Navigates to cakebites.com and verifies all links are present on the page

Starting URL: https://www.cakebites.com/

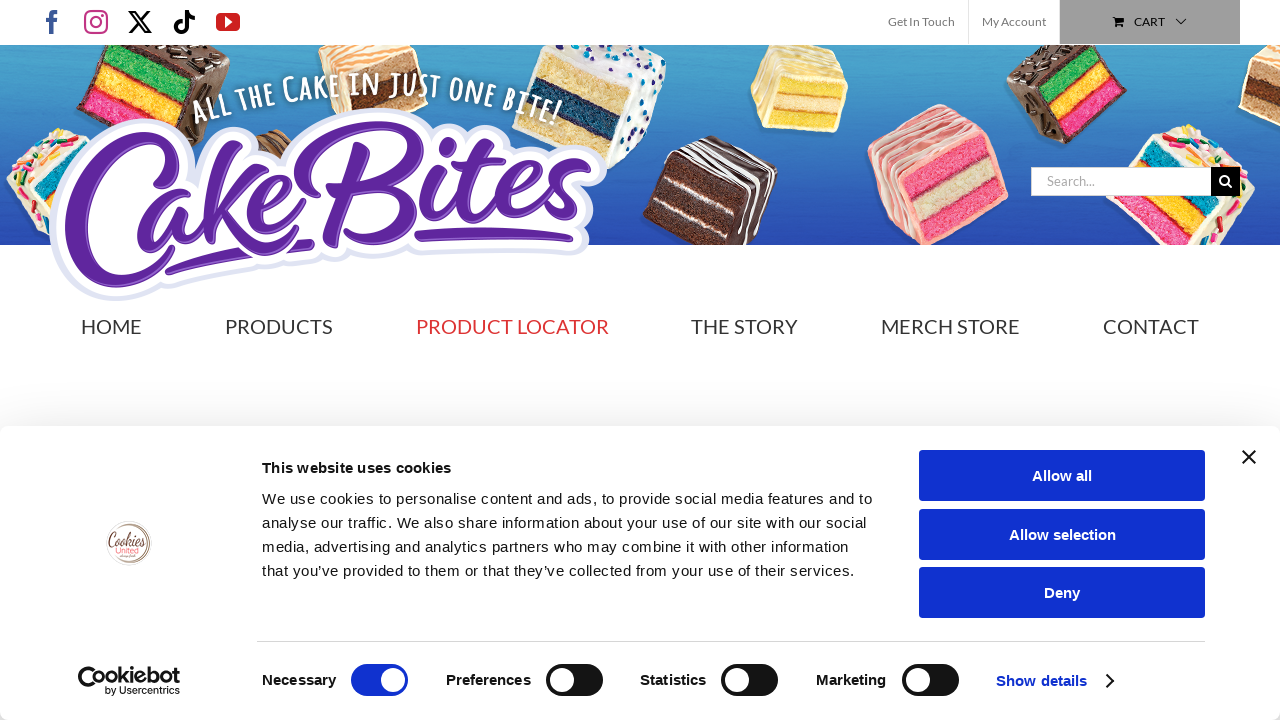

Navigated to https://www.cakebites.com/
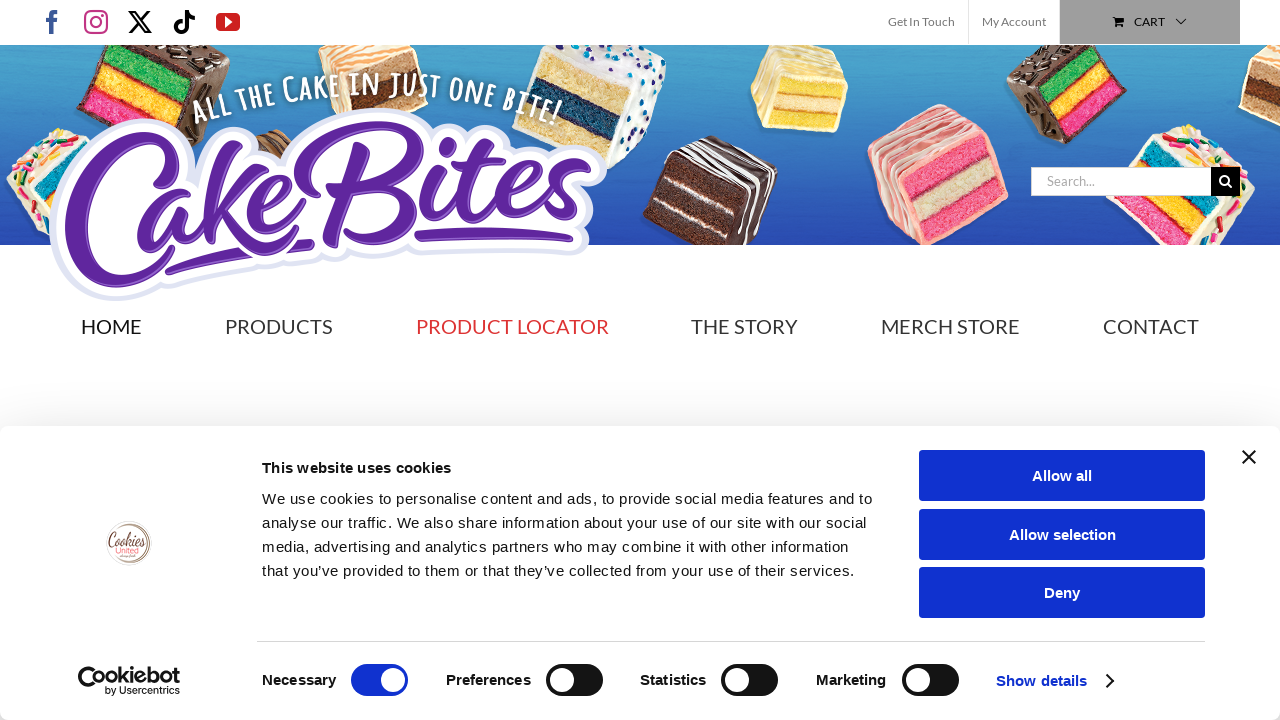

Retrieved all links from the page
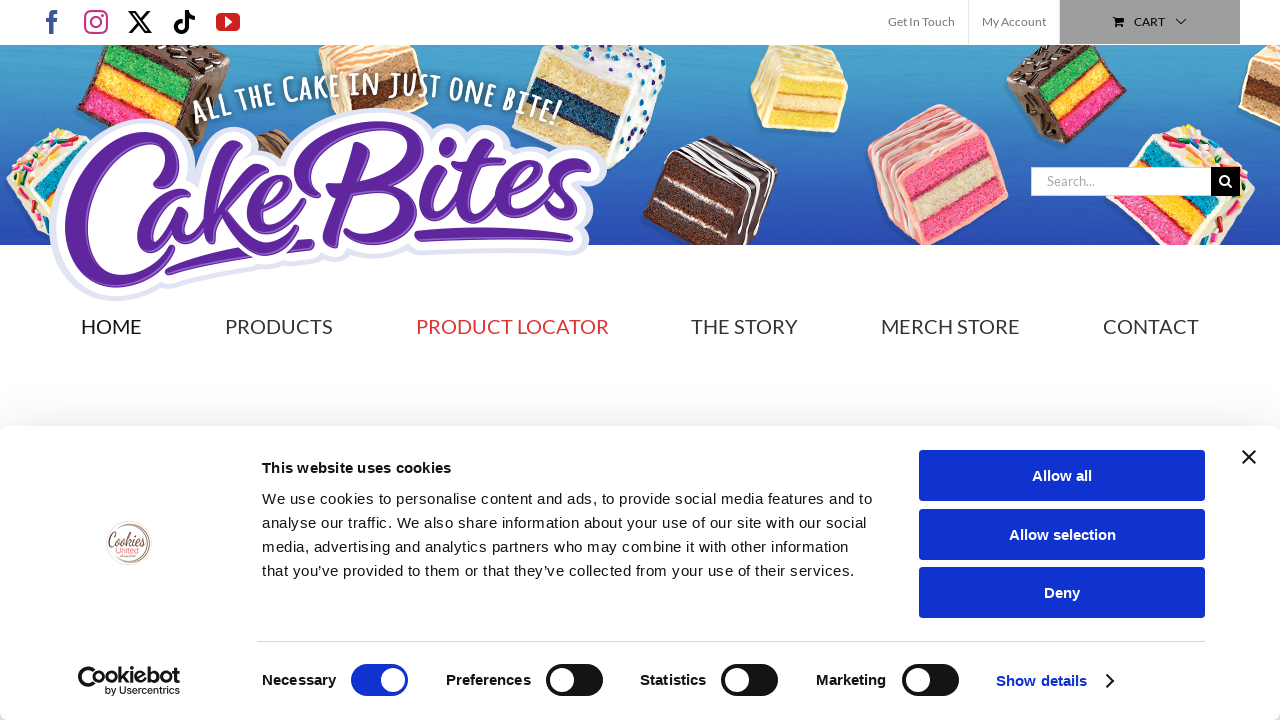

Verified link with href: https://www.cookiebot.com/en/what-is-behind-powered-by-cookiebot/?utm_source=banner_cb&utm_medium=referral&utm_content=v2
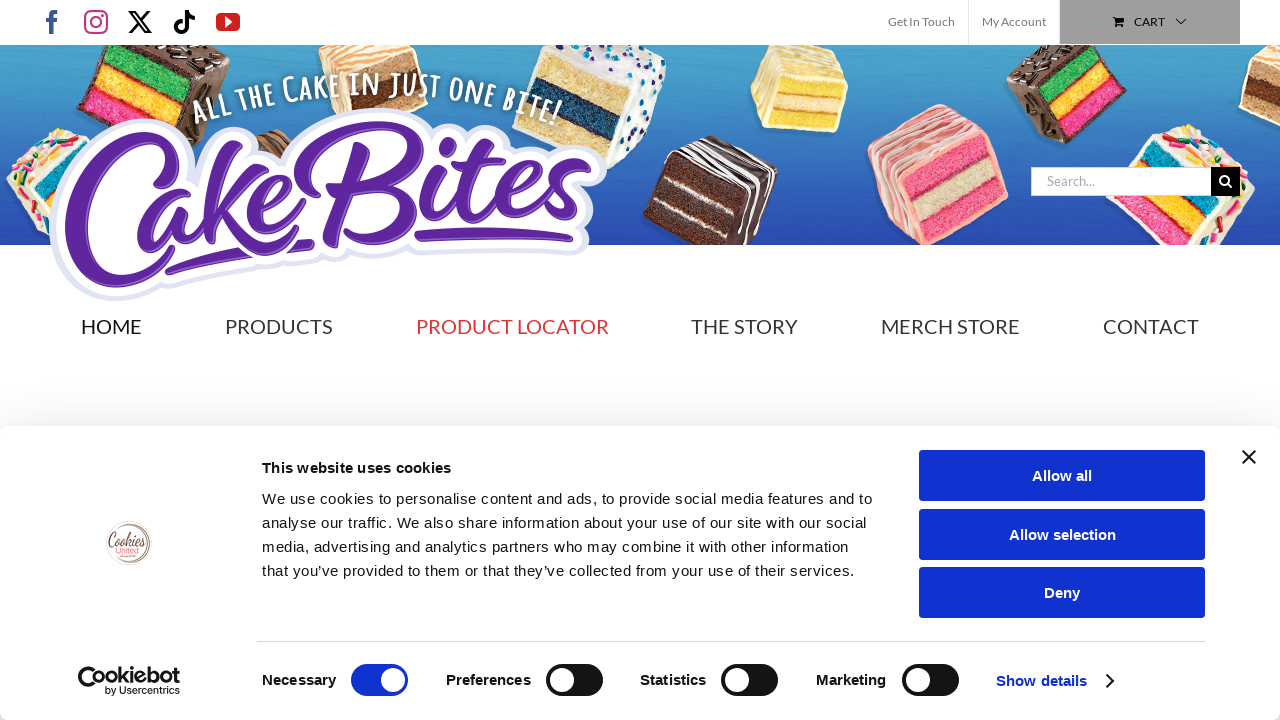

Verified link with href: #
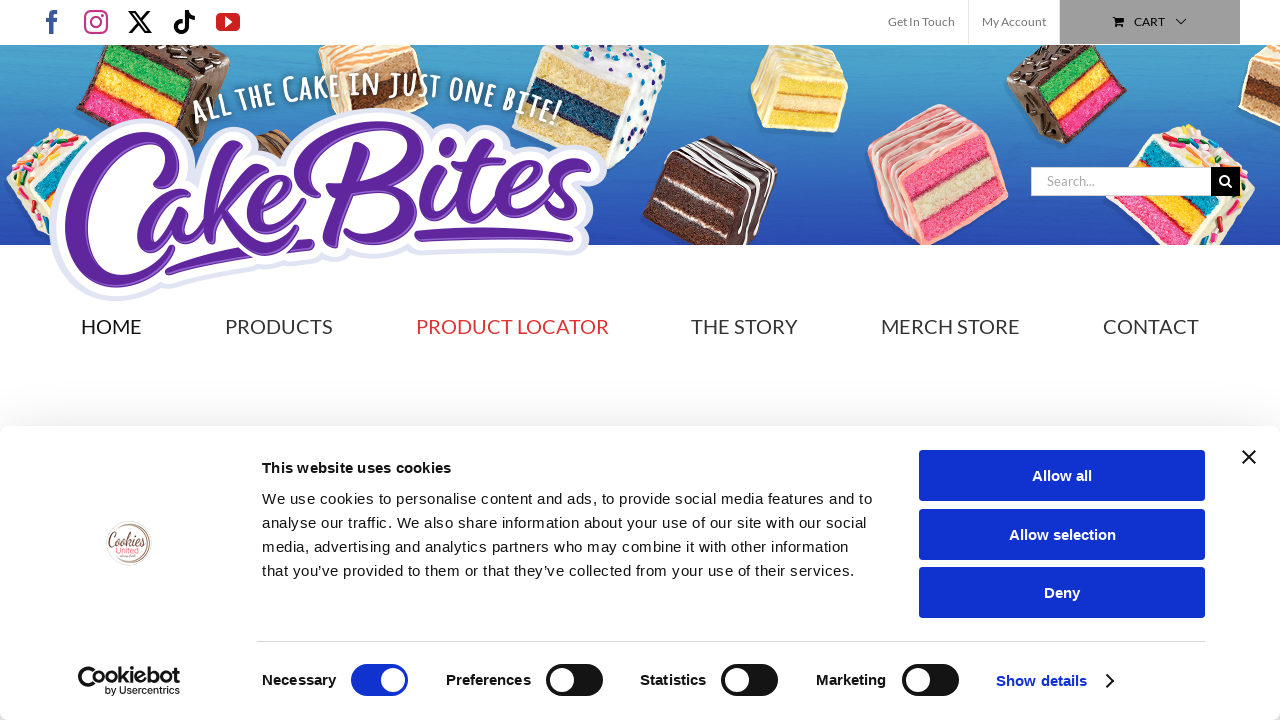

Verified link with href: #
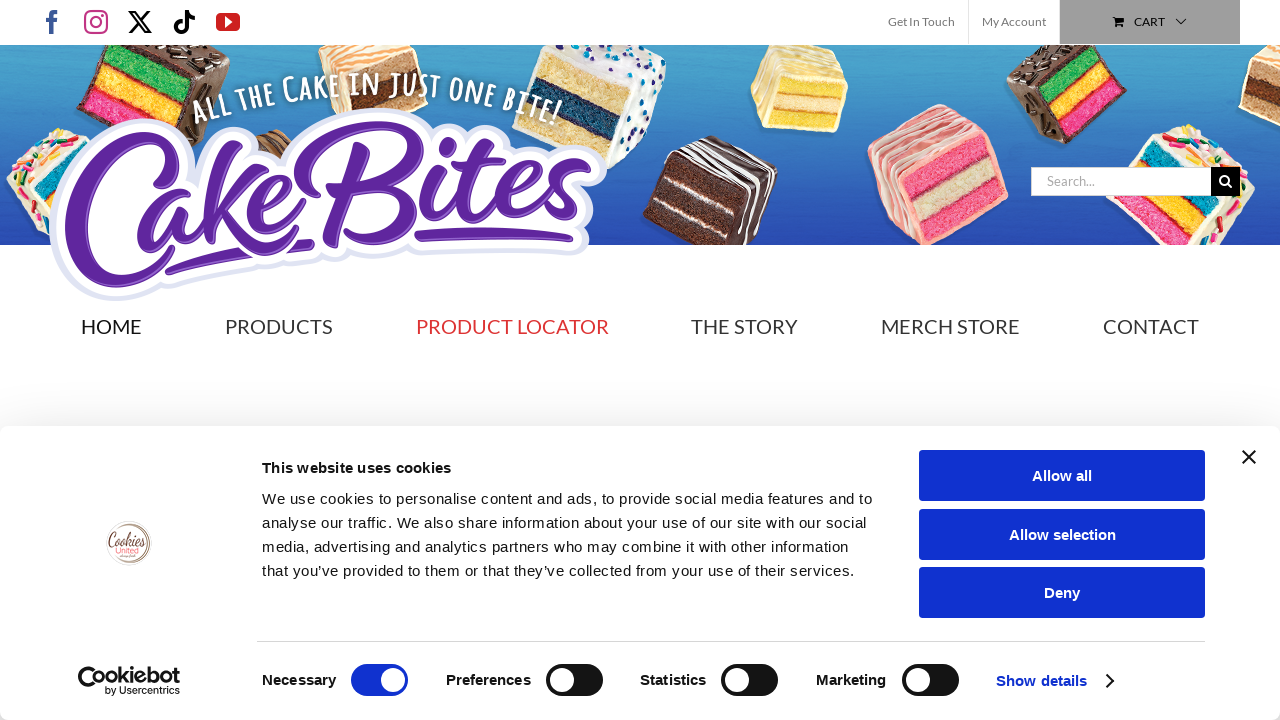

Verified link with href: #
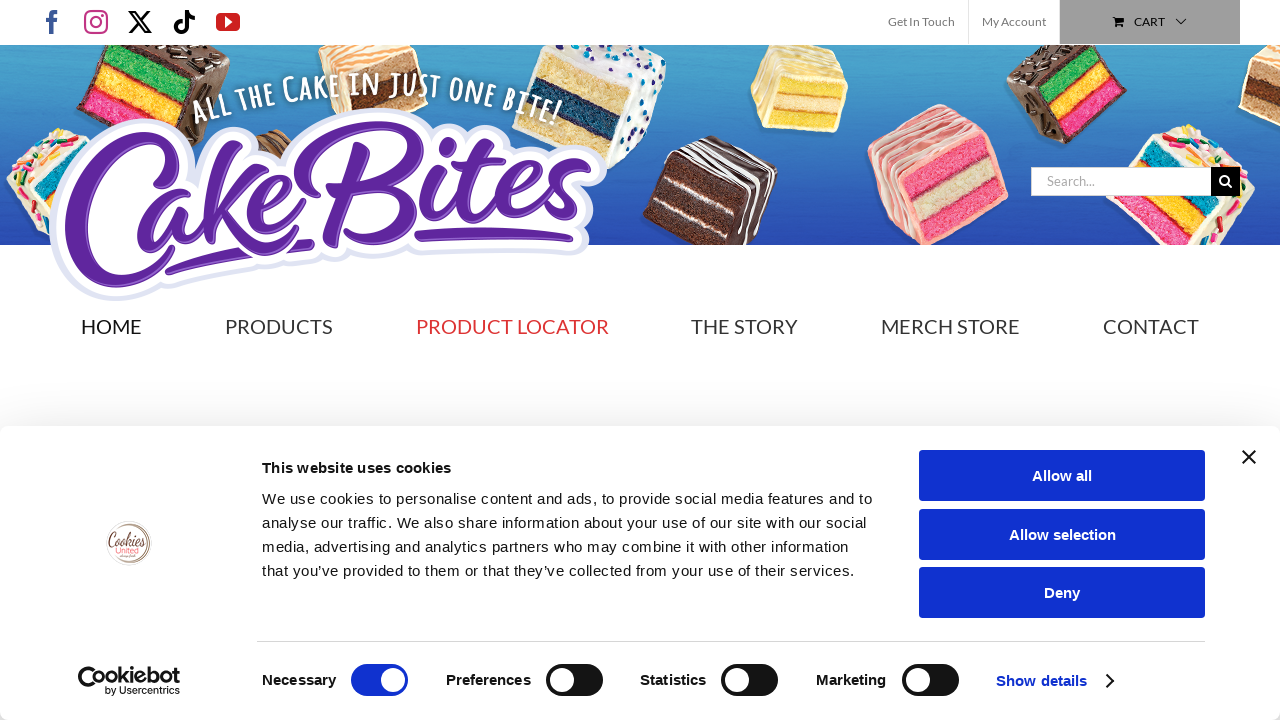

Verified link with href: #
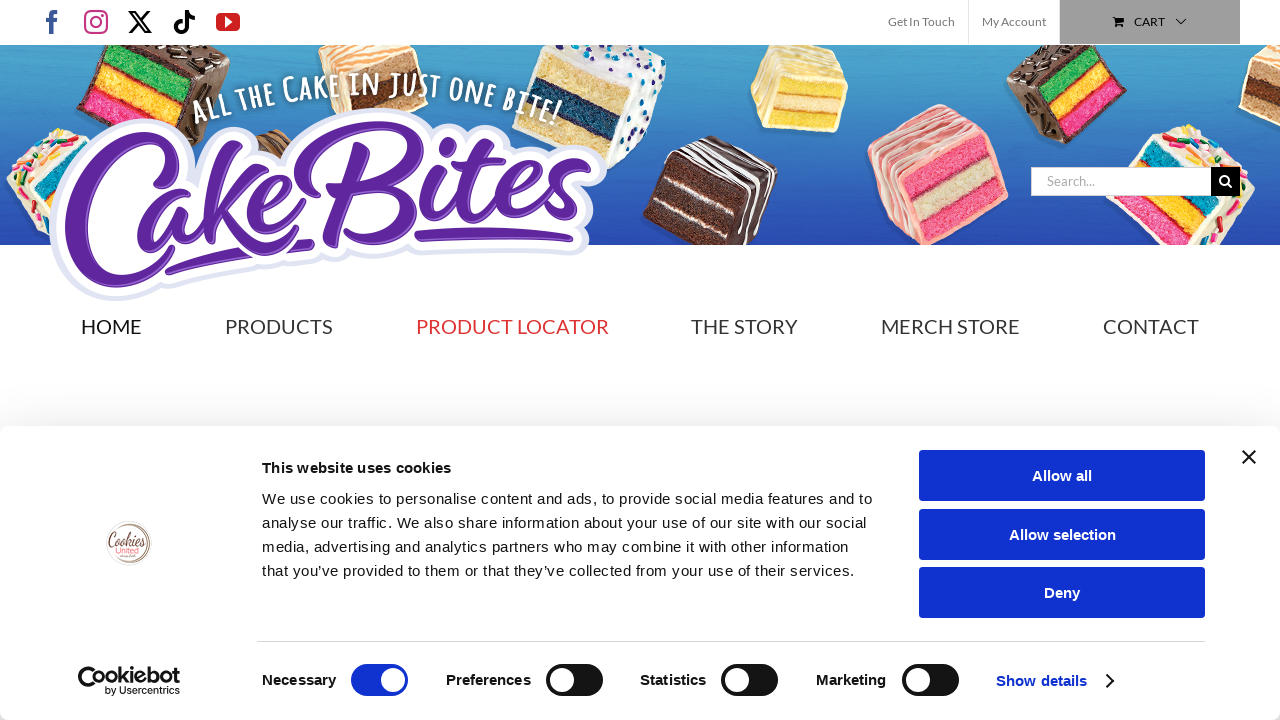

Verified link with href: #
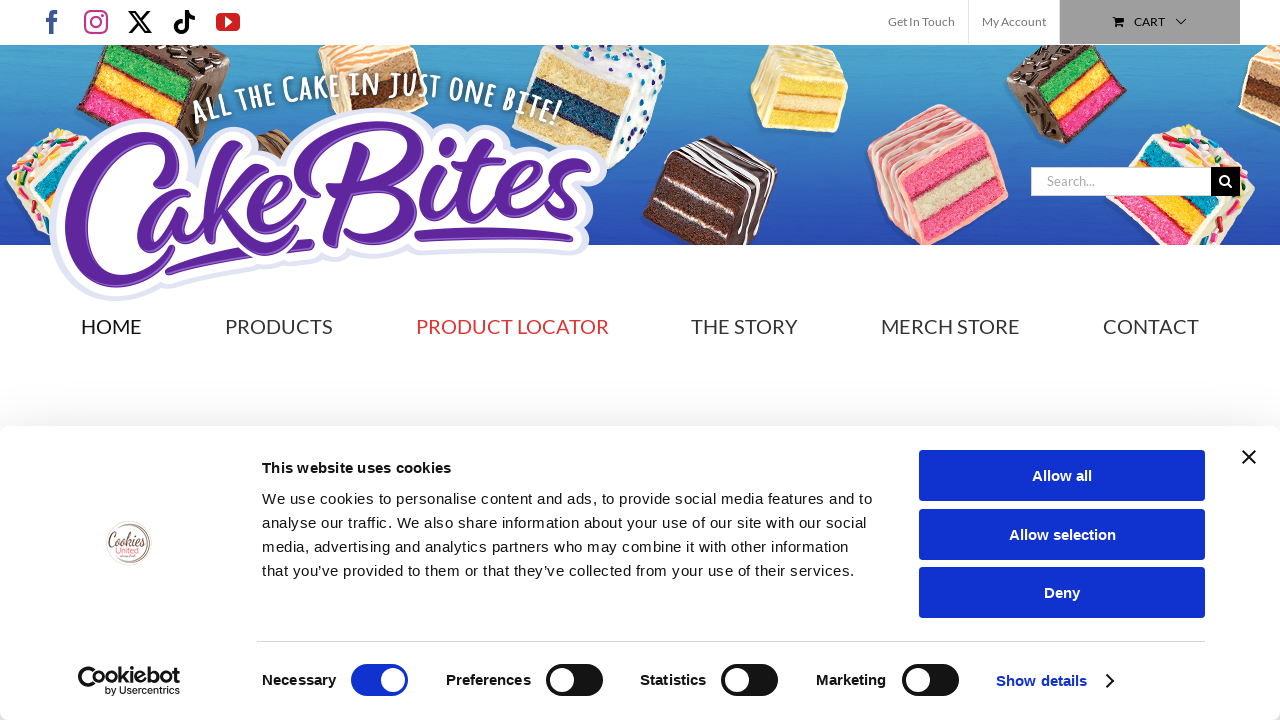

Verified link with href: #
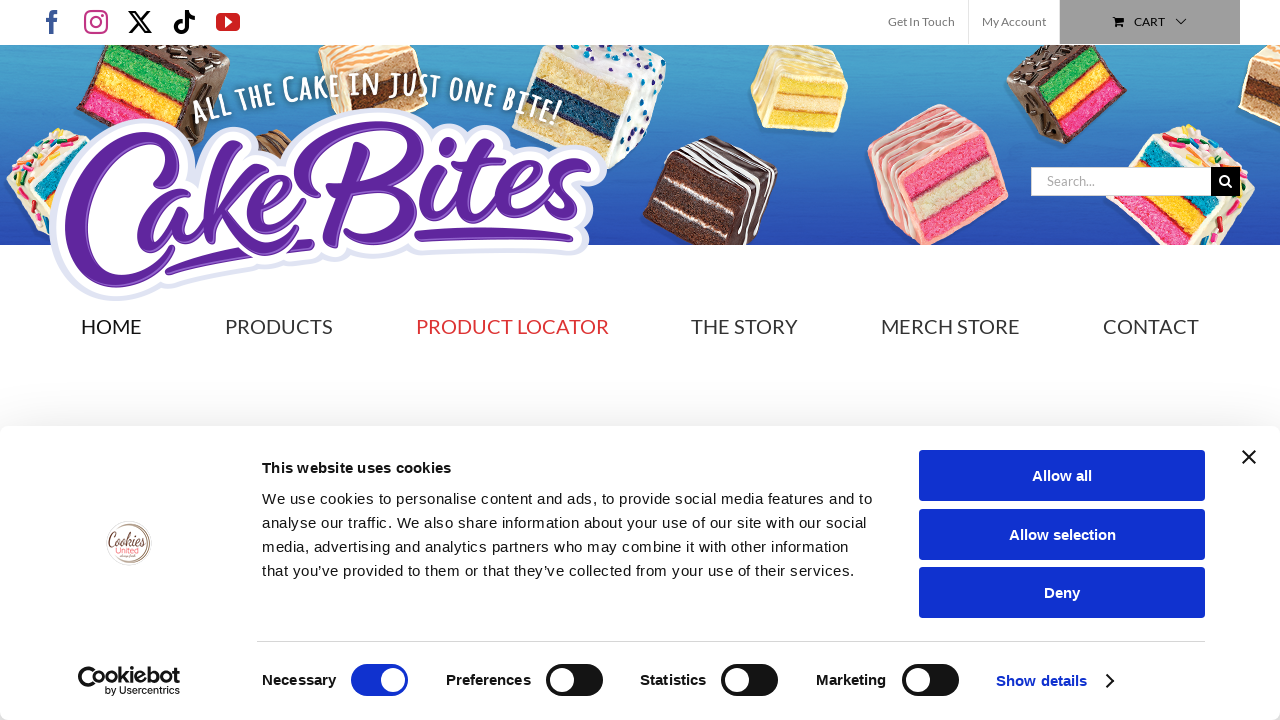

Verified link with href: https://www.cookiebot.com/goto/privacy-policy/
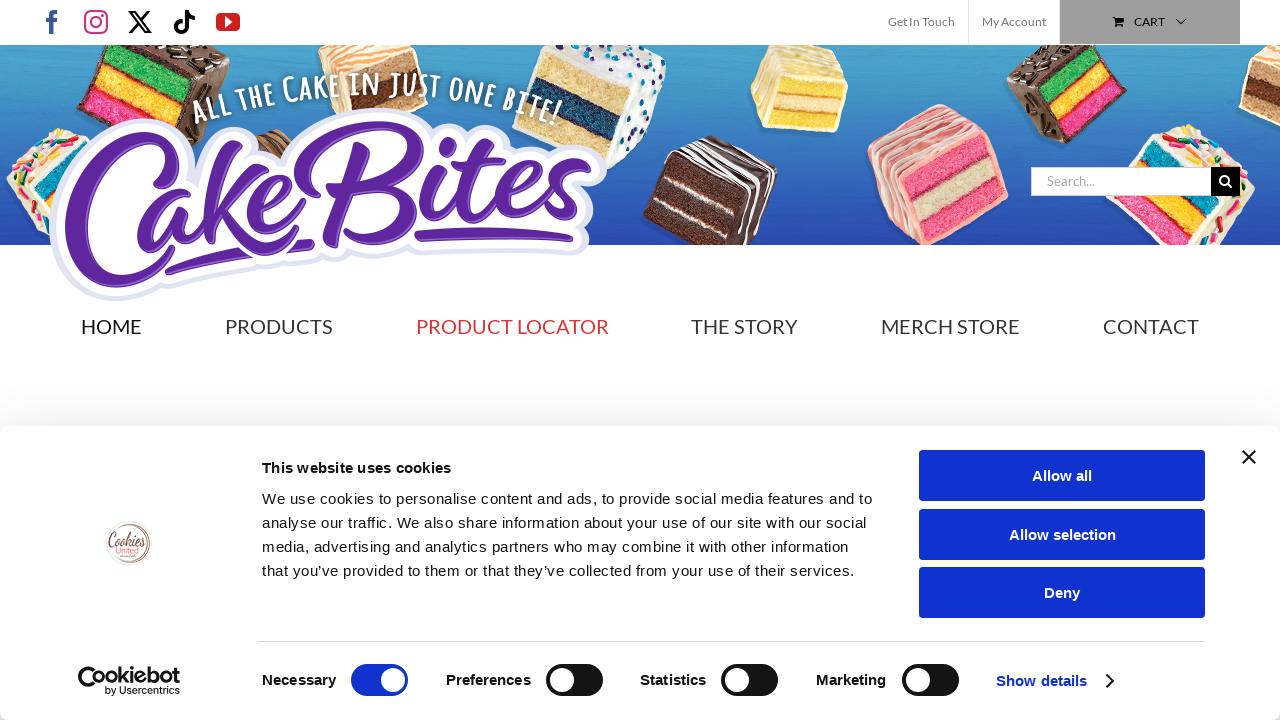

Verified link with href: #
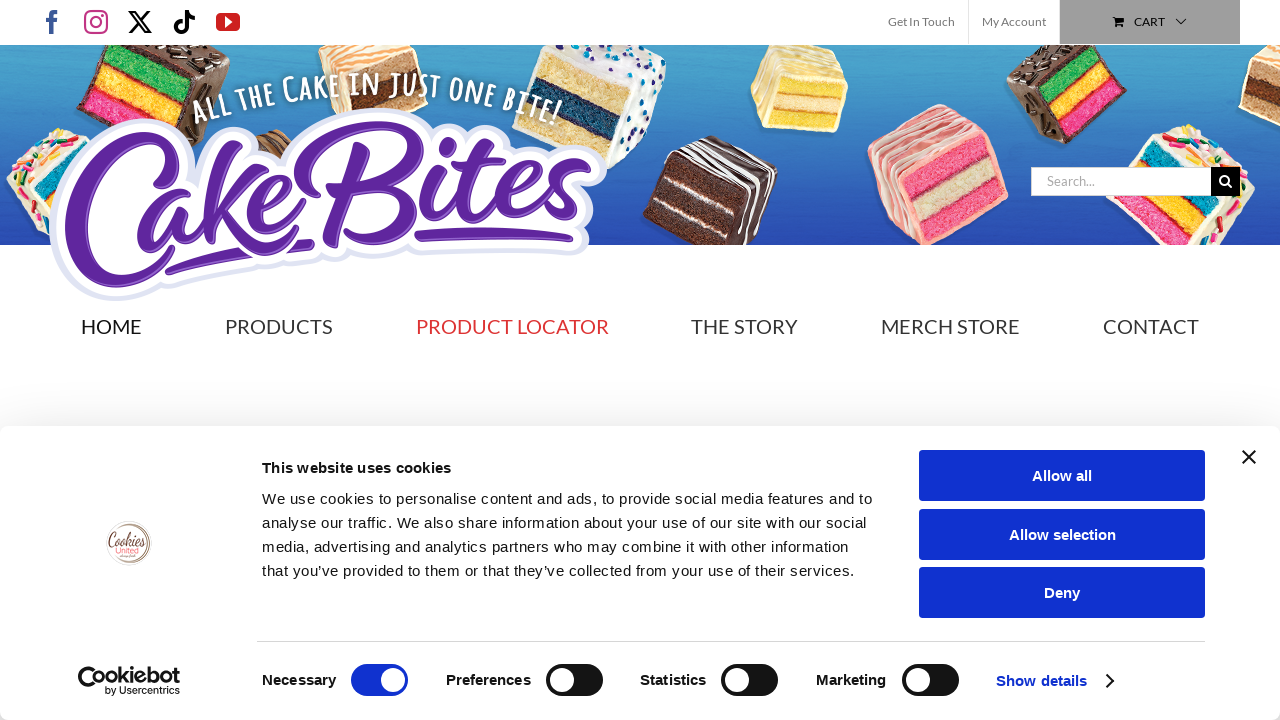

Verified link with href: https://destini.co/privacy-policy/
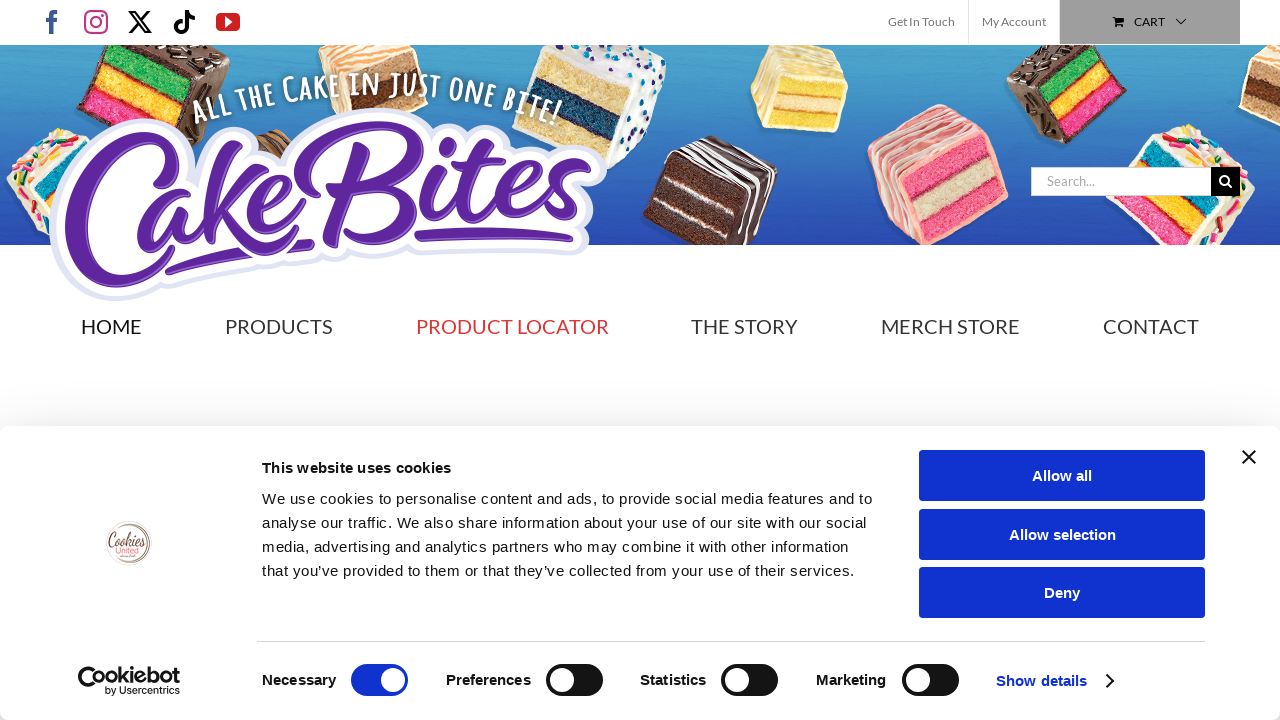

Verified link with href: #
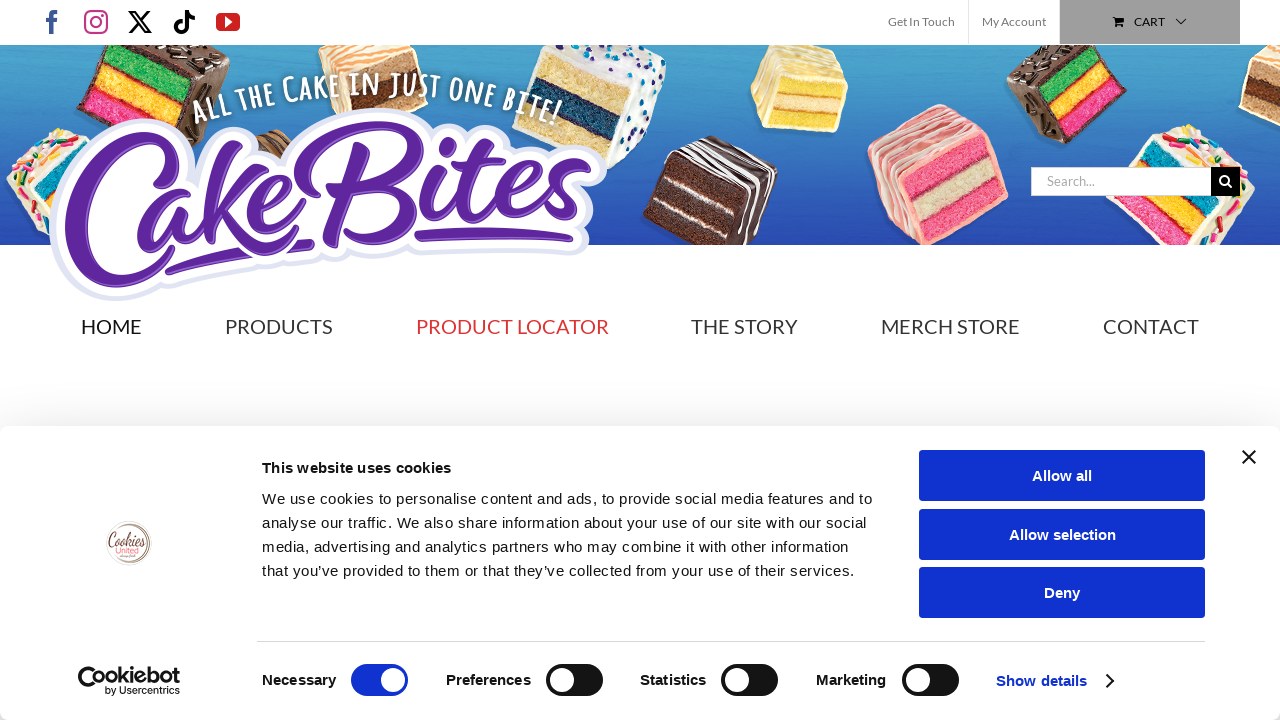

Verified link with href: https://business.safety.google/privacy/
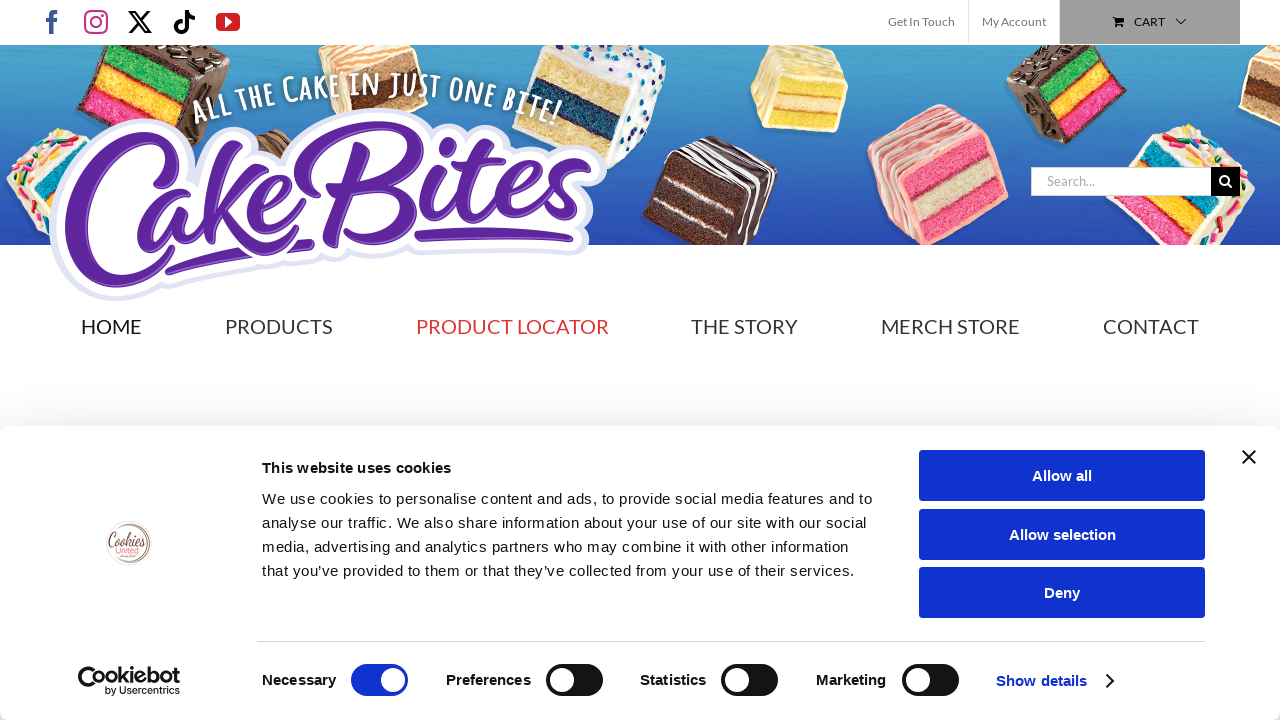

Verified link with href: #
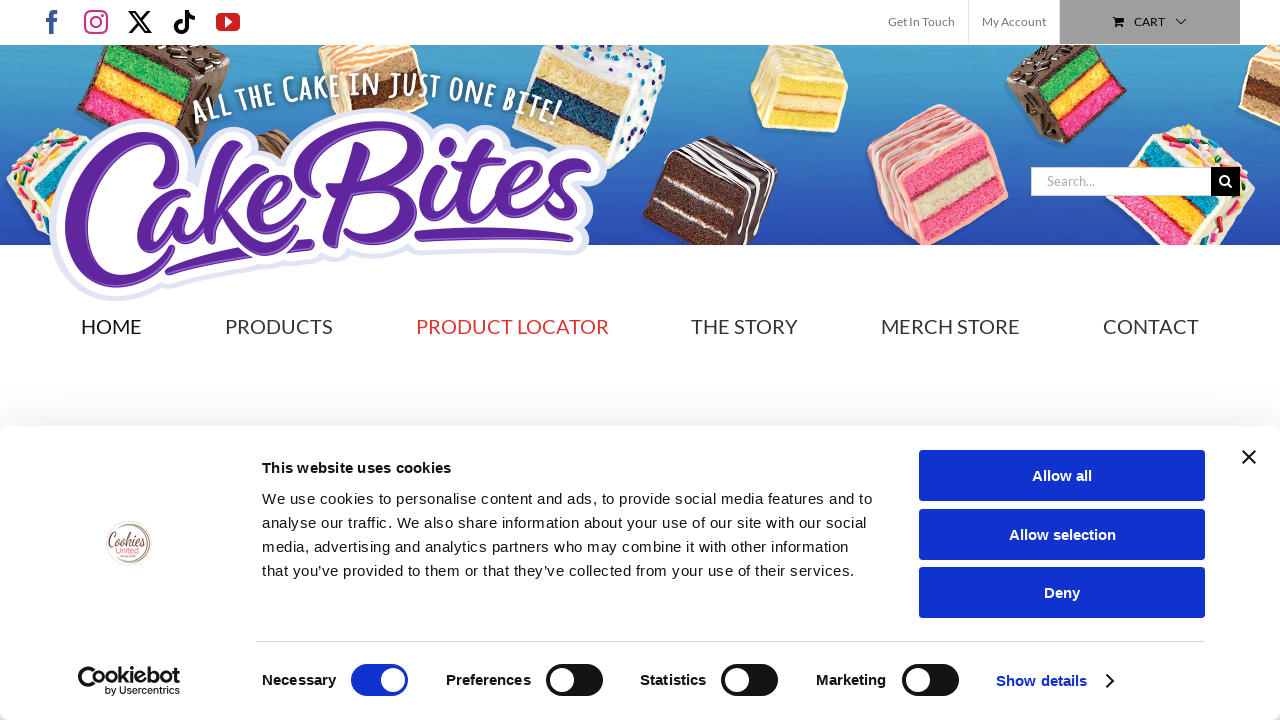

Verified link with href: https://kriesi.at/privacy-policy
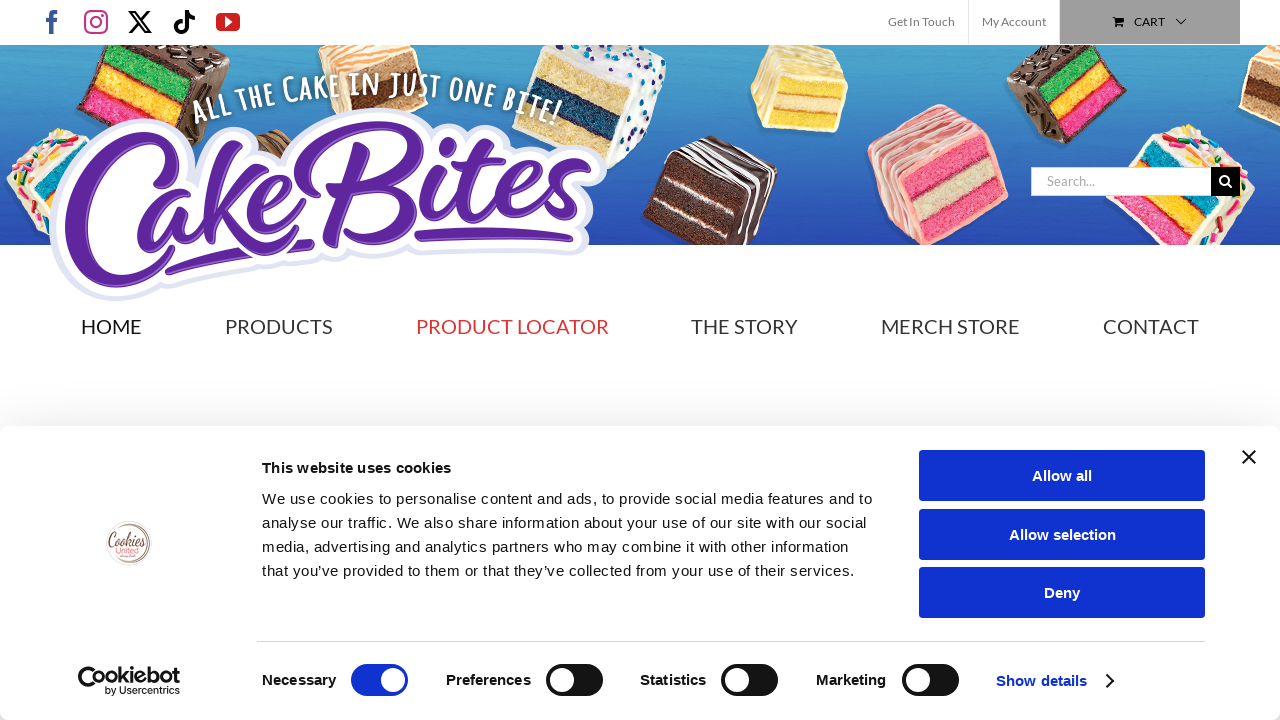

Verified link with href: #
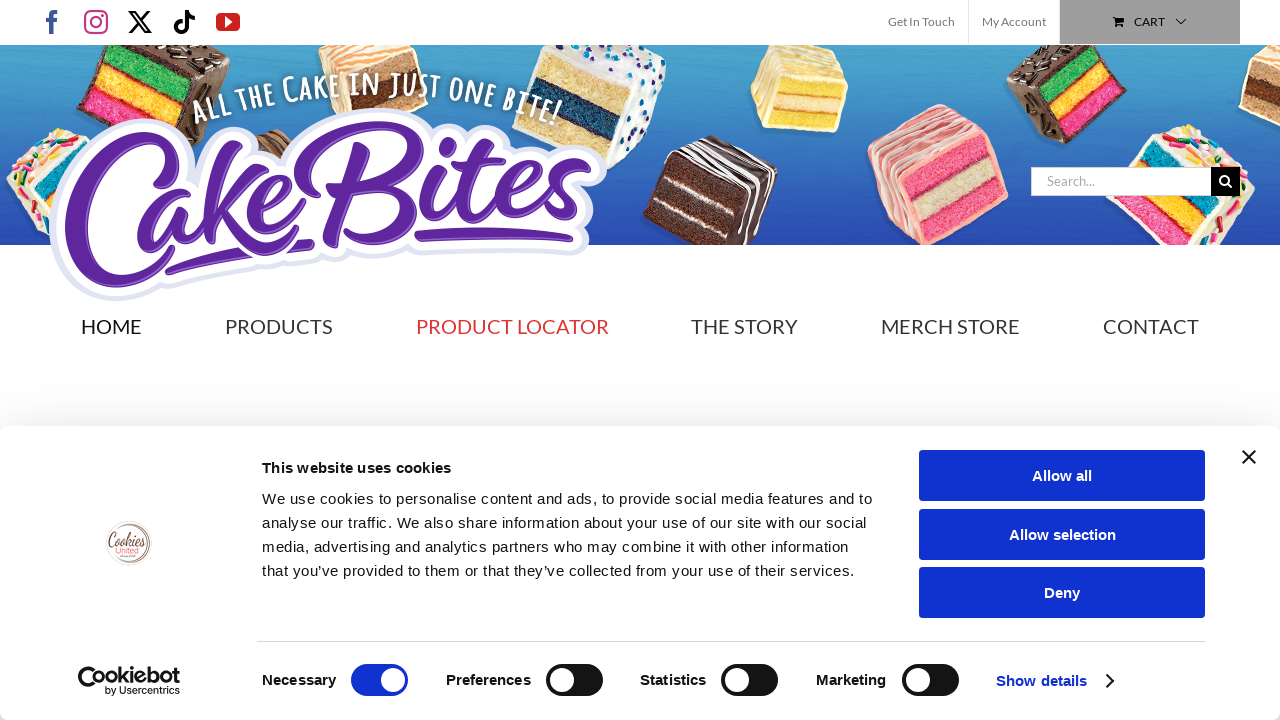

Verified link with href: https://vimeo.com/privacy
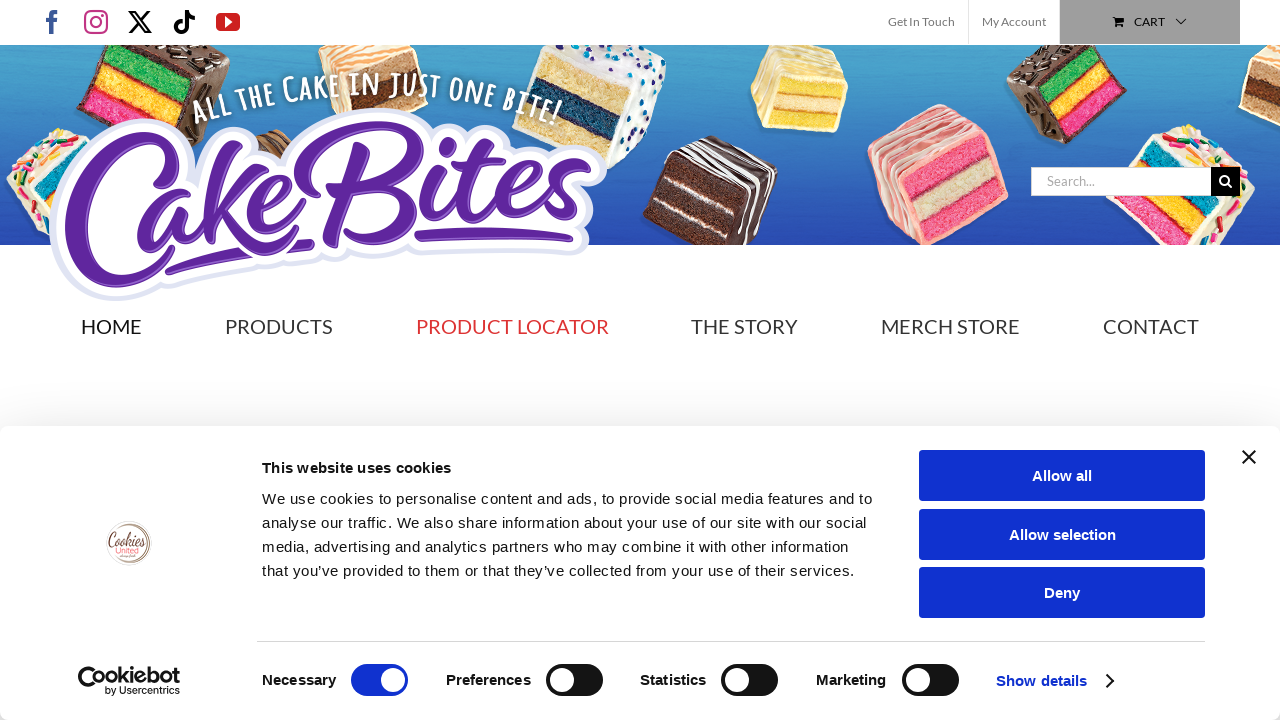

Verified link with href: #
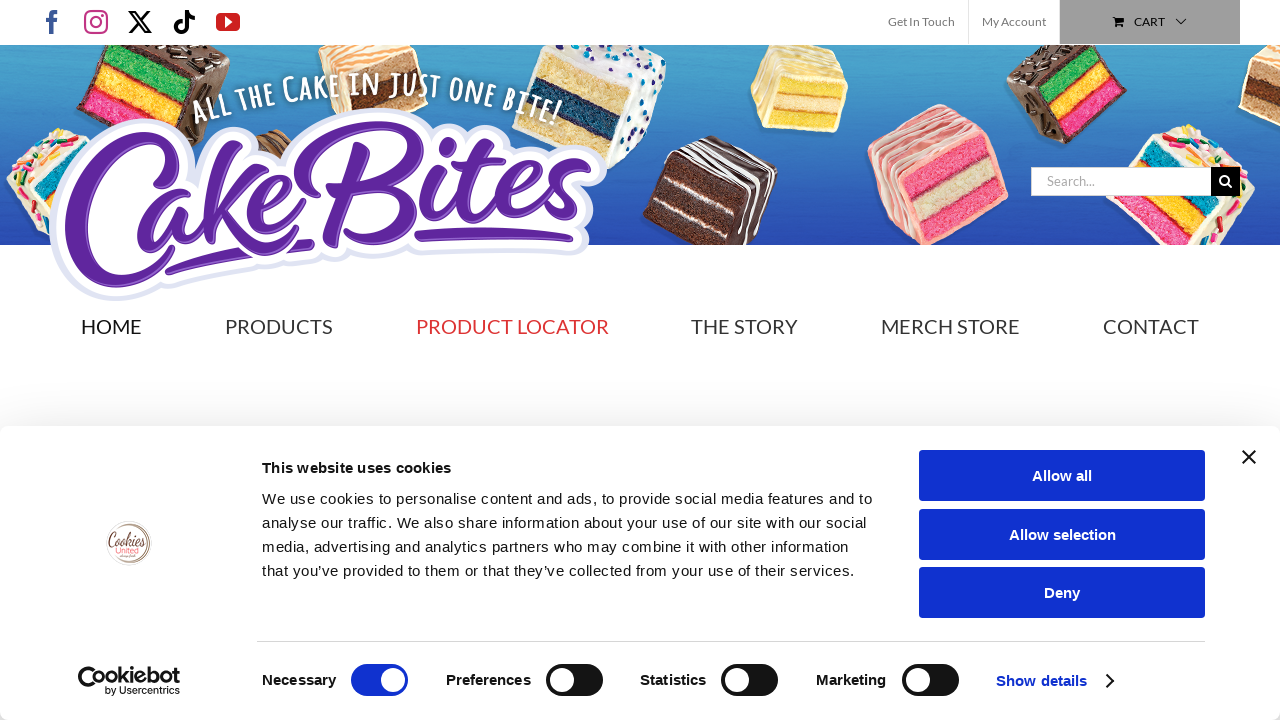

Verified link with href: #
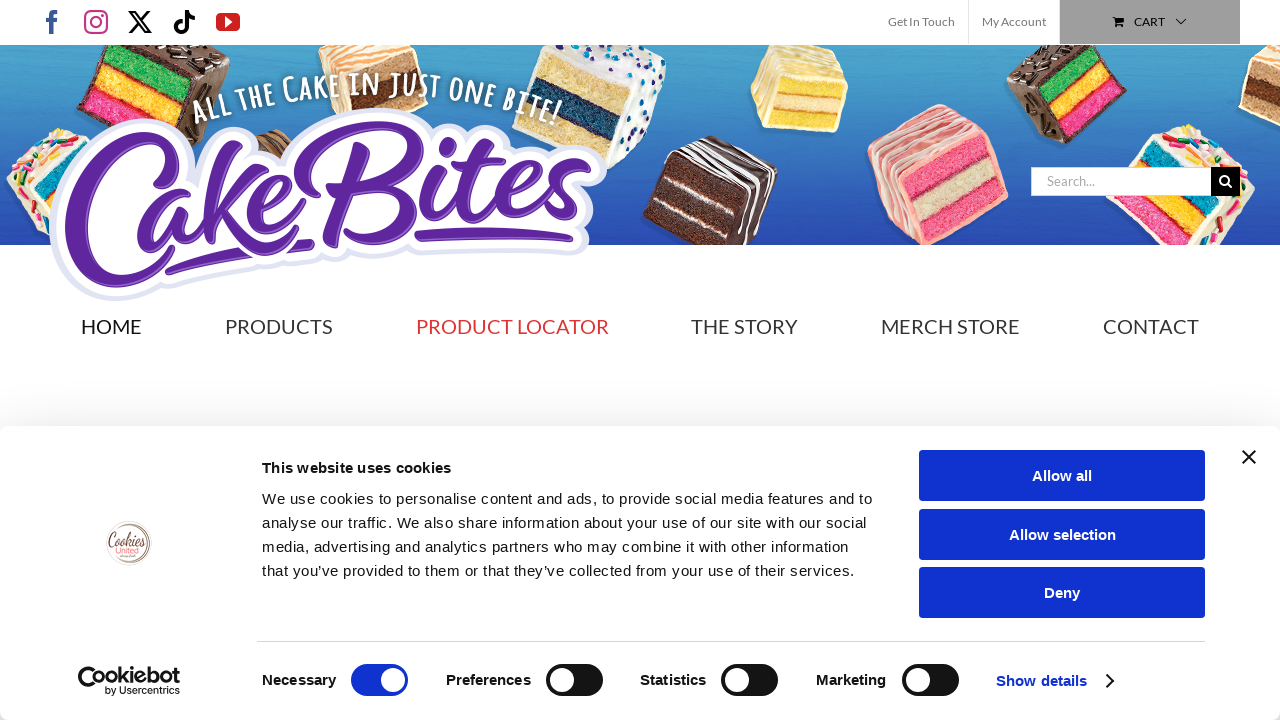

Verified link with href: #
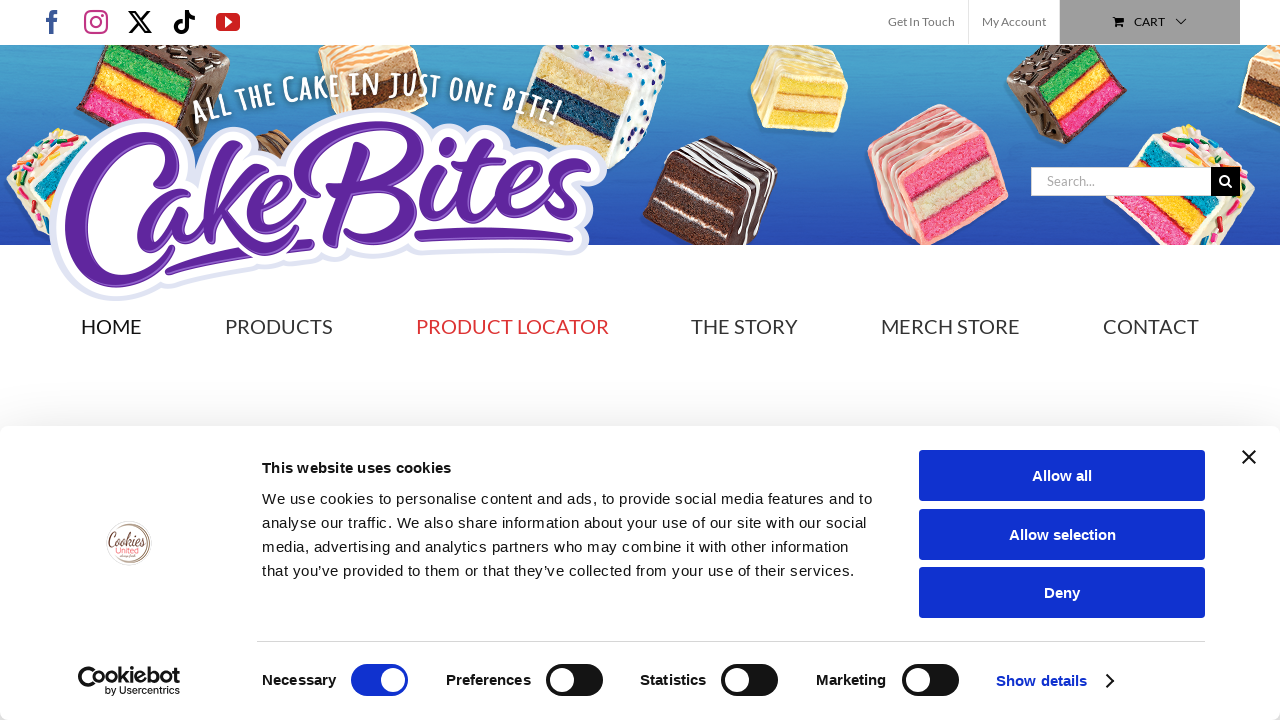

Verified link with href: #
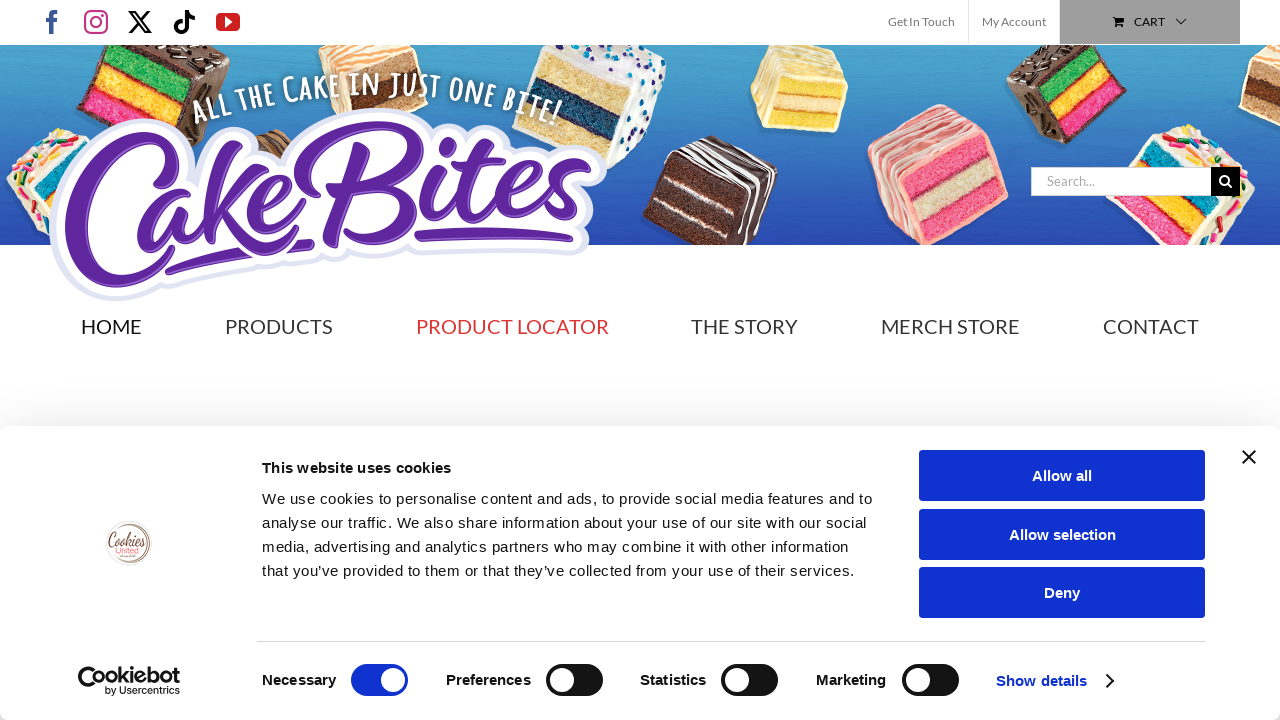

Verified link with href: #
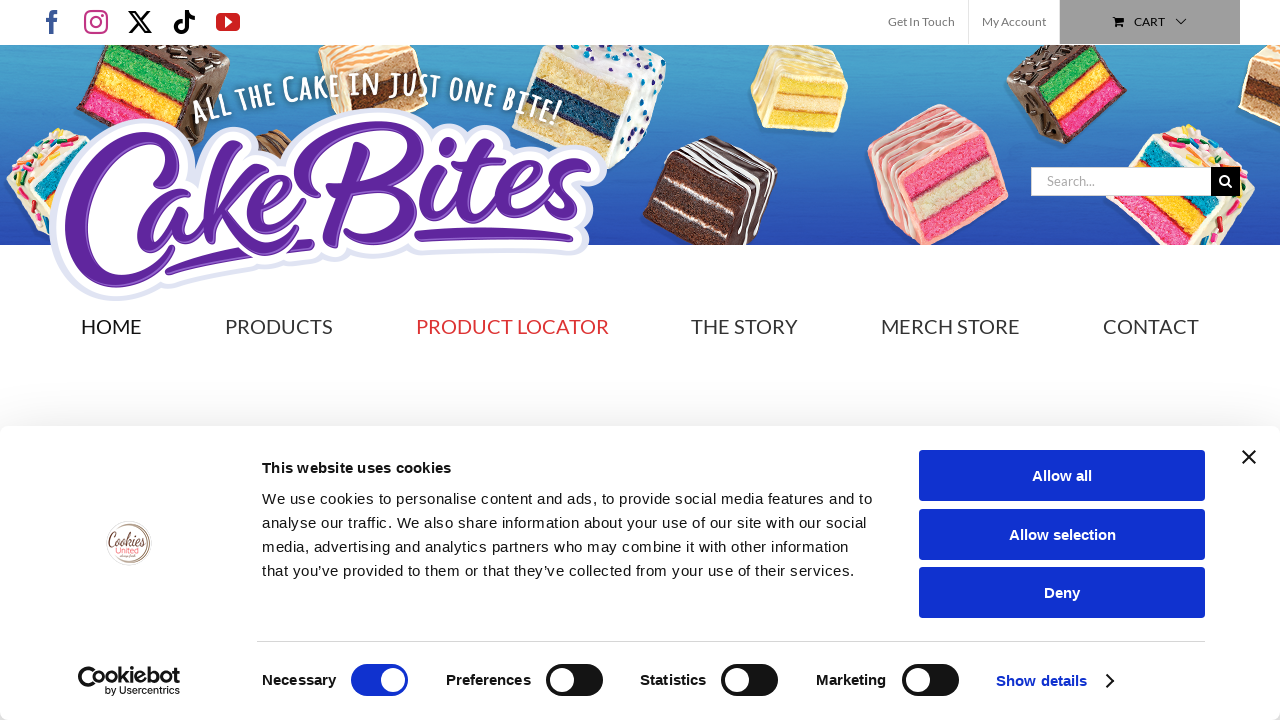

Verified link with href: https://www.facebook.com/policy.php/
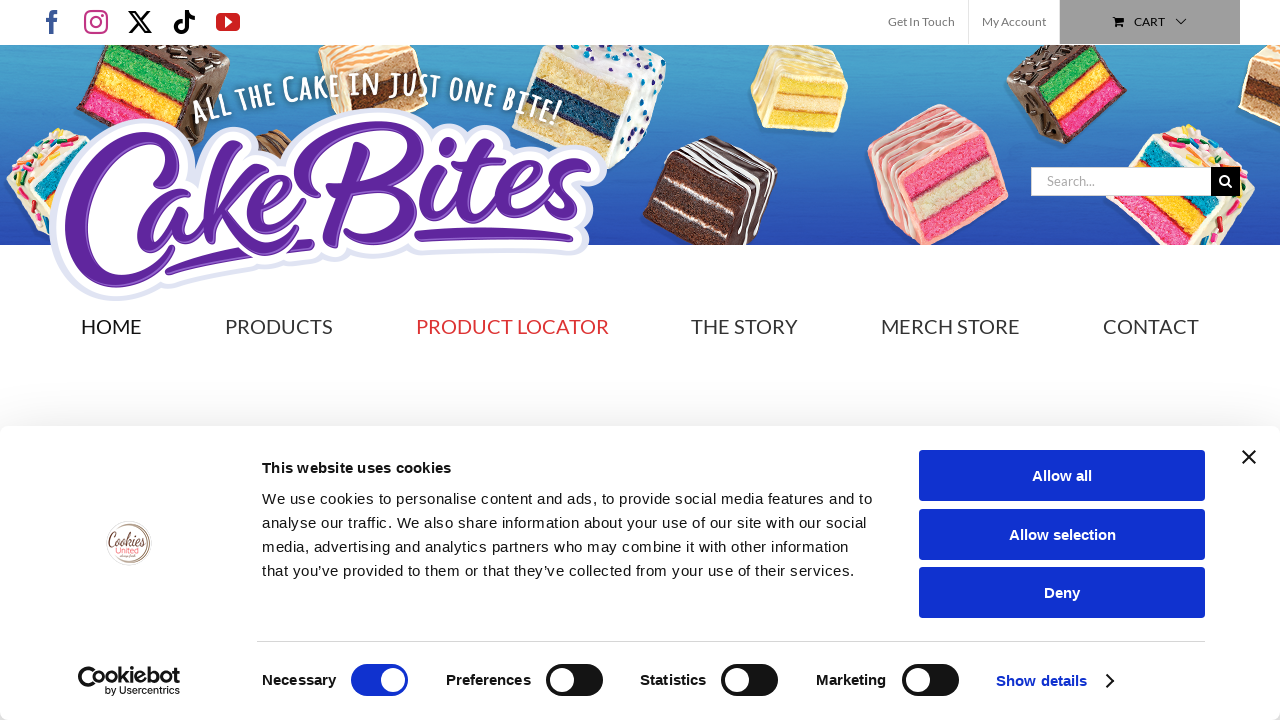

Verified link with href: #
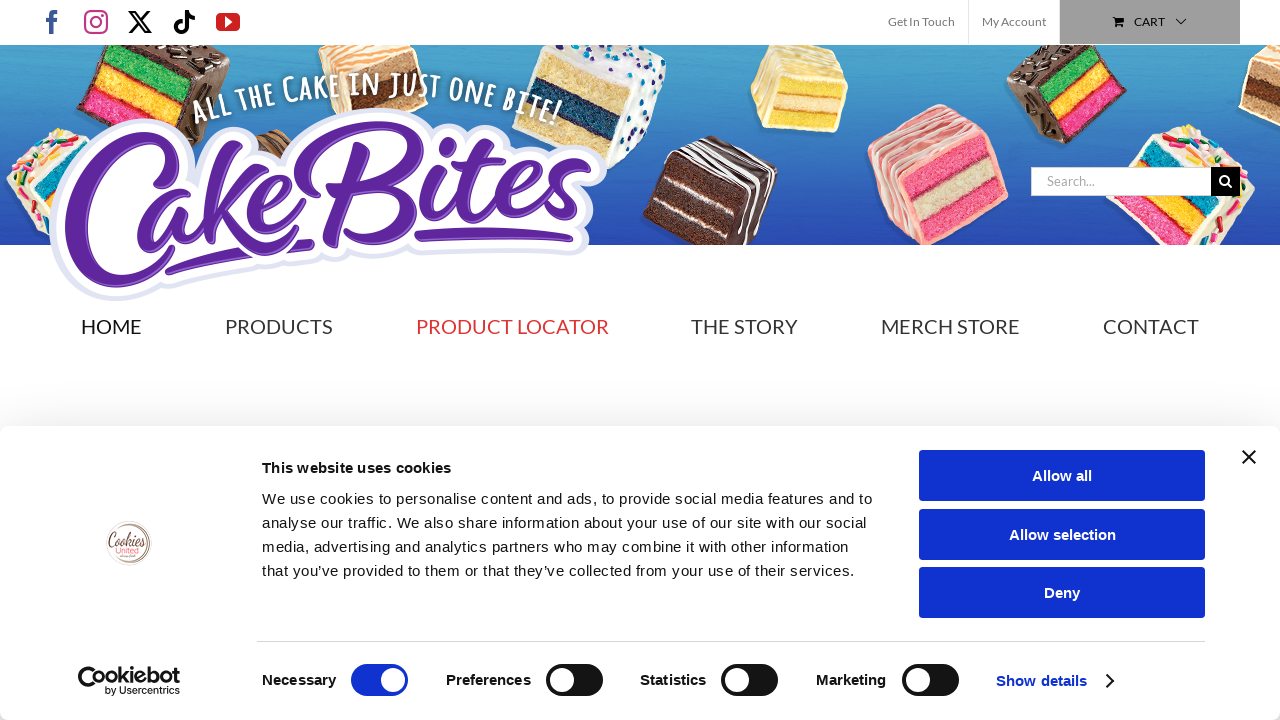

Verified link with href: https://business.safety.google/privacy/
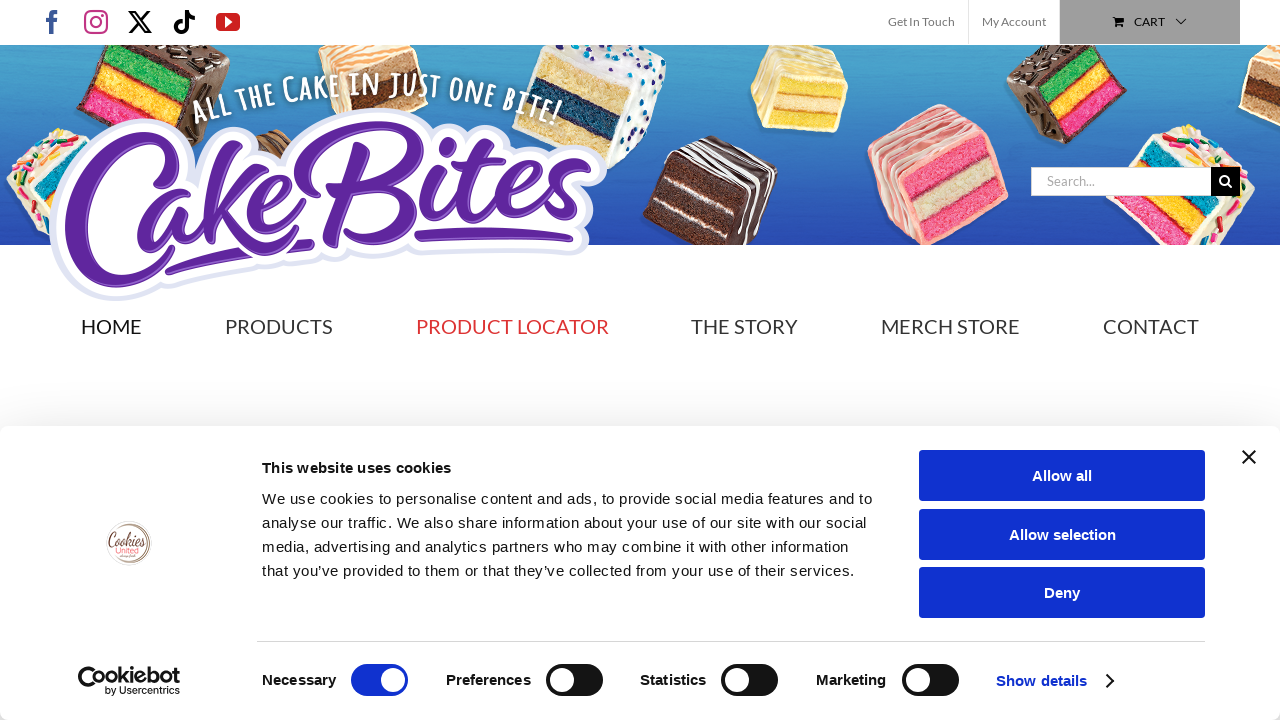

Verified link with href: #
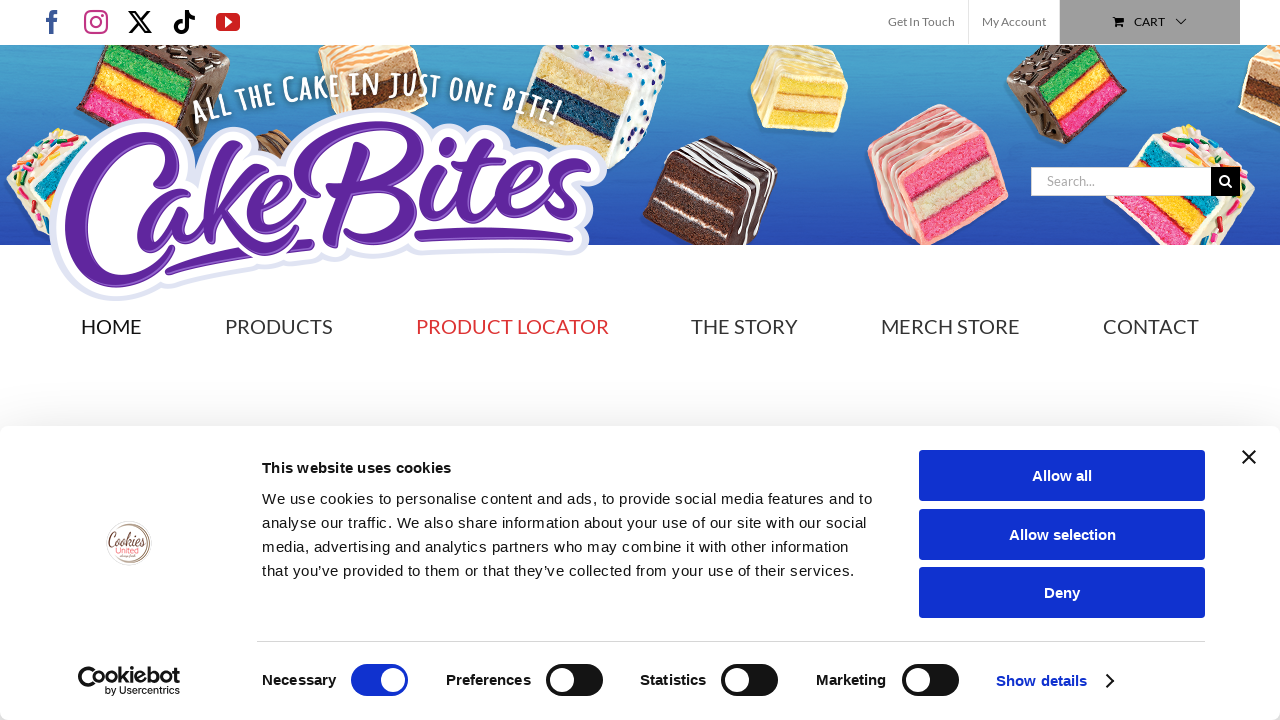

Verified link with href: https://business.safety.google/privacy/
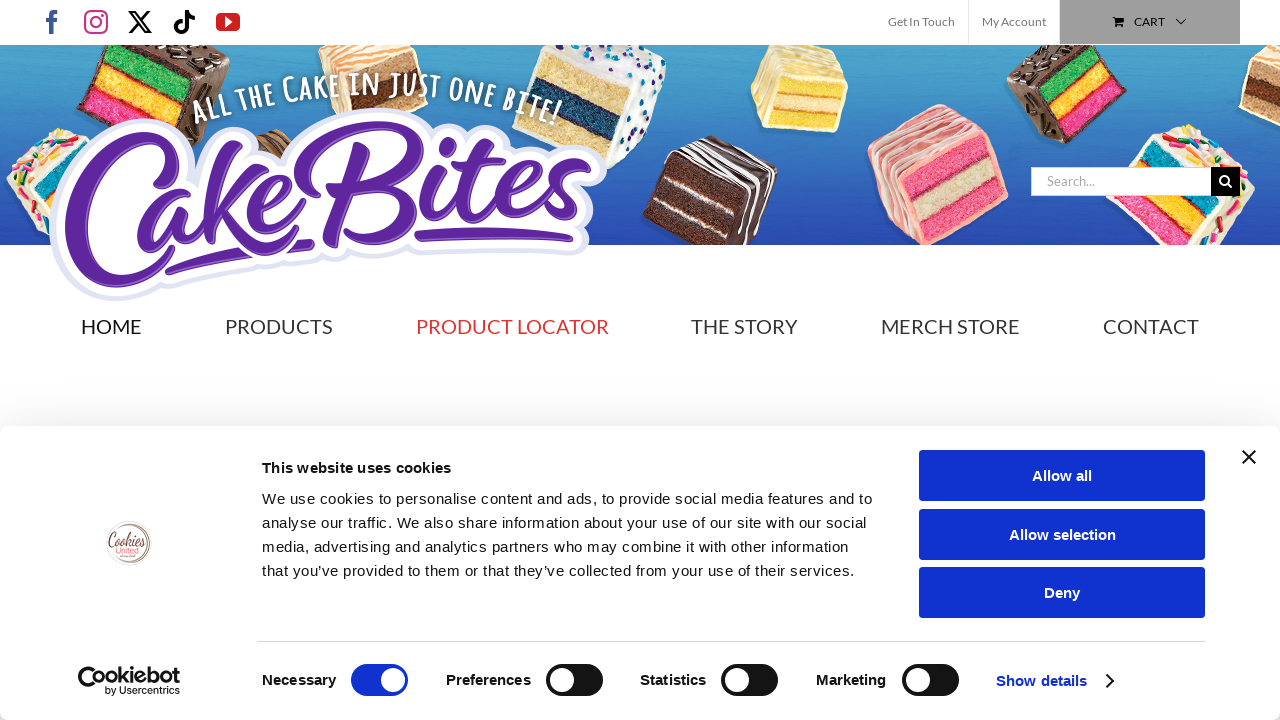

Verified link with href: #
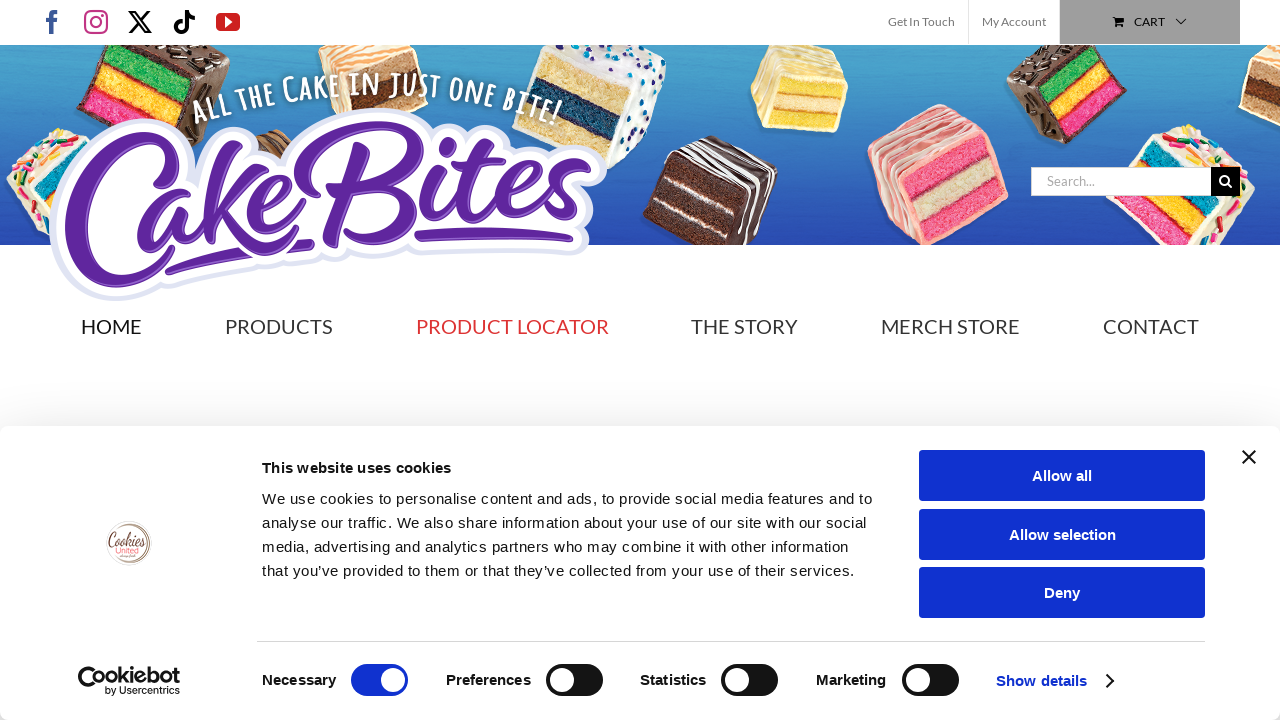

Verified link with href: #
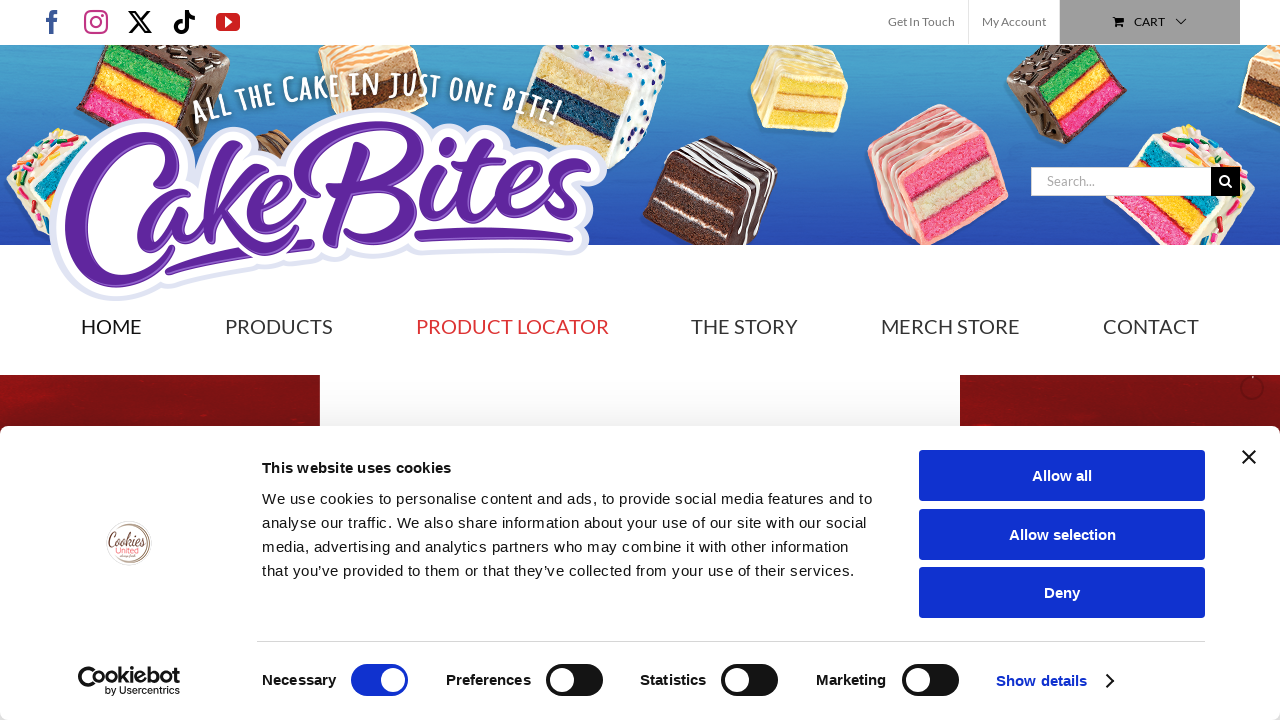

Verified link with href: #
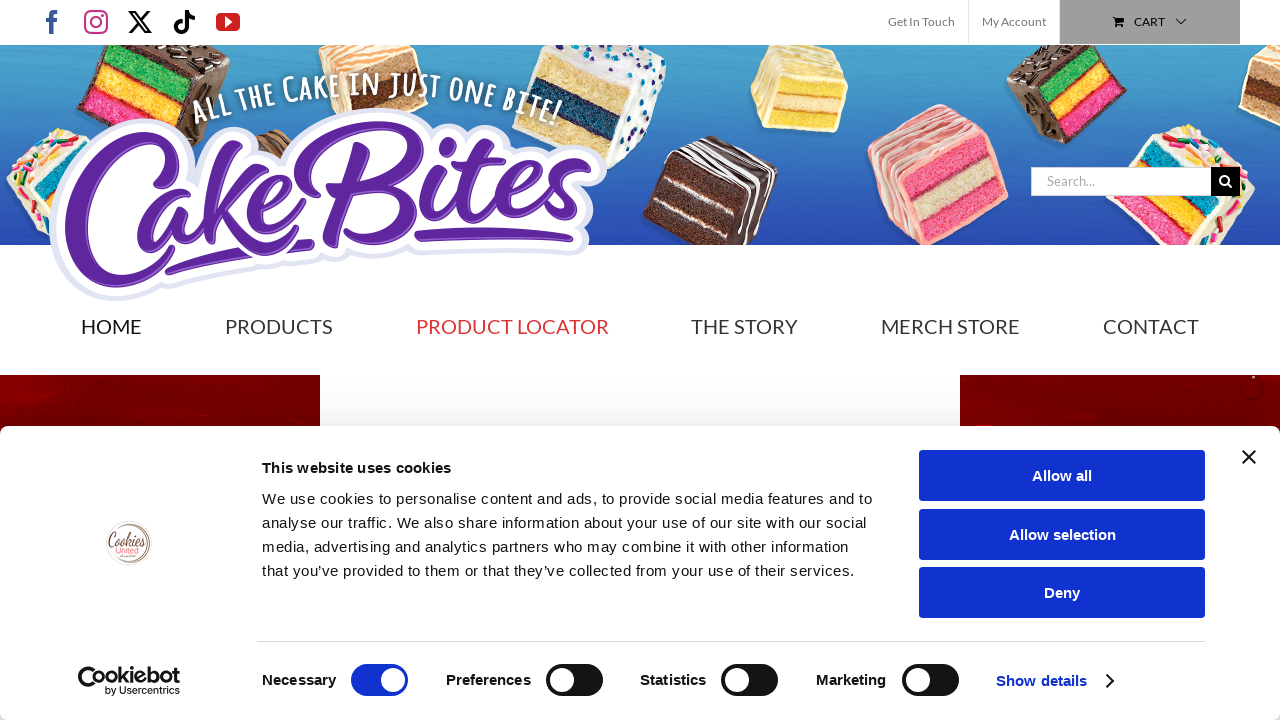

Verified link with href: https://destini.co/privacy-policy/
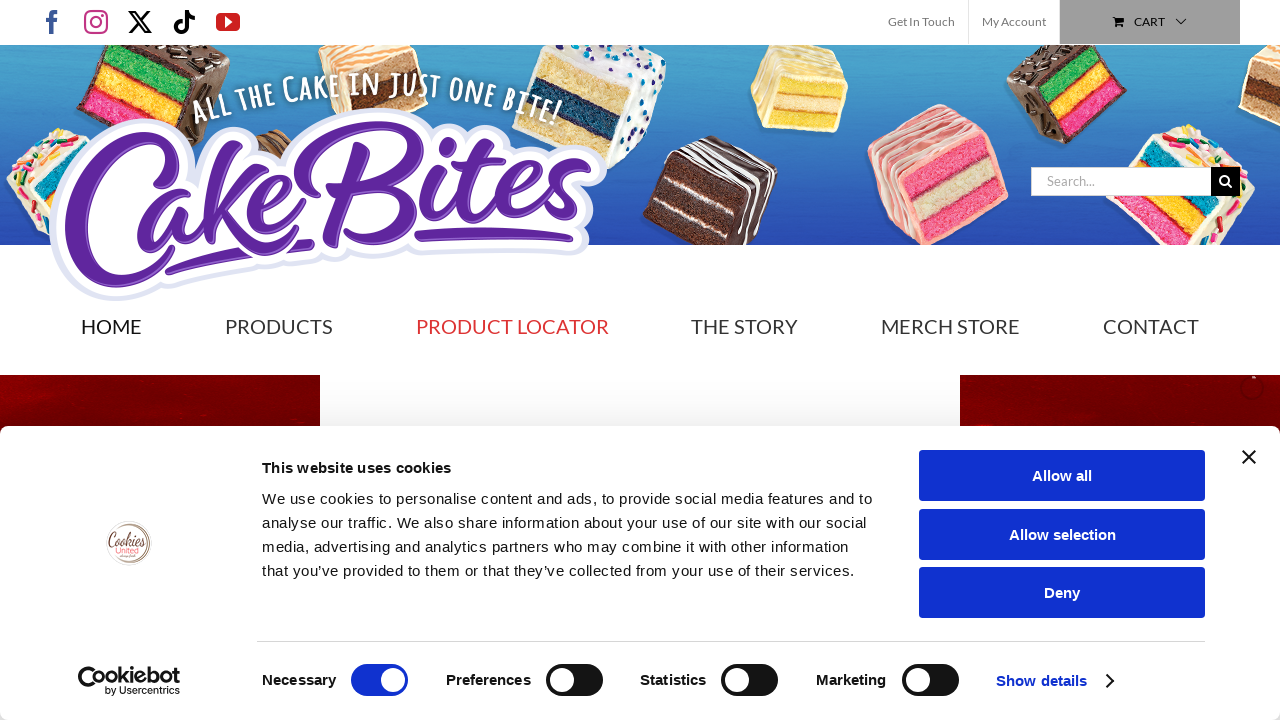

Verified link with href: #
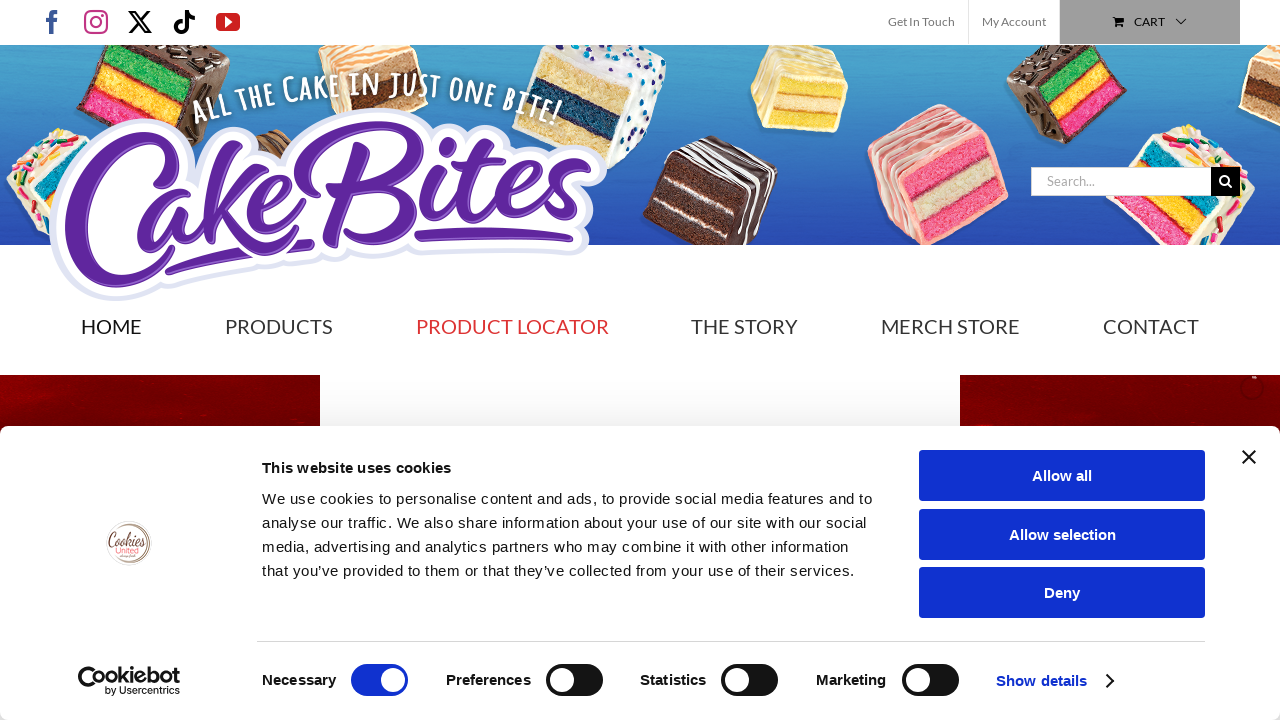

Verified link with href: #
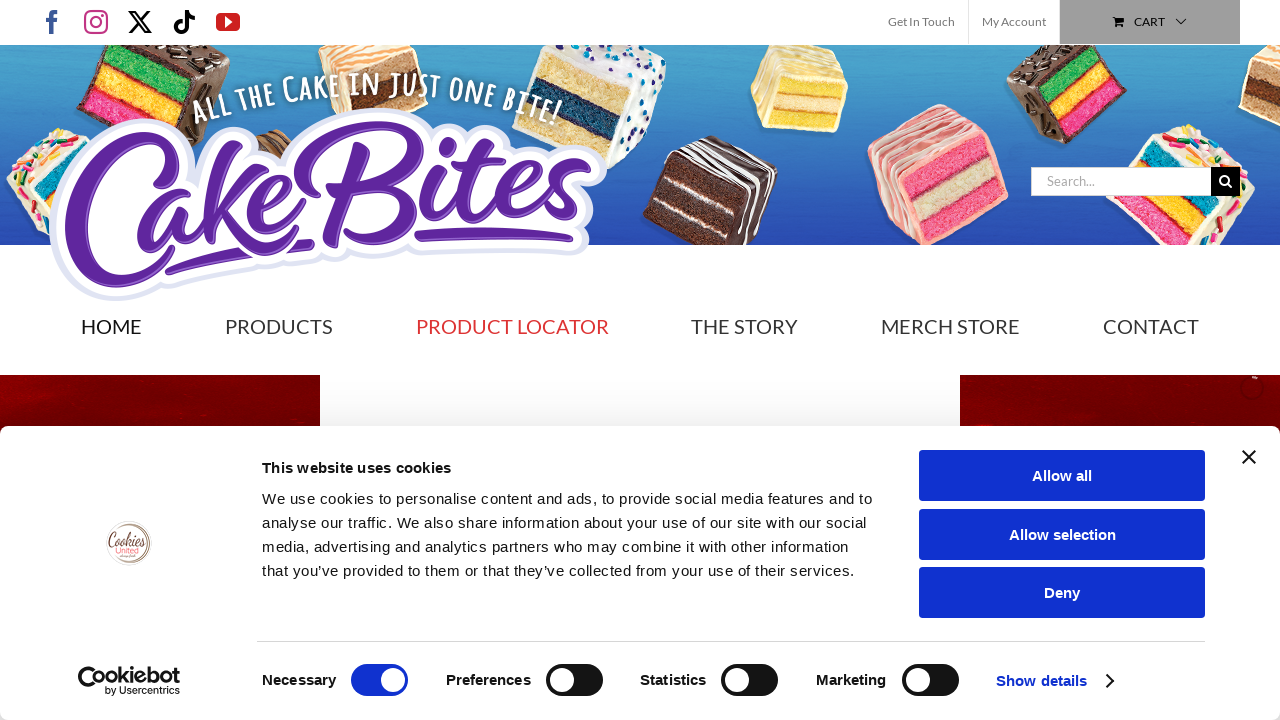

Verified link with href: https://www.cakebites.com
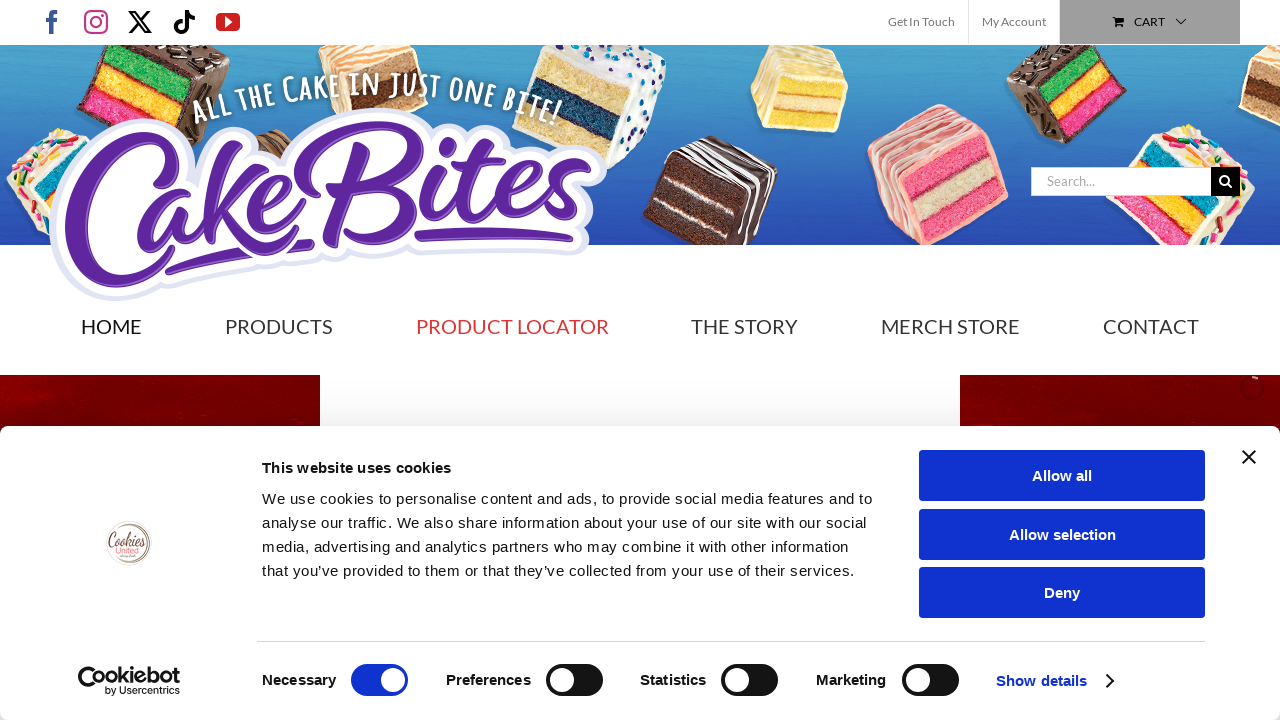

Verified link with href: https://thecookiejar.com
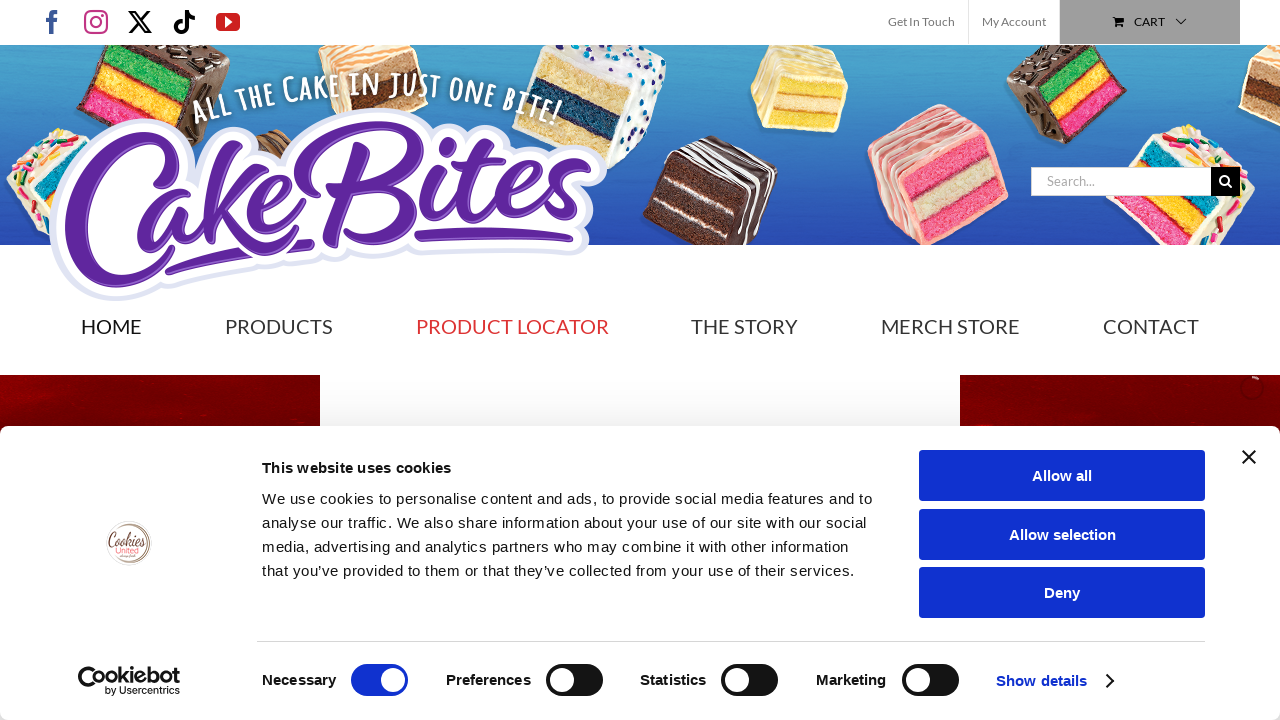

Verified link with href: https://www.ordercookies.net
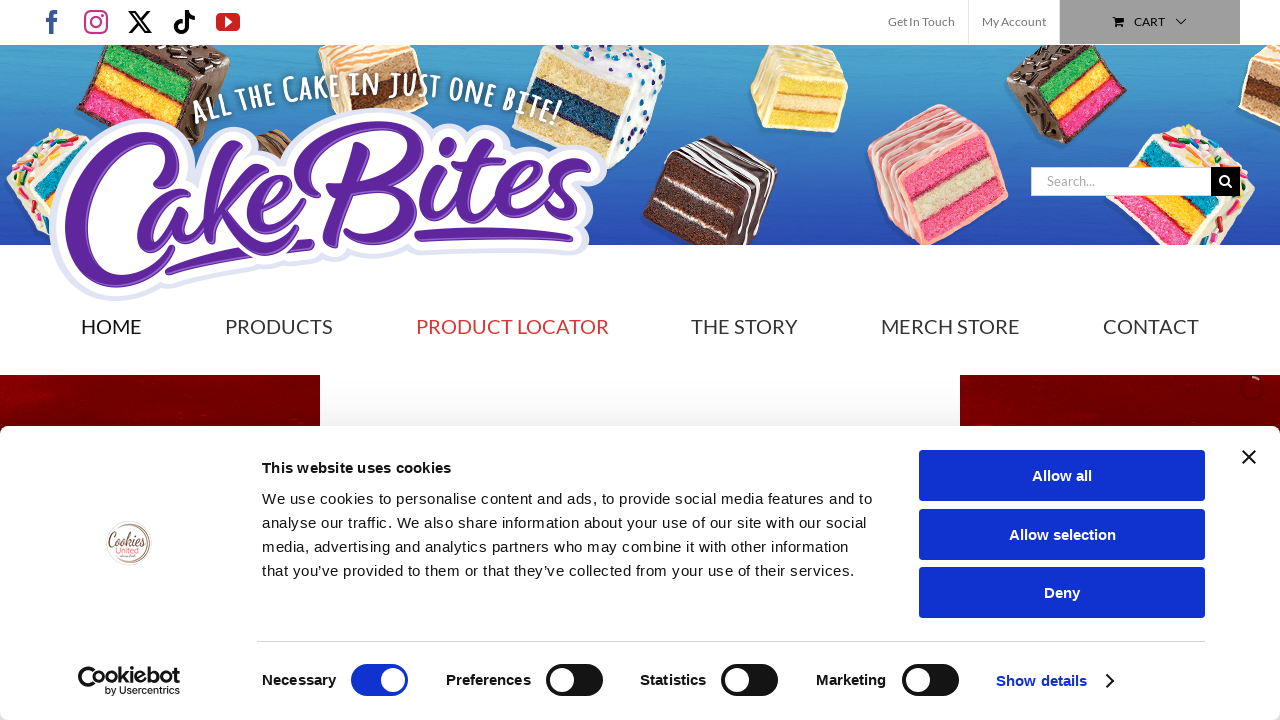

Verified link with href: https://www.cookiebot.com
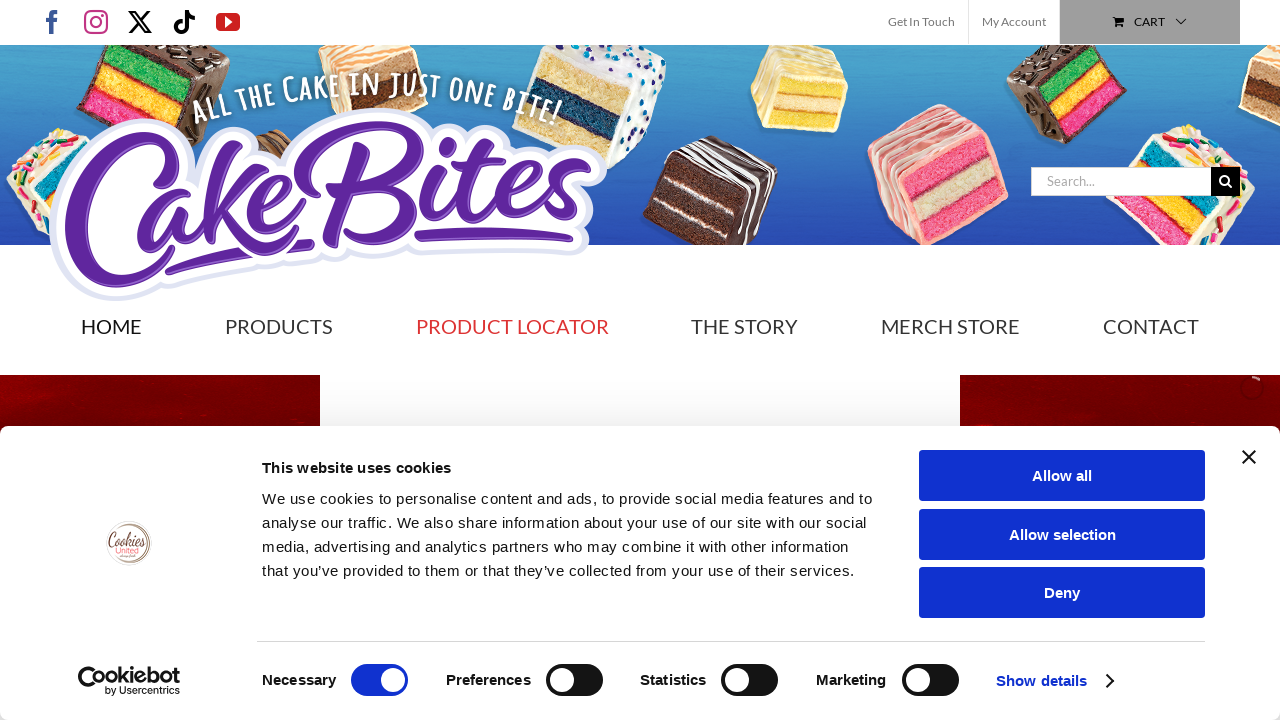

Verified link with href: #content
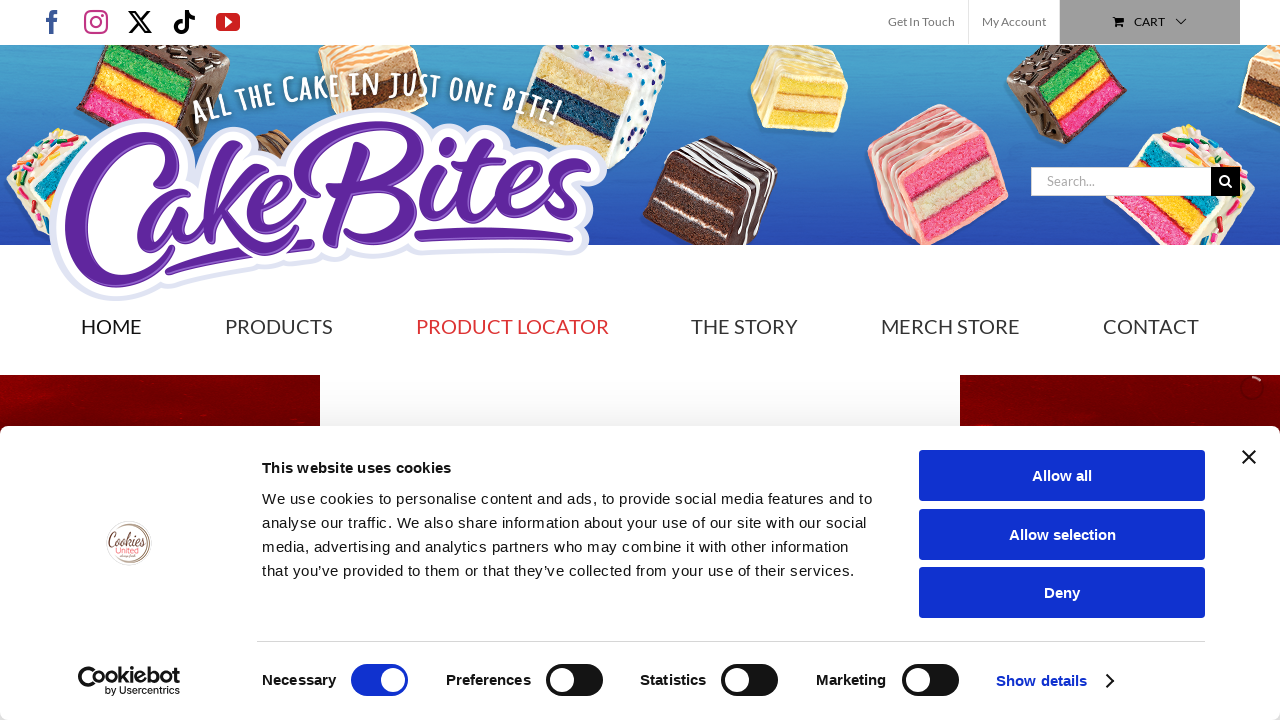

Verified link with href: https://www.facebook.com/Cookies-United-LLC-126026460785615/
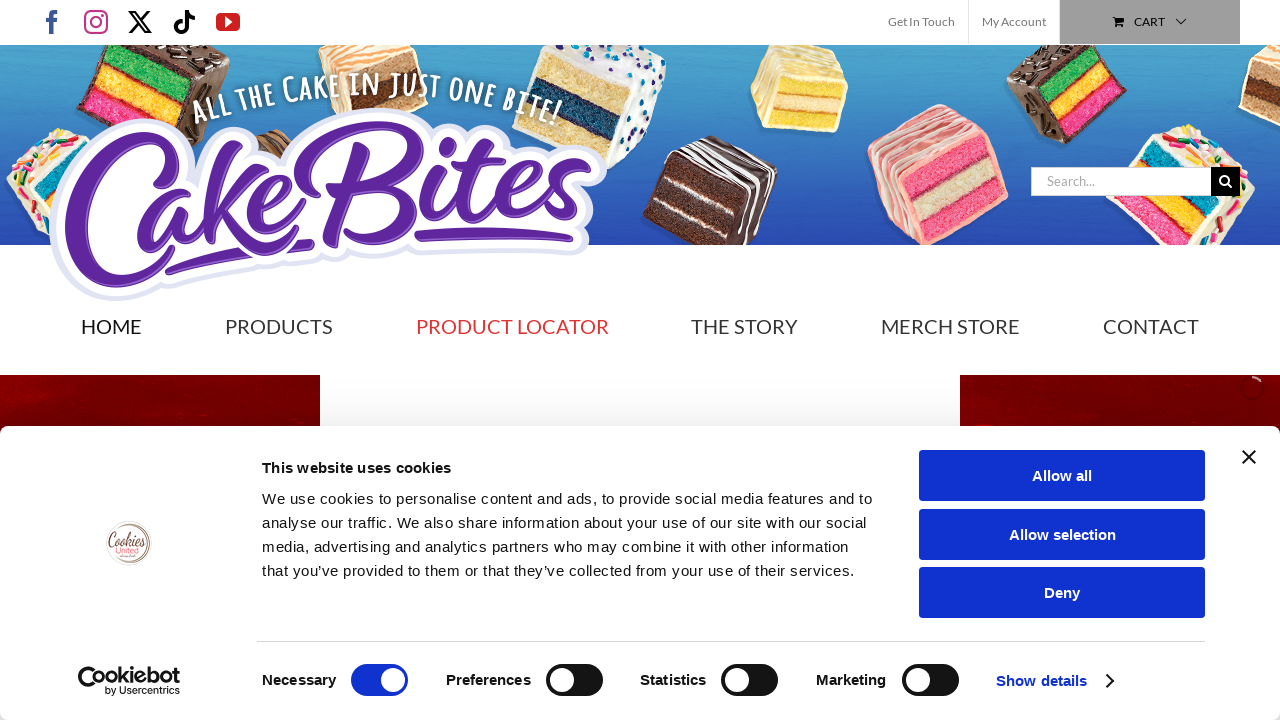

Verified link with href: https://www.instagram.com/theoriginalcakebites/
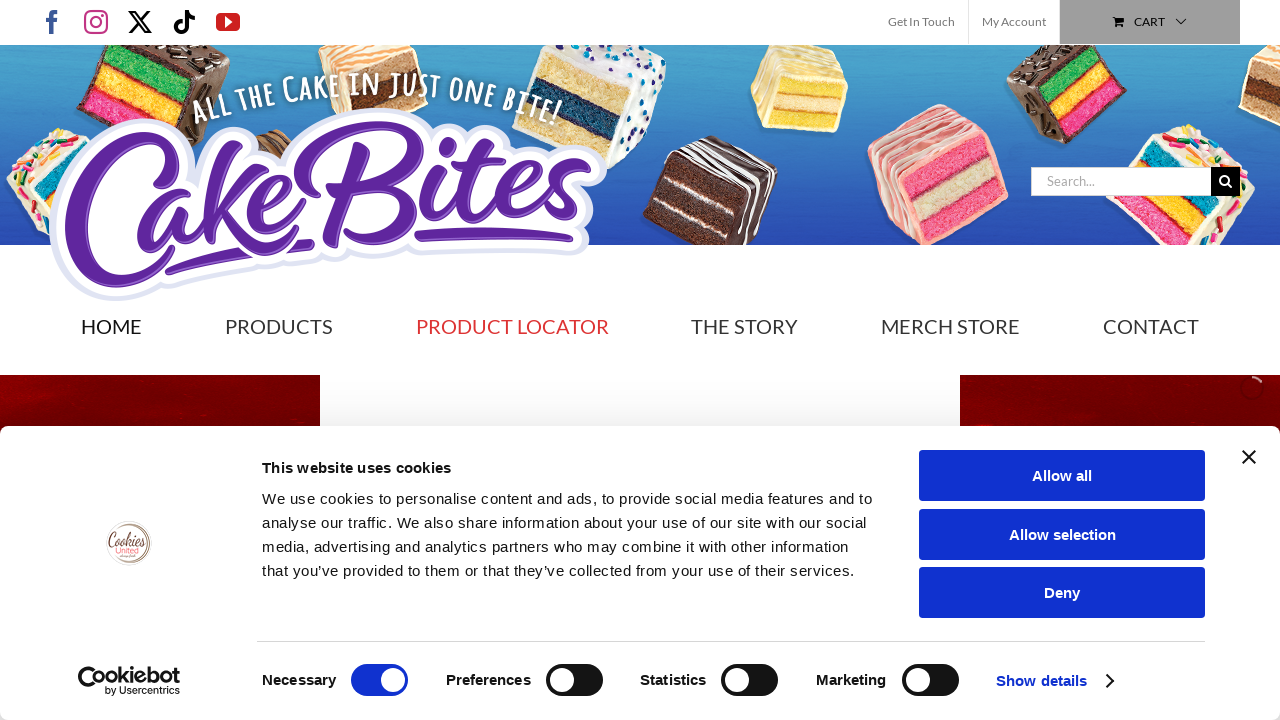

Verified link with href: https://twitter.com/lovemycakebites
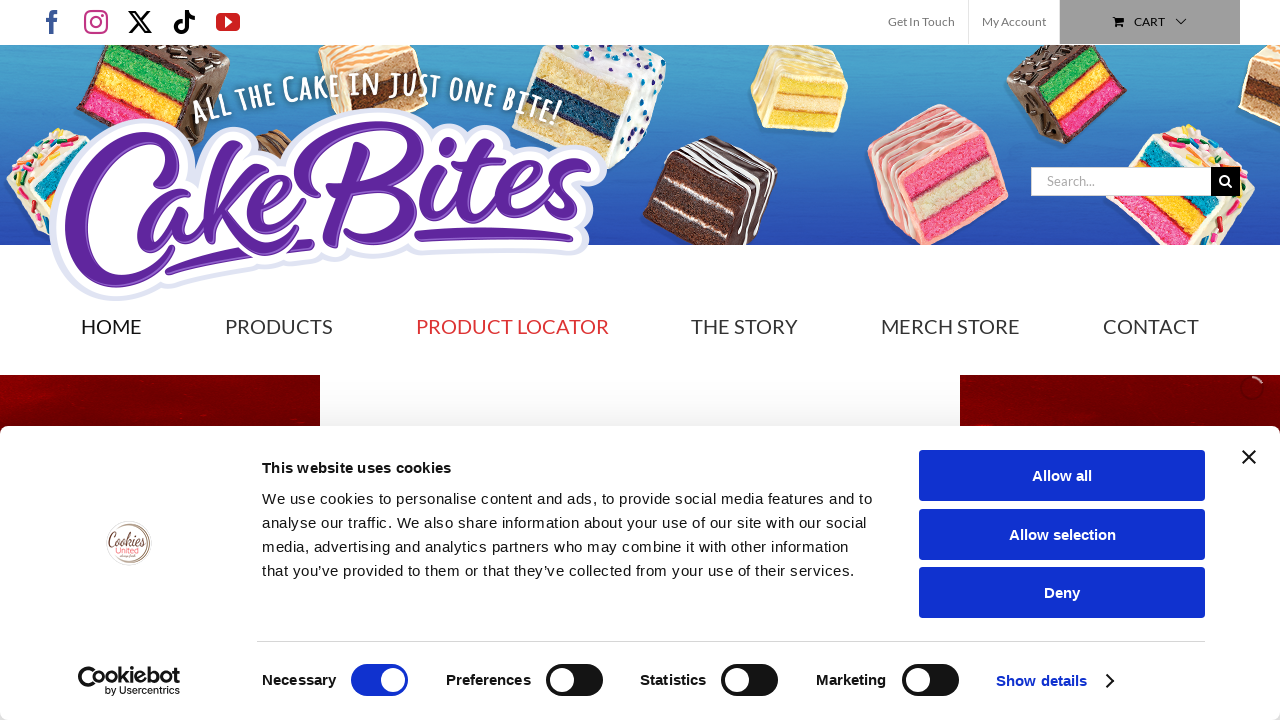

Verified link with href: https://www.tiktok.com/@theoriginalcakebites
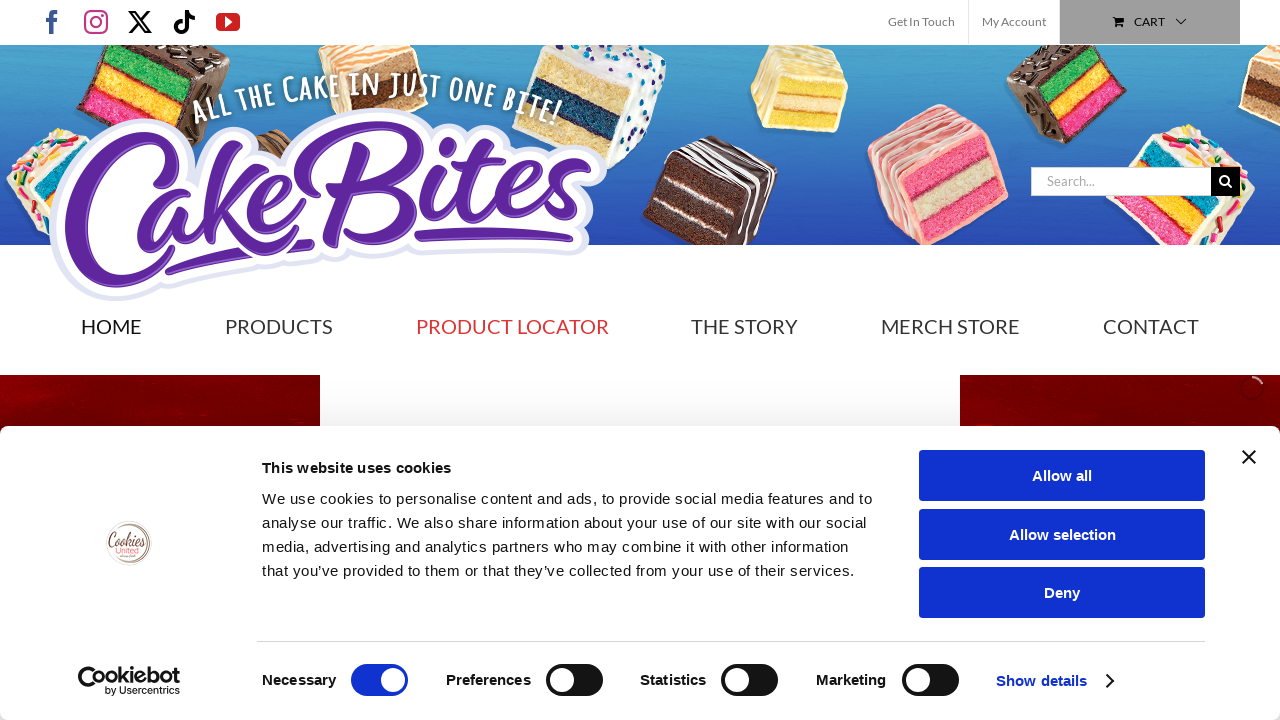

Verified link with href: https://www.youtube.com/channel/UCSSpyvzLUeN7-rtSqoPd1-Q
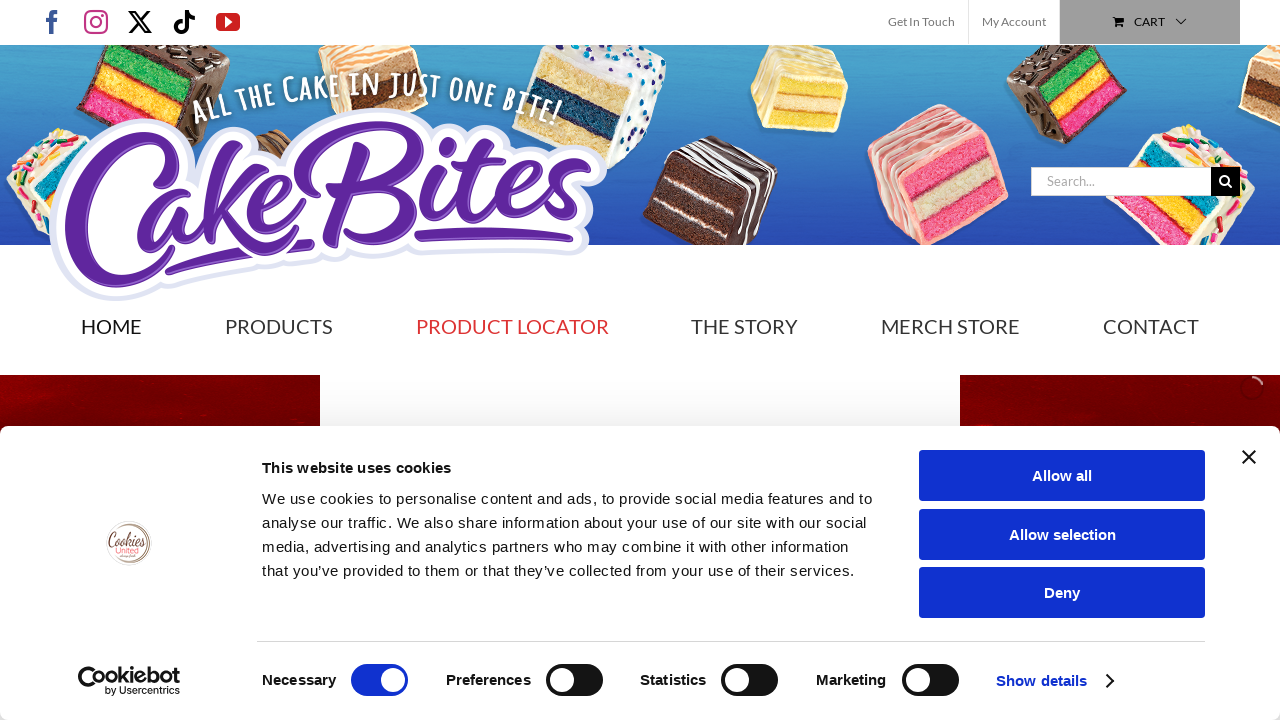

Verified link with href: https://www.cakebites.com/contact/
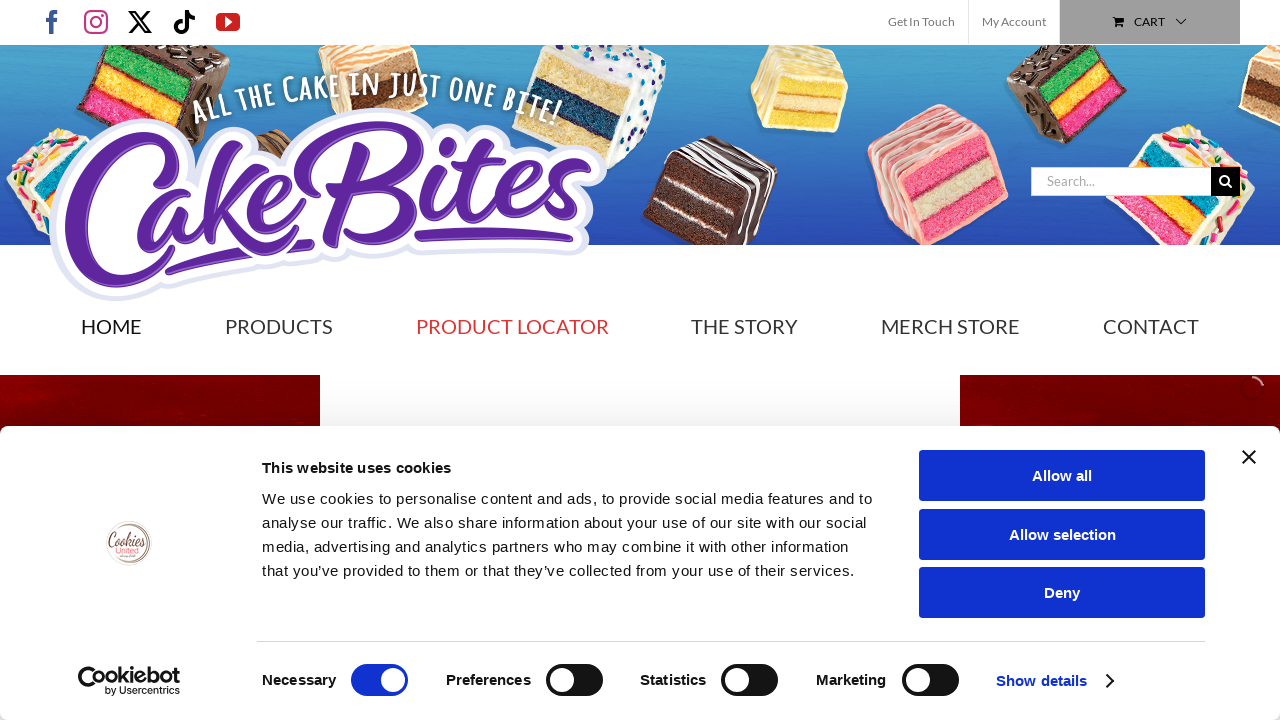

Verified link with href: https://www.cakebites.com/my-account/
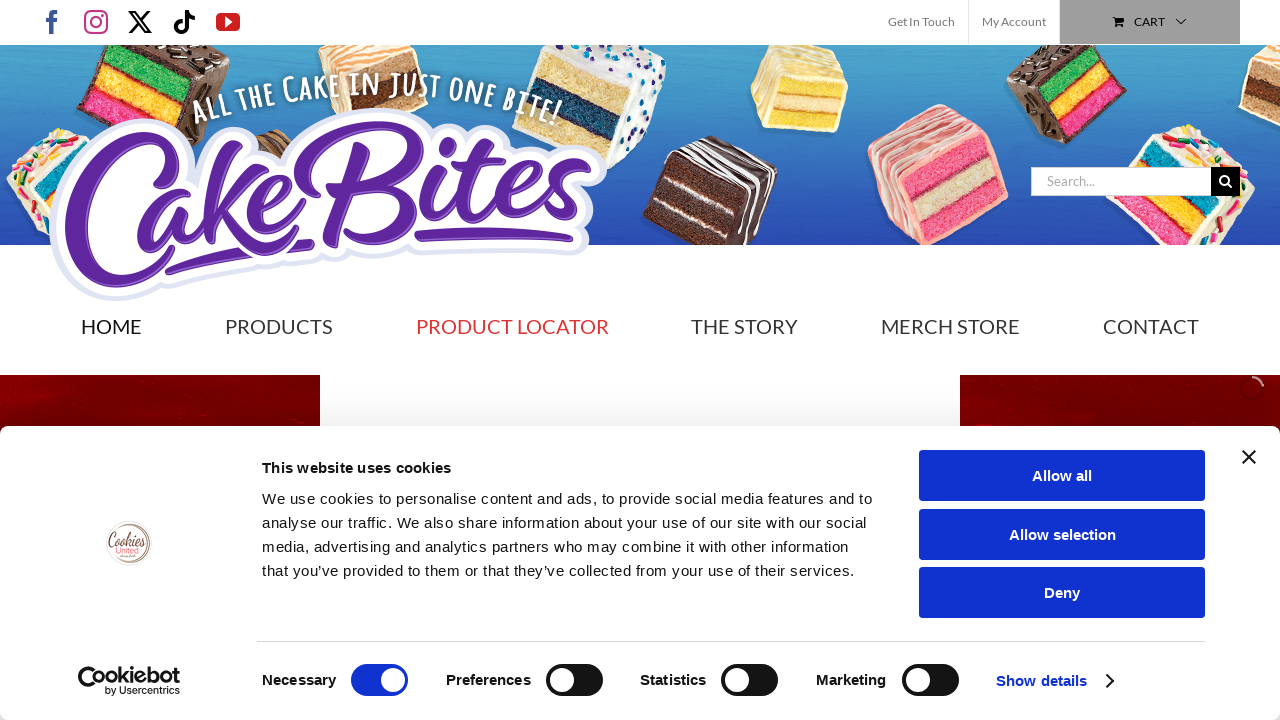

Verified link with href: https://www.cakebites.com/my-account/
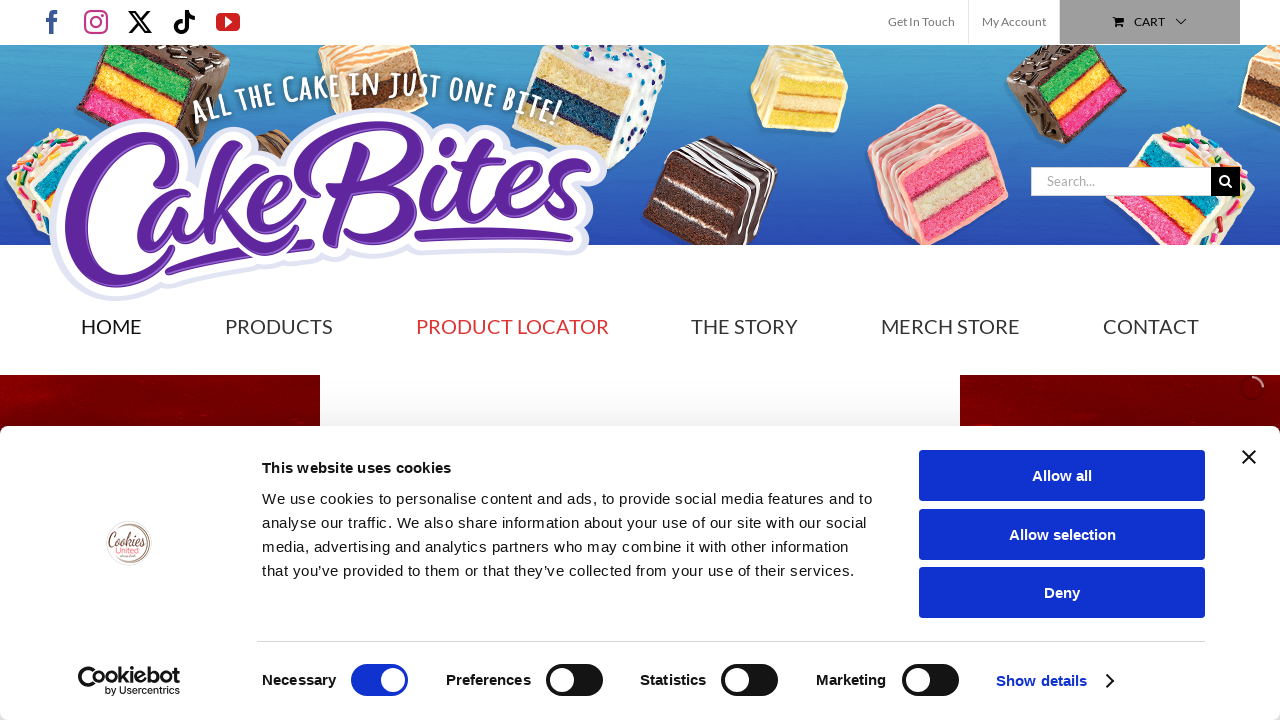

Verified link with href: https://www.cakebites.com/cart/
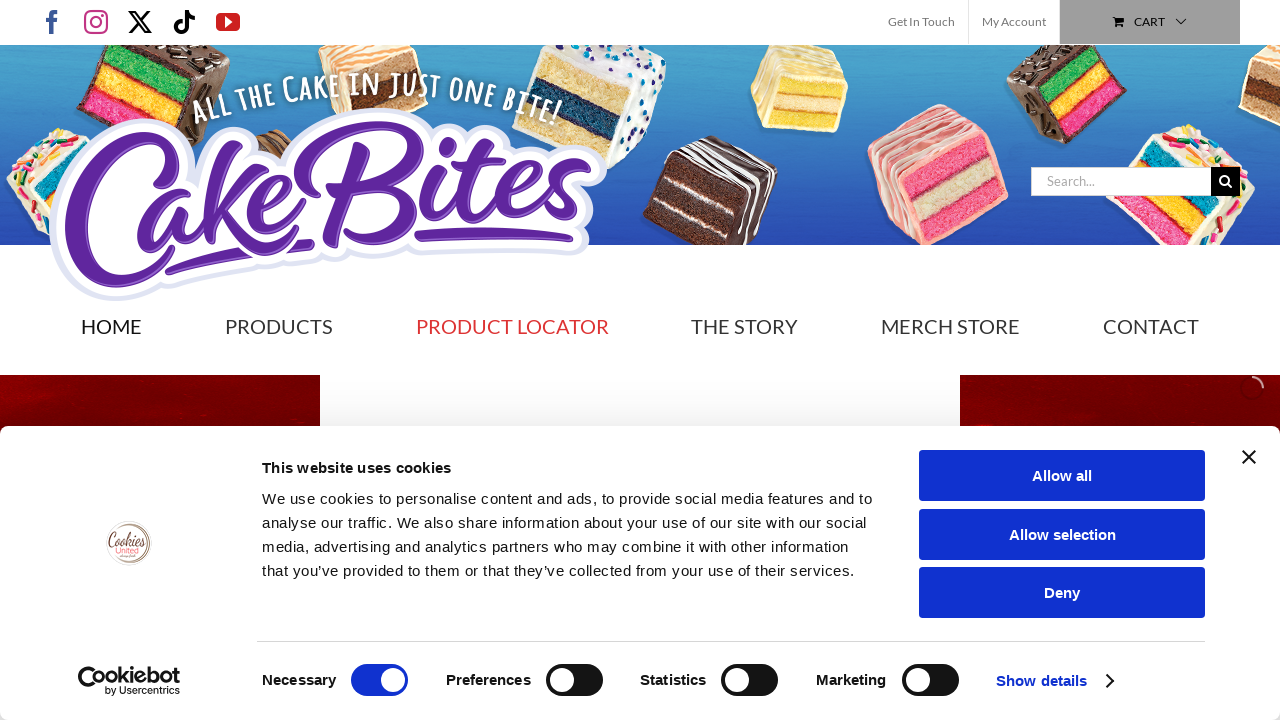

Verified link with href: https://www.cakebites.com/
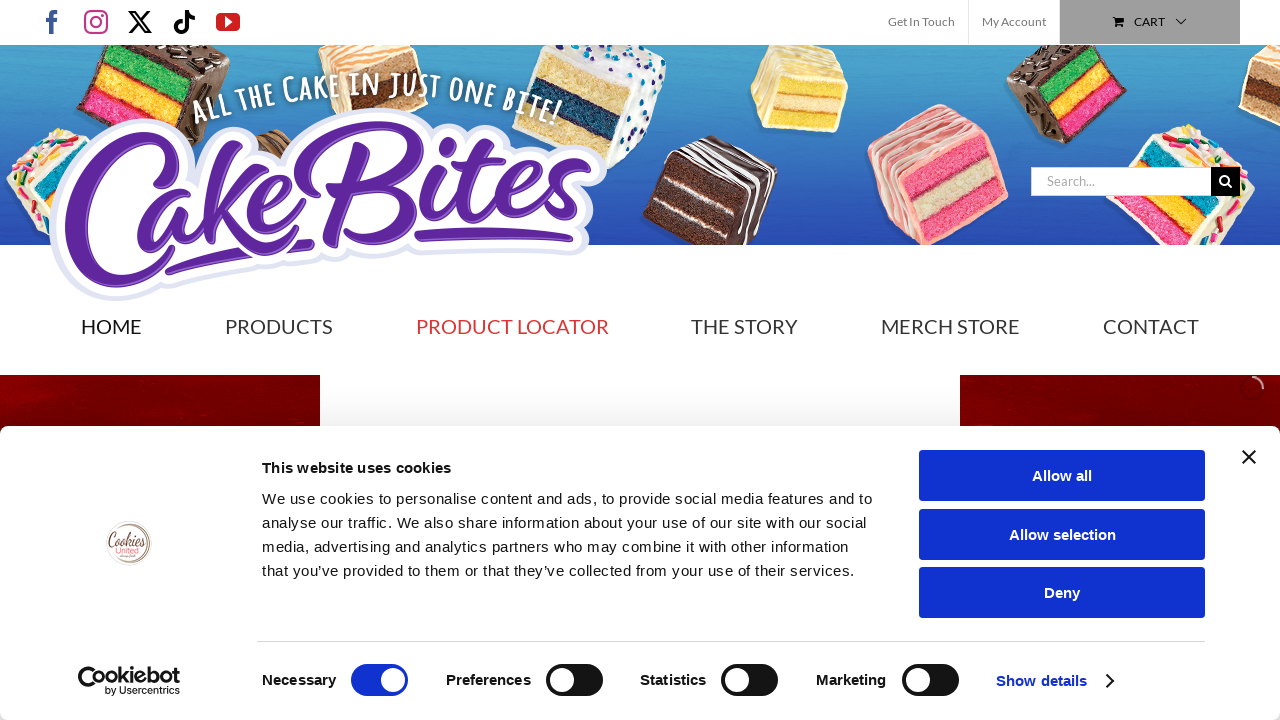

Verified link with href: https://www.cakebites.com/cart/
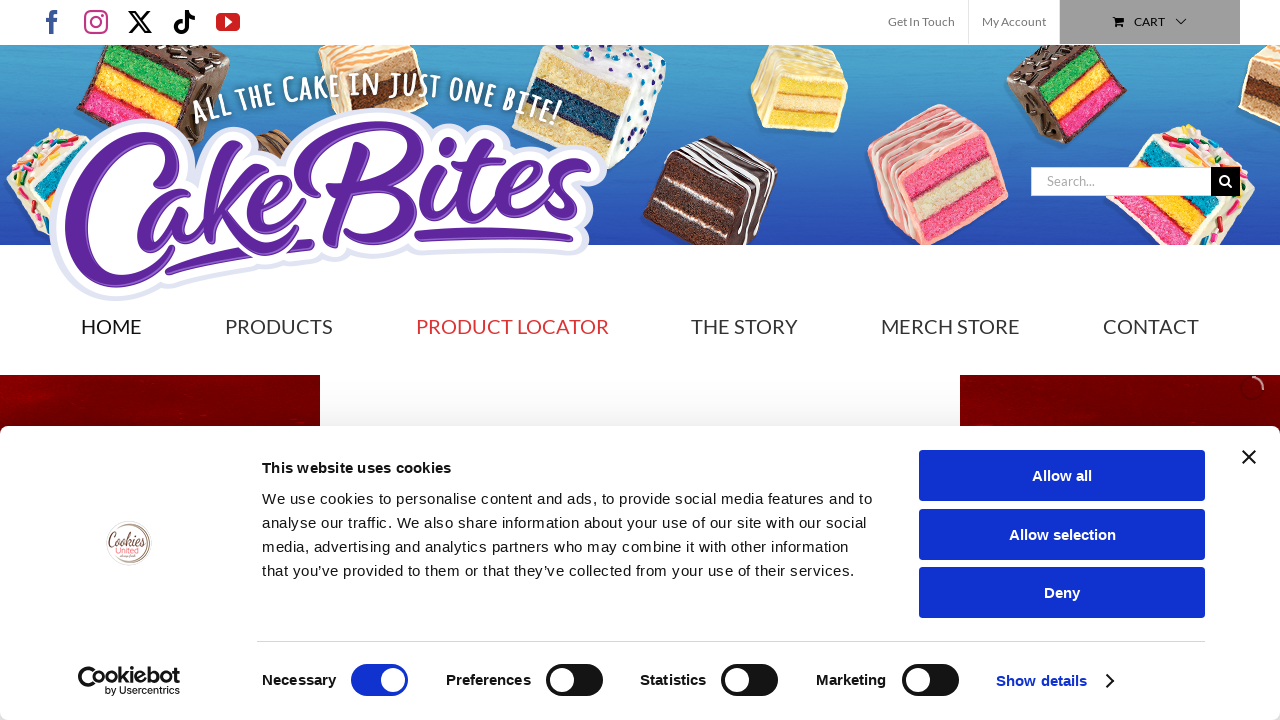

Verified link with href: None
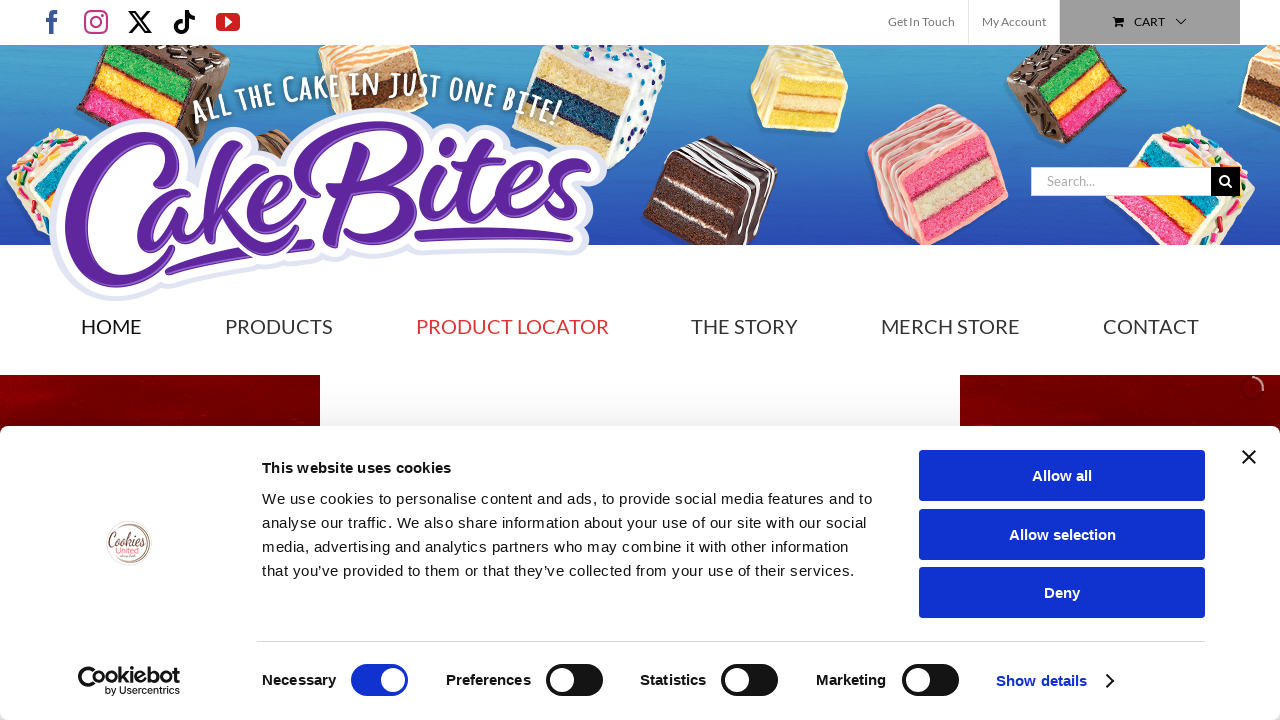

Verified link with href: https://www.cakebites.com/
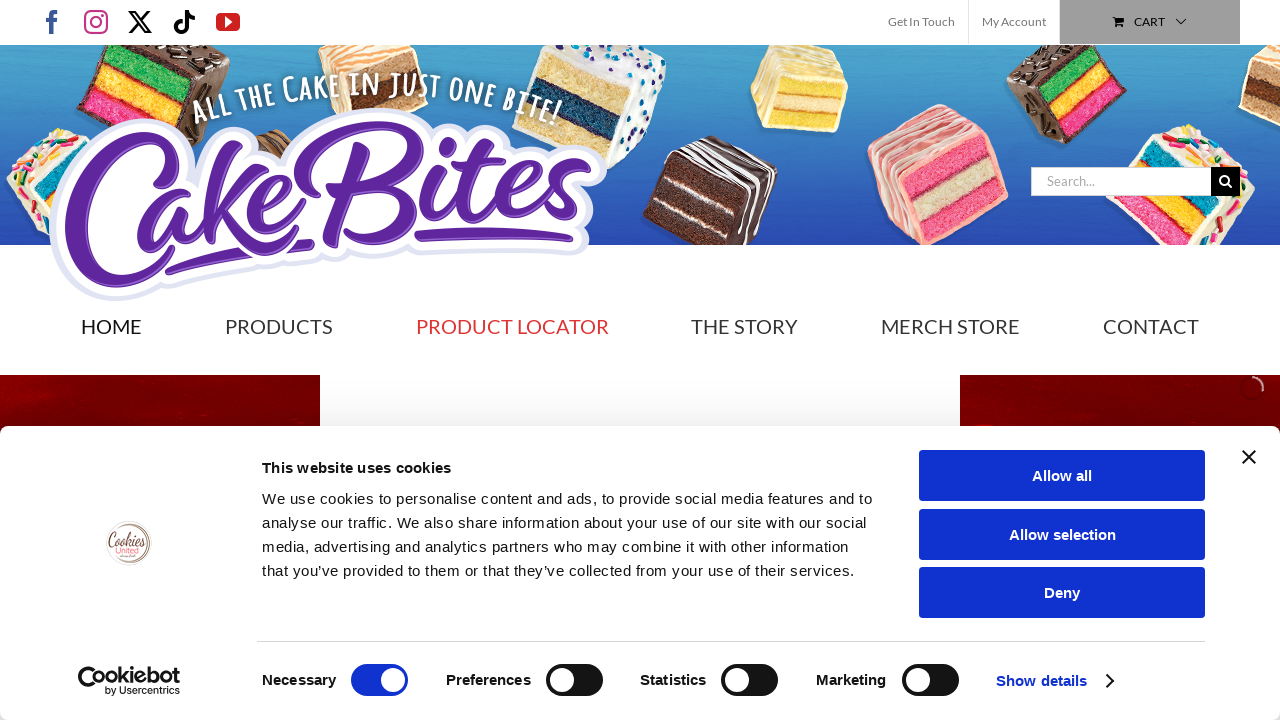

Verified link with href: None
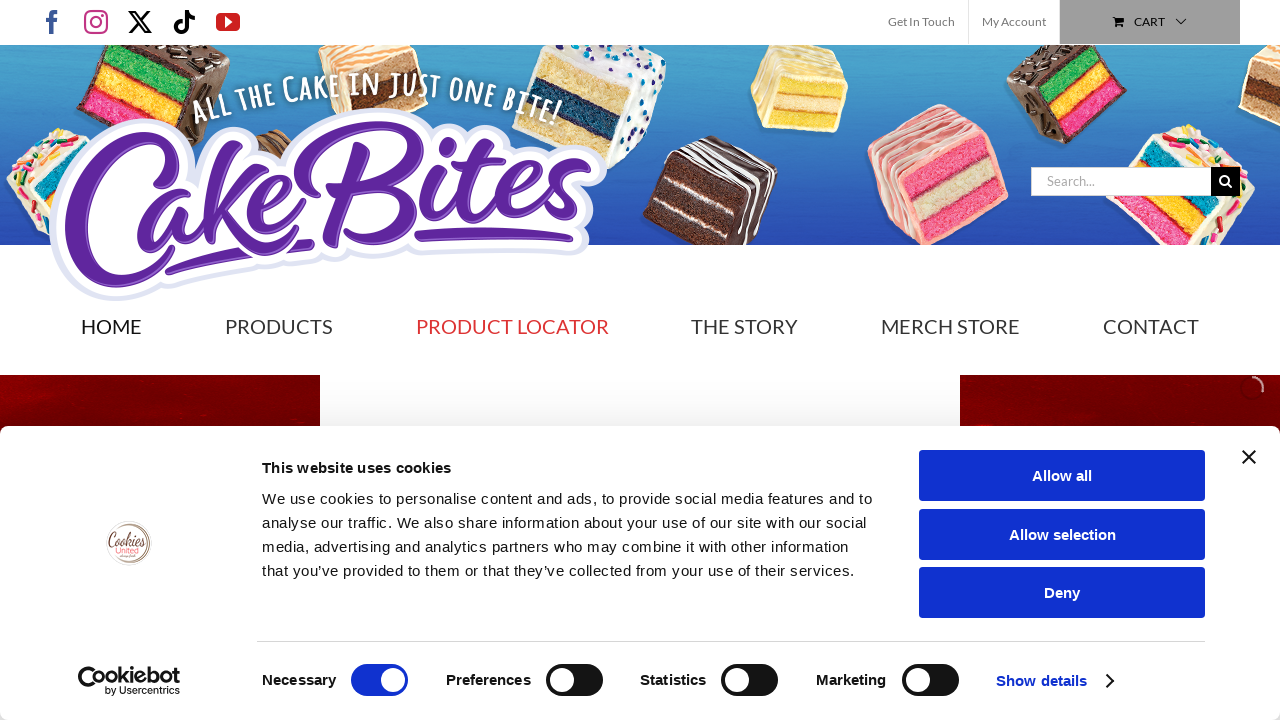

Verified link with href: https://www.cakebites.com/cakebites/
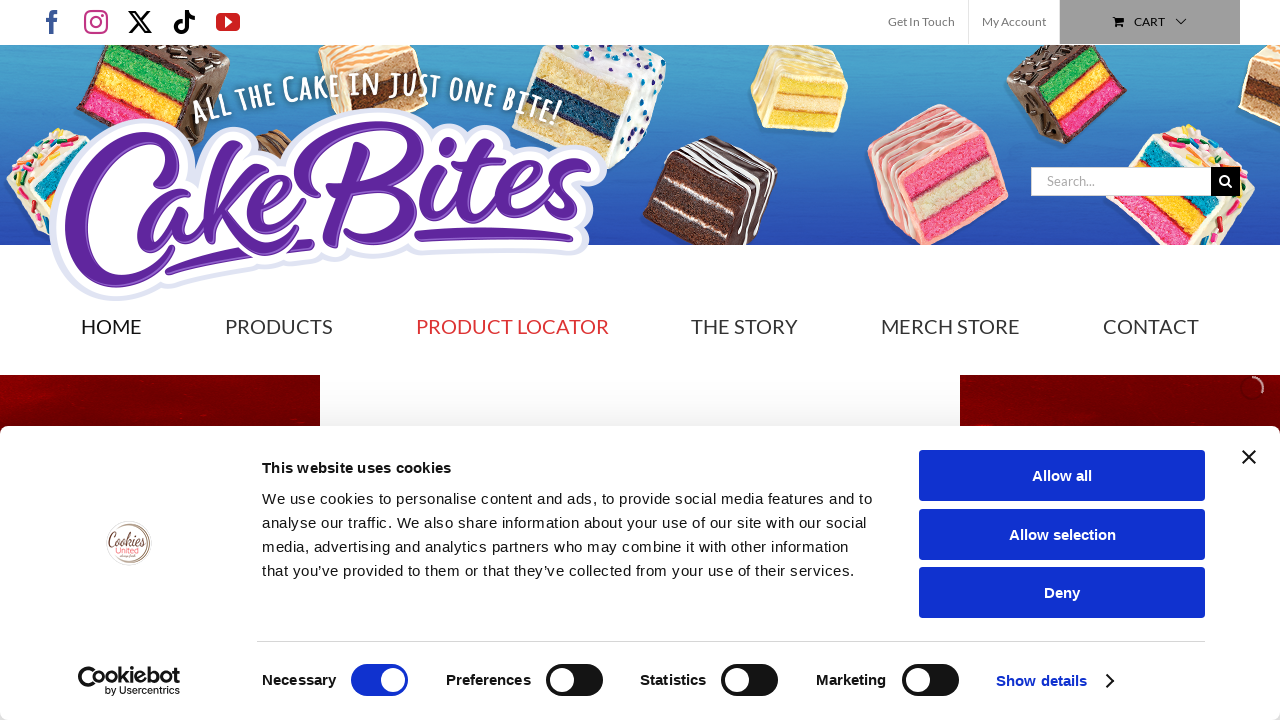

Verified link with href: https://www.cakebites.com/crumbles-by-cakebites/
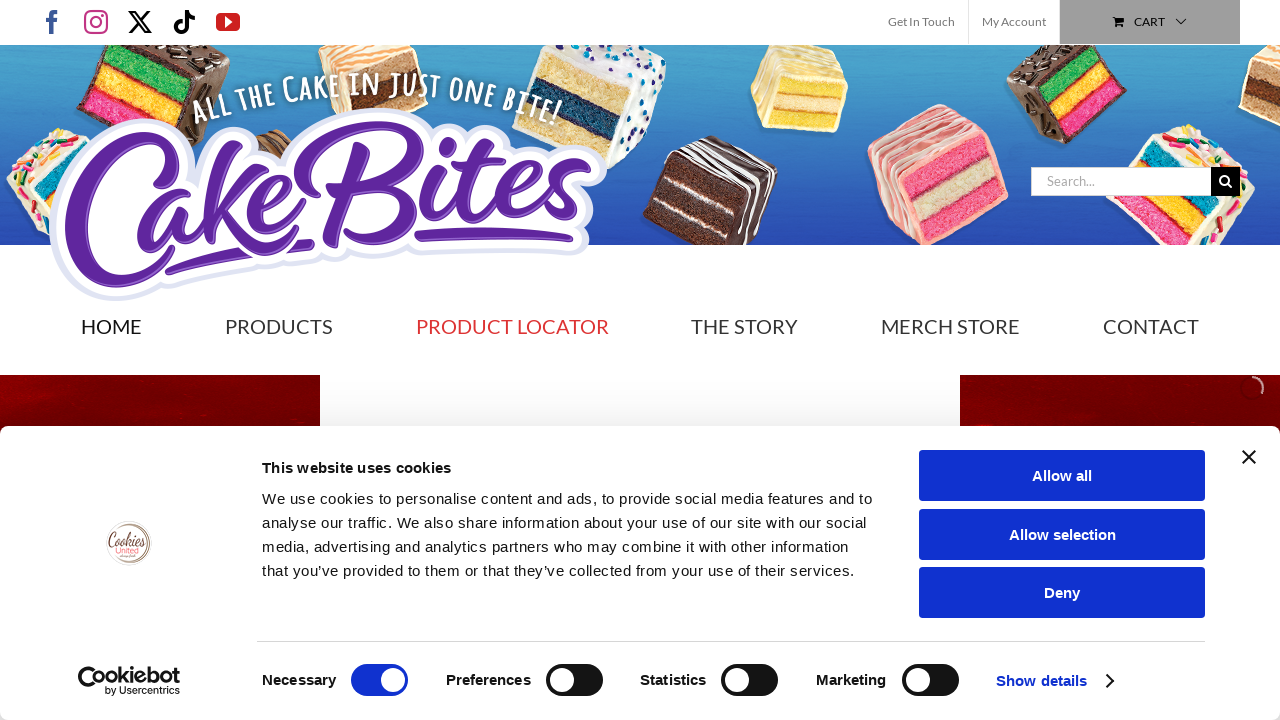

Verified link with href: https://www.cakebites.com/filled-by-cakebites/
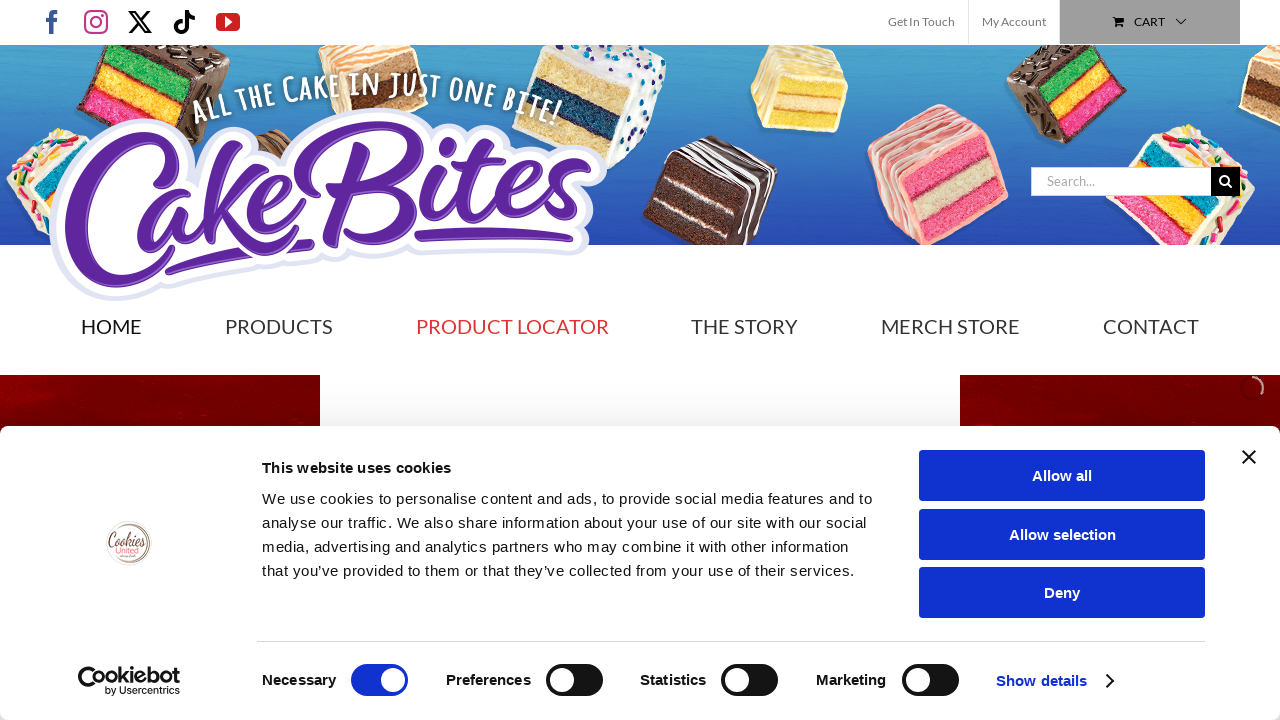

Verified link with href: https://www.cakebites.com/mega-cakebar/
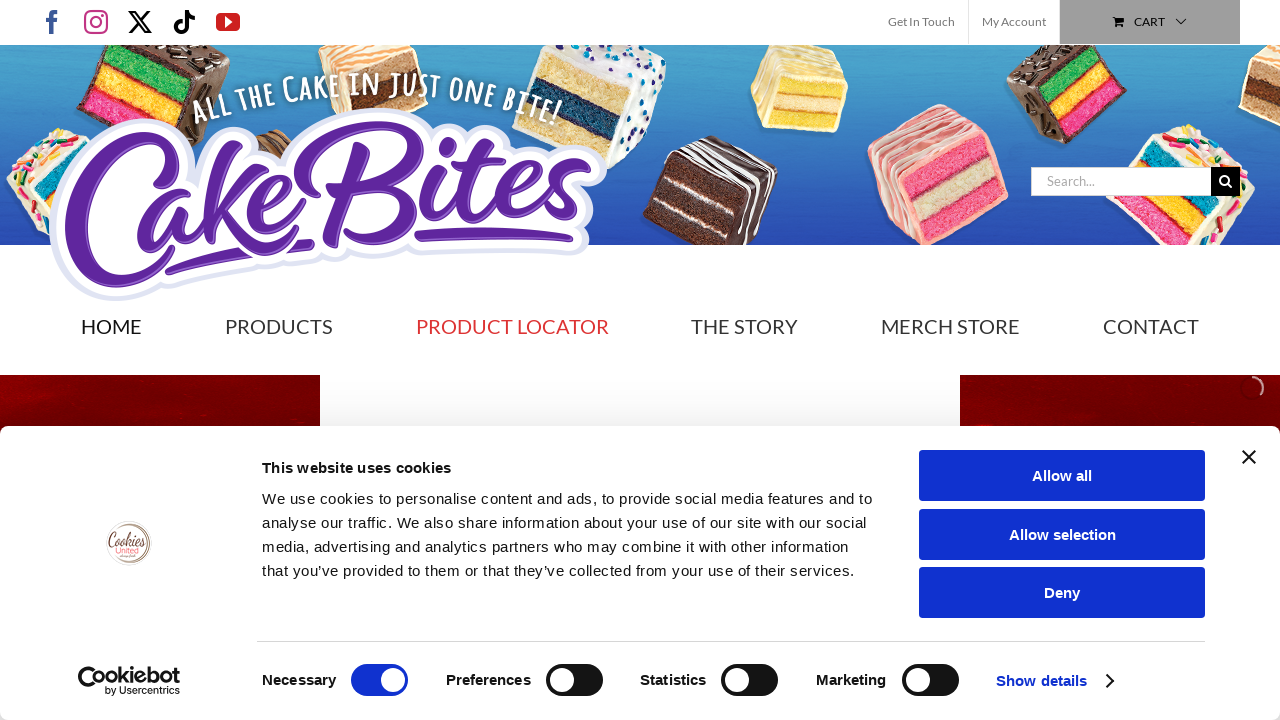

Verified link with href: https://www.cakebites.com/supremes/
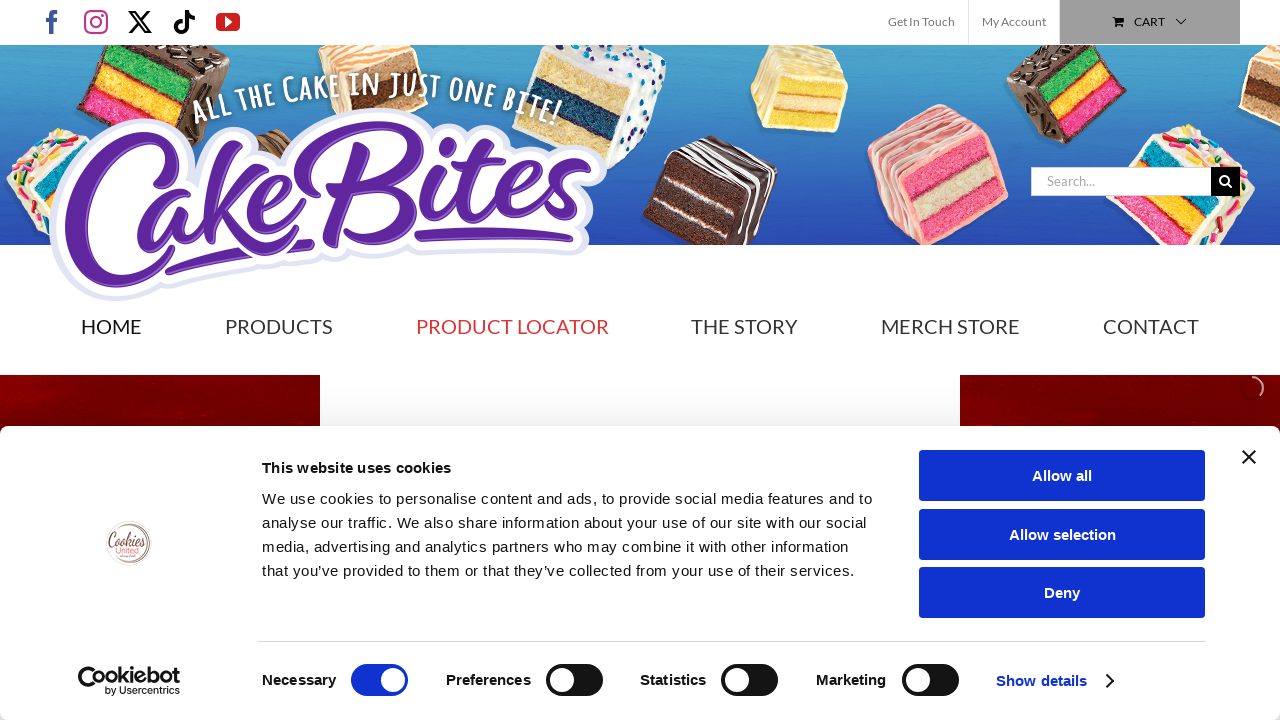

Verified link with href: https://www.cakebites.com/golden-grains/
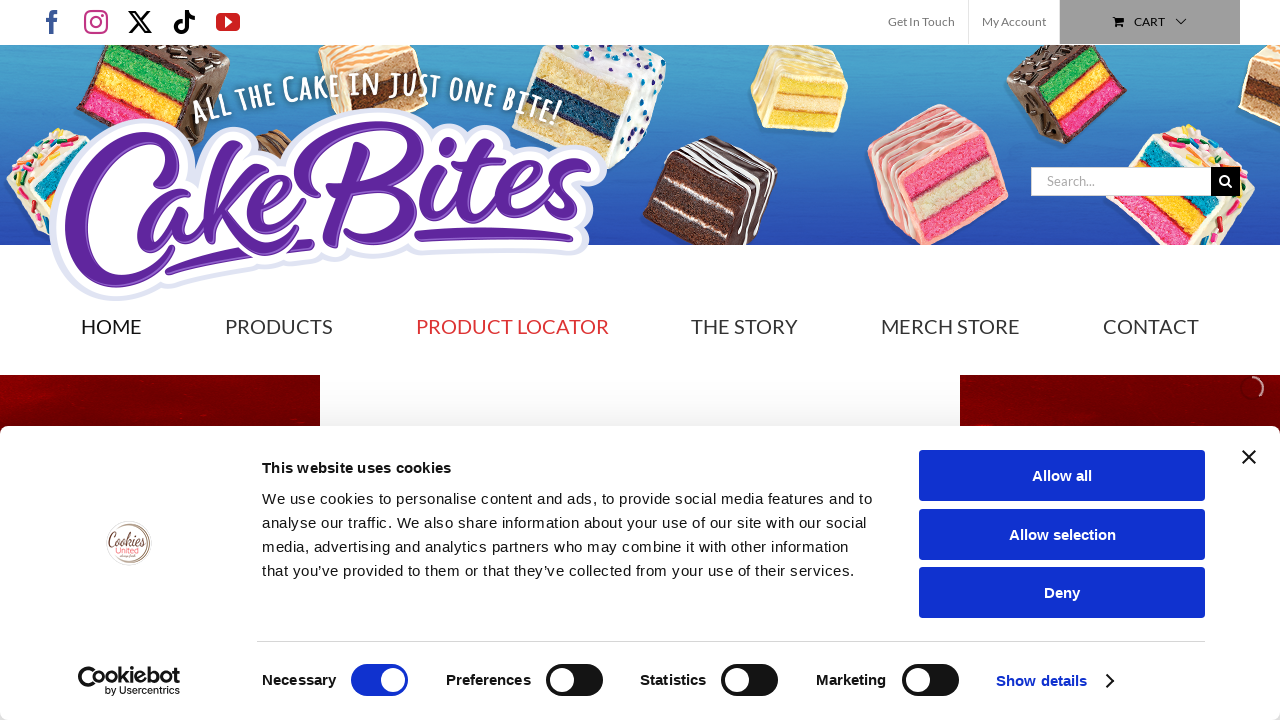

Verified link with href: https://www.cakebites.com/buy-now/
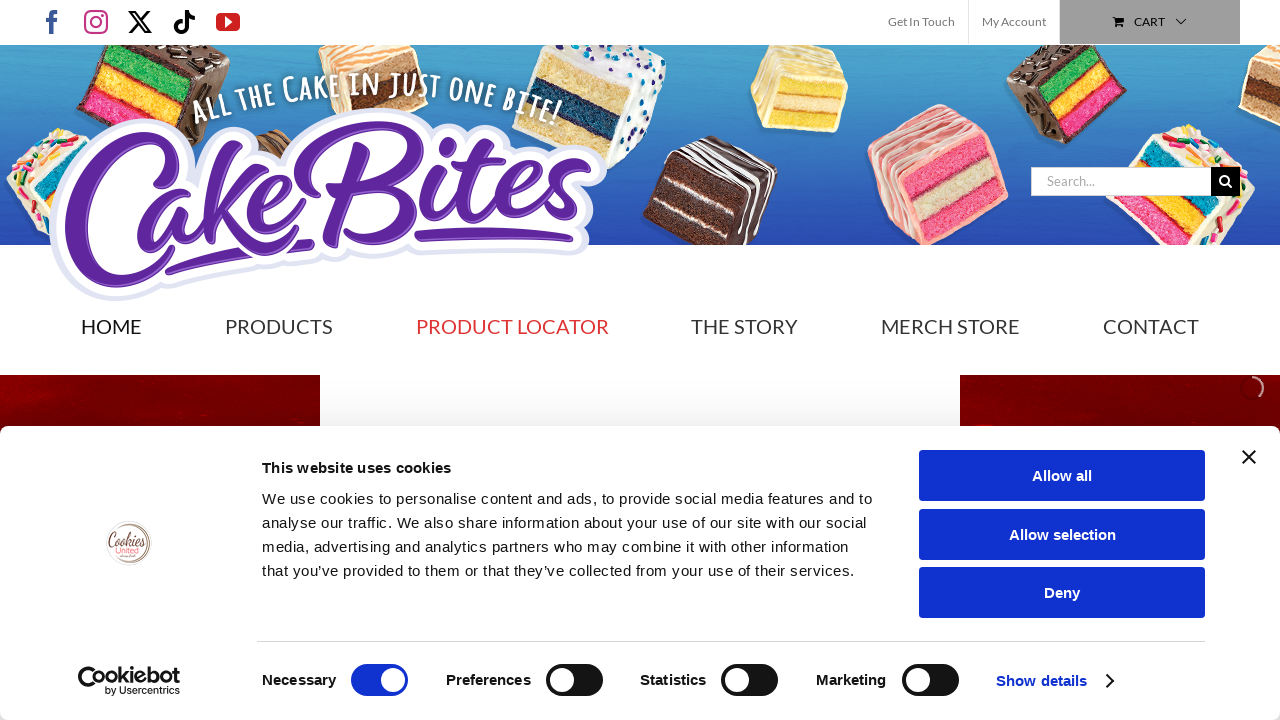

Verified link with href: https://www.cakebites.com/the-story/
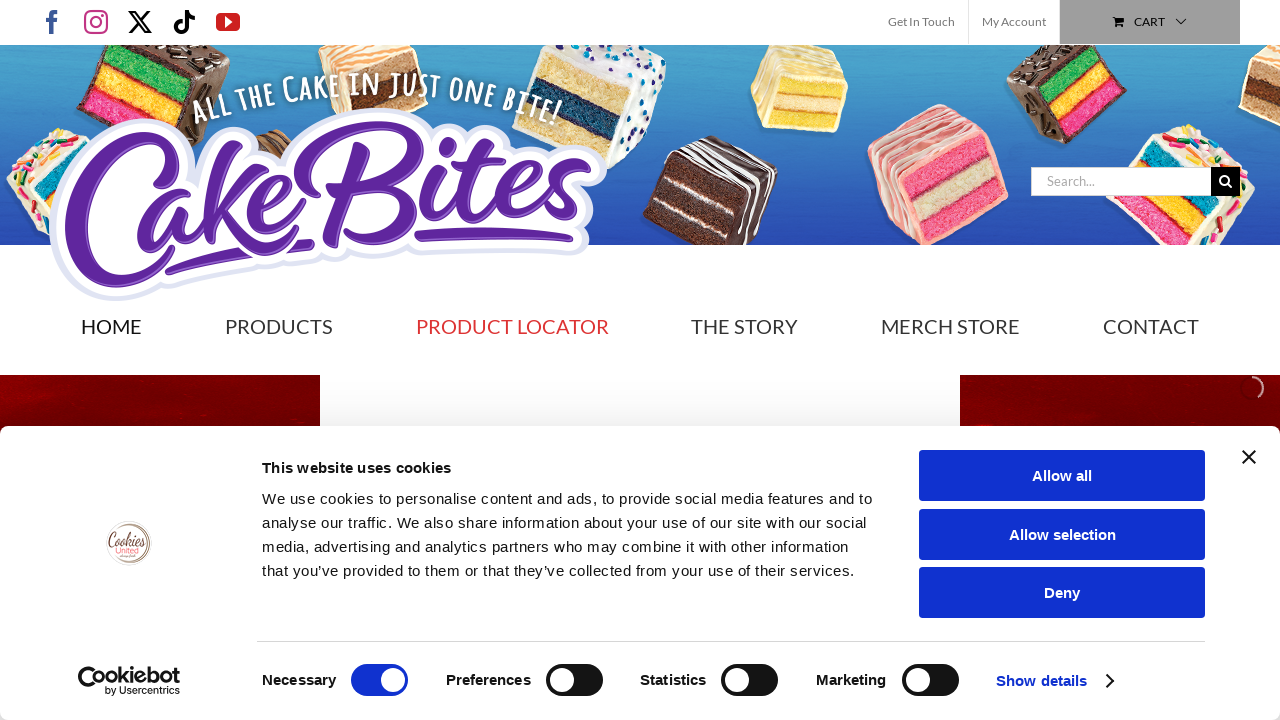

Verified link with href: https://www.cakebites.com/cakebite-merch-store/
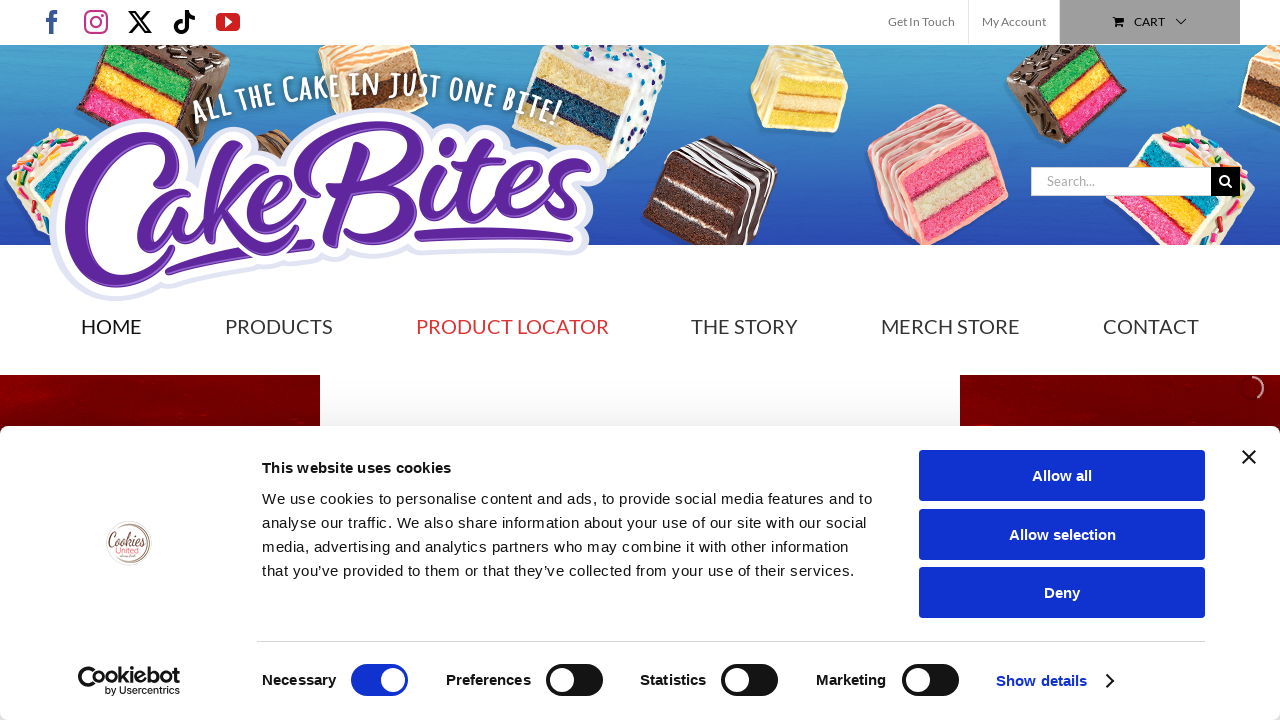

Verified link with href: https://www.cakebites.com/contact/
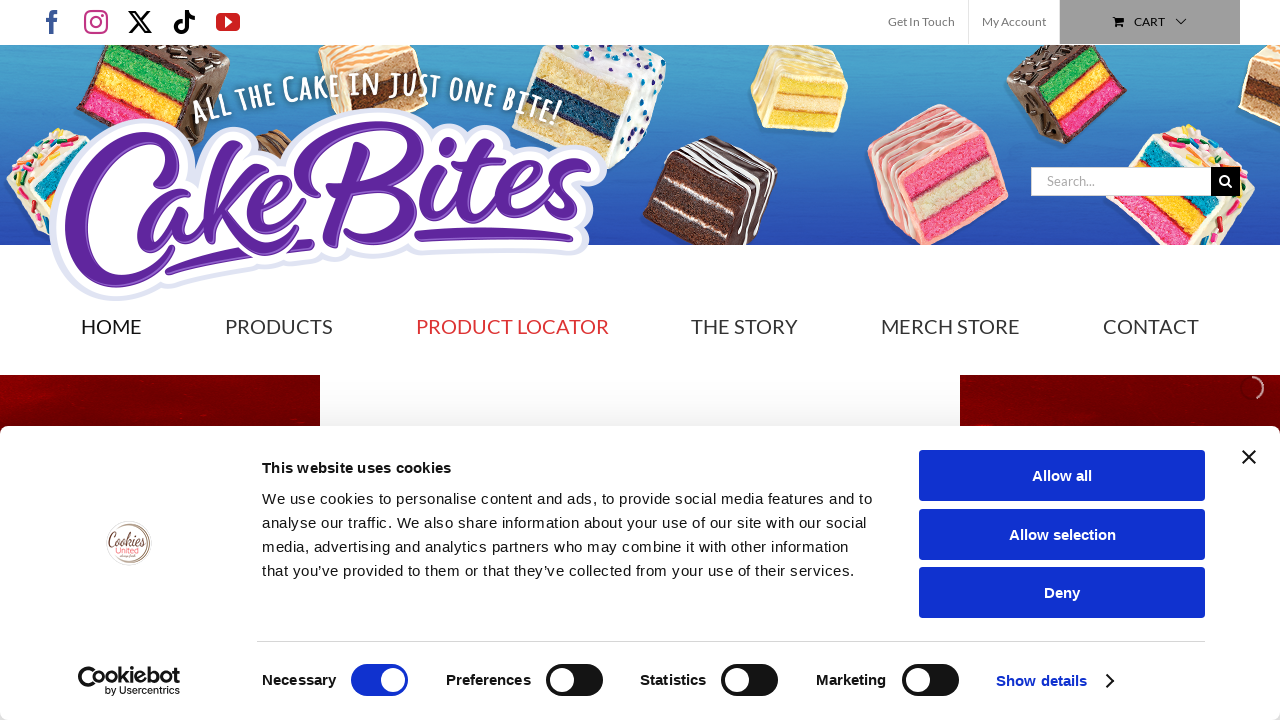

Verified link with href: https://www.cakebites.com/author/michaelbstrauss2/
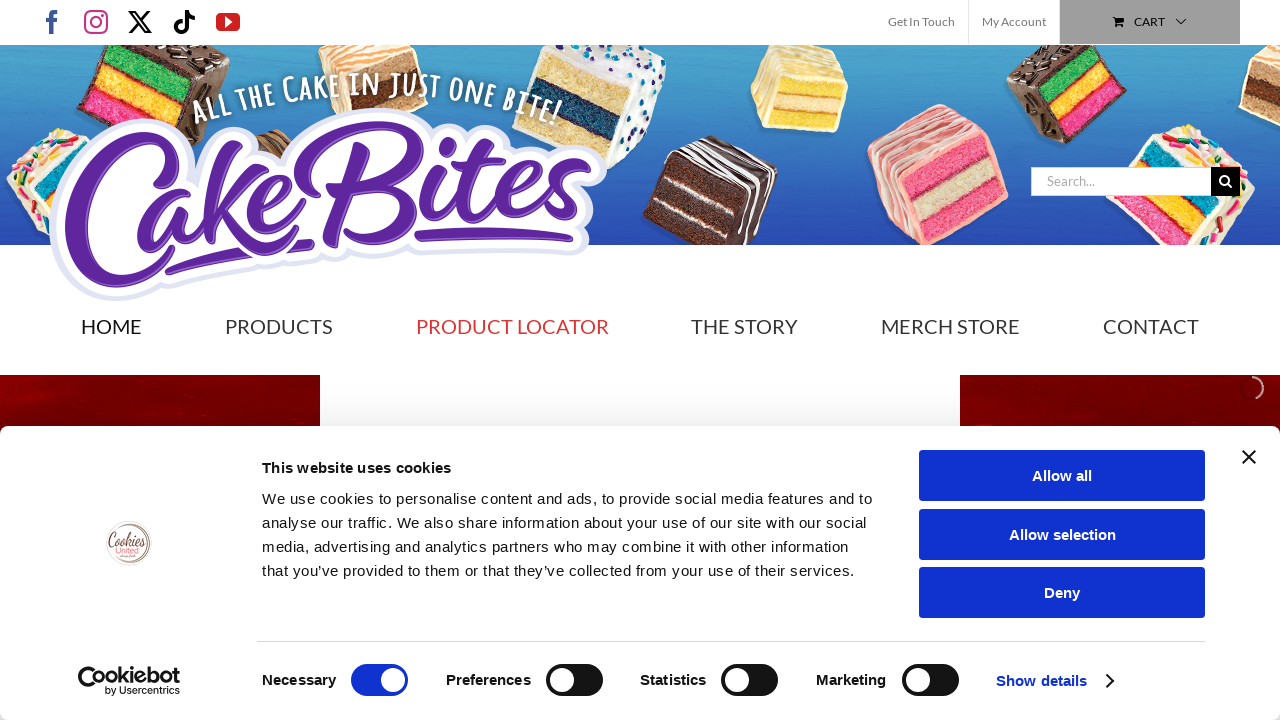

Verified link with href: https://www.cakebites.com/product/stranger-things-code-red/
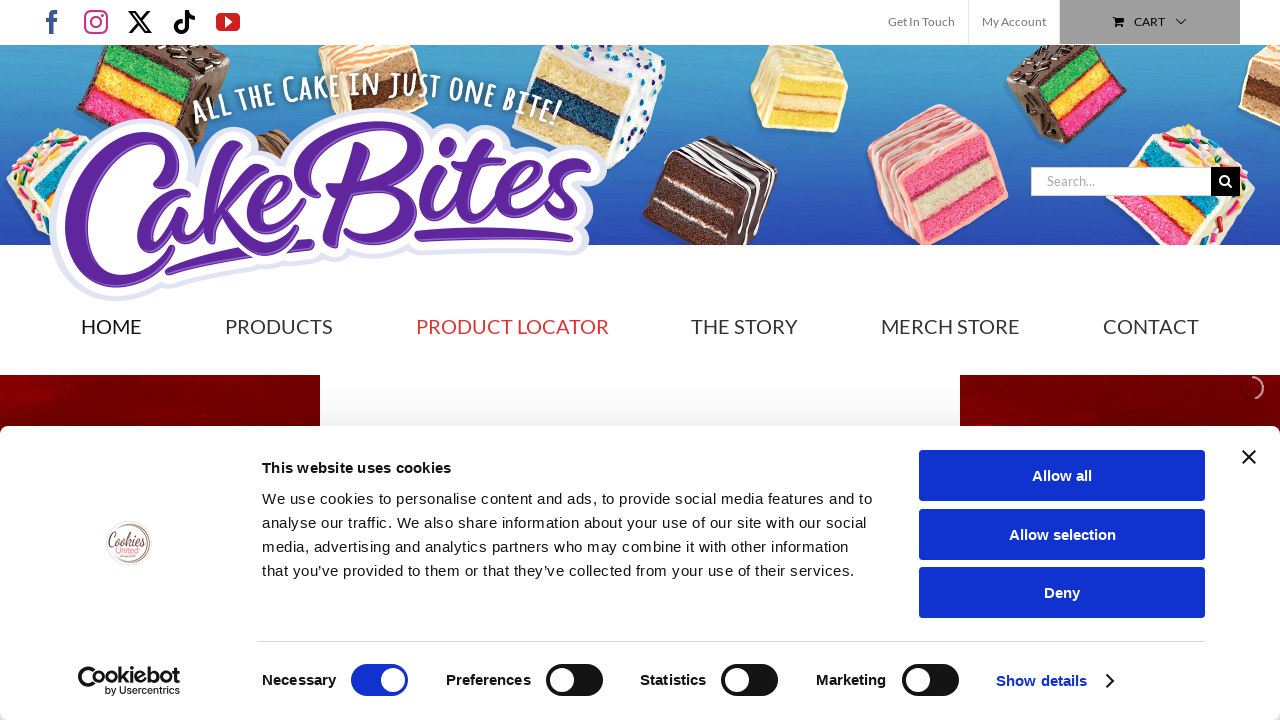

Verified link with href: https://www.cakebites.com/golden-grains/
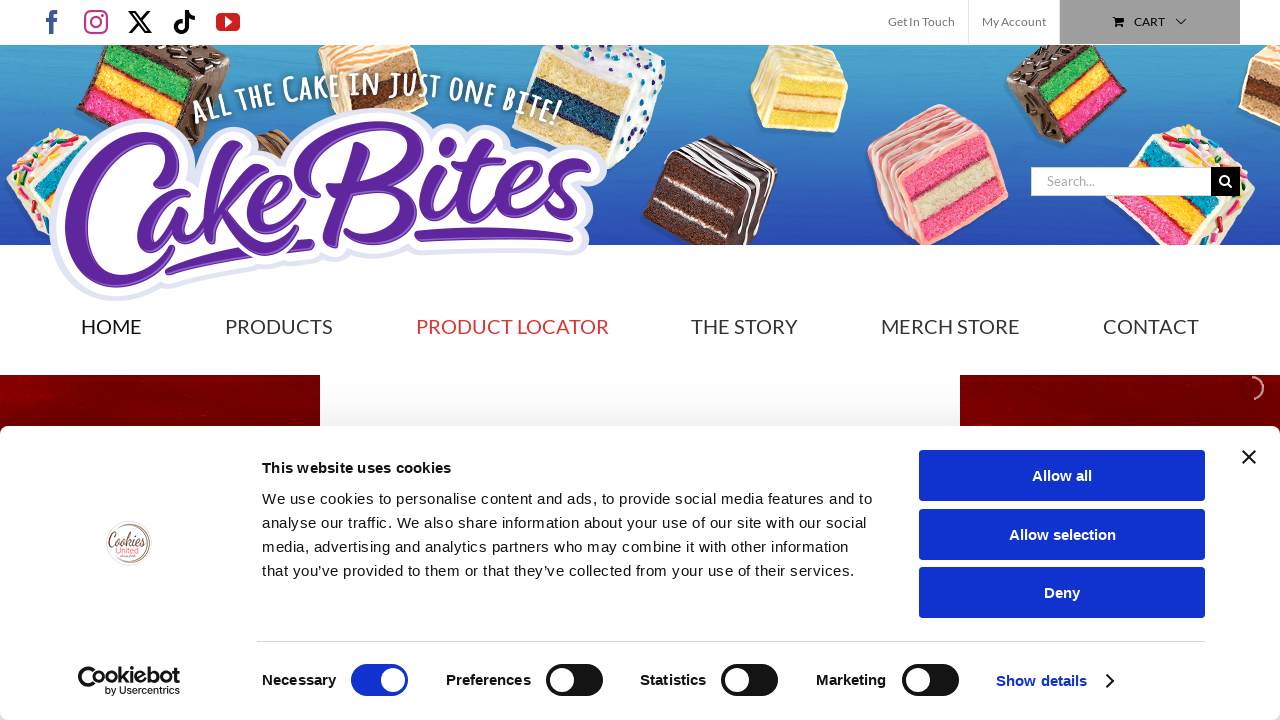

Verified link with href: https://www.cakebites.com/golden-grains/
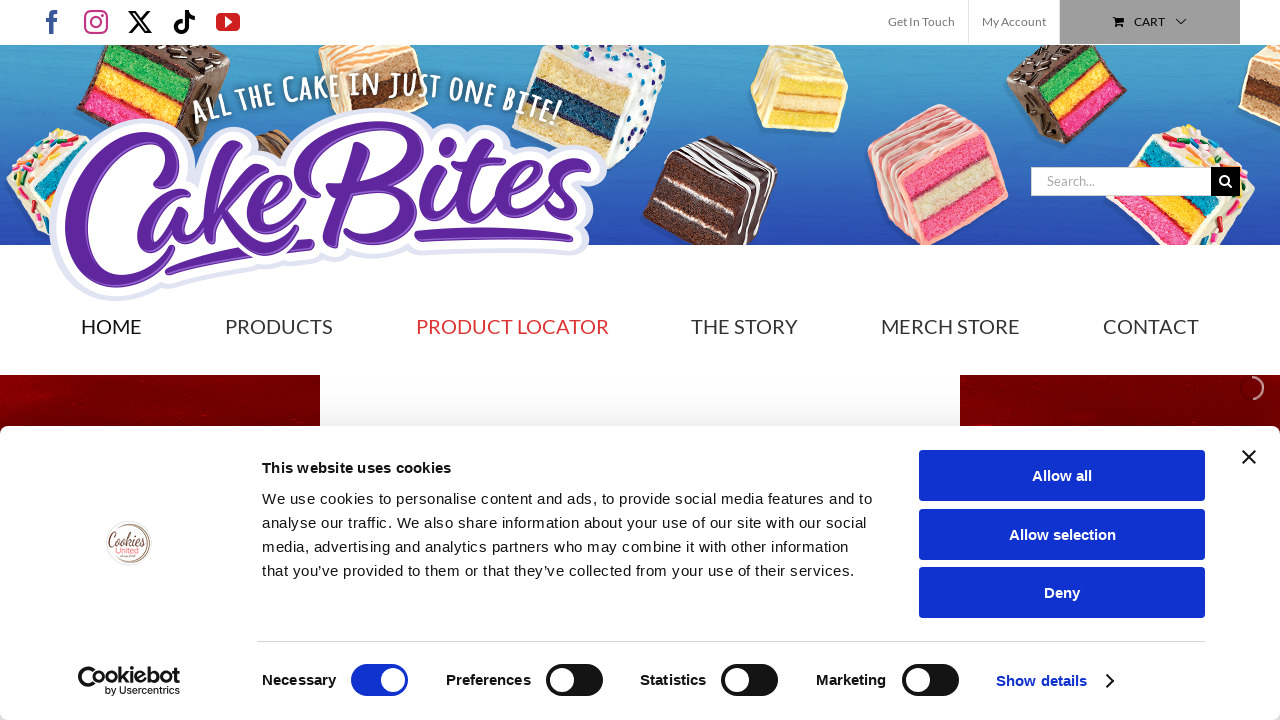

Verified link with href: https://www.cakebites.com/product/the-chocolate-tuxedo/
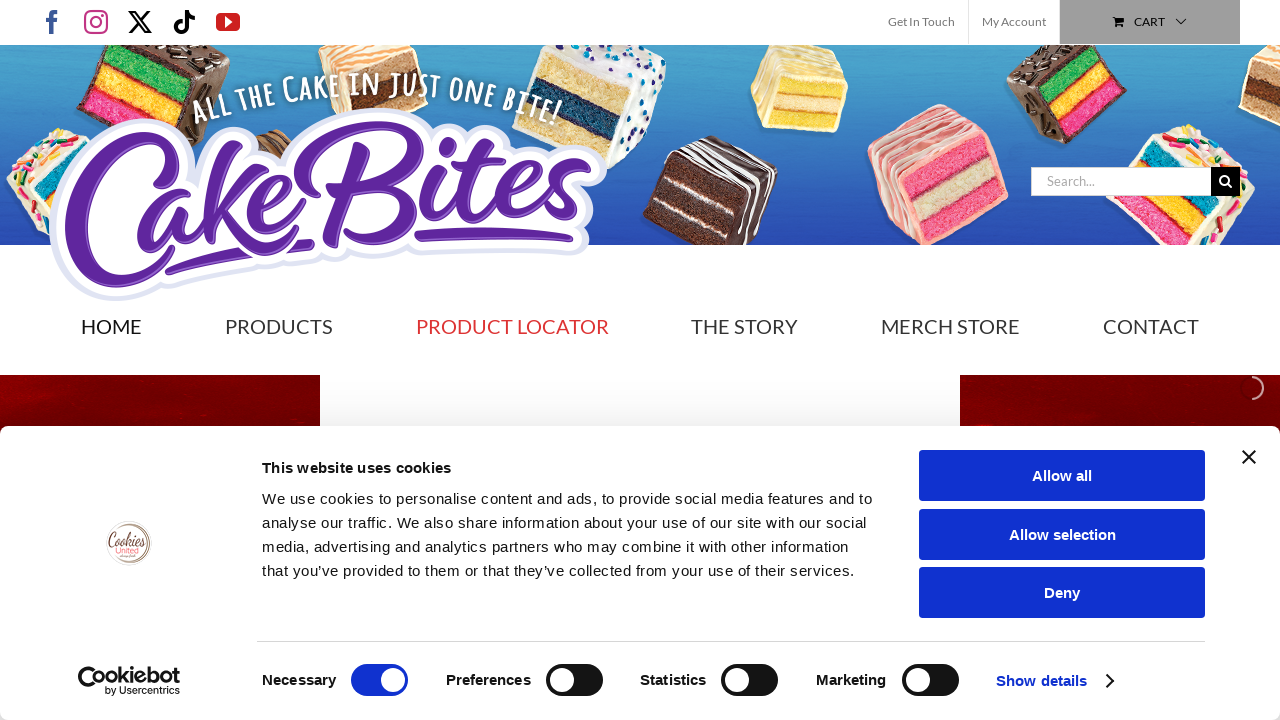

Verified link with href: https://www.cakebites.com/product/the-chocolate-tuxedo/
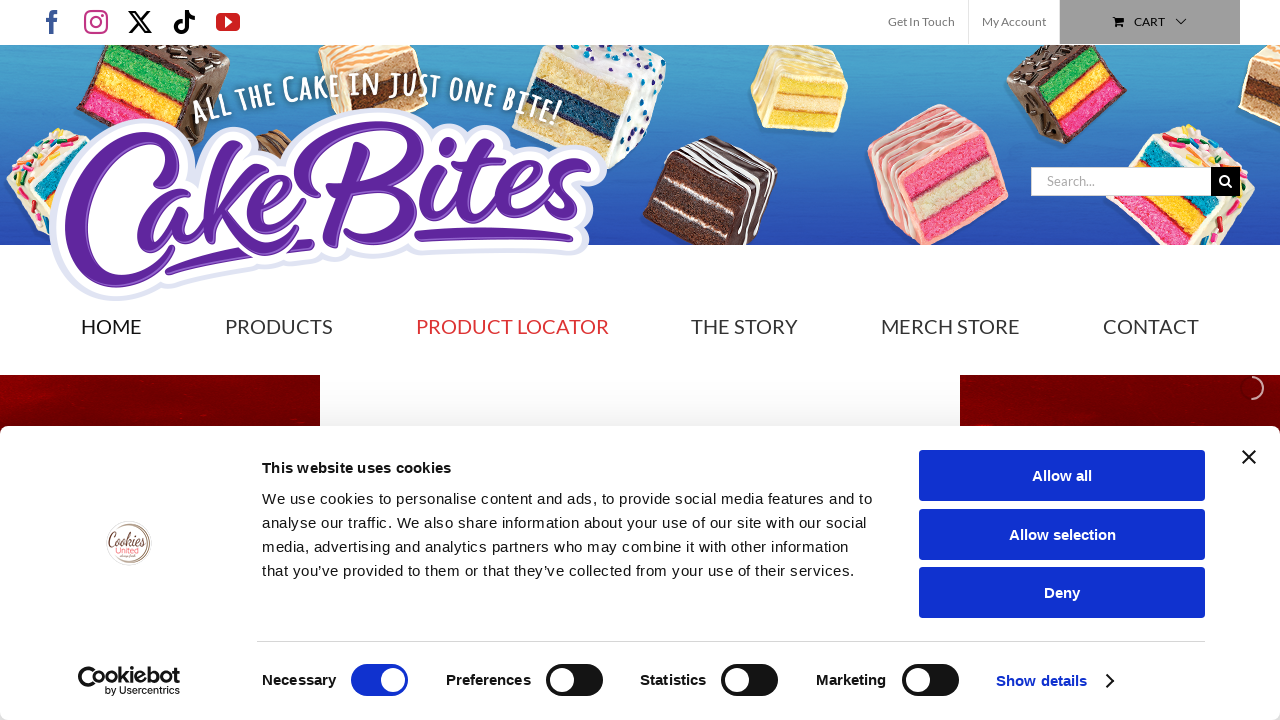

Verified link with href: https://www.cakebites.com/product/frosted-coffee-cake/
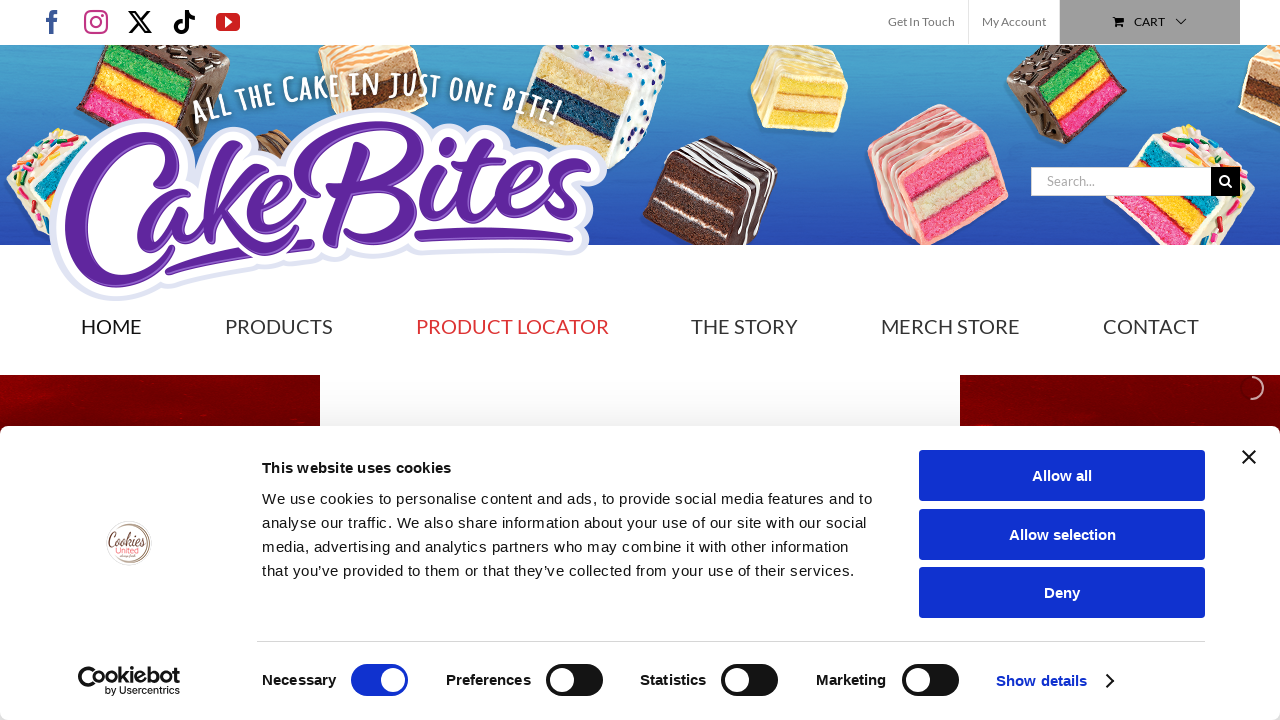

Verified link with href: https://www.cakebites.com/product/frosted-coffee-cake/
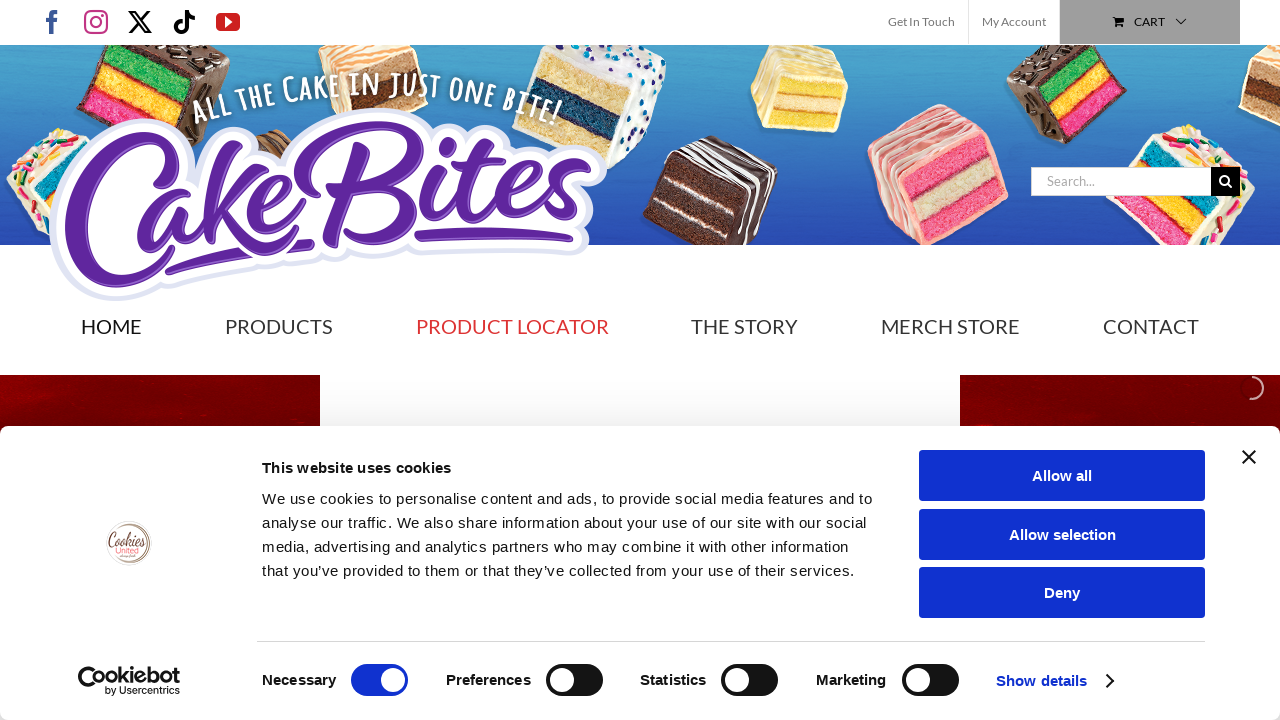

Verified link with href: https://www.cakebites.com/product/sweet-lemon-layers/
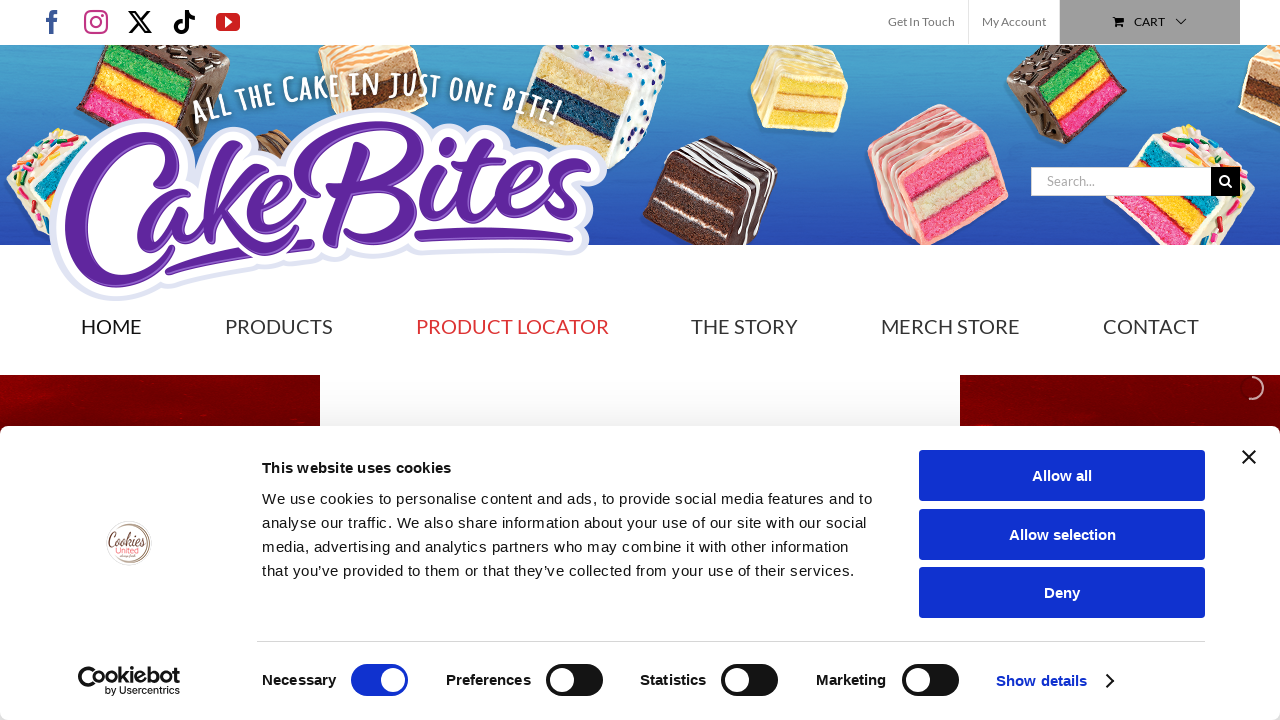

Verified link with href: https://www.cakebites.com/product/sweet-lemon-layers/
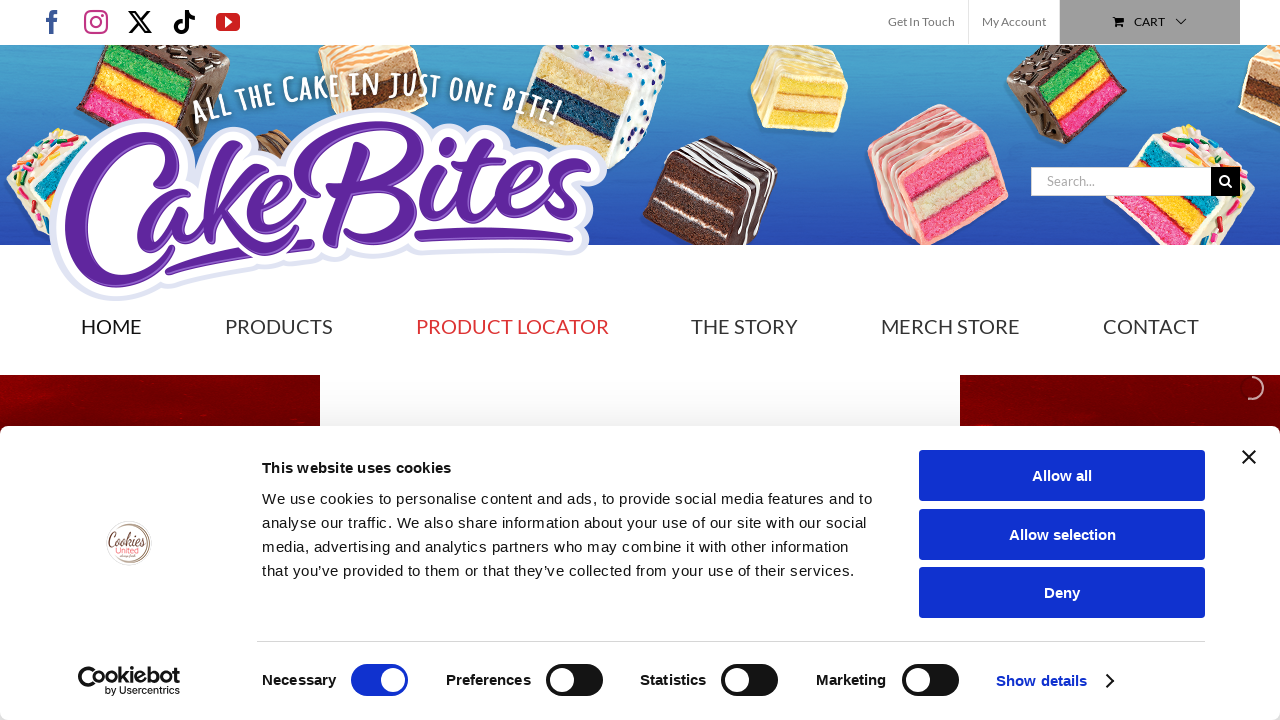

Verified link with href: https://www.cakebites.com/product/strawberry-shortcake/
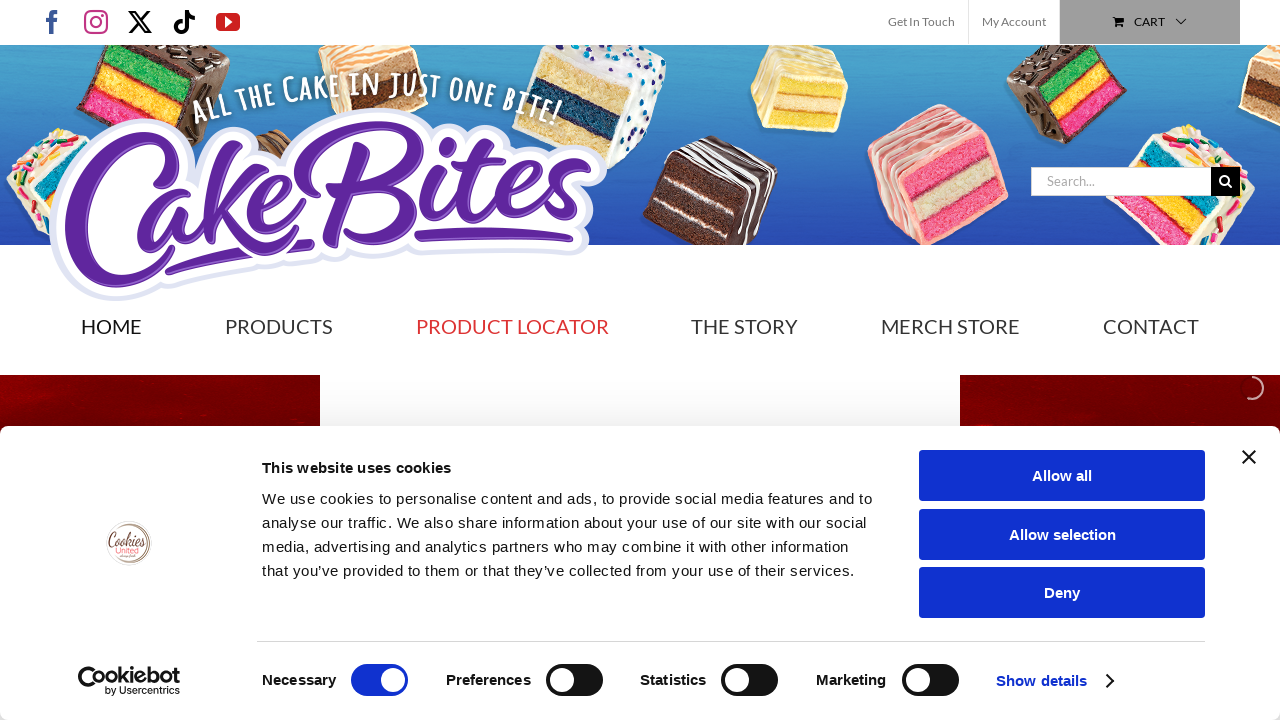

Verified link with href: https://www.cakebites.com/product/strawberry-shortcake/
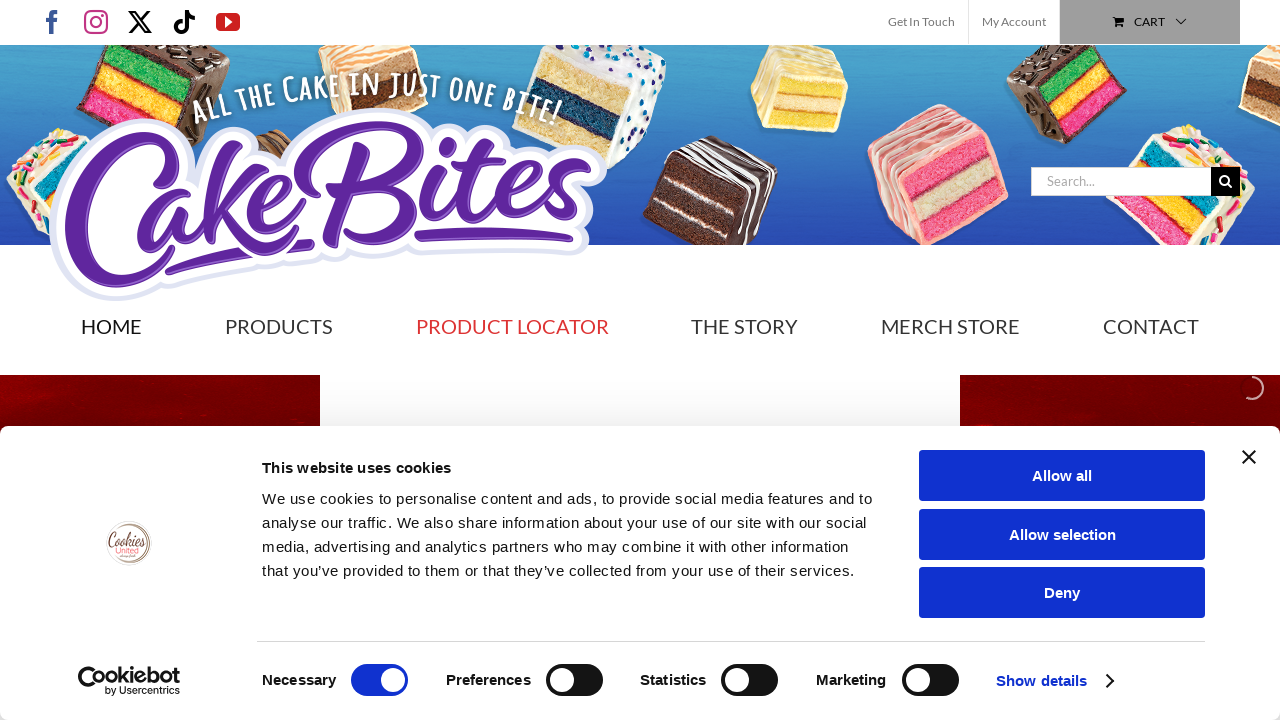

Verified link with href: https://www.cakebites.com/product/iced-blueberry-cobbler/
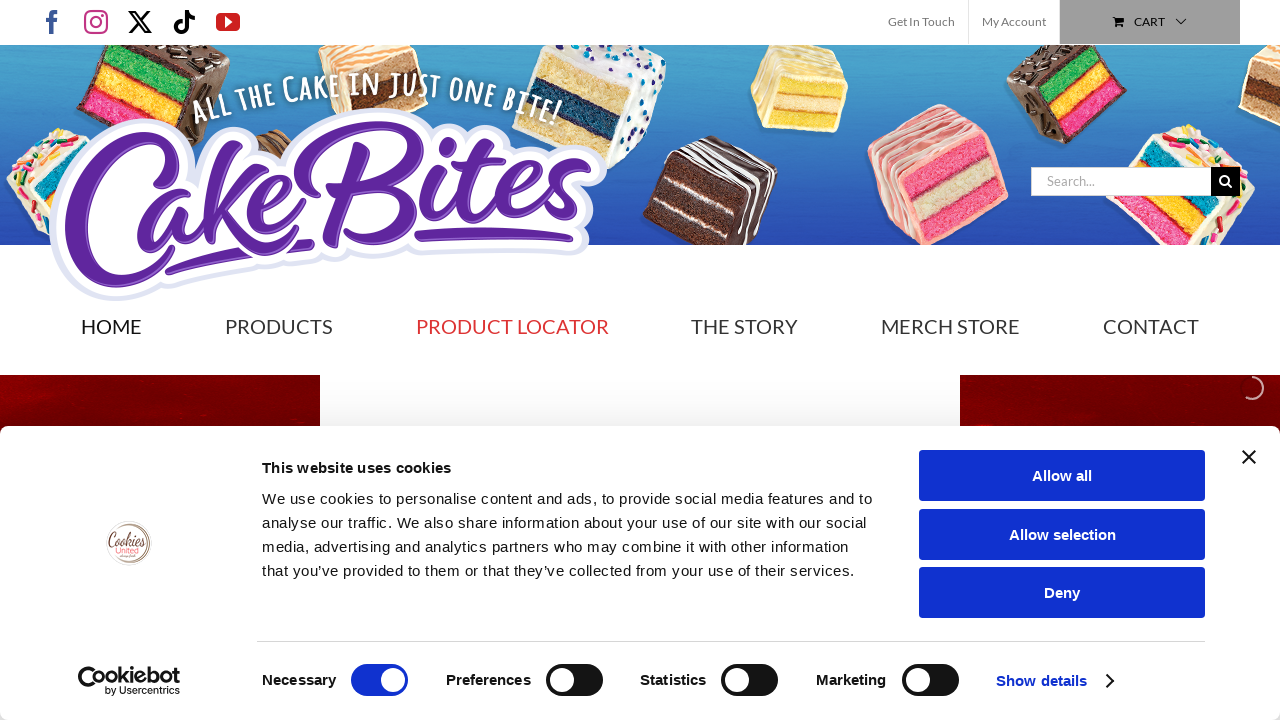

Verified link with href: https://www.cakebites.com/product/iced-blueberry-cobbler/
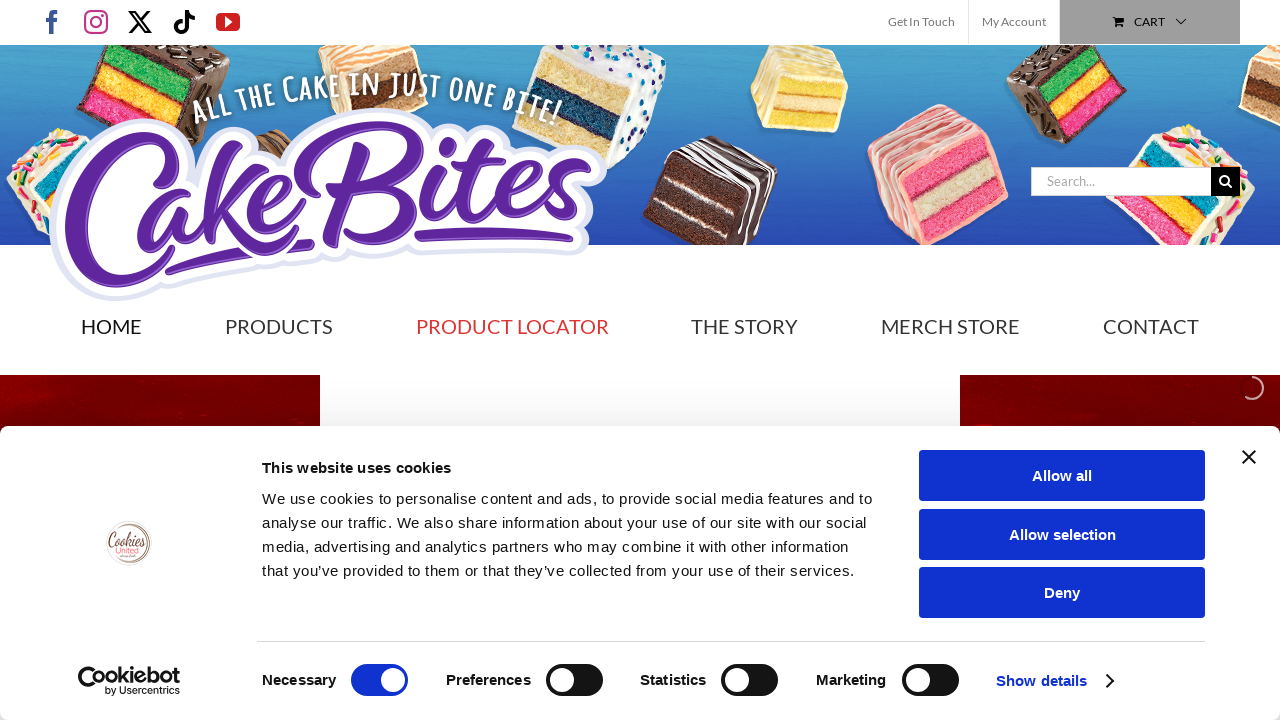

Verified link with href: https://www.cakebites.com/product/ultimate-party-cake/
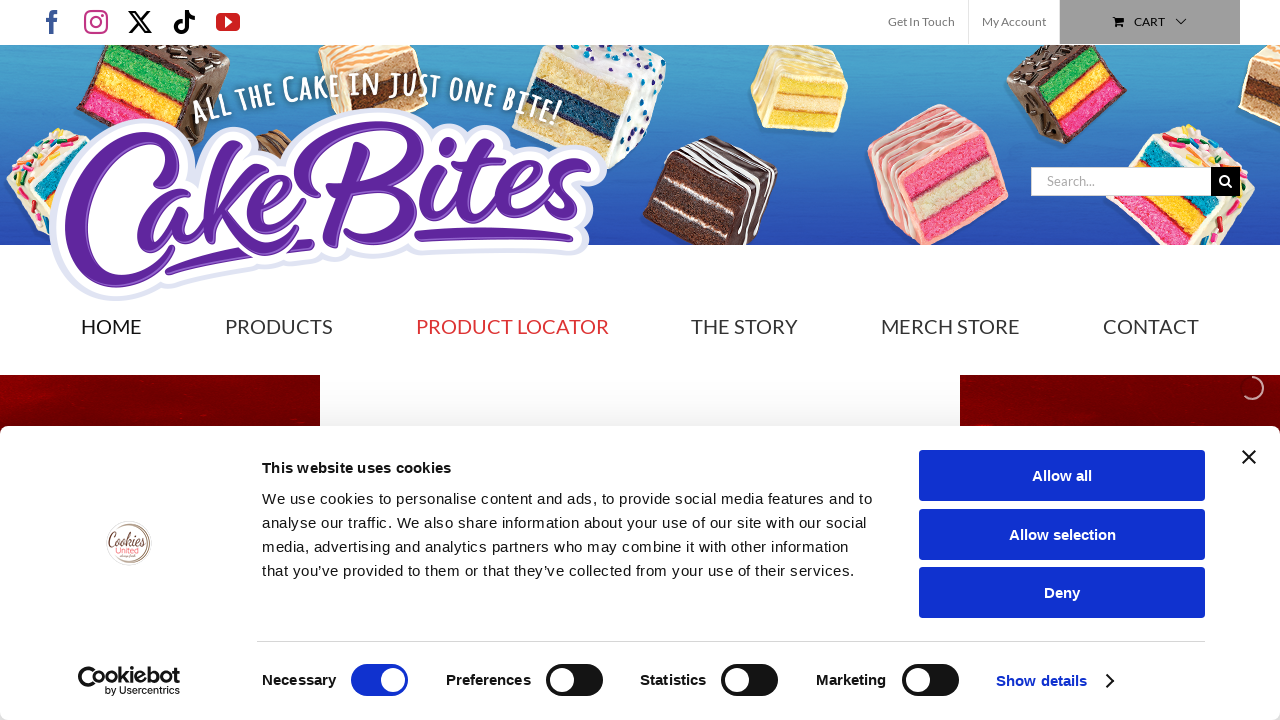

Verified link with href: https://www.cakebites.com/product/ultimate-party-cake/
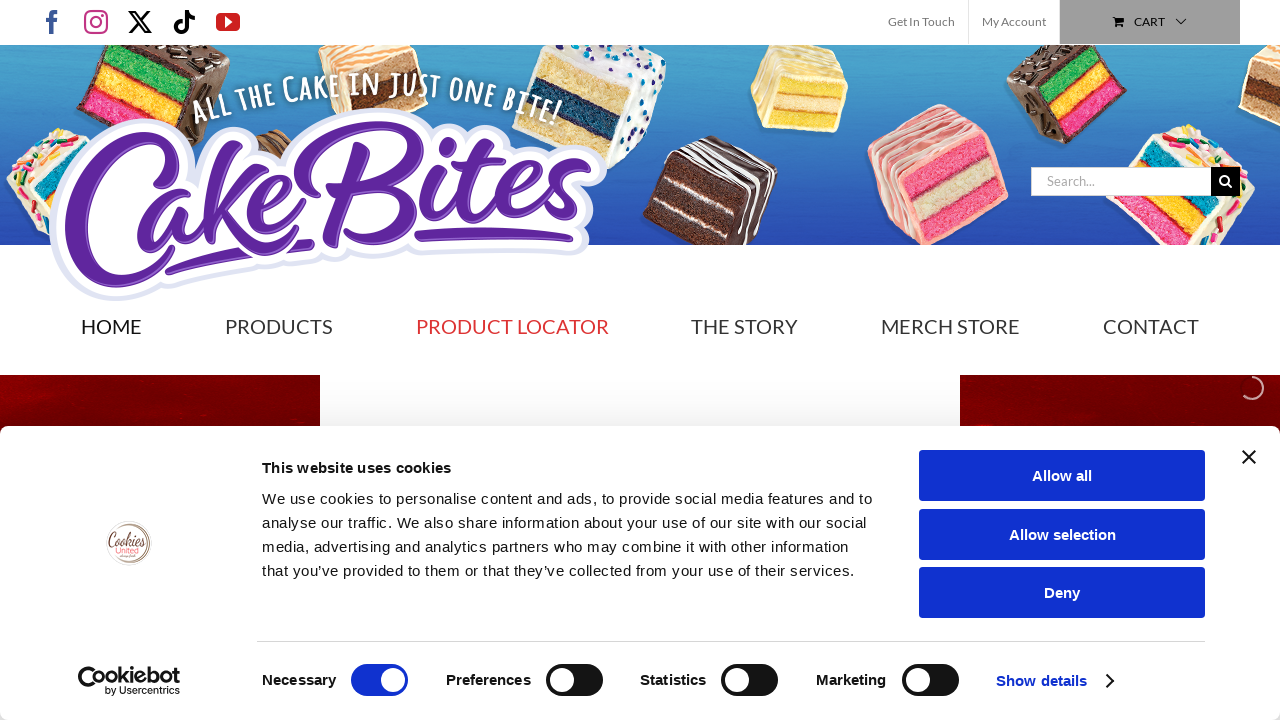

Verified link with href: https://www.cakebites.com/product/peanut-butter-chocolate-crunch/
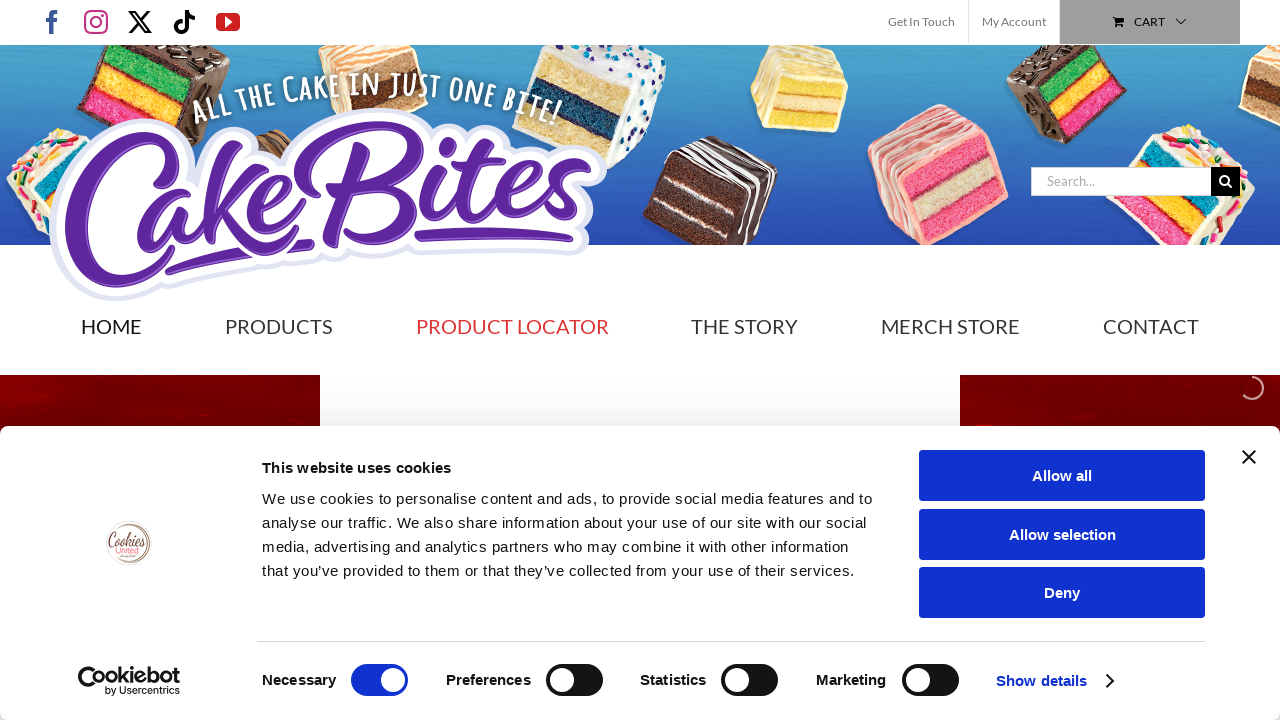

Verified link with href: https://www.cakebites.com/product/peanut-butter-chocolate-crunch/
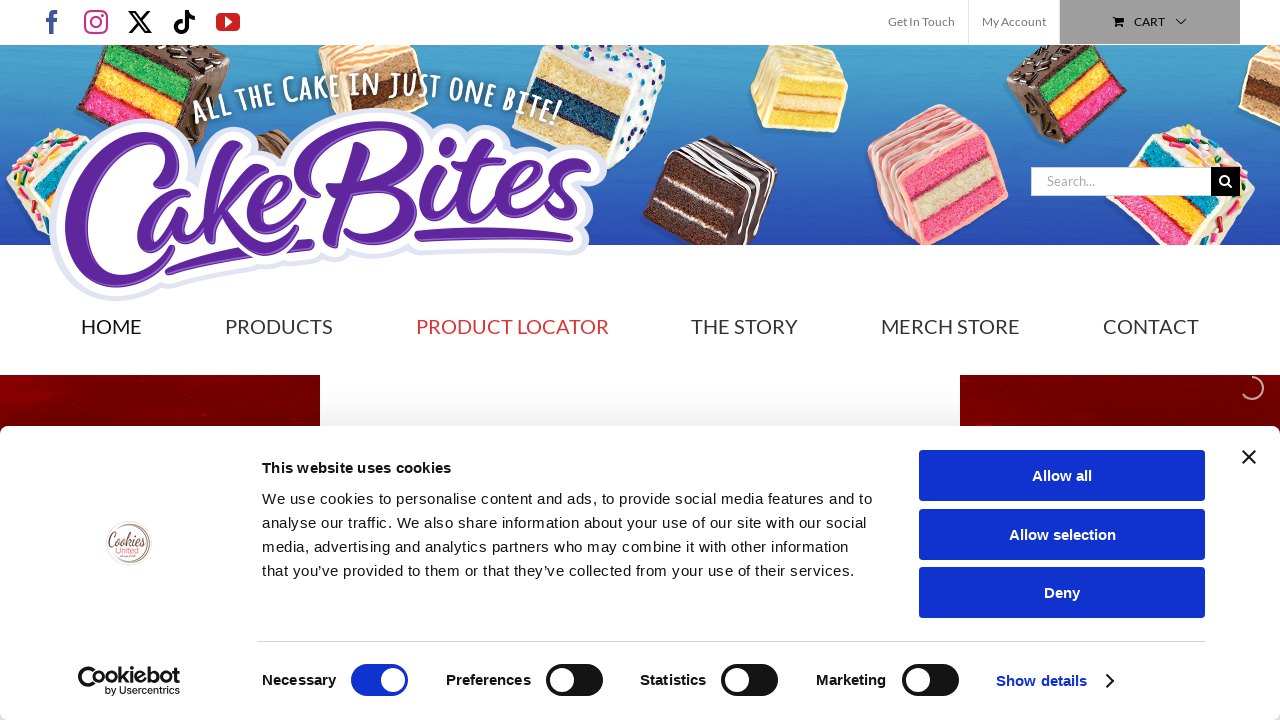

Verified link with href: https://www.cakebites.com/product/vanilla-iced/
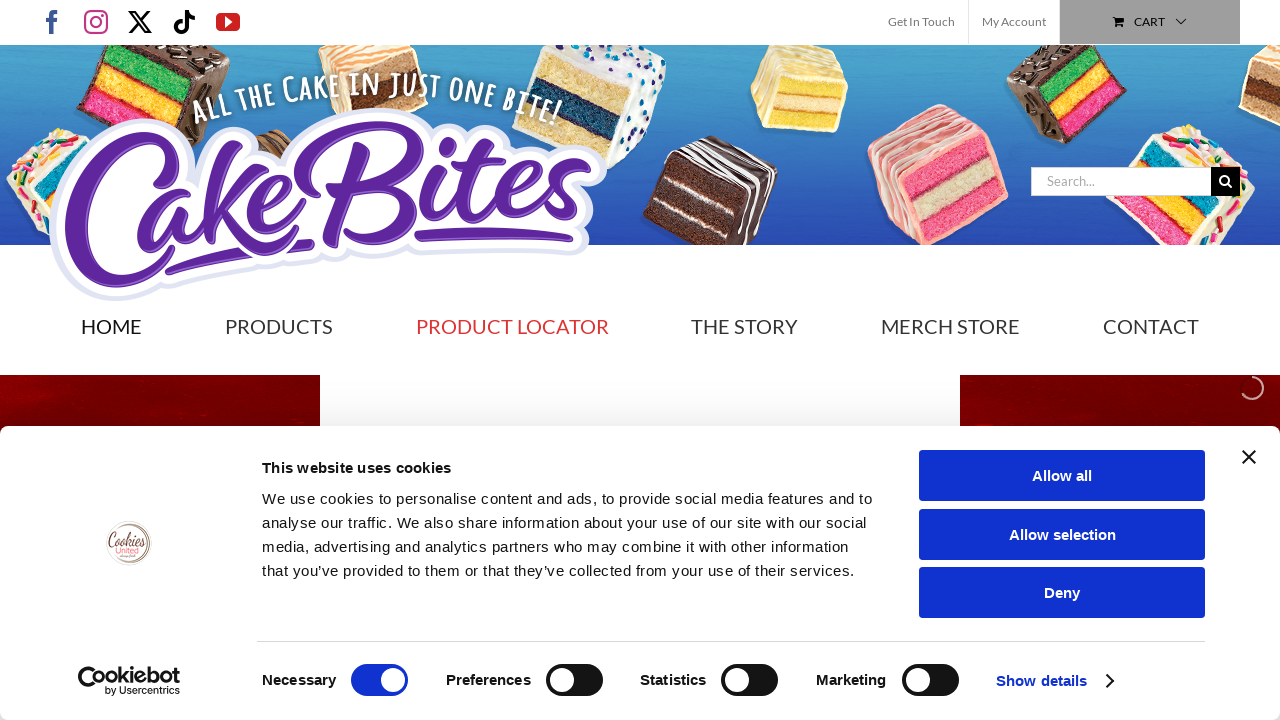

Verified link with href: https://www.cakebites.com/product/vanilla-iced/
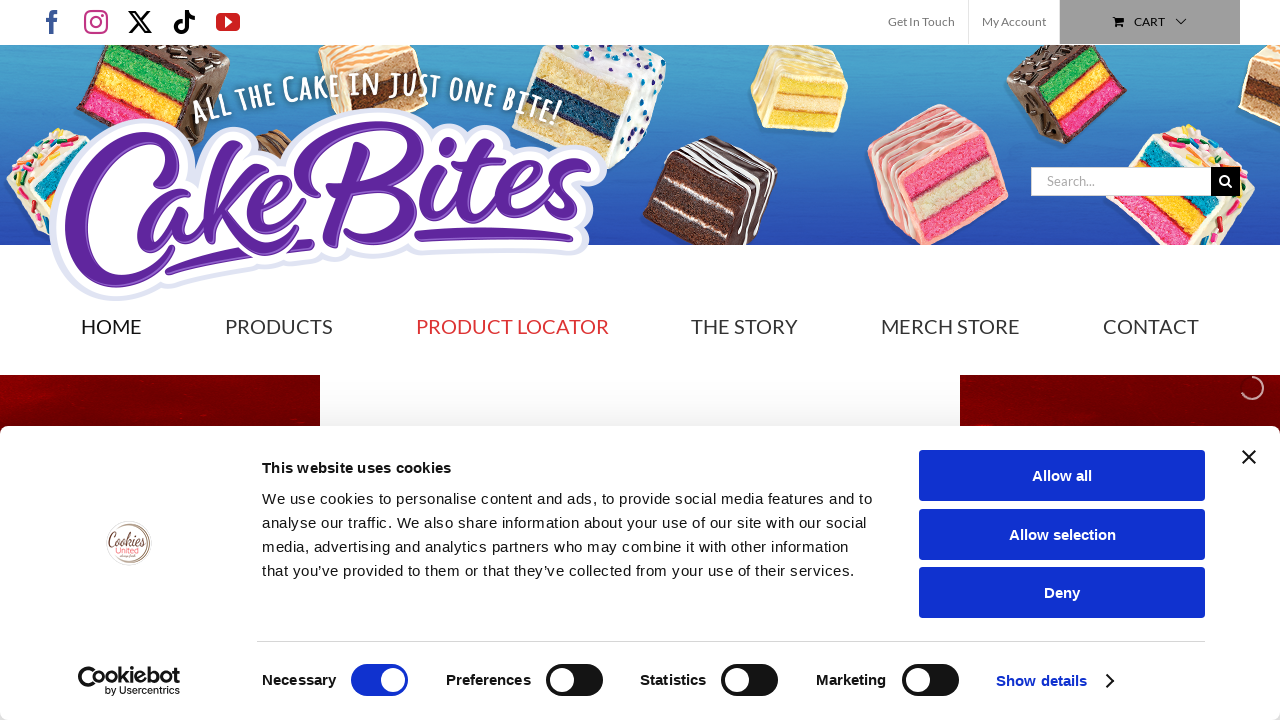

Verified link with href: https://www.cakebites.com/product/chocolate-chip-cookie-dough/
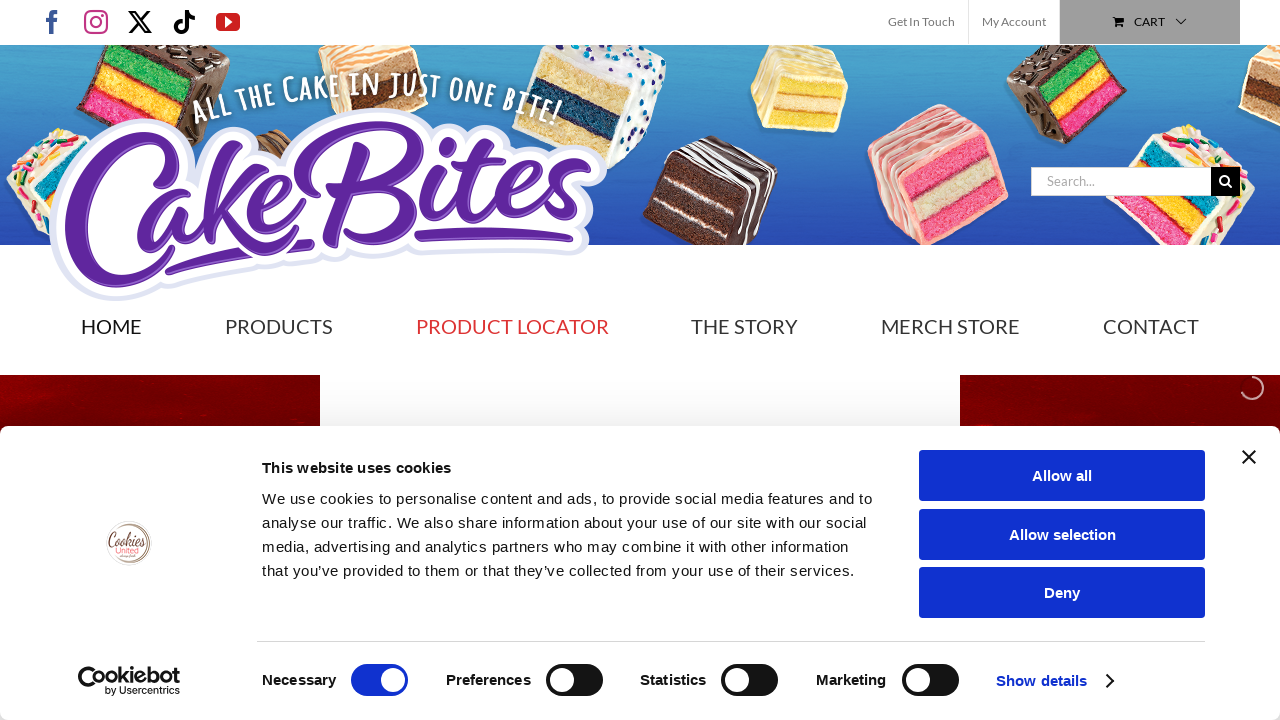

Verified link with href: https://www.cakebites.com/product/chocolate-chip-cookie-dough/
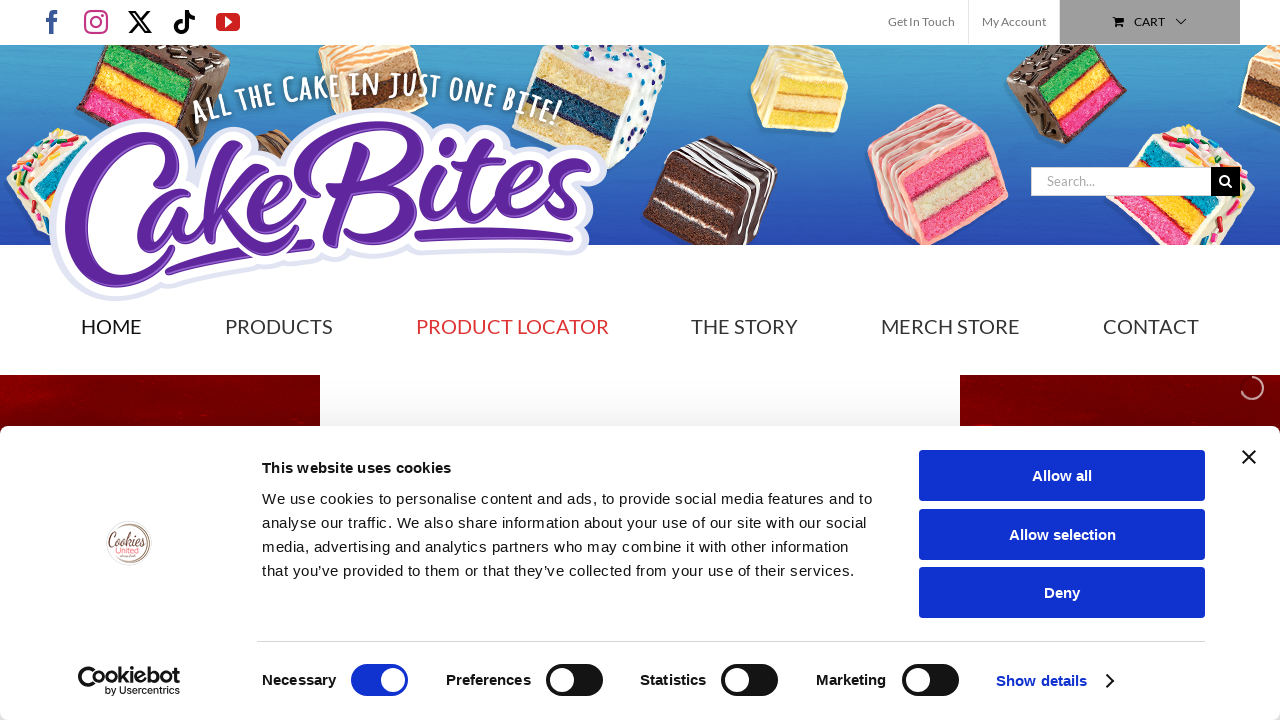

Verified link with href: https://www.cakebites.com/product/pistachio/
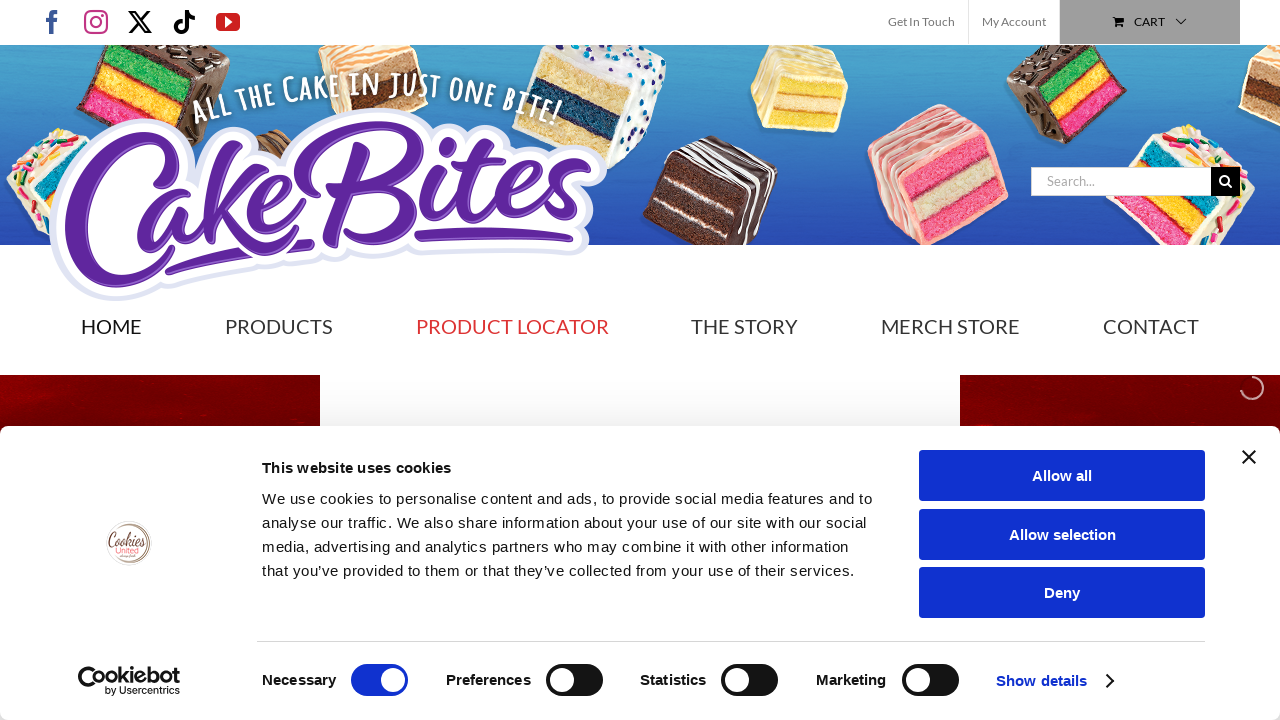

Verified link with href: https://www.cakebites.com/product/pistachio/
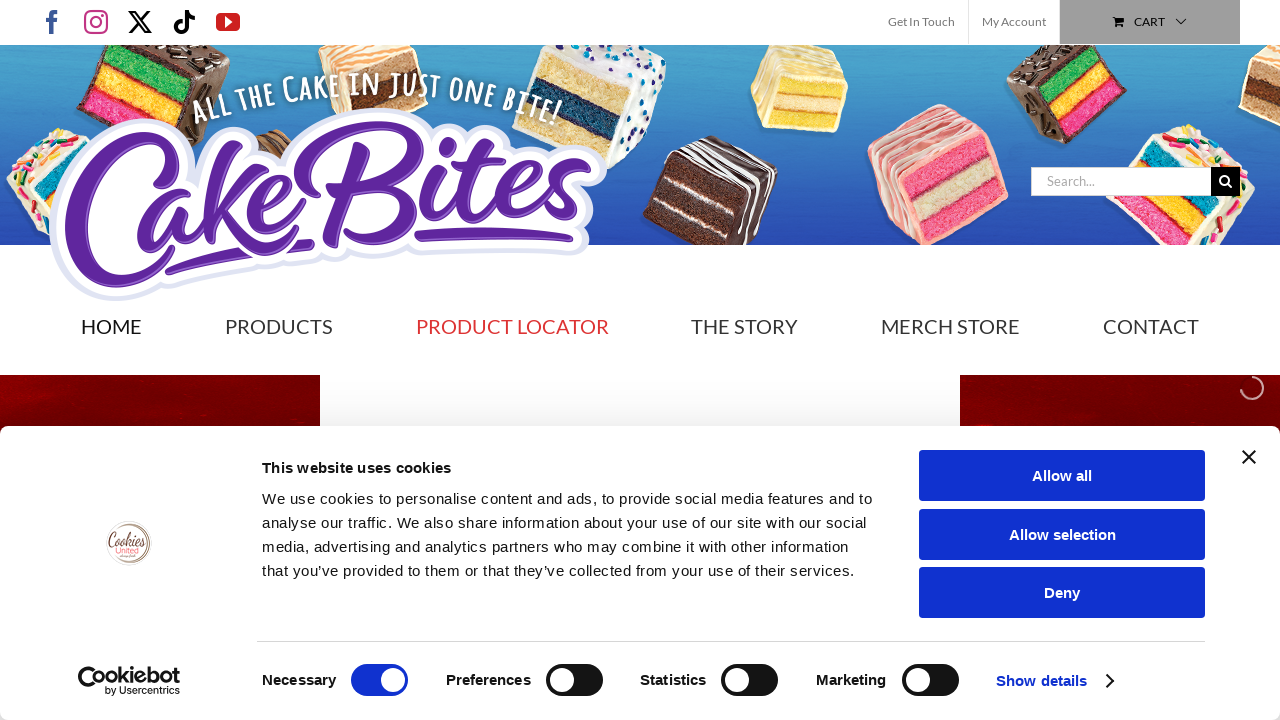

Verified link with href: https://www.cakebites.com/product/stranger-things-code-red/
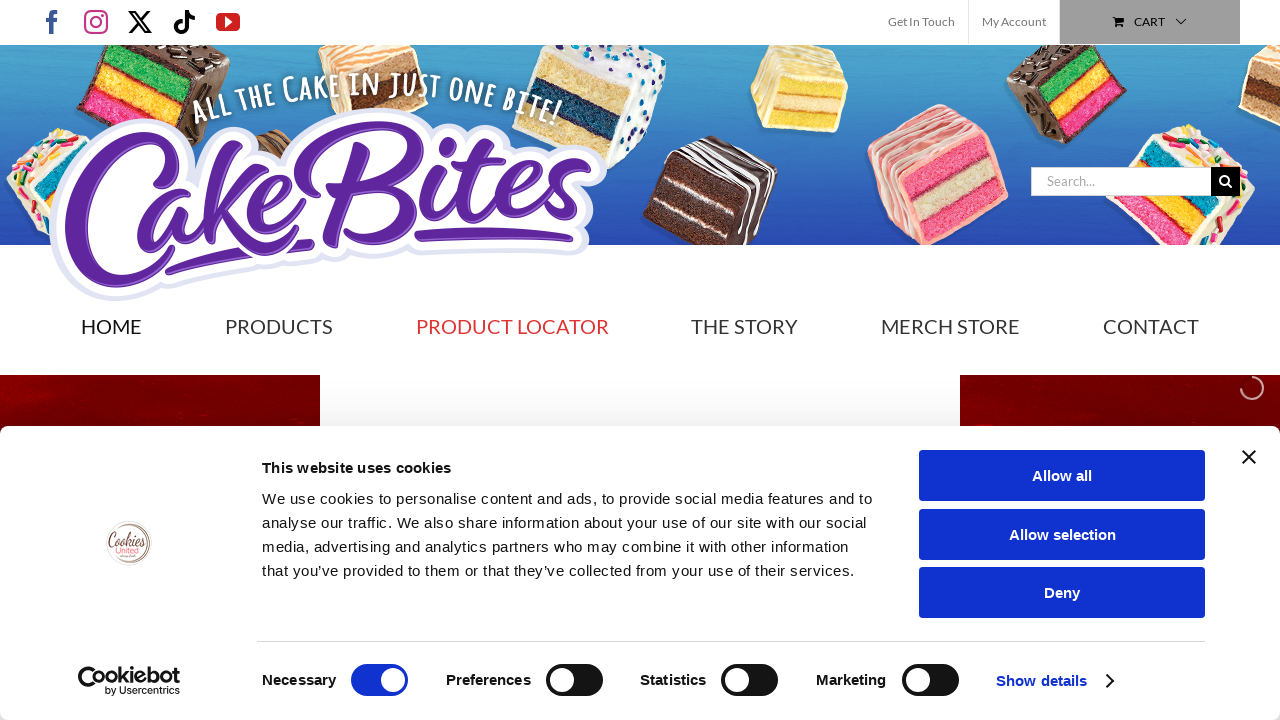

Verified link with href: https://www.cakebites.com/product/stranger-things-code-red/
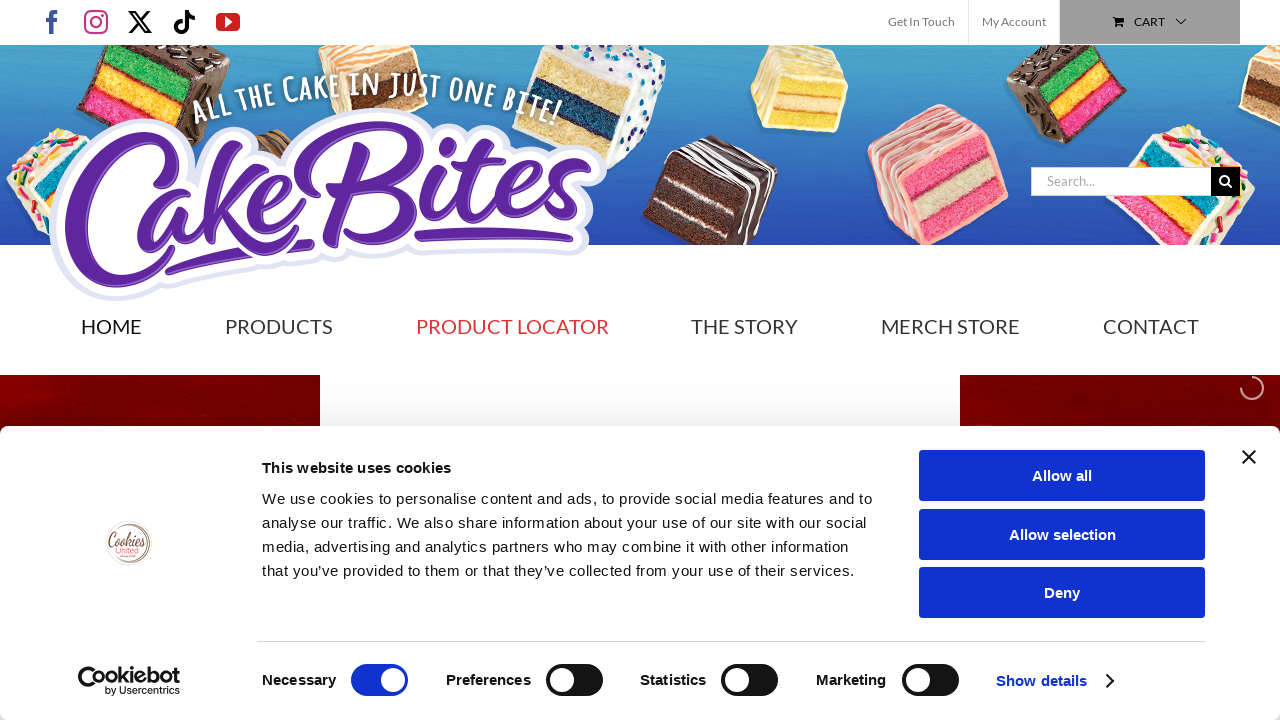

Verified link with href: https://www.cakebites.com/product/stranger-things-hawkins-lab-confetti-cakebites/
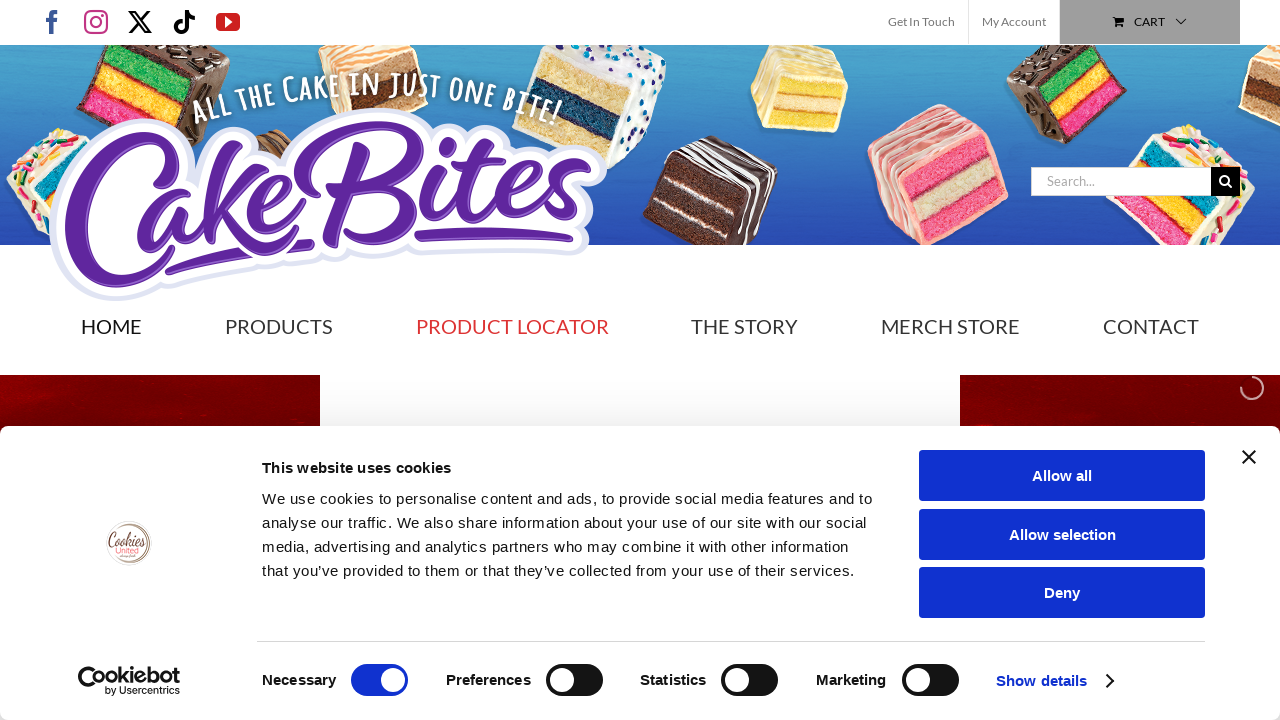

Verified link with href: https://www.cakebites.com/product/stranger-things-hawkins-lab-confetti-cakebites/
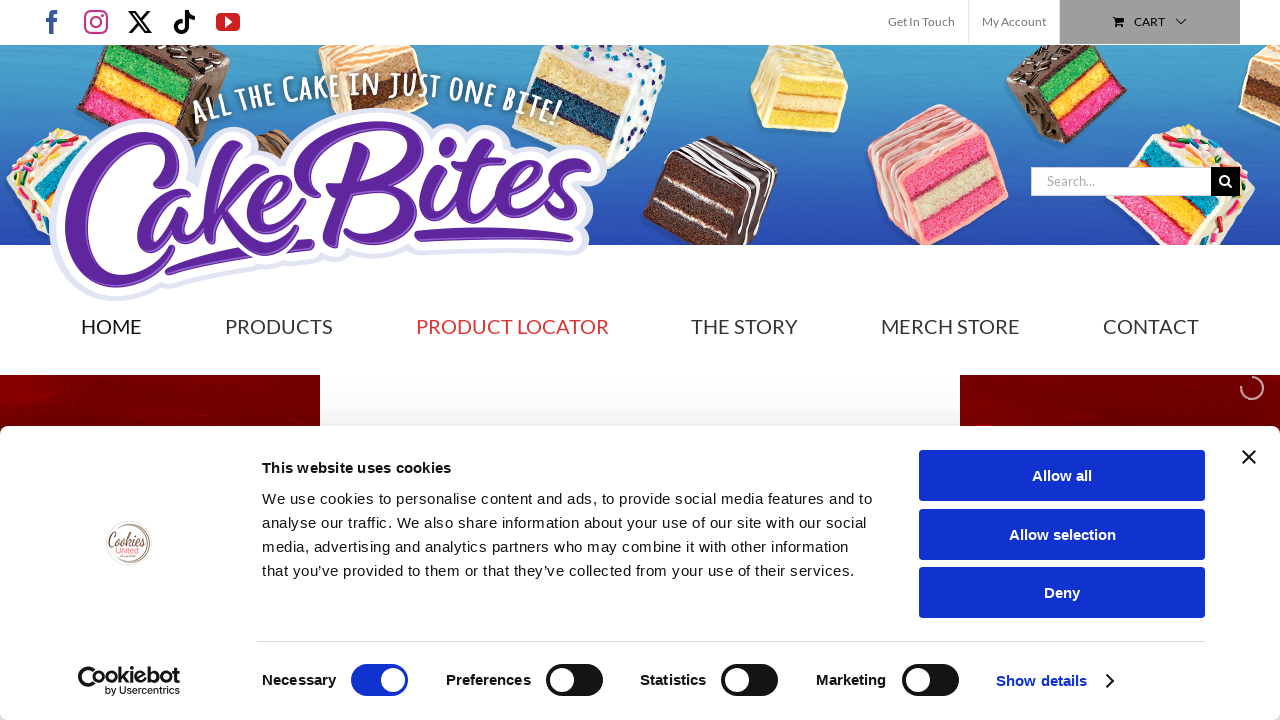

Verified link with href: https://www.cakebites.com/product/peeps-cakebites/
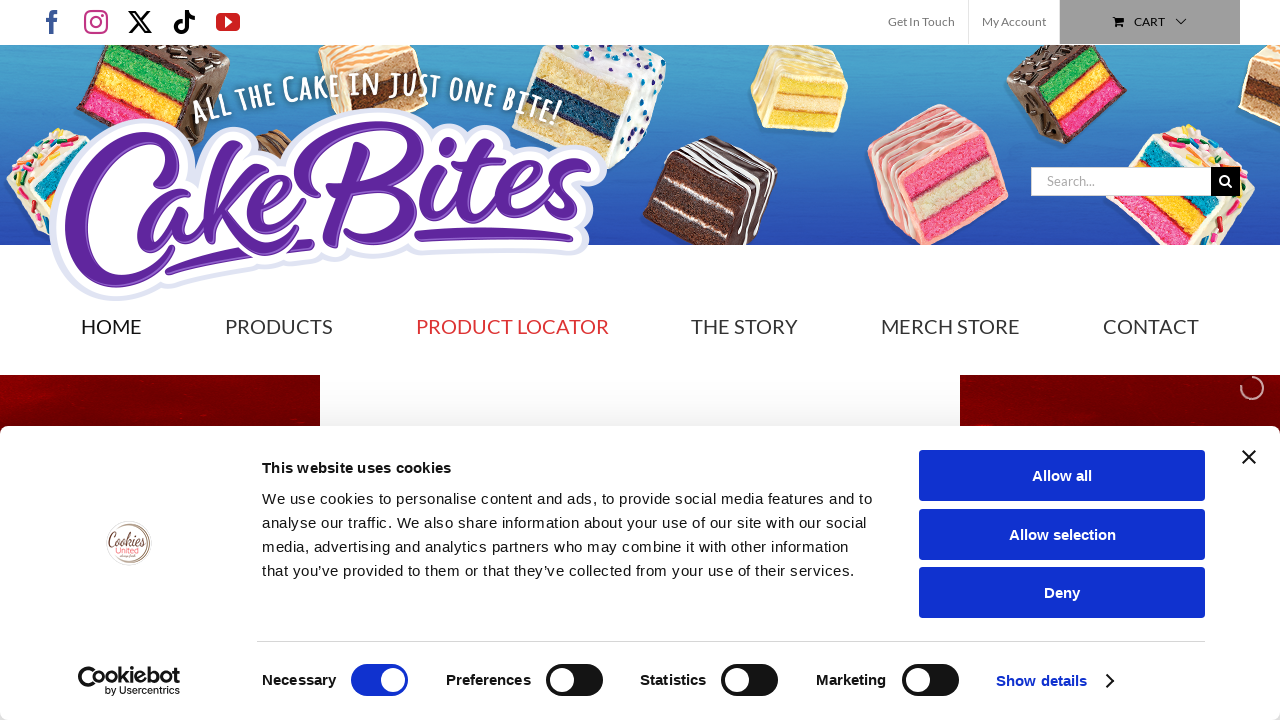

Verified link with href: https://www.cakebites.com/product/peeps-cakebites/
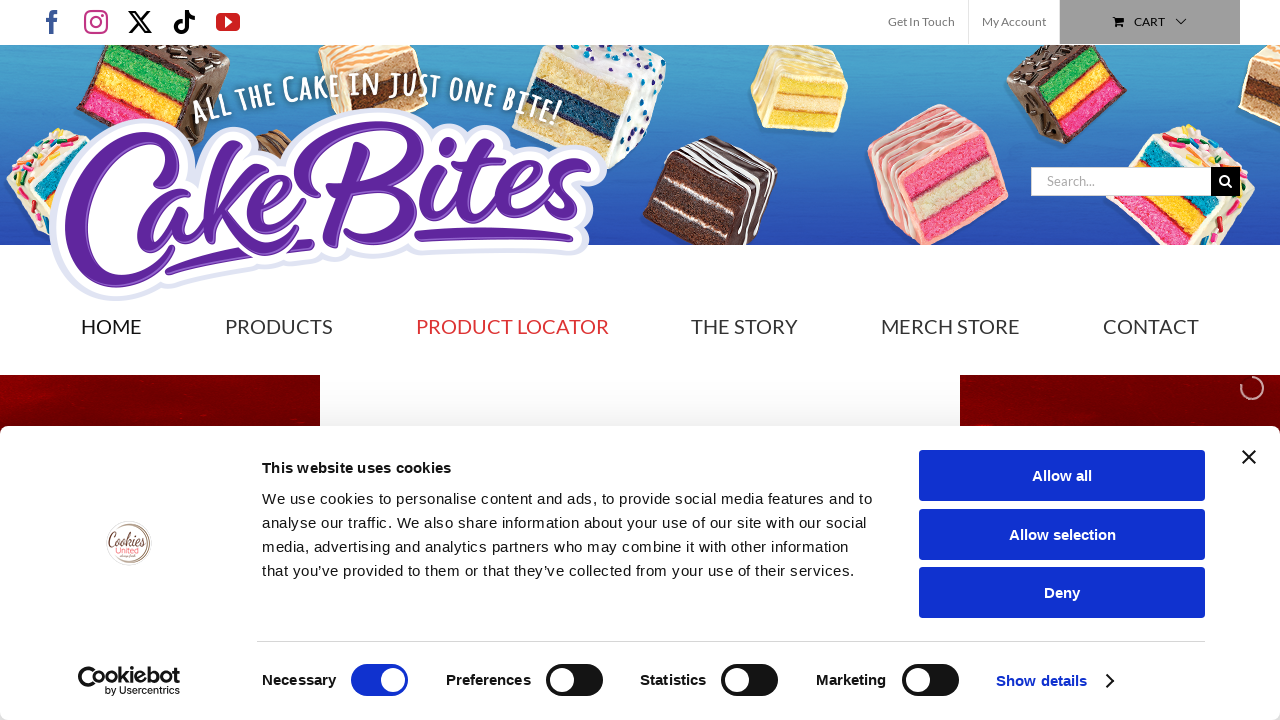

Verified link with href: https://www.cakebites.com/product/peeps-cakebites/
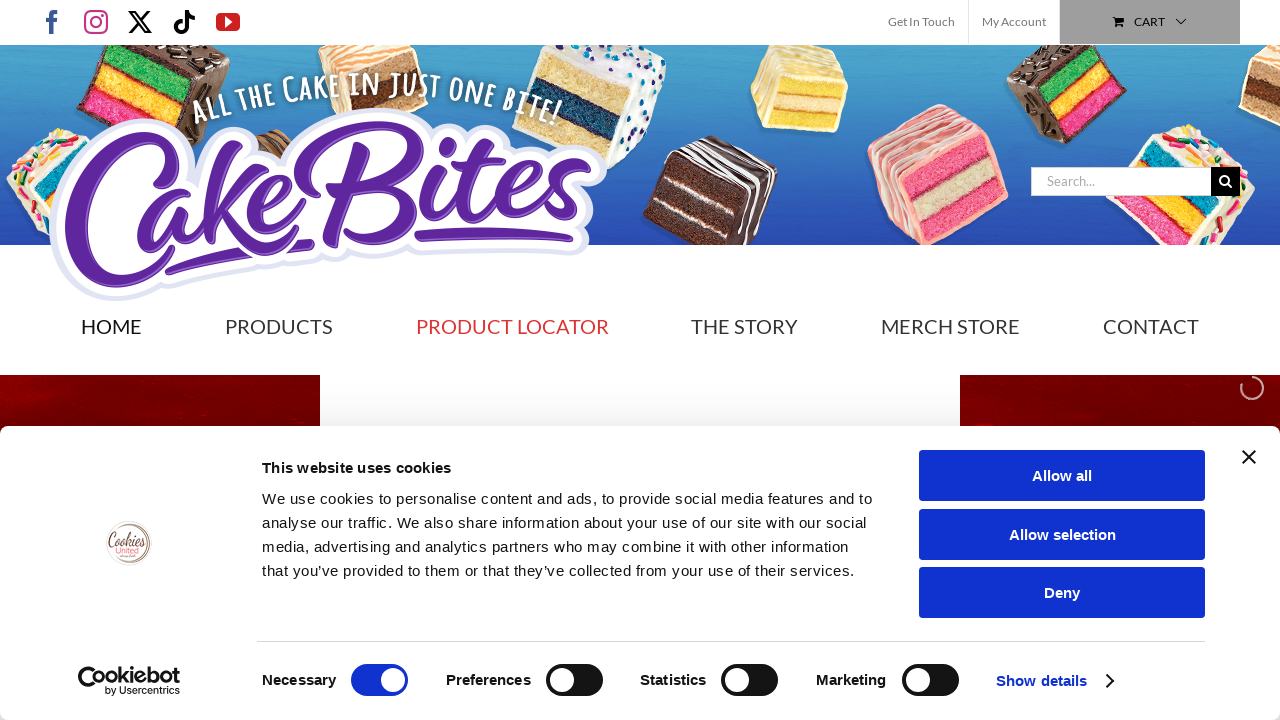

Verified link with href: https://www.cakebites.com/product/peeps-cakebites/
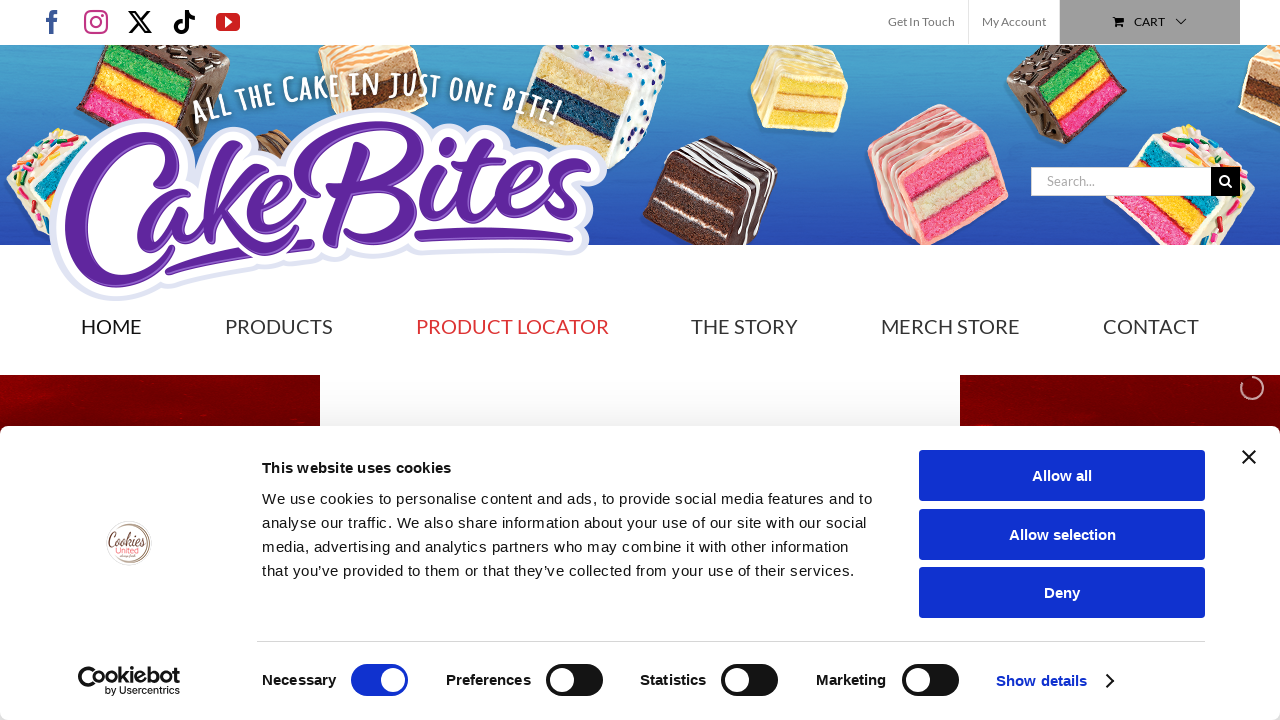

Verified link with href: https://www.cakebites.com/product/stranger-things-code-red/
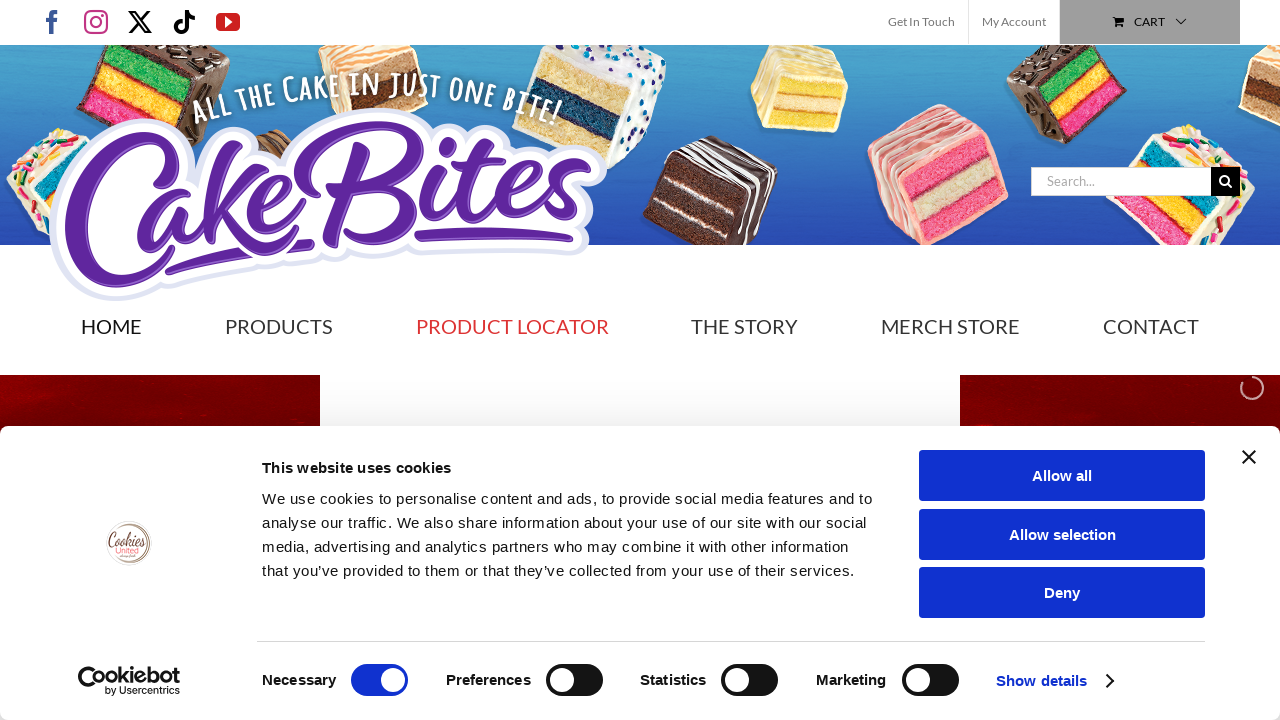

Verified link with href: https://www.cakebites.com/product/stranger-things-hawkins-lab-confetti-cakebites/
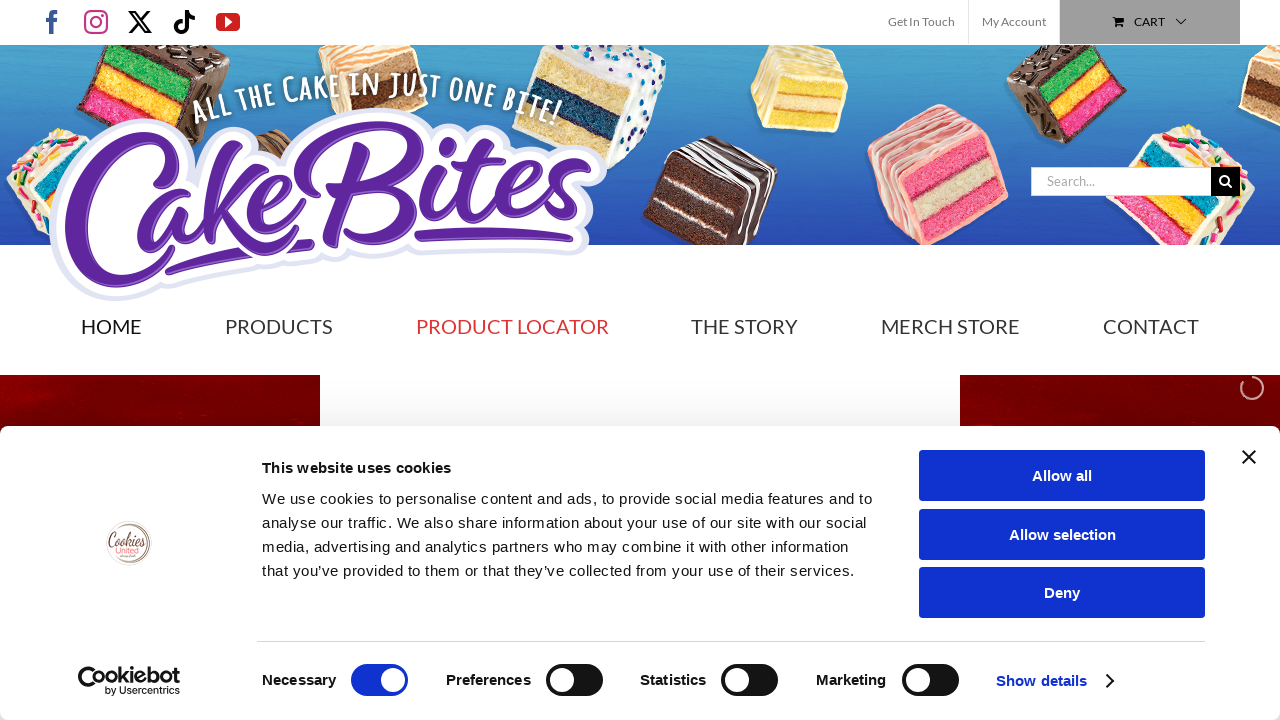

Verified link with href: https://www.cakebites.com/golden-grains/
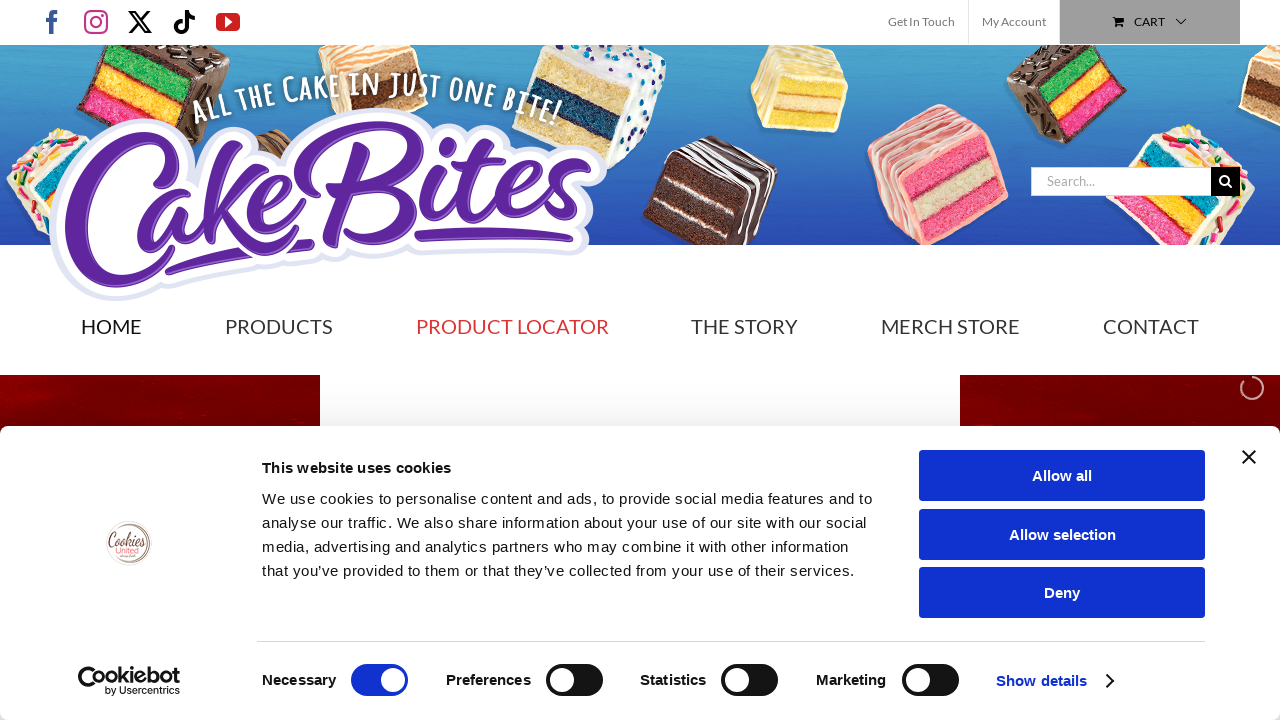

Verified link with href: https://www.cakebites.com/supremes/
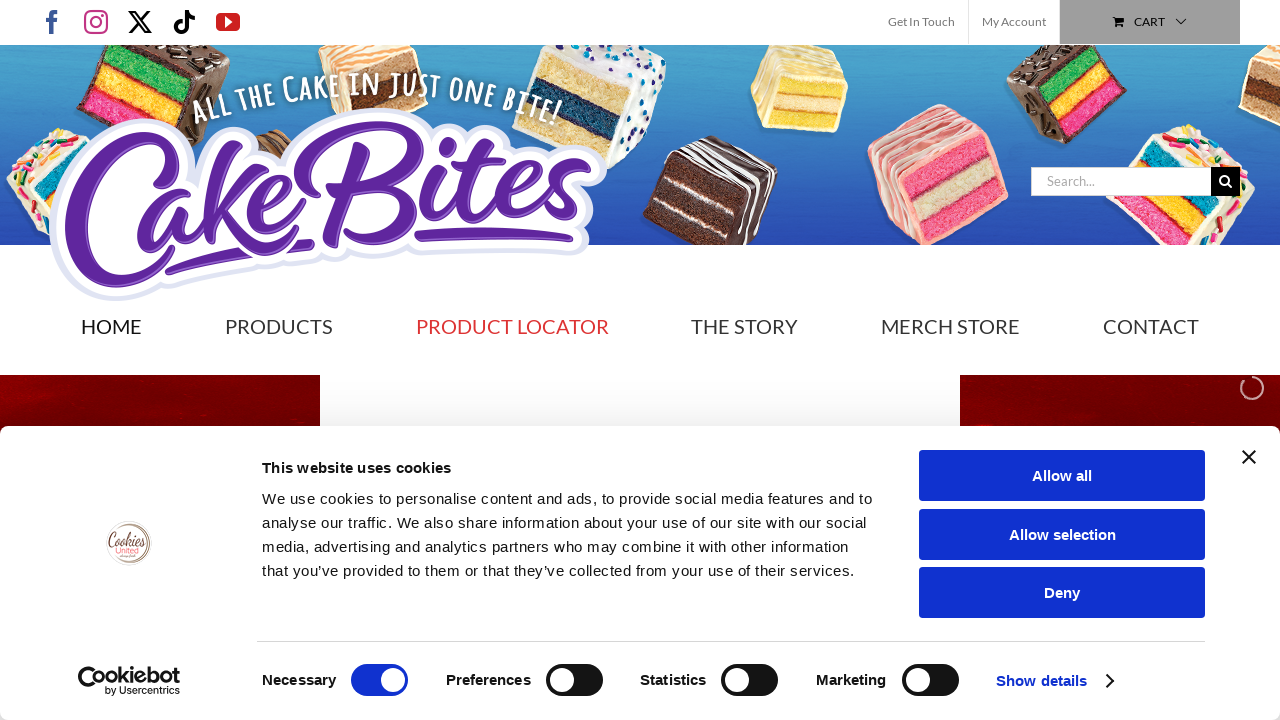

Verified link with href: https://cakebites.com/product/girl-scout-thin-mints-cakebites/
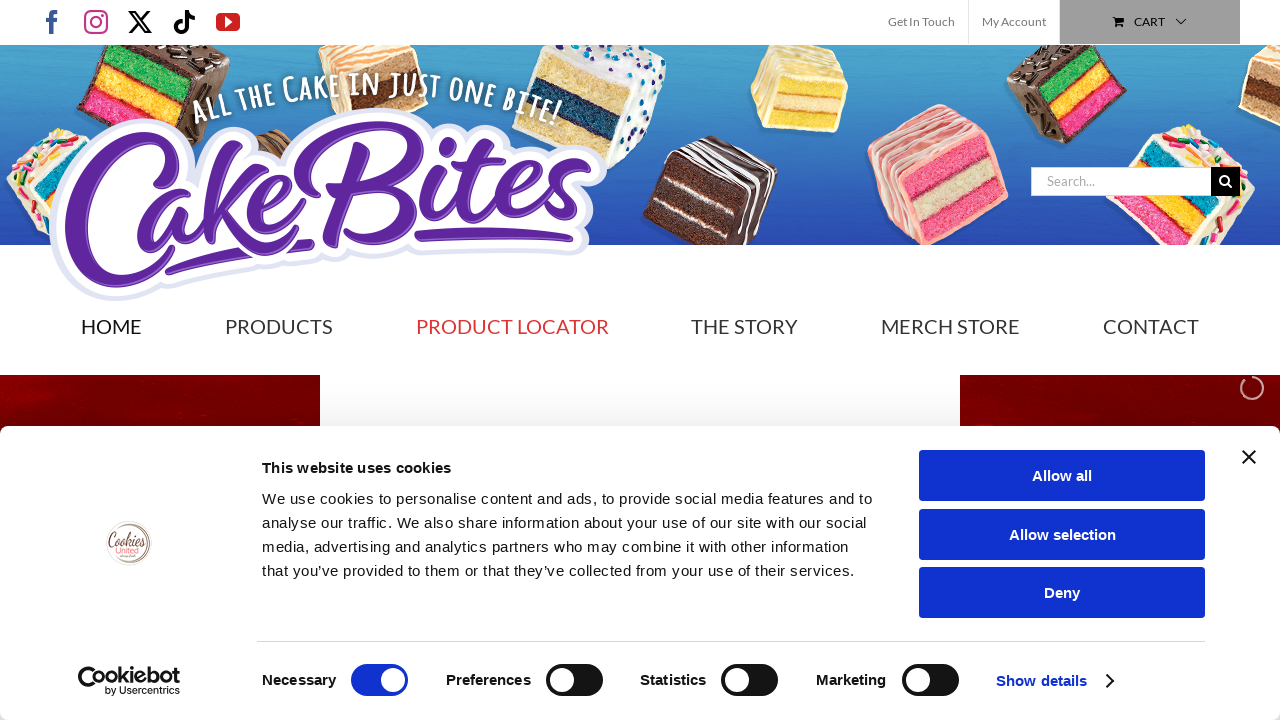

Verified link with href: https://cakebites.com/product/girl-scout-coconut-caramel-cakebites/
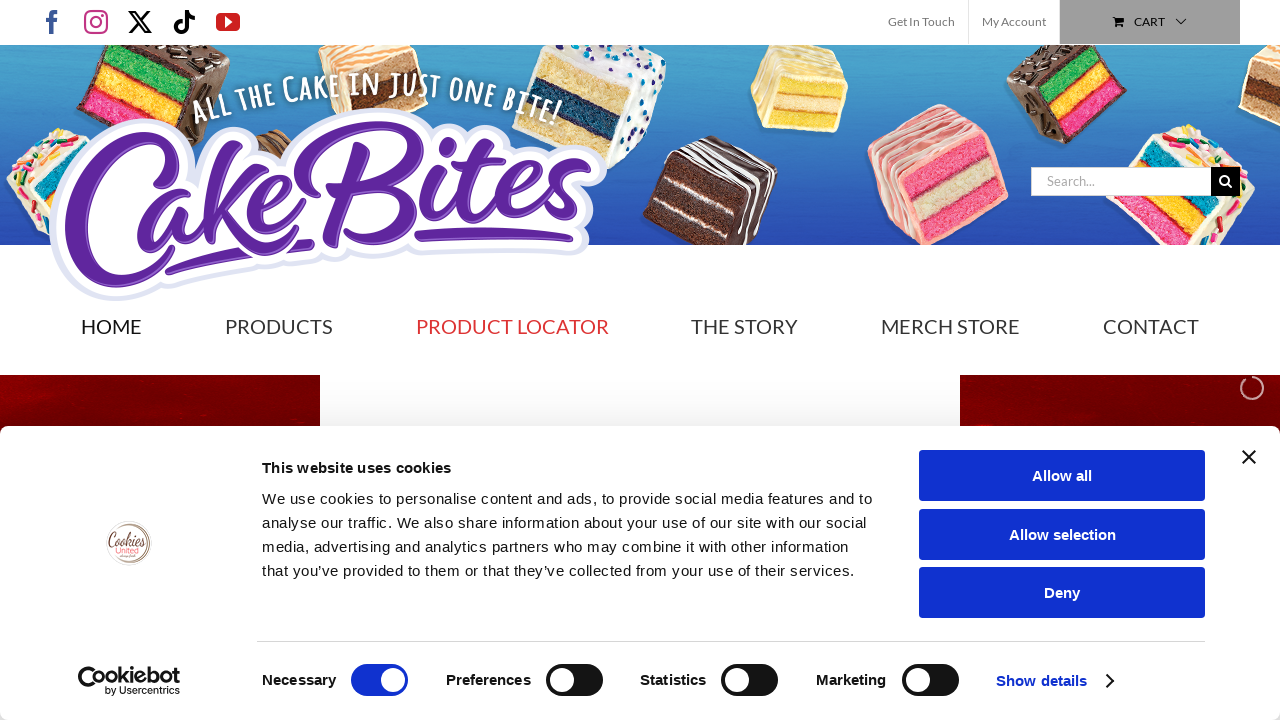

Verified link with href: https://cakebites.com/filled-by-cakebites/
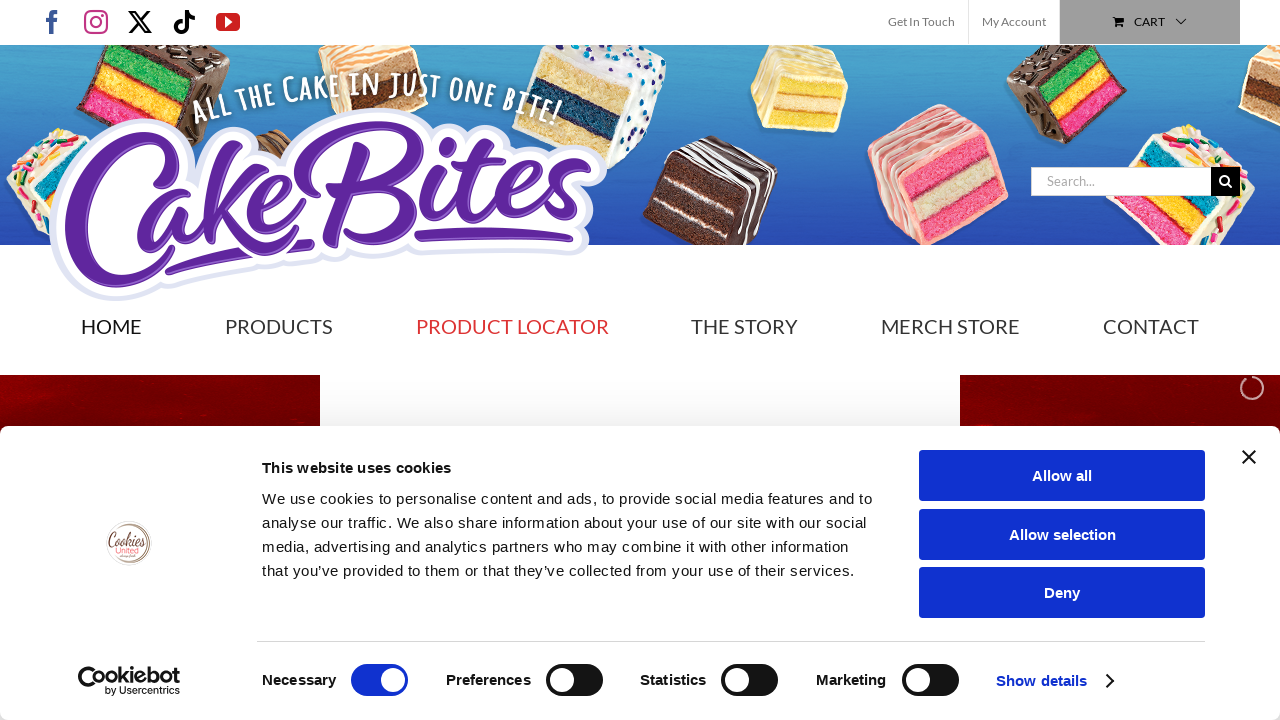

Verified link with href: https://cakebites.com/crumbles-by-cakebites/
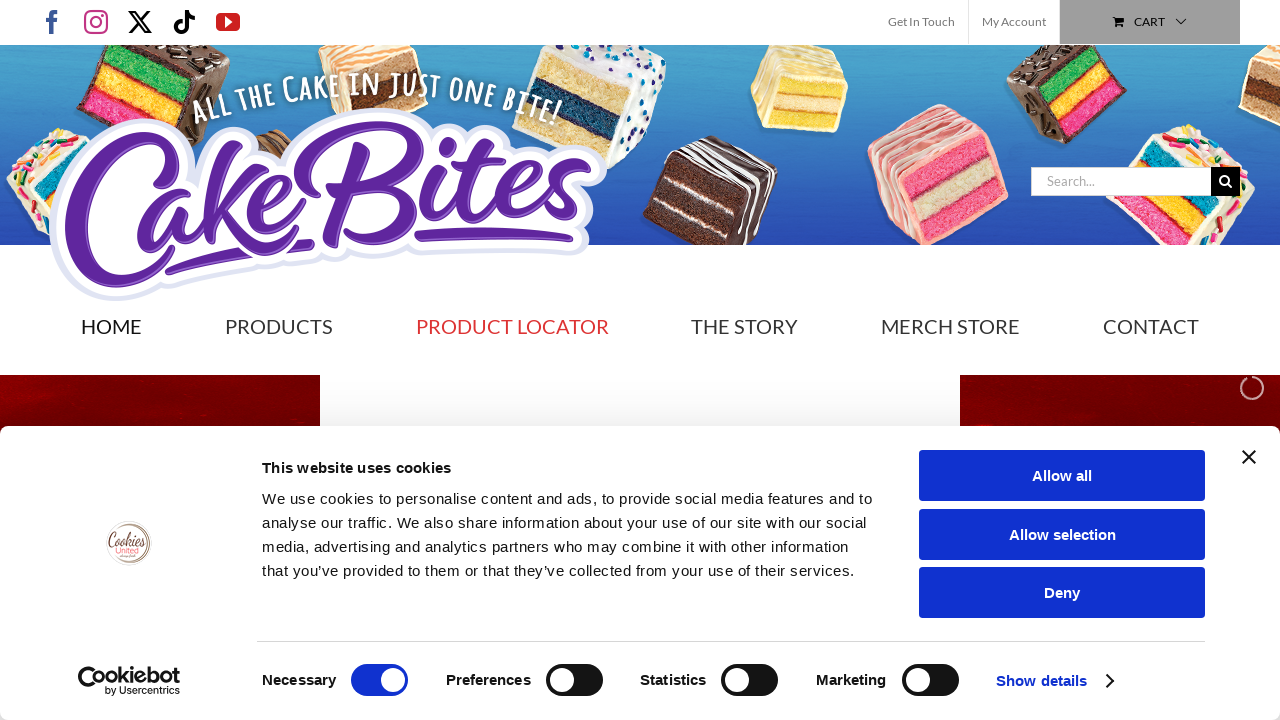

Verified link with href: https://cakebites.com/product/mms-cakebites/
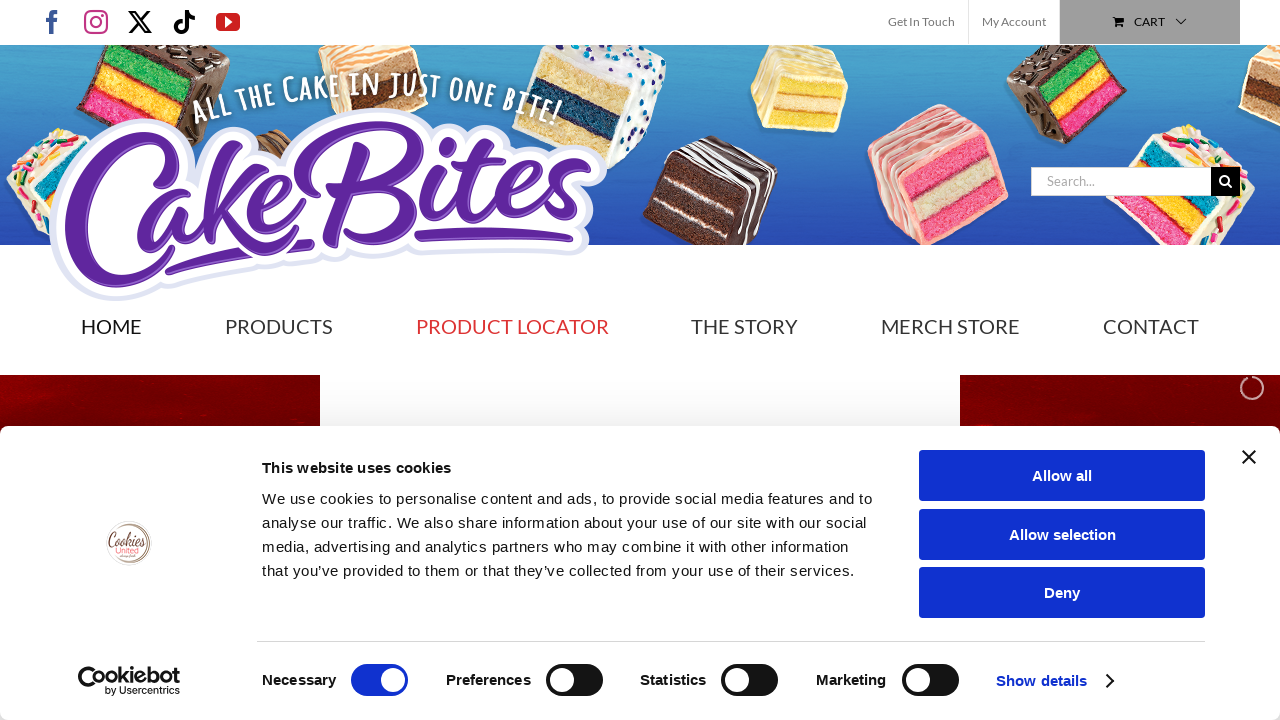

Verified link with href: https://cakebites.com/product/snickers-cakebites/
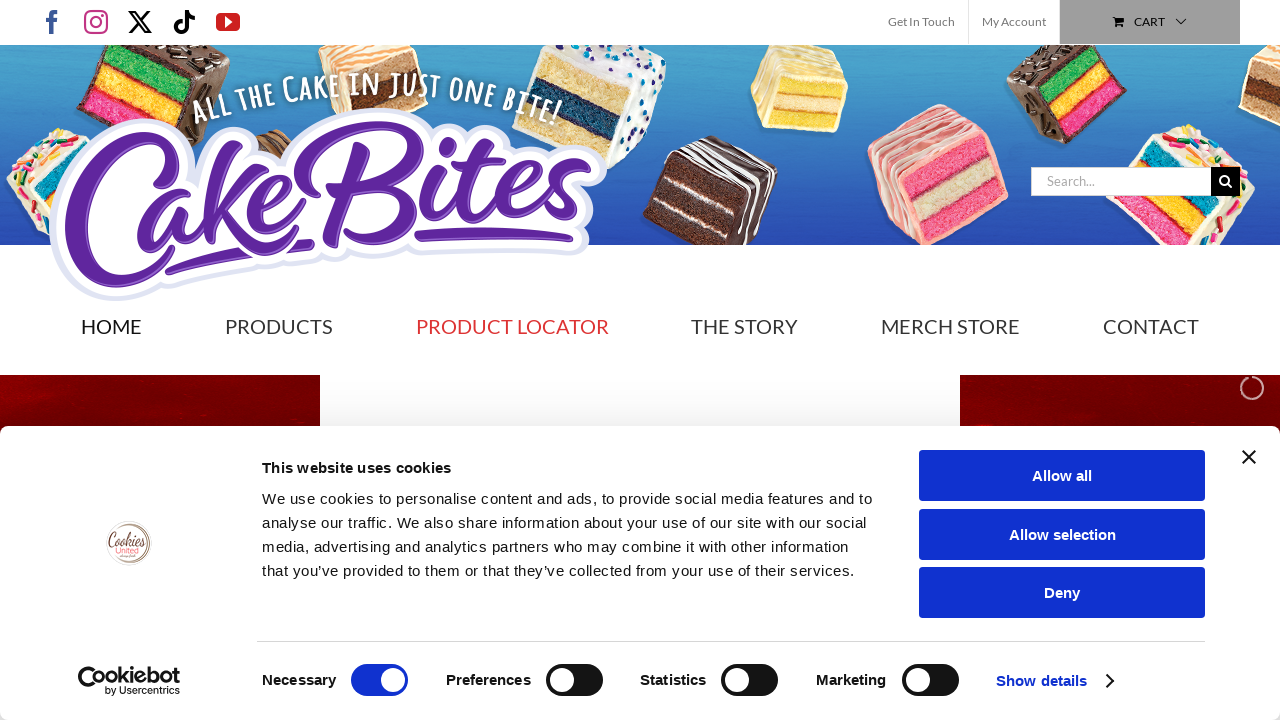

Verified link with href: https://scontent-fra3-1.cdninstagram.com/v/t51.71878-15/631689855_1432373385110798_3029457292867417214_n.jpg?stp=dst-jpg_e35_tt6&_nc_cat=101&ccb=7-5&_nc_sid=18de74&efg=eyJlZmdfdGFnIjoiQ0xJUFMuYmVzdF9pbWFnZV91cmxnZW4uQzMifQ%3D%3D&_nc_ohc=mmdk6uiBk_UQ7kNvwGuTri8&_nc_oc=AdkjUnVbbXvT6Vb4RqzneZNlD8ZKMUfNZUH8oJNipR5dshQY04R2UEFaj6SQtVu20w93x04CuyL4yPE1Qe7Thv1E&_nc_zt=23&_nc_ht=scontent-fra3-1.cdninstagram.com&edm=ANo9K5cEAAAA&_nc_gid=b93JASAfba16Oqy-HlJ_wg&_nc_tpa=Q5bMBQHqgi9GXdaS7ga9_YXLZUaCPUT2rN9qcfU_ImCBzDINU9qub3rQ6xq0aBim4hKV-WzWLQ4HNW-4hQ&oh=00_AfuPHvWp0h5clP6BdMJioFGoQvXvomKYGqoVfPzFDGG5pg&oe=69A4688A
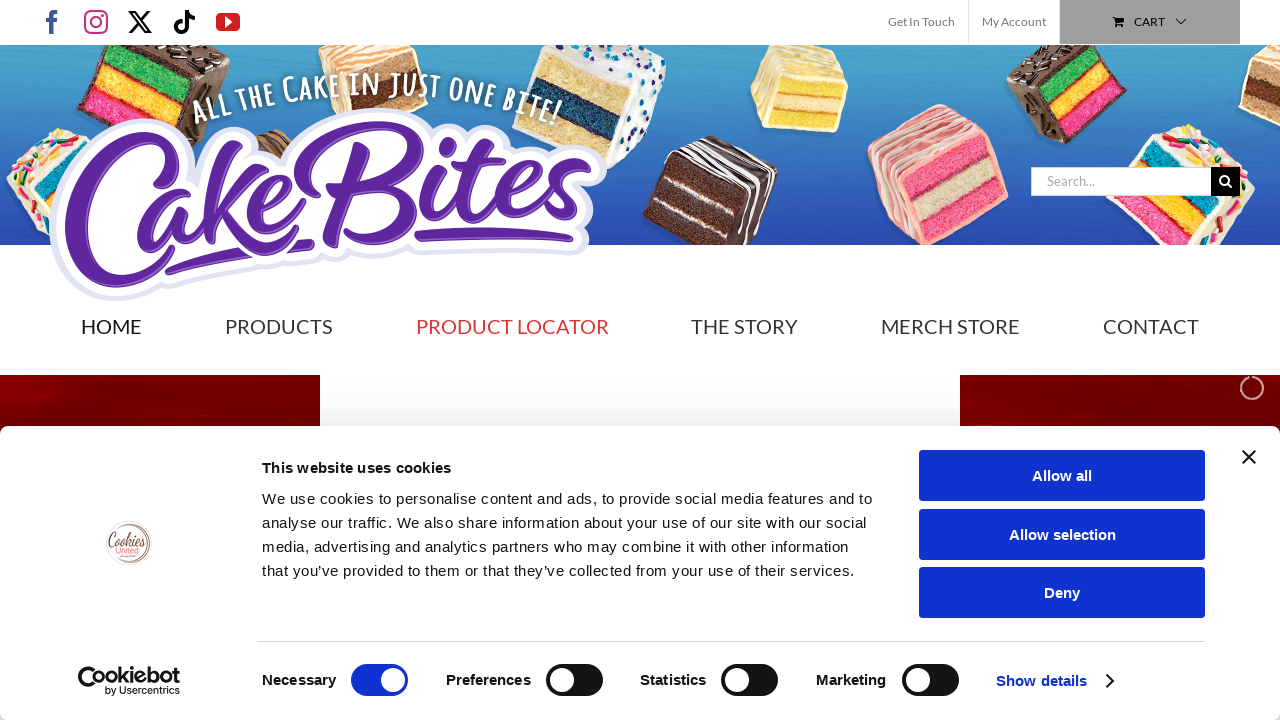

Verified link with href: https://www.instagram.com/reel/DUqzhThlShb/
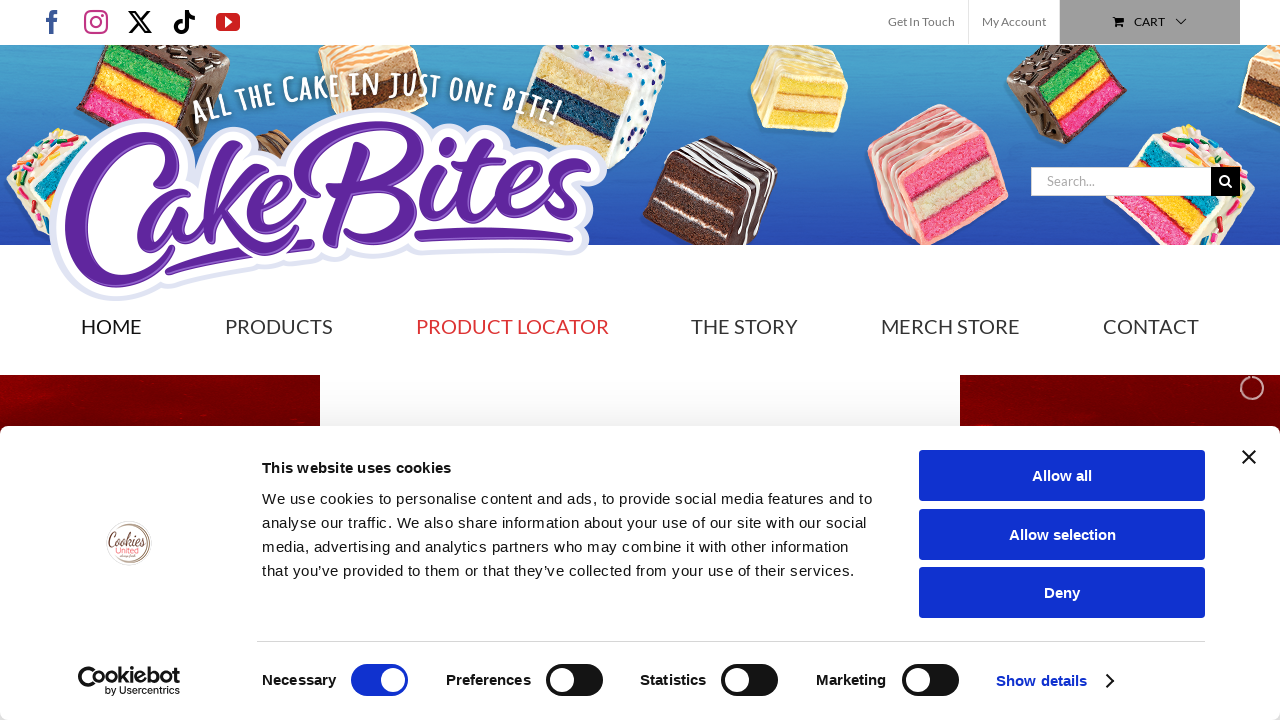

Verified link with href: https://scontent-fra5-2.cdninstagram.com/v/t51.82787-15/627687479_18392304823197414_3611843637196758165_n.jpg?stp=dst-jpg_e35_tt6&_nc_cat=106&ccb=7-5&_nc_sid=18de74&efg=eyJlZmdfdGFnIjoiRkVFRC5iZXN0X2ltYWdlX3VybGdlbi5DMyJ9&_nc_ohc=7_urWNRZCkIQ7kNvwEBWlHO&_nc_oc=AdkdBmoabA_99N8lnxJb9oJJ6xxmuMkhWTjnaSHfXhy0IGChxV02m_TMQu5Tz8sgyiX3e6eRmxOryxzoEFrk5q8J&_nc_zt=23&_nc_ht=scontent-fra5-2.cdninstagram.com&edm=ANo9K5cEAAAA&_nc_gid=b93JASAfba16Oqy-HlJ_wg&_nc_tpa=Q5bMBQEuAxW_1Q40P22sNXV3gdjfiiHZeWDU8yqZwB42sWnoEmXGPYGbBvLvvd3evSaoX3A0uUWj1MVCQQ&oh=00_Afu_6ZVHBZFruIDlH4Mnd02IFQGVz8td3T79iVi7BVuQdA&oe=69A4934D
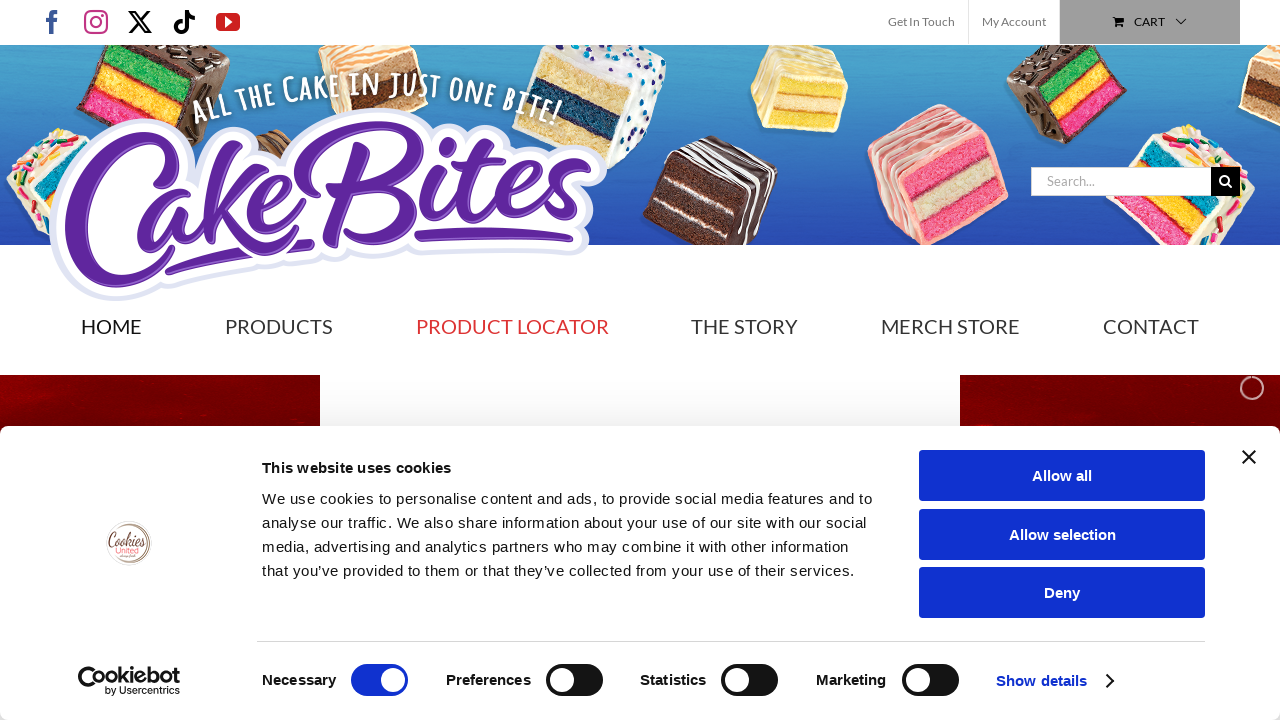

Verified link with href: https://www.instagram.com/p/DUi3W1IEibX/
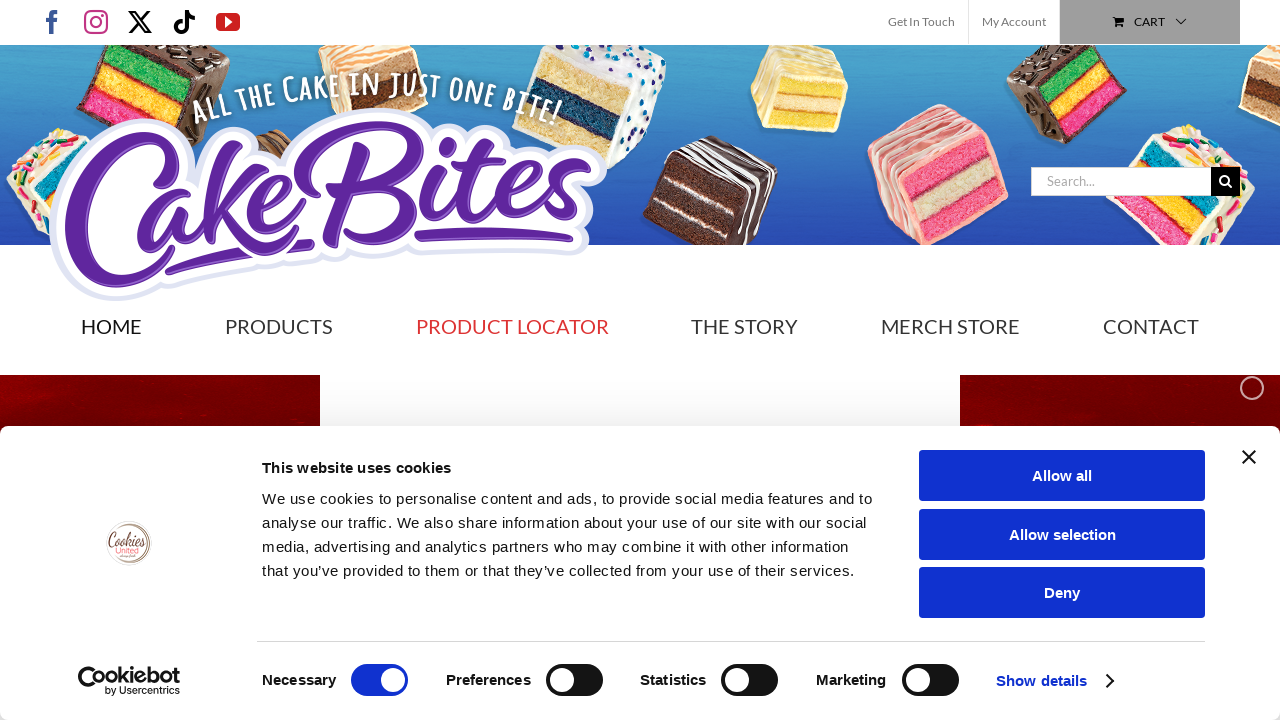

Verified link with href: https://scontent-fra5-2.cdninstagram.com/v/t51.82787-15/628864196_18391943848197414_909428671948785396_n.jpg?stp=dst-jpg_e35_tt6&_nc_cat=109&ccb=7-5&_nc_sid=18de74&efg=eyJlZmdfdGFnIjoiQ0FST1VTRUxfSVRFTS5iZXN0X2ltYWdlX3VybGdlbi5DMyJ9&_nc_ohc=jtj_p_58yOsQ7kNvwHIoHNc&_nc_oc=AdlV9Xpl32VDCm3GtS5AmCr2wHm3B7BYa_vpeJVb56v8l6scNr3Ax32-yCu9rq86OjUTfogWzVPVl9ku-hKY5Shs&_nc_zt=23&_nc_ht=scontent-fra5-2.cdninstagram.com&edm=ANo9K5cEAAAA&_nc_gid=b93JASAfba16Oqy-HlJ_wg&_nc_tpa=Q5bMBQEx_0RDMHoW6eb5qQkZMBXheWJ-cIx2ibIwkcbtetyOhf80hjzB3n2nVgECFSu4DrJH7w_FiKgunA&oh=00_AfsrlnIoCaMZi0FgDKi6Gvj2iEZQrcYP4Ff68HPqKVaRMQ&oe=69A476E0
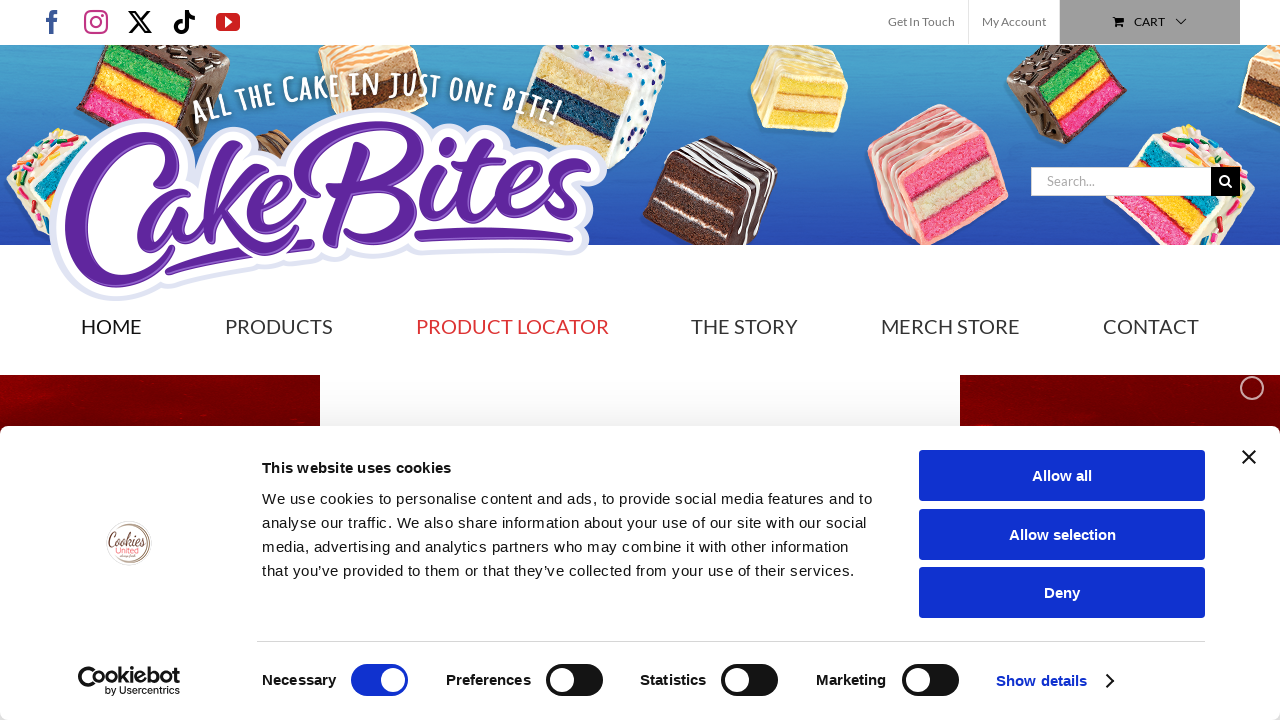

Verified link with href: https://www.instagram.com/p/DUbyKrXEnD9/
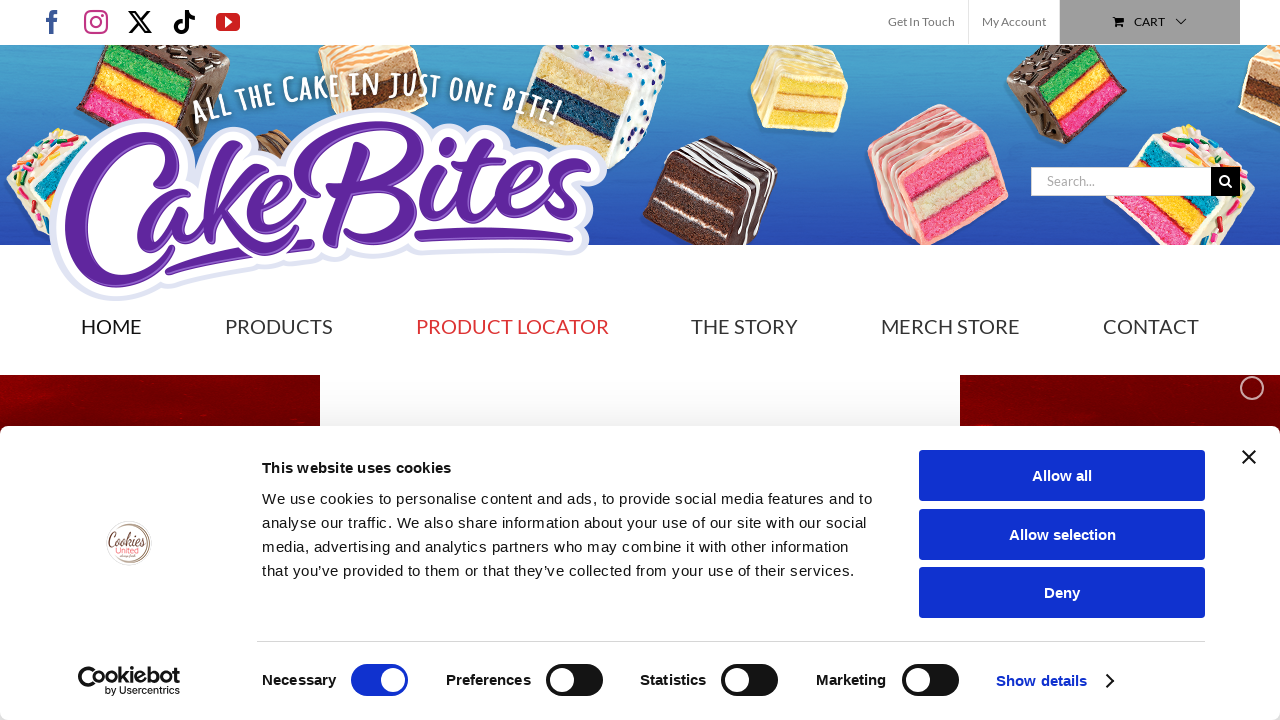

Verified link with href: https://scontent-fra5-2.cdninstagram.com/v/t51.71878-15/626878122_1215969640101229_827102591896700406_n.jpg?stp=dst-jpg_e35_tt6&_nc_cat=106&ccb=7-5&_nc_sid=18de74&efg=eyJlZmdfdGFnIjoiQ0xJUFMuYmVzdF9pbWFnZV91cmxnZW4uQzMifQ%3D%3D&_nc_ohc=fcq3nNKcXfAQ7kNvwEha0OQ&_nc_oc=AdmEfcA__CqSPm2IIVmpFVG18j-L9lixH77LyOrhkrVJKjXtG5XfOw4WKZ36oQUCQHuj5DV4VMdjtlpK3glRQZLW&_nc_zt=23&_nc_ht=scontent-fra5-2.cdninstagram.com&edm=ANo9K5cEAAAA&_nc_gid=b93JASAfba16Oqy-HlJ_wg&_nc_tpa=Q5bMBQHpHm_qPYyM7VmWfL6IFqL8PfowQ6tnuWAOuqepVrU2penN2U_cvlTfJvX1kmXenZ-Fuww5SrOrUg&oh=00_AfuD58huuYKXqZjMzRPUztN56lq9BXpBrJaSBBuFV0p4ag&oe=69A47FB6
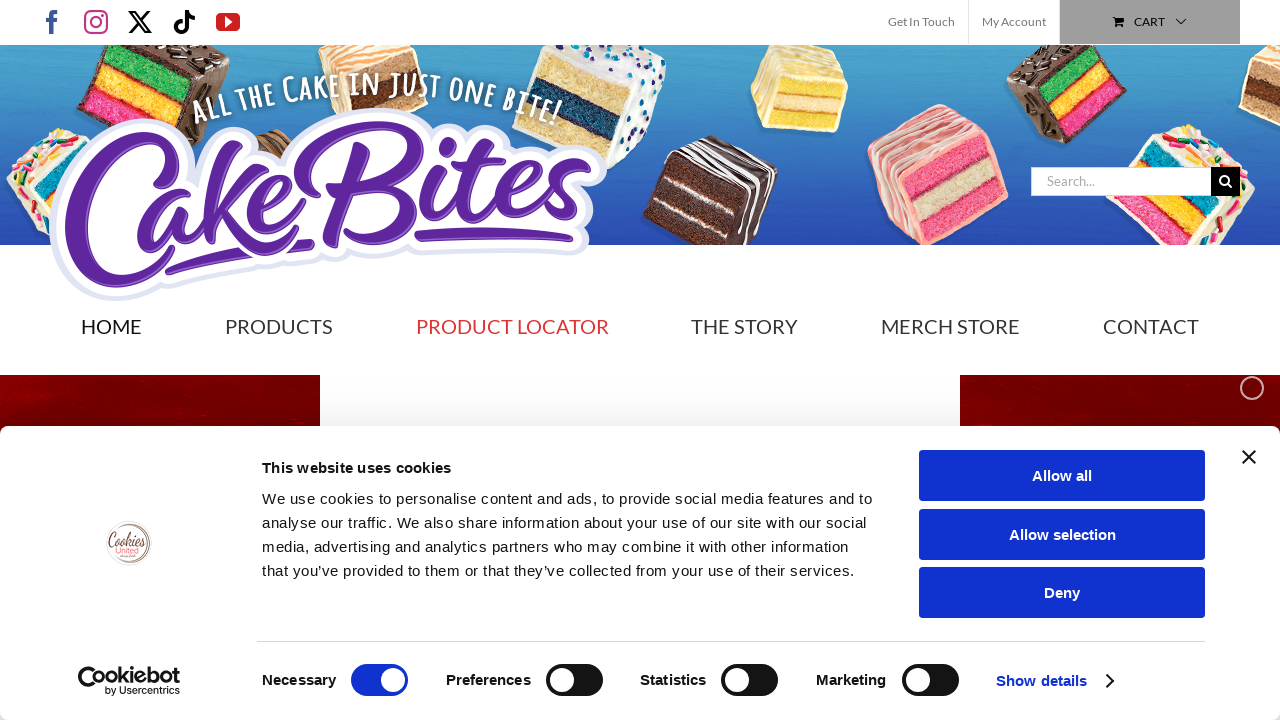

Verified link with href: https://www.instagram.com/reel/DUTapOuFNpN/
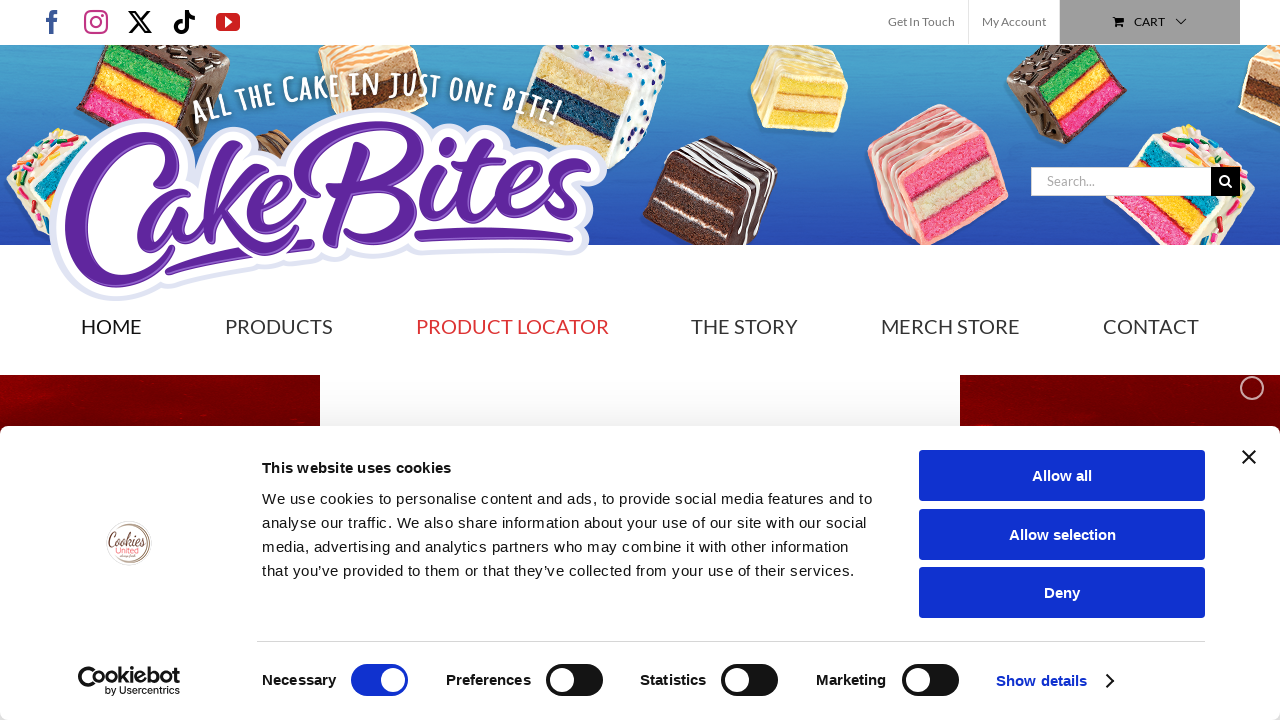

Verified link with href: https://scontent-fra5-2.cdninstagram.com/v/t51.82787-15/619503561_18388758073197414_5633056266236078188_n.jpg?stp=dst-jpg_e35_tt6&_nc_cat=109&ccb=7-5&_nc_sid=18de74&efg=eyJlZmdfdGFnIjoiRkVFRC5iZXN0X2ltYWdlX3VybGdlbi5DMyJ9&_nc_ohc=-DLV2kieRvcQ7kNvwE6Sbni&_nc_oc=Adnd_I5ny1KbeDKLUVInNFFreM61Y0oLKhnWzZd1ZfiAa2wzePoouIAznUKf3xeLrfu9hdnux_0lozPtBb0CxsG0&_nc_zt=23&_nc_ht=scontent-fra5-2.cdninstagram.com&edm=ANo9K5cEAAAA&_nc_gid=b93JASAfba16Oqy-HlJ_wg&_nc_tpa=Q5bMBQGbmypOZsGd-wszUXJH_xwwF2NftqCSFZ0UQoTmj2ITuRSpTUyvQm33LXnx7SAtGxbdV7j8O58IaQ&oh=00_Afsig_0p8rhLPnO36XuNUz9WnvXvgPyvVOLiMOjJaH6lUg&oe=69A49226
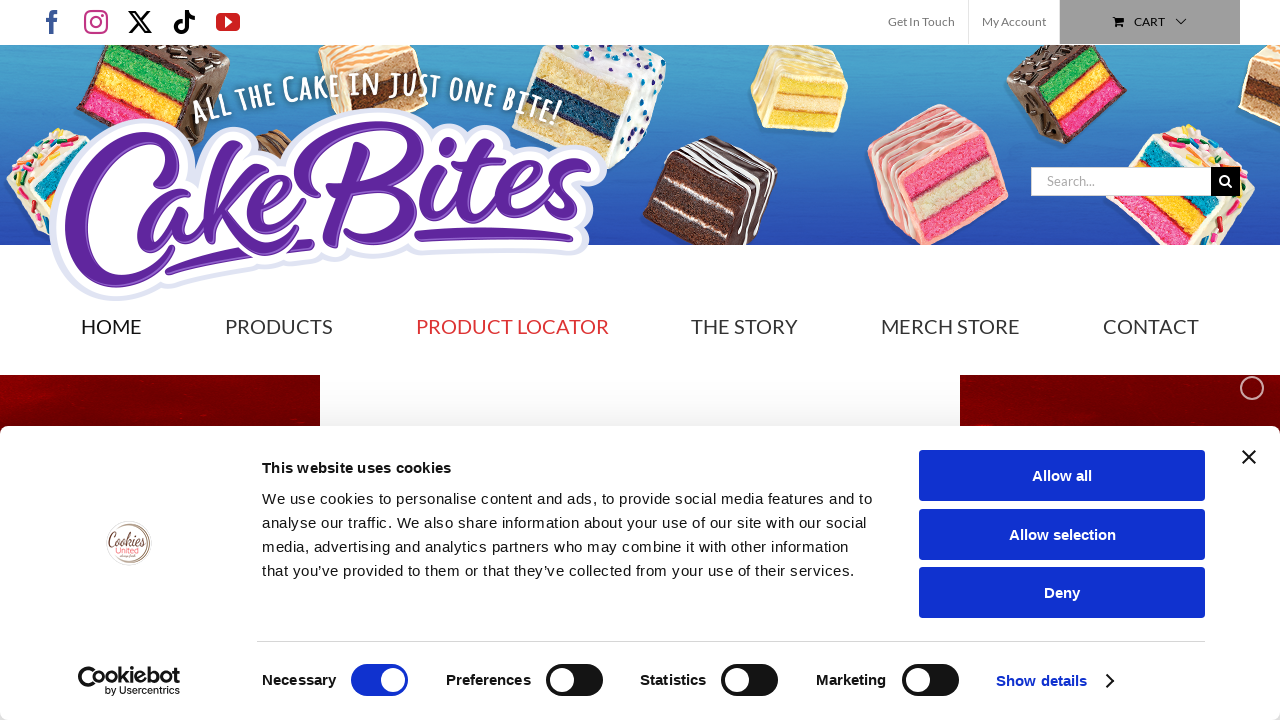

Verified link with href: https://www.instagram.com/p/DT3HgsVEo4S/
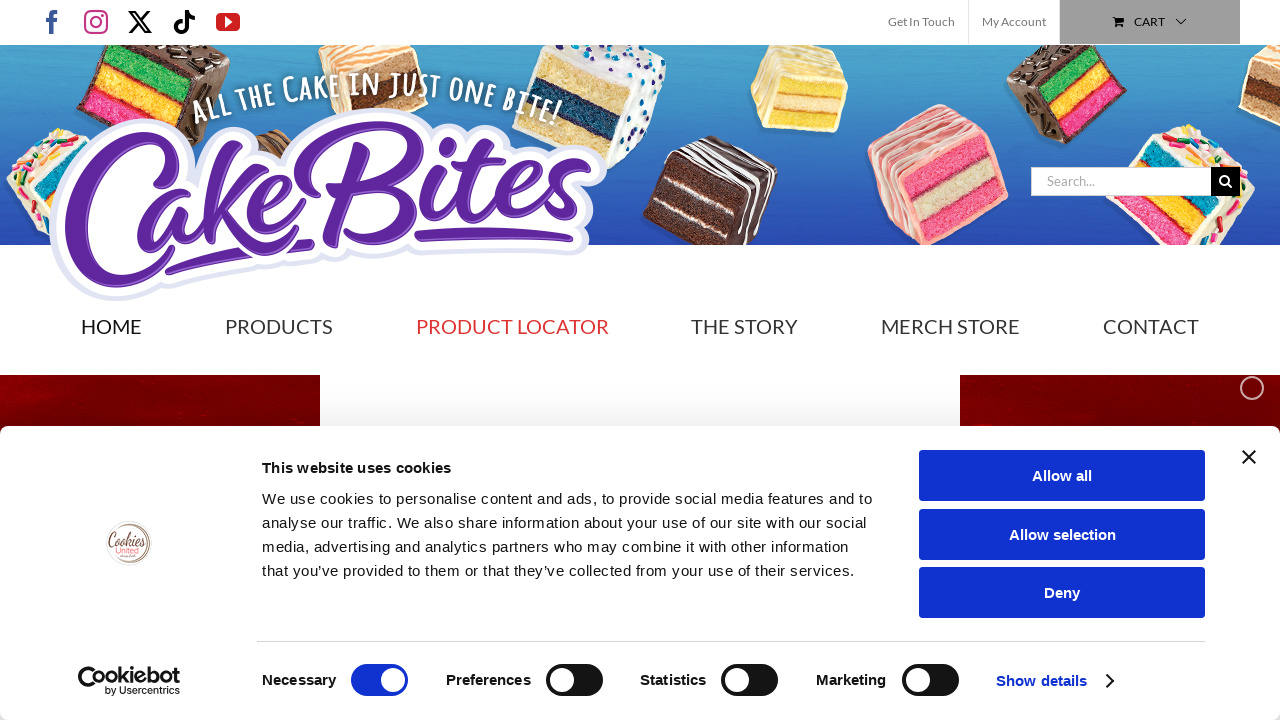

Verified link with href: https://scontent-fra5-2.cdninstagram.com/v/t51.82787-15/619709651_18388349215197414_4770473830483312807_n.jpg?stp=dst-jpg_e35_tt6&_nc_cat=109&ccb=7-5&_nc_sid=18de74&efg=eyJlZmdfdGFnIjoiRkVFRC5iZXN0X2ltYWdlX3VybGdlbi5DMyJ9&_nc_ohc=IaDCx2vZA_UQ7kNvwFrXy9A&_nc_oc=AdmDxdDr5q3WXv-jzMLBw7lIXF4m0VWVoSPoyeQC1K3_lZWMPt4TwoVRACDygebP6QO24wsuC6GhRdGig2f6YvCf&_nc_zt=23&_nc_ht=scontent-fra5-2.cdninstagram.com&edm=ANo9K5cEAAAA&_nc_gid=b93JASAfba16Oqy-HlJ_wg&_nc_tpa=Q5bMBQGykHGazqBsZnrPBXPG_hfB0Dx9VDPMl32w4KqjRvnUTLHNPi9FoY-J1N_dExOrH4ra-231IgWRlw&oh=00_Afv9-kdl7YzJrZOjHHi2NYtj1NyZNsUXr2LP11loX-C5_g&oe=69A476EB
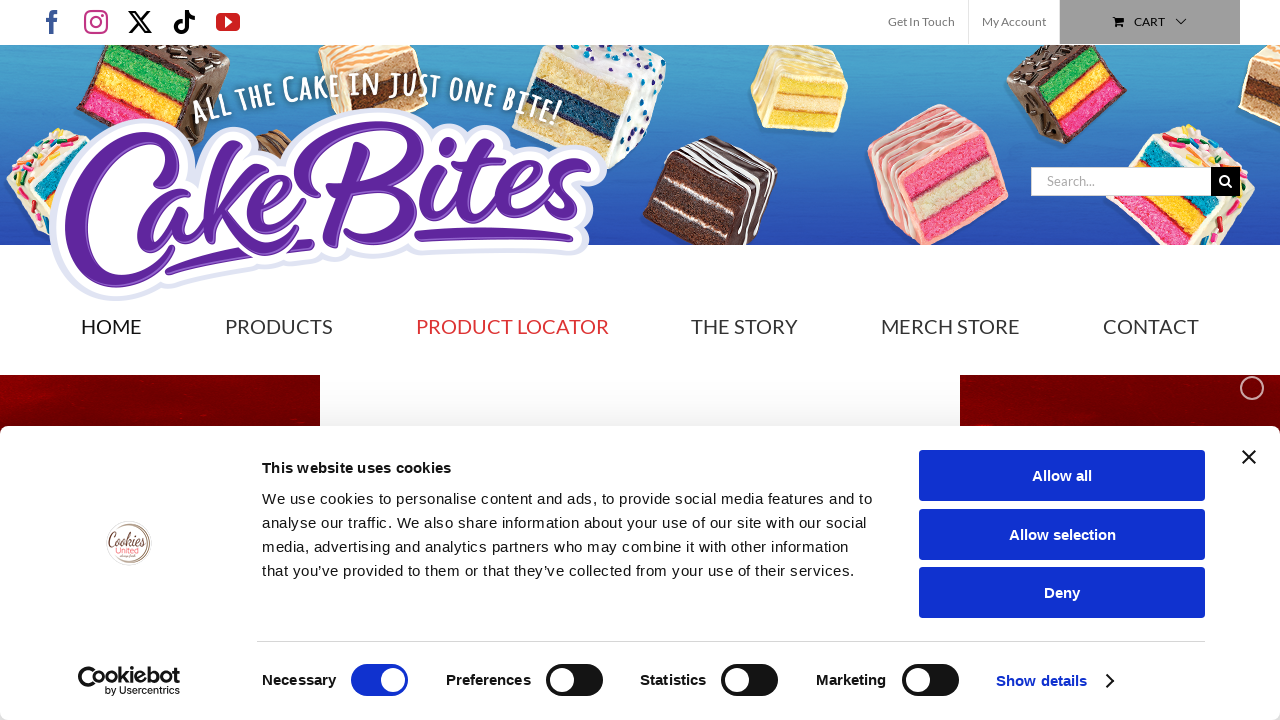

Verified link with href: https://www.instagram.com/p/DTs2DfFkvy9/
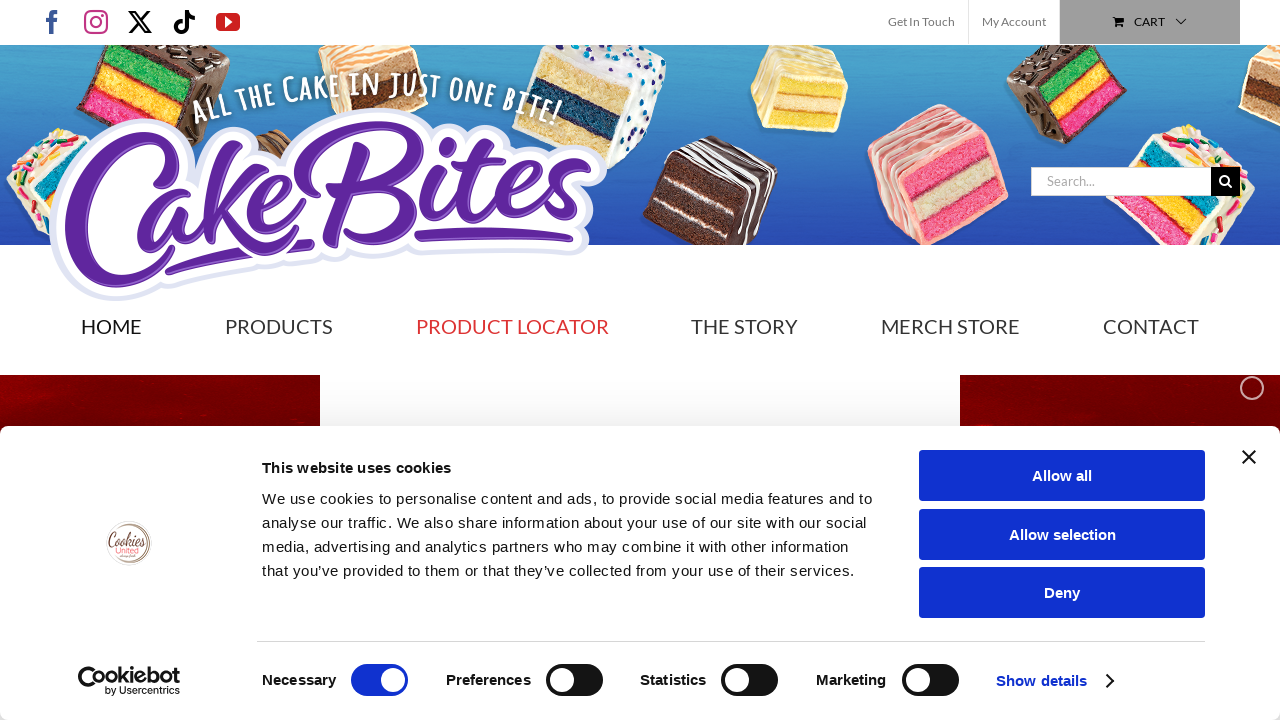

Verified link with href: https://scontent-fra5-2.cdninstagram.com/v/t51.82787-15/610830641_18386872627197414_6592348760569972895_n.jpg?stp=dst-jpg_e35_tt6&_nc_cat=106&ccb=7-5&_nc_sid=18de74&efg=eyJlZmdfdGFnIjoiRkVFRC5iZXN0X2ltYWdlX3VybGdlbi5DMyJ9&_nc_ohc=8kYzX0I1gDgQ7kNvwG2LWZn&_nc_oc=AdmWcxPdF_rmAzq3Q4tq01ZUlg58N0qvN8KV7doEblORAOolHnMGZco3gb9ifcEeb32ln7bV_ZmrBTdCKp1YUgVQ&_nc_zt=23&_nc_ht=scontent-fra5-2.cdninstagram.com&edm=ANo9K5cEAAAA&_nc_gid=b93JASAfba16Oqy-HlJ_wg&_nc_tpa=Q5bMBQGG5ebnkgm_5Q9KQaVZuZs6JyI09K7JHjtIqLp7HHz4UuC6wQ_M6zgBJ53i8paRwVf2AooCyhRARA&oh=00_Afs-beZXLep_vQwe5Trt3RtaolUsj3hjZle4XO2OqenXaw&oe=69A48E7D
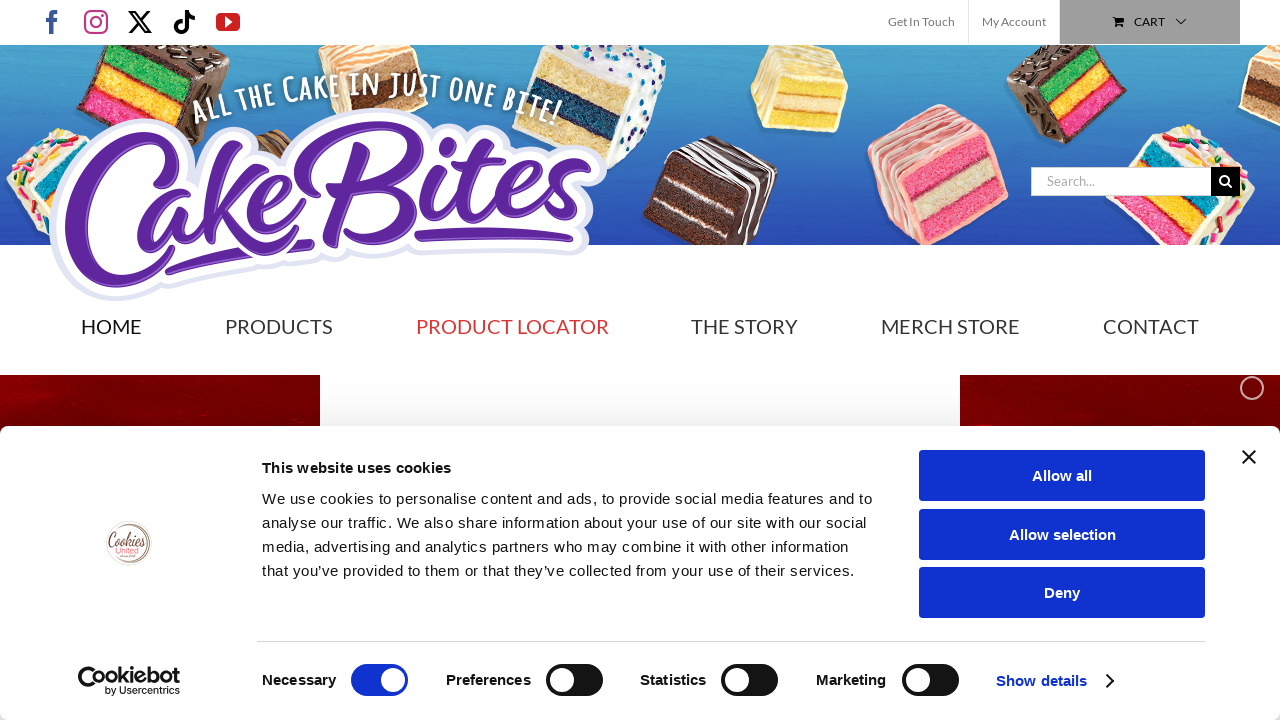

Verified link with href: https://www.instagram.com/p/DTIorRFElzE/
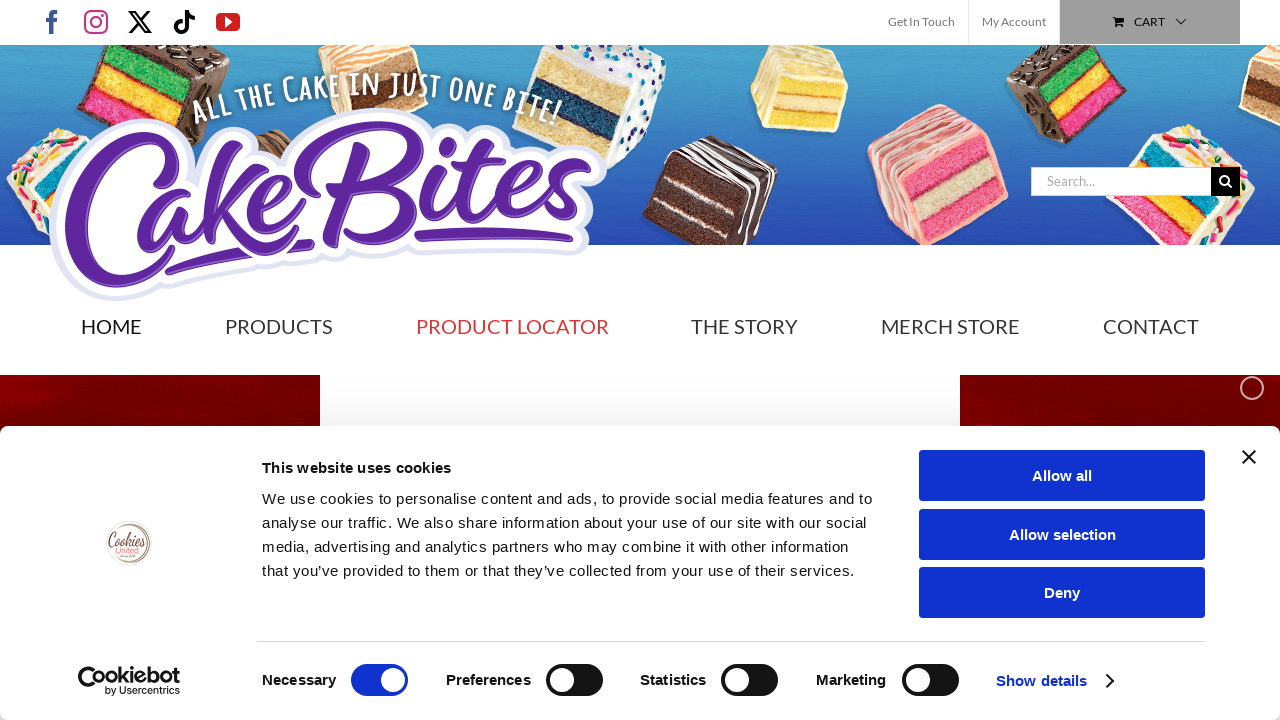

Verified link with href: https://scontent-fra5-2.cdninstagram.com/v/t51.71878-15/607047257_903140205515629_9169026716026876980_n.jpg?stp=dst-jpg_e35_tt6&_nc_cat=106&ccb=7-5&_nc_sid=18de74&efg=eyJlZmdfdGFnIjoiQ0xJUFMuYmVzdF9pbWFnZV91cmxnZW4uQzMifQ%3D%3D&_nc_ohc=T67maAbInXYQ7kNvwH4uLdd&_nc_oc=AdlZne9rqyBU7oxFSnCQz4OFxZX4Owl10MQvslYN9fcICki3tH9Q0T8zww5xIcHMn8q_381QtAsIOimnxIF_2mBG&_nc_zt=23&_nc_ht=scontent-fra5-2.cdninstagram.com&edm=ANo9K5cEAAAA&_nc_gid=b93JASAfba16Oqy-HlJ_wg&_nc_tpa=Q5bMBQH4-cOrbzhXEDDYyDo3aq0z94YBgvlofUCpS6it5yvSEIXH_VttIhTEbpDBHxGnmZNUFz9NGNvWIA&oh=00_Afuqwej9rZB5C-08GqHU7h_WPncnTxaGOv9uoaHo4kPu5Q&oe=69A4934F
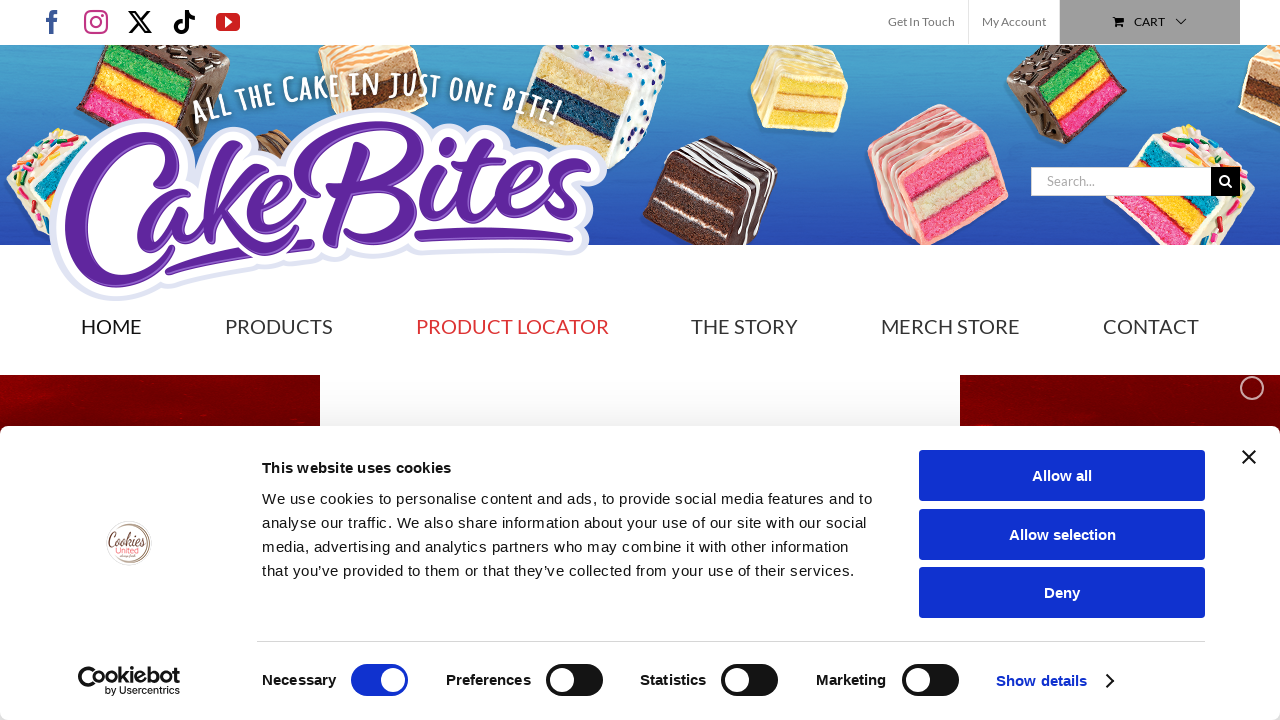

Verified link with href: https://www.instagram.com/reel/DS27p_sjCAi/
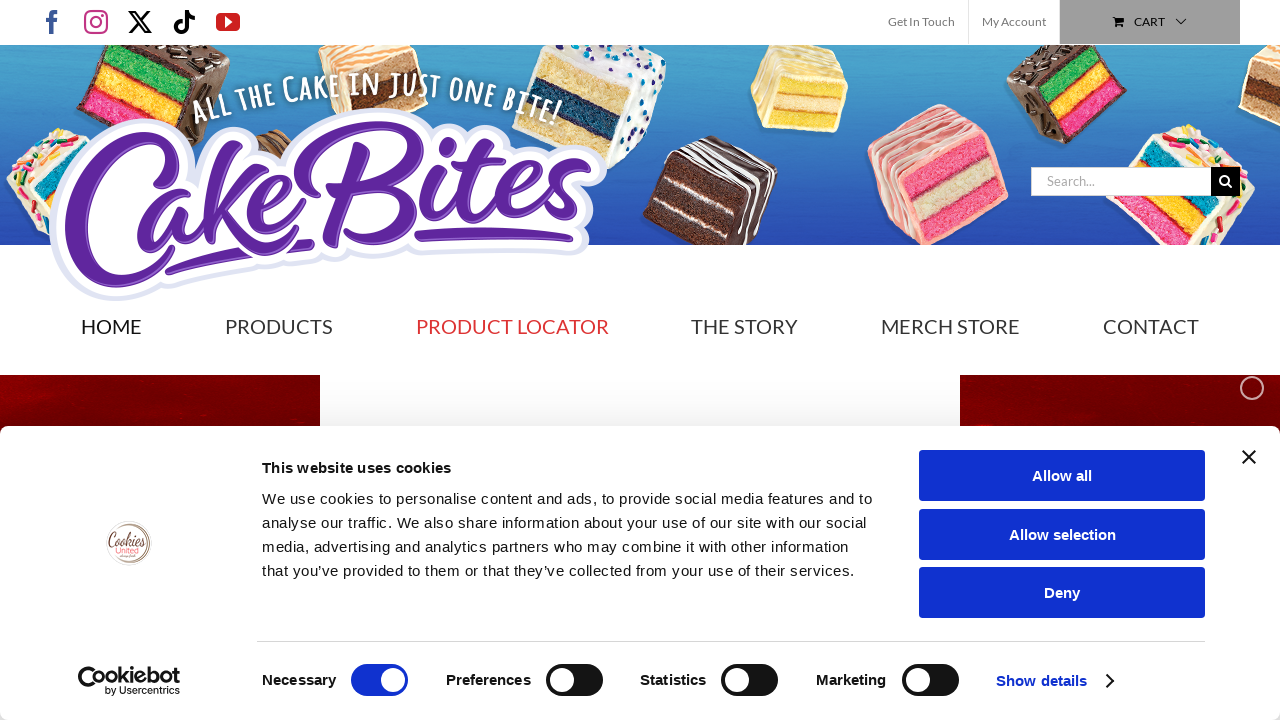

Verified link with href: https://scontent-fra3-1.cdninstagram.com/v/t51.82787-15/606950842_18385515031197414_7994941516272797647_n.jpg?stp=dst-jpg_e35_tt6&_nc_cat=105&ccb=7-5&_nc_sid=18de74&efg=eyJlZmdfdGFnIjoiRkVFRC5iZXN0X2ltYWdlX3VybGdlbi5DMyJ9&_nc_ohc=ec3ChVU9gQQQ7kNvwF9QBqi&_nc_oc=AdnN7q7yROgEPXt45dqrnm9cdAxzyoOxgRwLdMLmJpiuWCgYxv_cEYhIcr5rd7F2eovKEb5-LXC6kl4QlD-heDxF&_nc_zt=23&_nc_ht=scontent-fra3-1.cdninstagram.com&edm=ANo9K5cEAAAA&_nc_gid=b93JASAfba16Oqy-HlJ_wg&_nc_tpa=Q5bMBQHI8Sw25r24fKNe19sdaCtuaKraJOj8sPYam31sCsUhQ4vkt4CoAfIozJPOBCJr-6qESfUgS99UBQ&oh=00_AfuWkMZgGhSBhcSN32m2l7JwpMnDQi0bxdkqJbAUaFoh_w&oe=69A47210
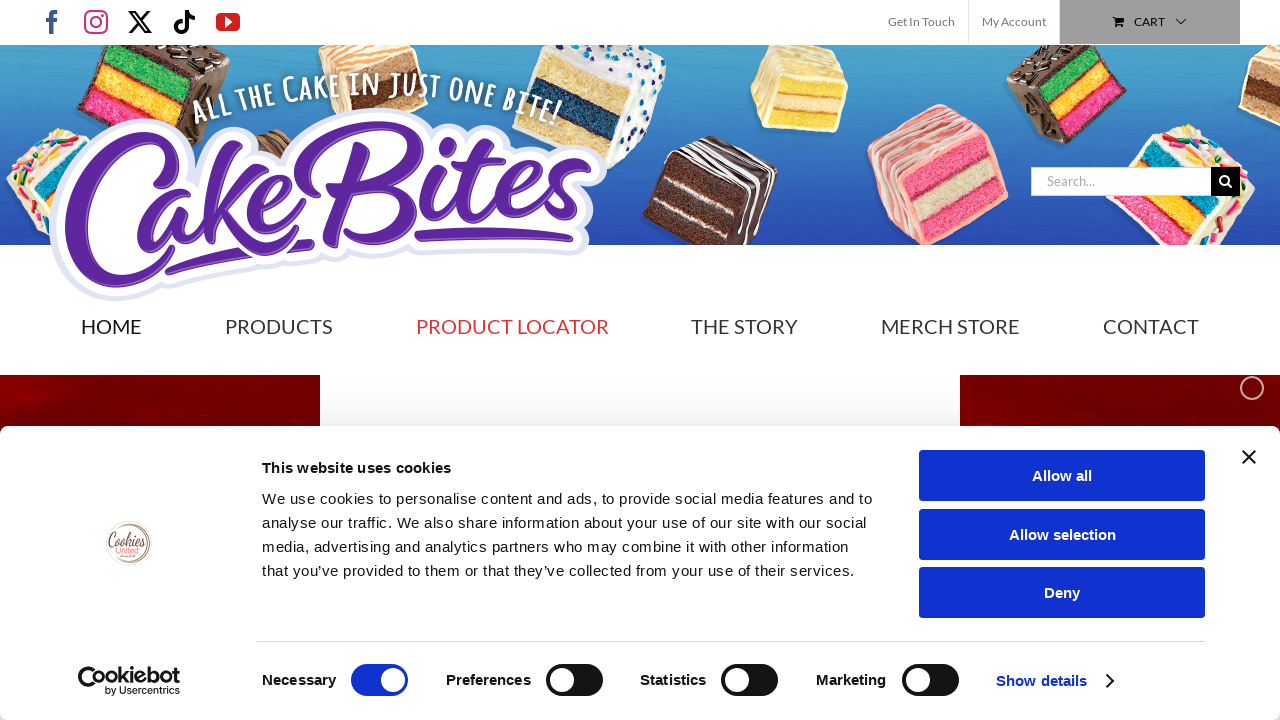

Verified link with href: https://www.instagram.com/p/DSqDrt0k8FD/
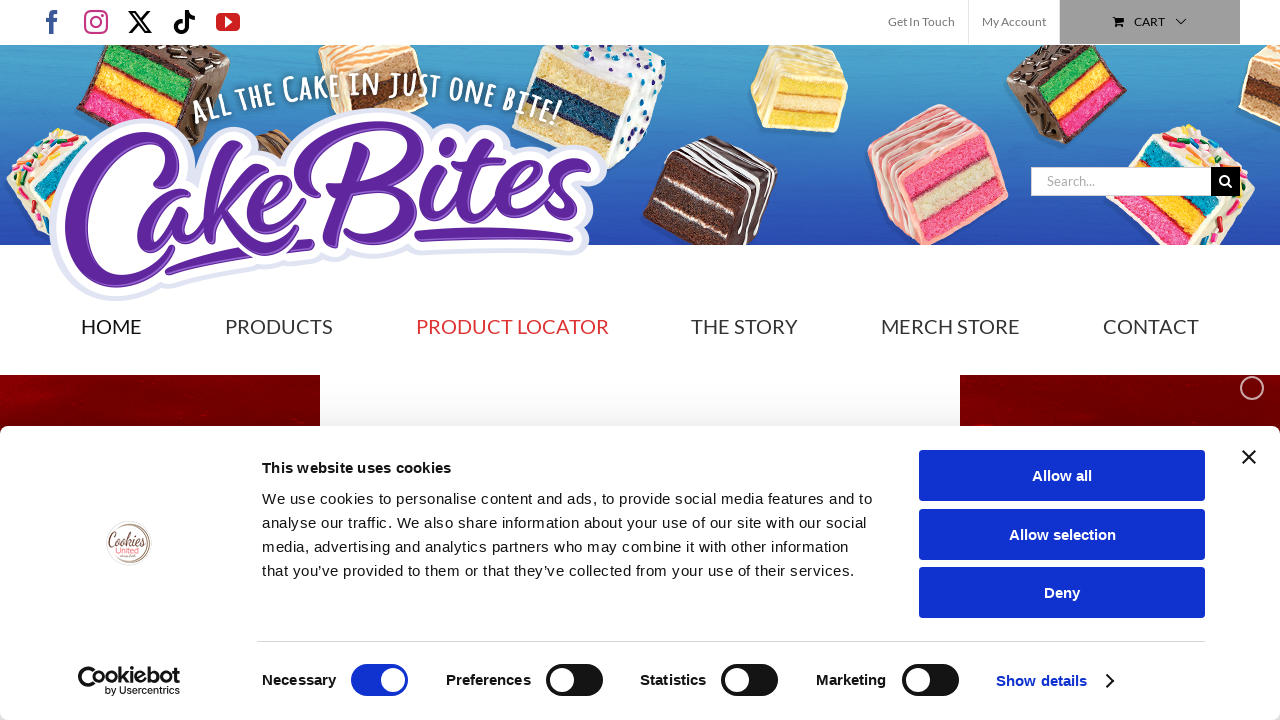

Verified link with href: https://scontent-fra3-2.cdninstagram.com/v/t51.71878-15/604055046_818528267849737_6923854967851744699_n.jpg?stp=dst-jpg_e35_tt6&_nc_cat=104&ccb=7-5&_nc_sid=18de74&efg=eyJlZmdfdGFnIjoiQ0xJUFMuYmVzdF9pbWFnZV91cmxnZW4uQzMifQ%3D%3D&_nc_ohc=LEs2THNrN2YQ7kNvwEPDm8u&_nc_oc=AdlGl7NI0q9UNE_V65JiWWJnhW1MfsPpB38xuWsv-OikIx02QXrkBlAEQvHFVCMr-BAWRWlyraOUobOukIPw0xmC&_nc_zt=23&_nc_ht=scontent-fra3-2.cdninstagram.com&edm=ANo9K5cEAAAA&_nc_gid=b93JASAfba16Oqy-HlJ_wg&_nc_tpa=Q5bMBQEY9hw9kSdCWi_F-mBSBQ32nGZxfwSOTu6bKWaBYDJq2CpZNV6xcXbjFMwLxfOAKlYnAuaOHe3ygA&oh=00_AfvTuMEdrrfd9hRyzz9S4YLoXZl4GQ8YKgsWKtyxznnaFA&oe=69A473B8
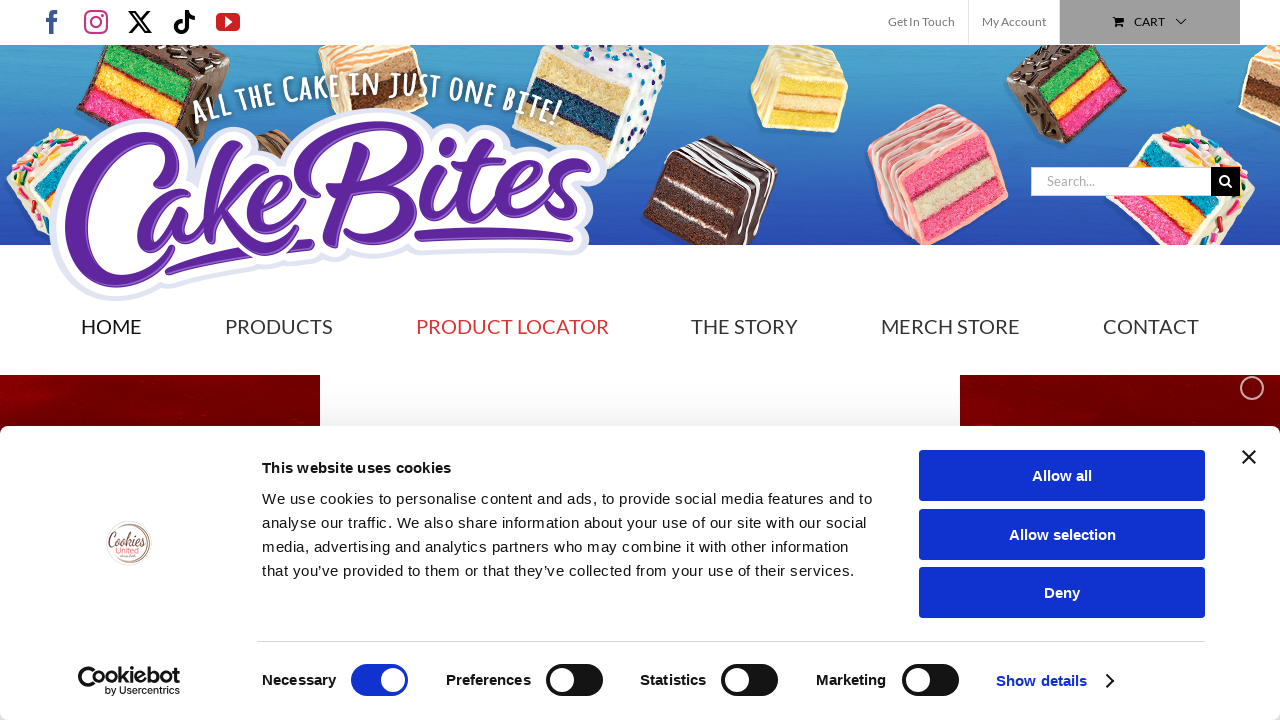

Verified link with href: https://www.instagram.com/reel/DSkXyefDScx/
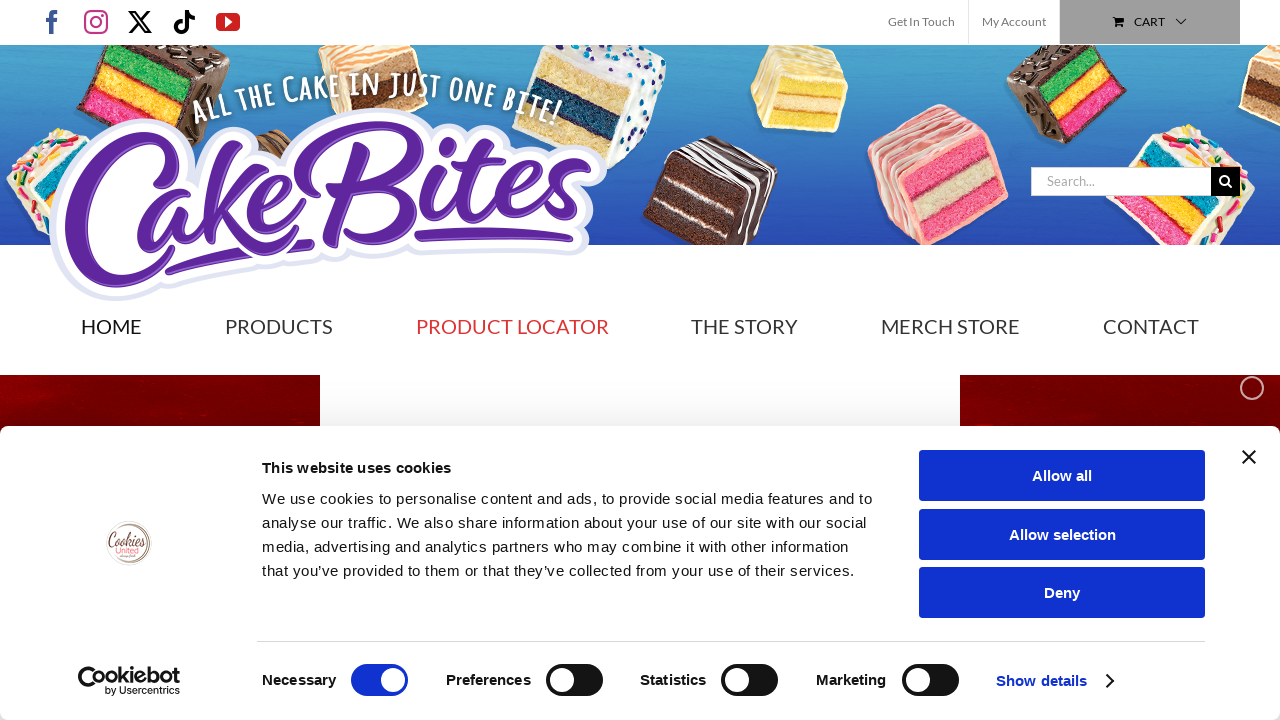

Verified link with href: https://scontent-fra5-2.cdninstagram.com/v/t51.82787-15/587723550_18385188964197414_1537261851475419742_n.jpg?stp=dst-jpg_e35_tt6&_nc_cat=109&ccb=7-5&_nc_sid=18de74&efg=eyJlZmdfdGFnIjoiQ0xJUFMuYmVzdF9pbWFnZV91cmxnZW4uQzMifQ%3D%3D&_nc_ohc=qBVLYFWOtyAQ7kNvwGOUoXX&_nc_oc=Adn_sslPitLKr_yd2GZFsrUnCJwk44S7Ls2FhfGlcc4XvdNiDX-pZFX6_vVITsoQipAtU8mFdT1wTi0L3-zfaqjz&_nc_zt=23&_nc_ht=scontent-fra5-2.cdninstagram.com&edm=ANo9K5cEAAAA&_nc_gid=b93JASAfba16Oqy-HlJ_wg&_nc_tpa=Q5bMBQEPVoSJHDRtiWCklx4DkkadFaLB3t0xMuNE1uMxFUZi7nj-OgDRcMU7gveELbxmA82W4msB8rHNYg&oh=00_AfvPt54eZgtsDtYhGPPLLqKEYQ8vSlkQagbat8VBFEY-uQ&oe=69A47DC3
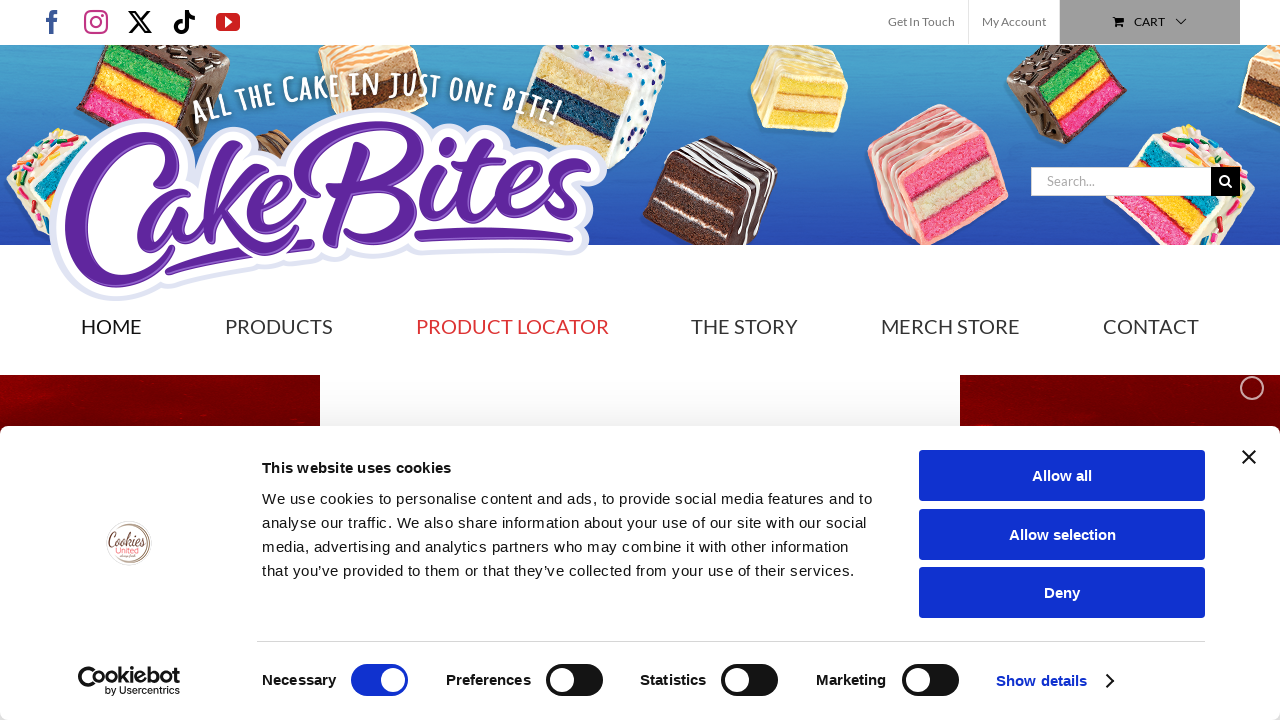

Verified link with href: https://www.instagram.com/reel/DSiIIu9jRnO/
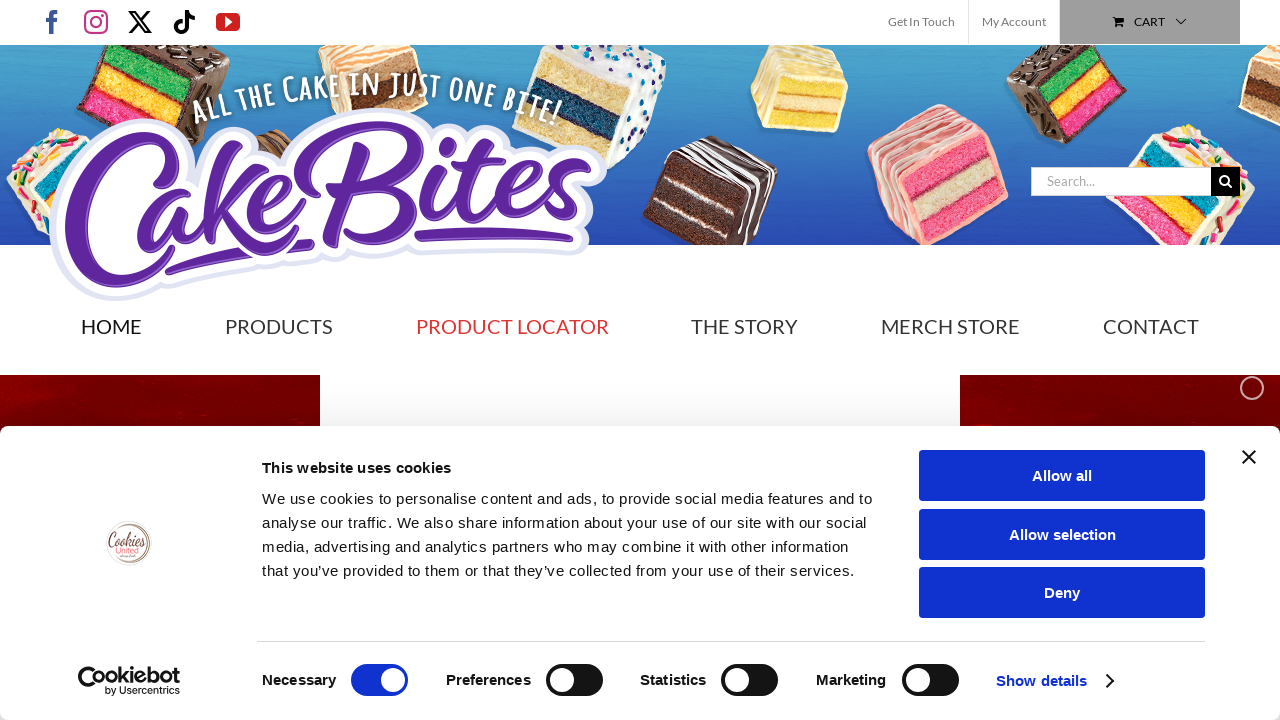

Verified link with href: https://scontent-fra5-2.cdninstagram.com/v/t51.71878-15/589946087_888765327047482_3305024993296779383_n.jpg?stp=dst-jpg_e35_tt6&_nc_cat=109&ccb=7-5&_nc_sid=18de74&efg=eyJlZmdfdGFnIjoiQ0xJUFMuYmVzdF9pbWFnZV91cmxnZW4uQzMifQ%3D%3D&_nc_ohc=ivM5O_WNq34Q7kNvwEJyXHE&_nc_oc=AdlVA2cD2XPphz6TaE18dNBa0R6G7h2DfXKykRvs20bws1tBARKX9-iNdH-vSdrd_FjKgOTasLZ0PlfnRRrEfYrJ&_nc_zt=23&_nc_ht=scontent-fra5-2.cdninstagram.com&edm=ANo9K5cEAAAA&_nc_gid=b93JASAfba16Oqy-HlJ_wg&_nc_tpa=Q5bMBQGS3Btzo0un_0B8WnI10fPtphuMzmeSdcqAYXNjzQSHKD7bo_6JV2miXM4pT9RnTRzhKvy-HEKwaA&oh=00_AfsrqaBjow5NrTdTv61w-kJfJjjdmzvuP4LnUxmHykcknw&oe=69A4836C
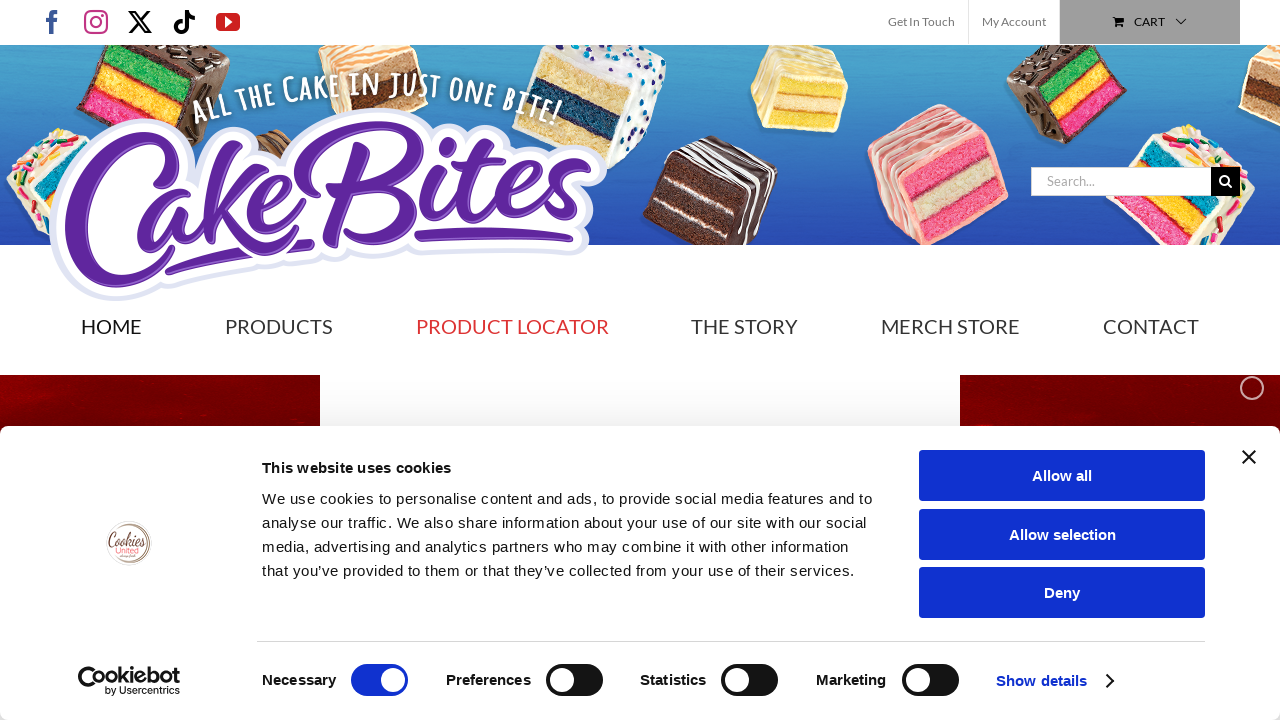

Verified link with href: https://www.instagram.com/reel/DSdE2i6E8kO/
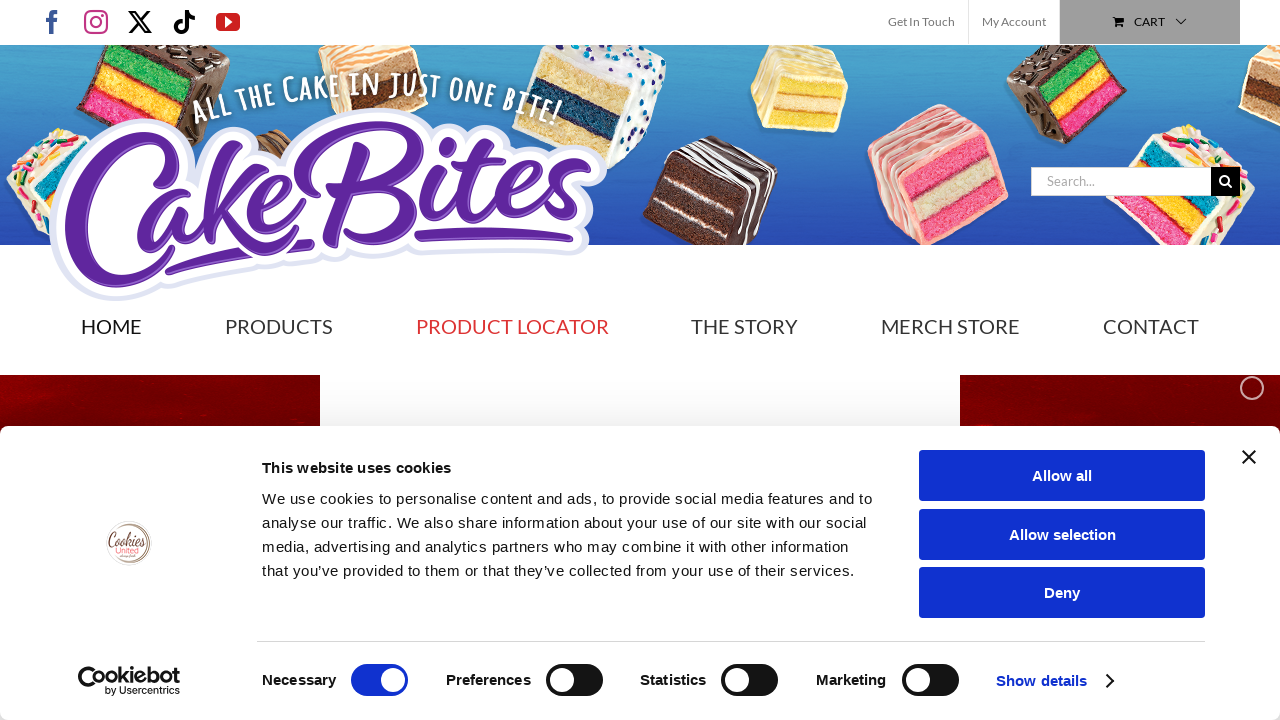

Verified link with href: https://scontent-fra3-2.cdninstagram.com/v/t51.82787-15/589826581_18384882679197414_1353898281401448327_n.jpg?stp=dst-jpg_e35_tt6&_nc_cat=111&ccb=7-5&_nc_sid=18de74&efg=eyJlZmdfdGFnIjoiQ0xJUFMuYmVzdF9pbWFnZV91cmxnZW4uQzMifQ%3D%3D&_nc_ohc=JIoNyLDvVqAQ7kNvwHjECJc&_nc_oc=AdlBXrGIJ4acILfjzUBA8y4MsrJY6fit7dnsMdoPcgGW8SmV-OperbXG9abMELAYC9BPdOl9779Fc6XIDKhYeAng&_nc_zt=23&_nc_ht=scontent-fra3-2.cdninstagram.com&edm=ANo9K5cEAAAA&_nc_gid=b93JASAfba16Oqy-HlJ_wg&_nc_tpa=Q5bMBQHJra7a6CWbgC1VzsNktCCFltxUJSEj86m4cCi2WQ1hQrLNcoTNEmpfsrlX1niGAT5sFSIv8n2Lbg&oh=00_AfuQ1Vgj5tUuKpZ_5LzJnpSGpt04FlYvDHi9mDOvbpFRLA&oe=69A46DBA
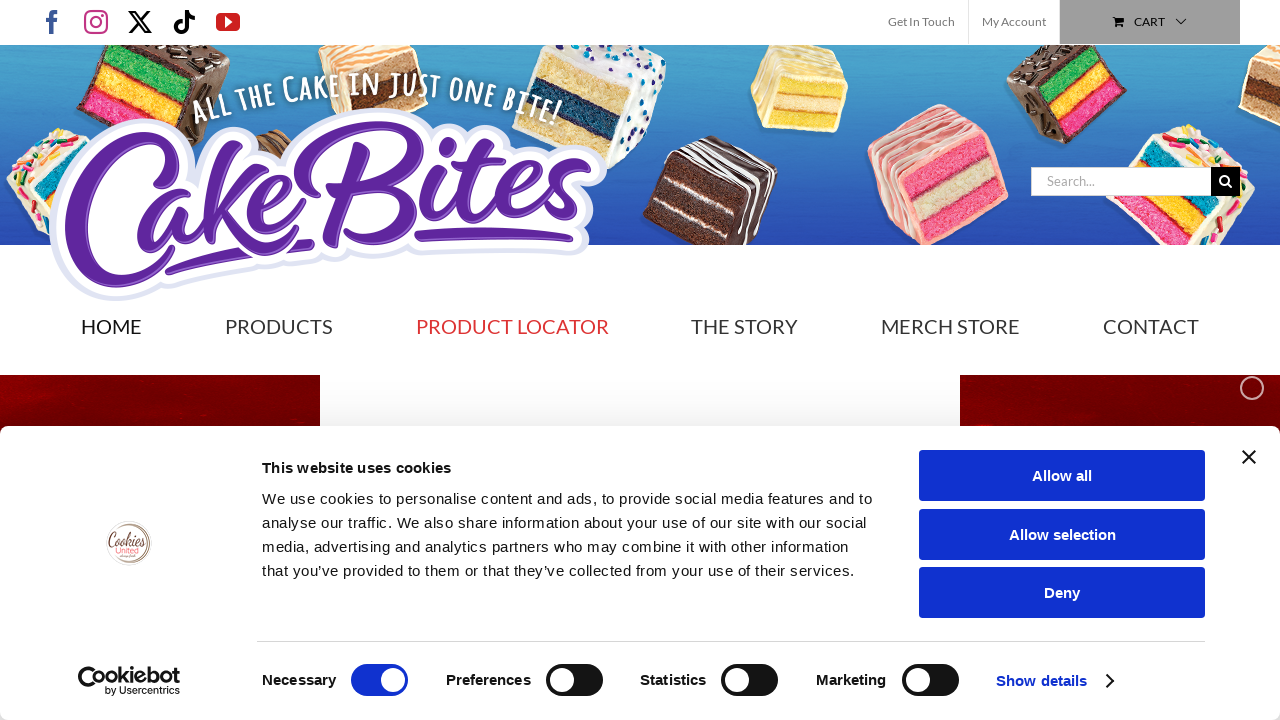

Verified link with href: https://www.instagram.com/reel/DSat1nOlLm5/
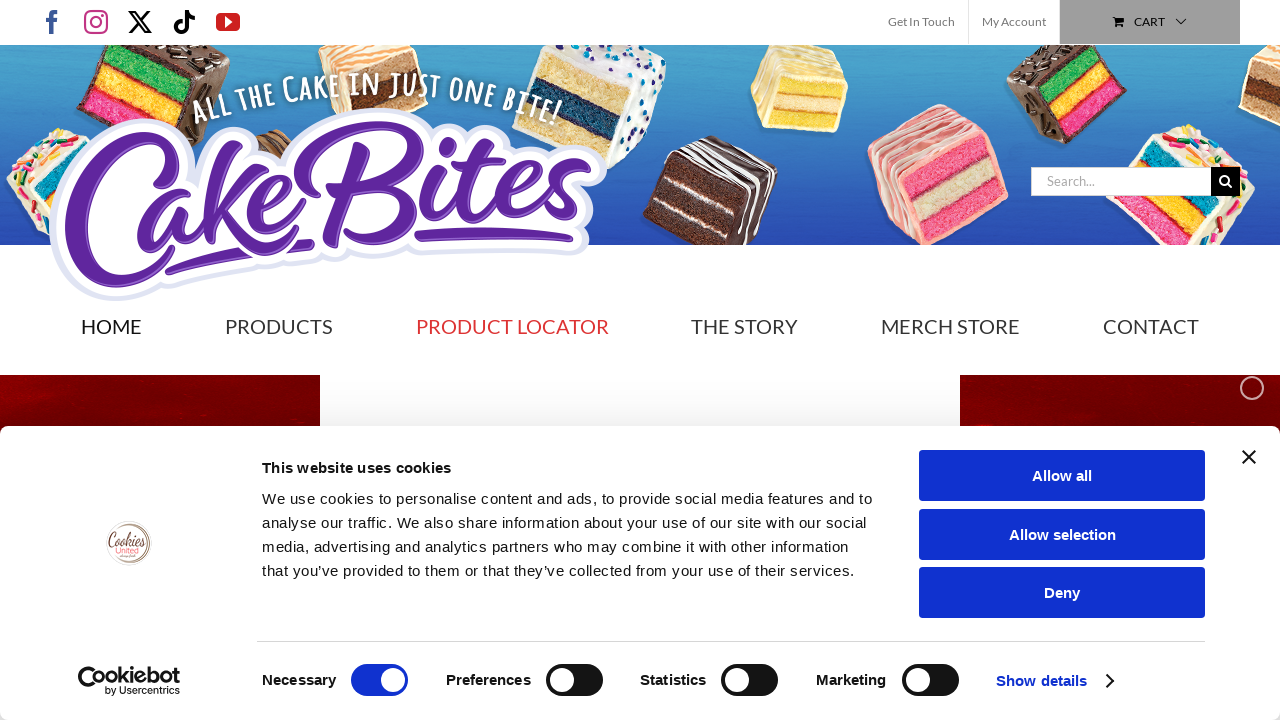

Verified link with href: https://scontent-fra5-2.cdninstagram.com/v/t51.82787-15/601987786_18384758503197414_2069711365002199548_n.jpg?stp=dst-jpg_e35_tt6&_nc_cat=106&ccb=7-5&_nc_sid=18de74&efg=eyJlZmdfdGFnIjoiQ0xJUFMuYmVzdF9pbWFnZV91cmxnZW4uQzMifQ%3D%3D&_nc_ohc=OWStgos2vxMQ7kNvwGaH5O4&_nc_oc=AdltWXyYr5umv6zuh6vBFf2qhOX05ULPbYgpDOW_71tafKXAoCHFquQu3116ZzF1eqhGr3kTFqXkJOzcqM_O-J4l&_nc_zt=23&_nc_ht=scontent-fra5-2.cdninstagram.com&edm=ANo9K5cEAAAA&_nc_gid=b93JASAfba16Oqy-HlJ_wg&_nc_tpa=Q5bMBQHXfRtHk7NnxXiphwDeJeZdg14D2uWCA87en463qSfP1Zkl-_BMVDMiD4Uim-PxfcRWOu8Nm404ZA&oh=00_Afs1nBdd0gSxmBeppuVZt4iaV_qqfZQy15aEqwWn23IHvw&oe=69A47E28
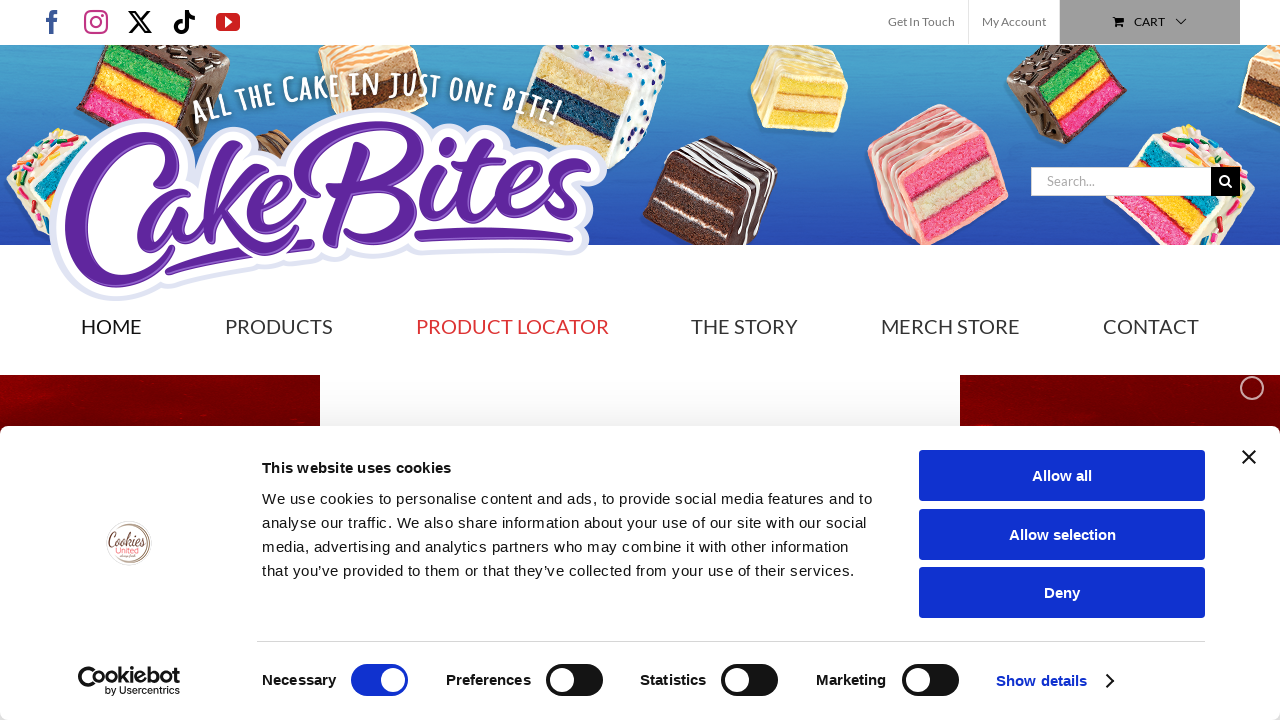

Verified link with href: https://www.instagram.com/reel/DSLX4DjlLeI/
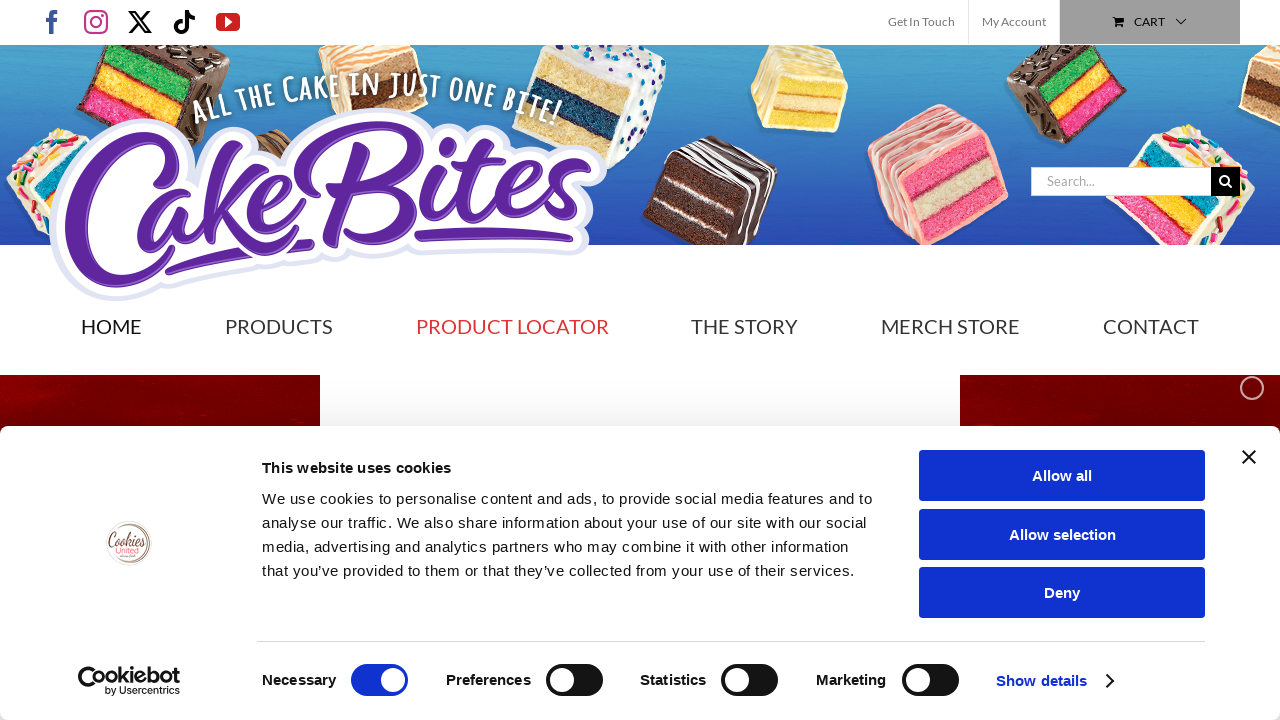

Verified link with href: https://scontent-fra5-1.cdninstagram.com/v/t51.82787-15/588448376_18383905714197414_2252249050695093483_n.jpg?stp=dst-jpg_e35_tt6&_nc_cat=110&ccb=7-5&_nc_sid=18de74&efg=eyJlZmdfdGFnIjoiQ0FST1VTRUxfSVRFTS5iZXN0X2ltYWdlX3VybGdlbi5DMyJ9&_nc_ohc=MG4ziGMbCRMQ7kNvwGY8DZh&_nc_oc=AdmsTBS9zWOJREYmFueHiAN17hvNuXl-So4lJvpHOQz9zqpetivLU56-S6FukYmTCszQ0mHbfjPUkw1eoj4b6est&_nc_zt=23&_nc_ht=scontent-fra5-1.cdninstagram.com&edm=ANo9K5cEAAAA&_nc_gid=b93JASAfba16Oqy-HlJ_wg&_nc_tpa=Q5bMBQEHnyYIAauoSp1qnZfeGfy6l1EeYTXHN8ugTrEMbf1tinHSdwxjSZiHK6E218QuwtQaXW6CASA3-A&oh=00_AfukkPYZaRJQ6_y6DlOQanLa2bJzGfGJAPEPmh5IUjeZ8A&oe=69A49499
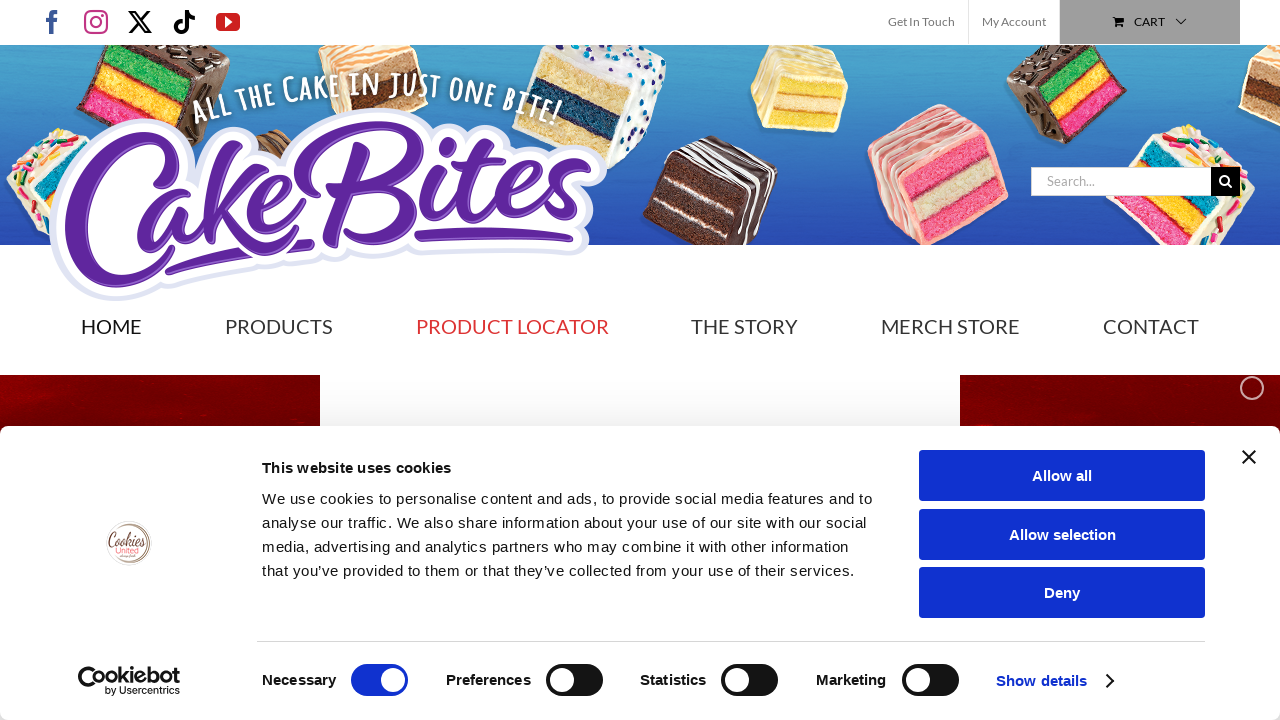

Verified link with href: https://www.instagram.com/p/DSD3RqWE1NL/
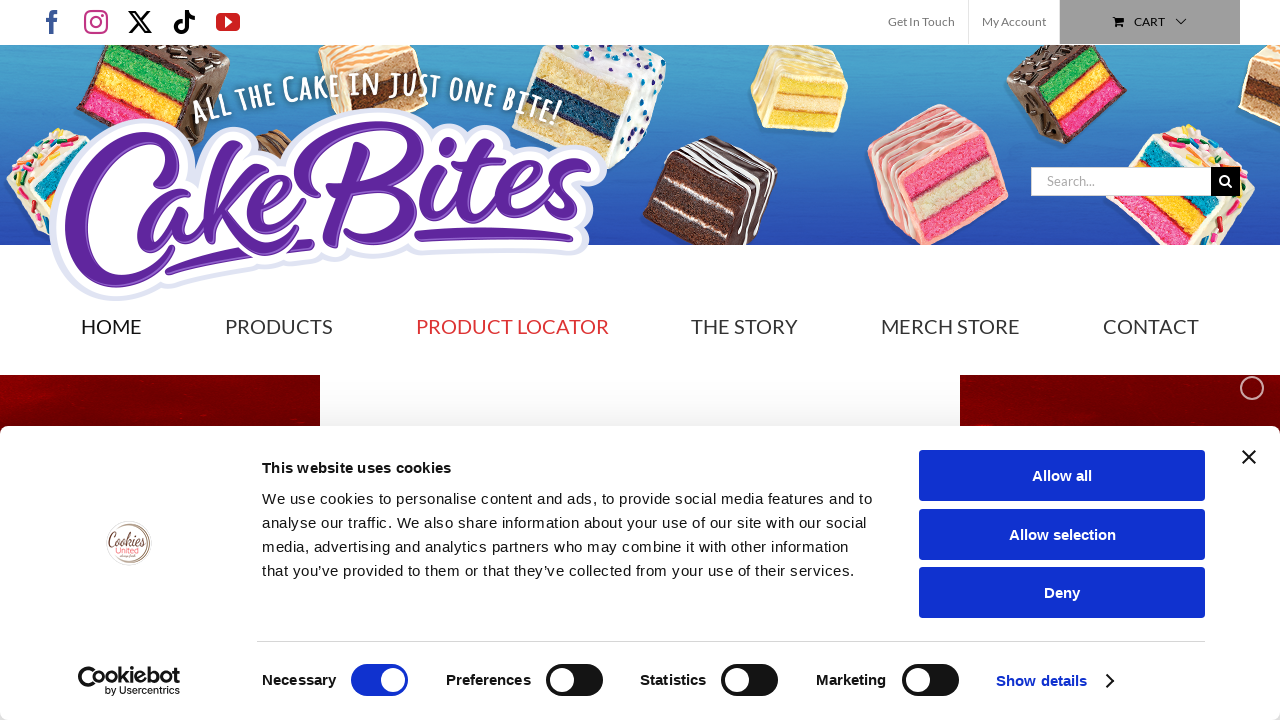

Verified link with href: https://scontent-fra3-1.cdninstagram.com/v/t51.82787-15/588584654_18383039887197414_2847730376154255872_n.jpg?stp=dst-jpg_e35_tt6&_nc_cat=103&ccb=7-5&_nc_sid=18de74&efg=eyJlZmdfdGFnIjoiQ0xJUFMuYmVzdF9pbWFnZV91cmxnZW4uQzMifQ%3D%3D&_nc_ohc=wlHsPTOFUsoQ7kNvwHRu9YG&_nc_oc=AdkbllHuHsXRvIBmVMdI2Ojp_f3Wr0dGXhGFECMYSazEMF9fi3p4yg7u6PhjdIyZNWxImP8Hx0QN79Ggh14rJJ1b&_nc_zt=23&_nc_ht=scontent-fra3-1.cdninstagram.com&edm=ANo9K5cEAAAA&_nc_gid=b93JASAfba16Oqy-HlJ_wg&_nc_tpa=Q5bMBQGKSQ00-yvKiZRBrXpeTv8zF_cXizq-FuiCmh-7yooNF0BaRrPWXBfg0vKjgtUtOivoA0jxDe8zWQ&oh=00_AfvP4dv3IYBQSYXH-n9ZTu7ezHXJ8HbHKTzPmgjXlyGOmQ&oe=69A4804A
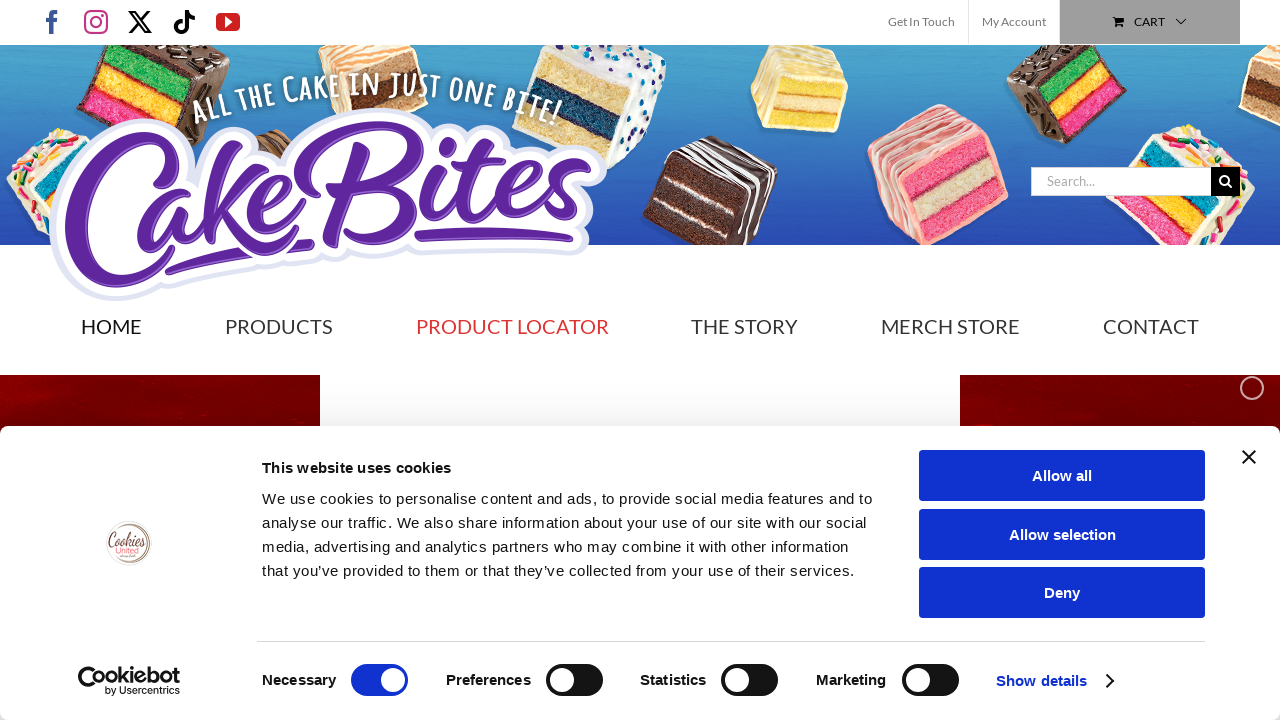

Verified link with href: https://www.instagram.com/reel/DRu1aFaDkC1/
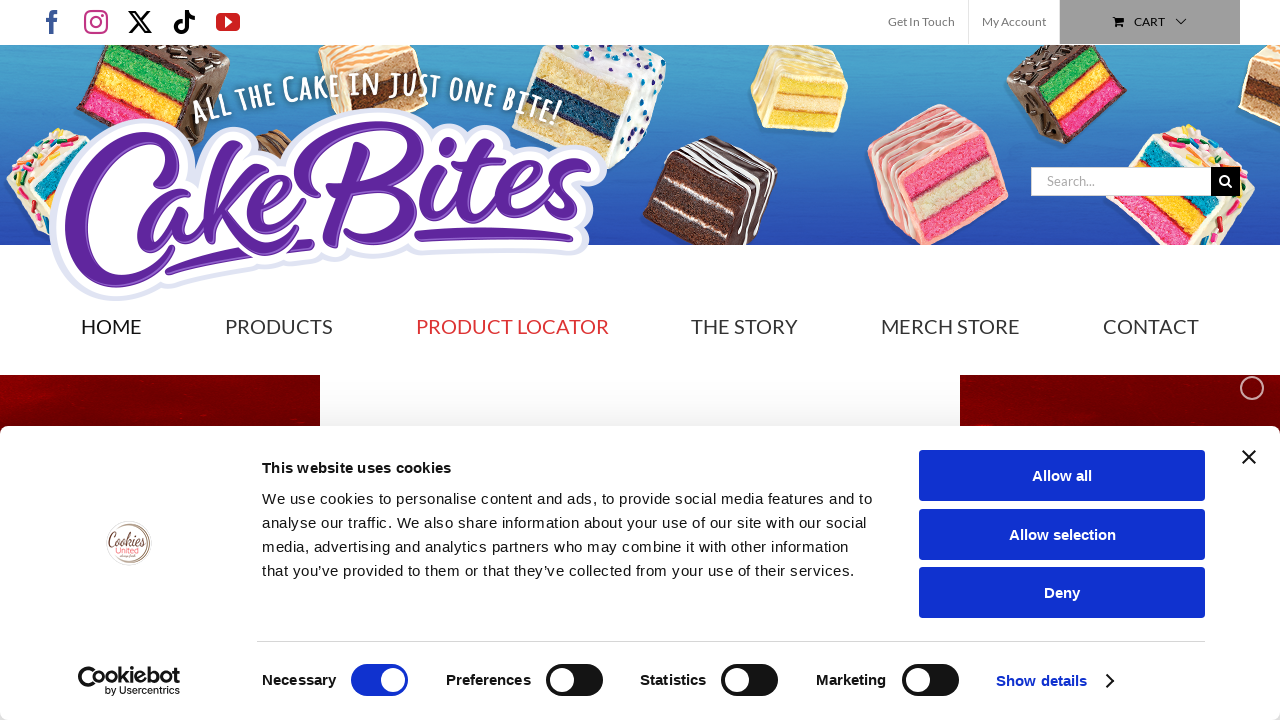

Verified link with href: https://scontent-fra3-1.cdninstagram.com/v/t51.82787-15/589347509_18382574854197414_695514883668891476_n.jpg?stp=dst-jpg_e35_tt6&_nc_cat=105&ccb=7-5&_nc_sid=18de74&efg=eyJlZmdfdGFnIjoiRkVFRC5iZXN0X2ltYWdlX3VybGdlbi5DMyJ9&_nc_ohc=1jvFRzEmCRwQ7kNvwFnP3Lr&_nc_oc=AdmD6slg2iVdoIeTEtO2-V_V2sUdVnUT8UVTAAoWsy1mRgnxyyRxu9ZV3XcQArRmIilWWNKNFIetyDG1cNH0wpDL&_nc_zt=23&_nc_ht=scontent-fra3-1.cdninstagram.com&edm=ANo9K5cEAAAA&_nc_gid=b93JASAfba16Oqy-HlJ_wg&_nc_tpa=Q5bMBQG8i1xCAmvcQIl4LnKo4pQ4IcZga4yBxiGglpSrl1tS9ubpP9ZzP9JfuPVcOooeaJxHHipN9iuDRA&oh=00_Afudsw-aQVYJ_v5eN54lt-riDwJEK3uiW6vUXaGLhh_CZQ&oe=69A48A18
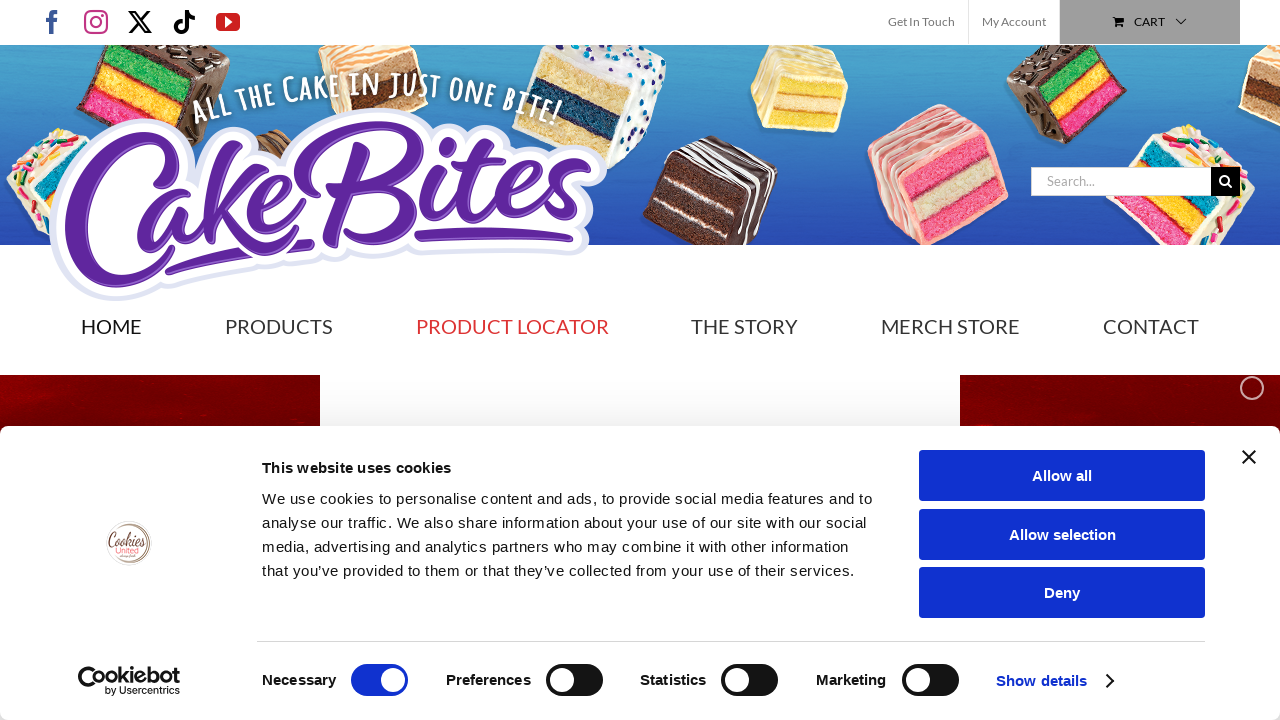

Verified link with href: https://www.instagram.com/p/DRkGyfbDAVG/
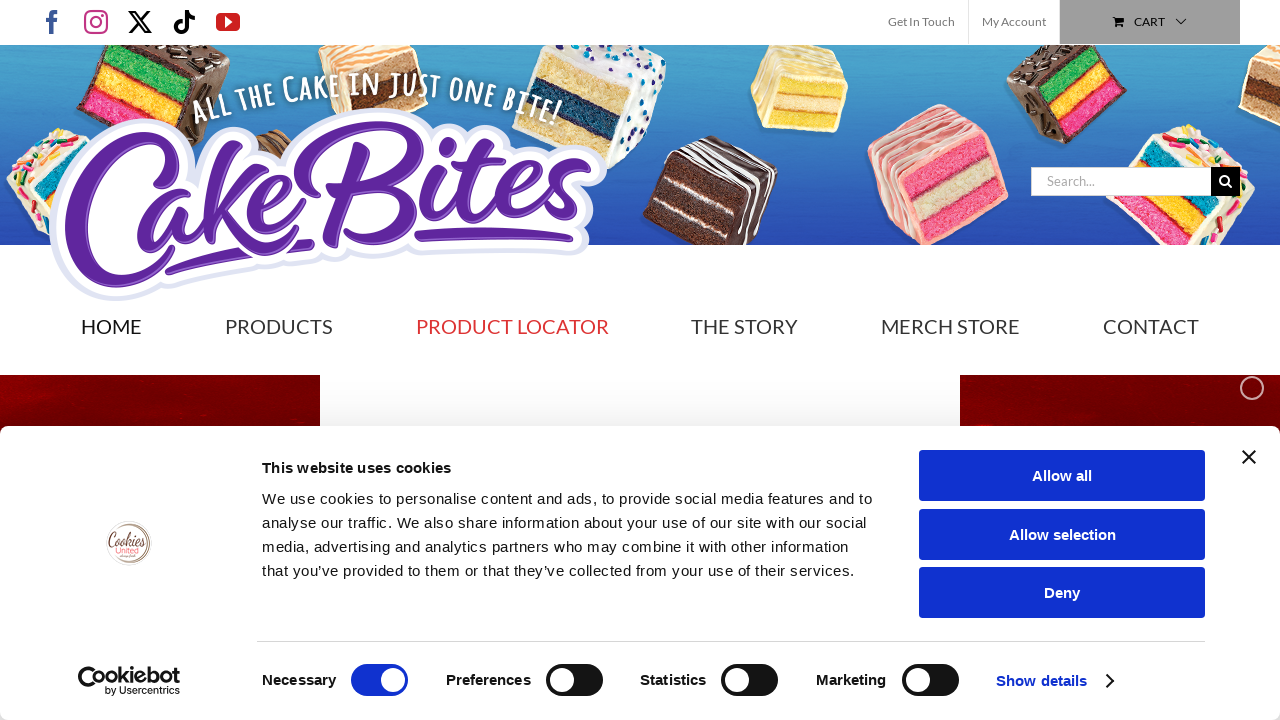

Verified link with href: https://scontent-fra3-1.cdninstagram.com/v/t51.82787-15/588868298_18382487938197414_6952895081094152339_n.jpg?stp=dst-jpg_e35_tt6&_nc_cat=101&ccb=7-5&_nc_sid=18de74&efg=eyJlZmdfdGFnIjoiRkVFRC5iZXN0X2ltYWdlX3VybGdlbi5DMyJ9&_nc_ohc=FurXM0M7rrIQ7kNvwE6mUSg&_nc_oc=Adl2q4EdBtqR70kzPOiymdEBqEqgIfbqWWcvelolSQw5ieePfOlKaOX60npi1hPLPb9wWcmUWH621asFJKfYc9iV&_nc_zt=23&_nc_ht=scontent-fra3-1.cdninstagram.com&edm=ANo9K5cEAAAA&_nc_gid=b93JASAfba16Oqy-HlJ_wg&_nc_tpa=Q5bMBQGgjSHFoad8l9EC9DHH7AXRUp2Gf9UCRygNHywiJOdirONYjZbCYZnrxerrzsUb_UFFzUwn-9AVyA&oh=00_AfuGetG9ojzGt1KXsbHDKLnjz7k8GUMSM-RY3BzxTcguJw&oe=69A4877D
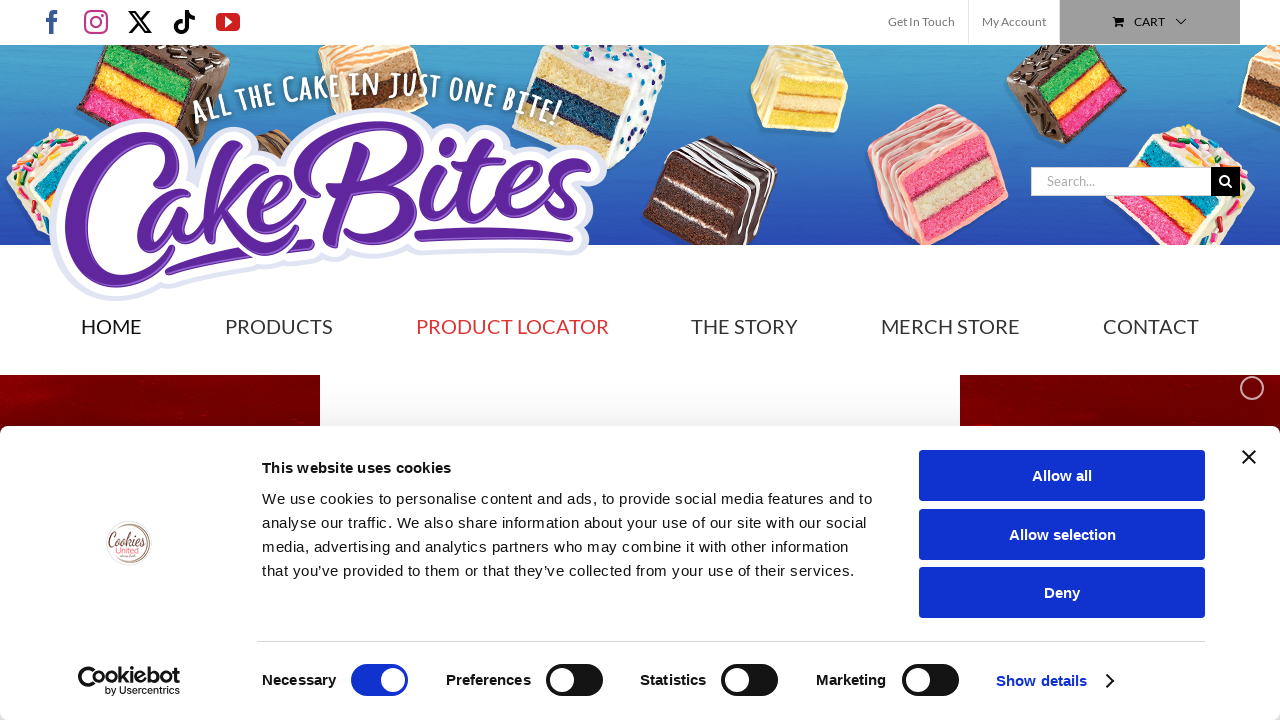

Verified link with href: https://www.instagram.com/p/DRhvvuekyng/
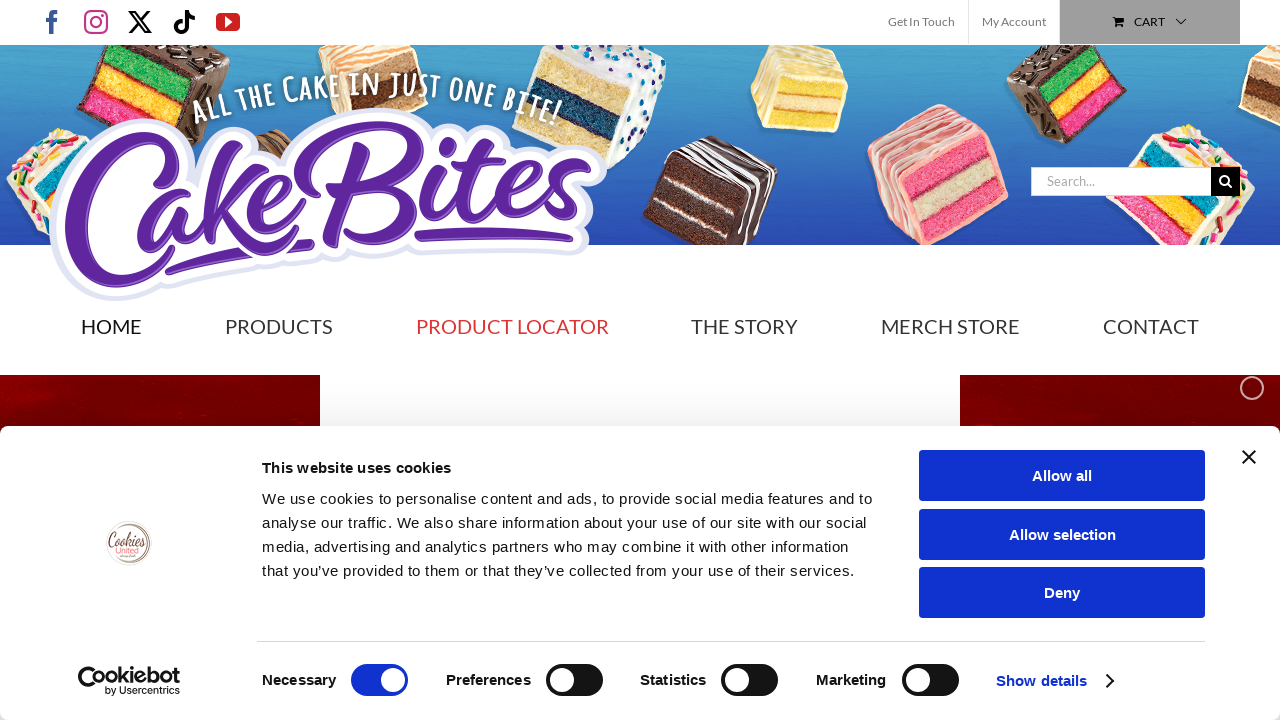

Verified link with href: http://www.thecookiejar.com
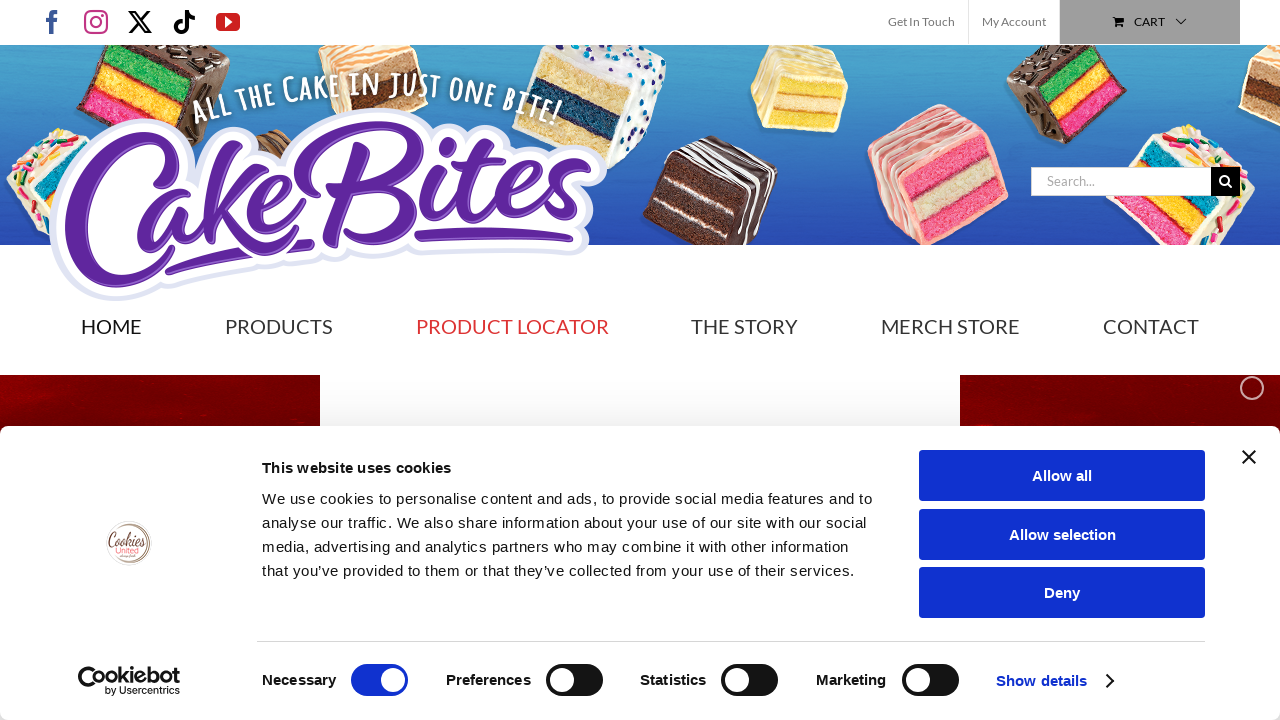

Verified link with href: http://www.bakersbaker.com
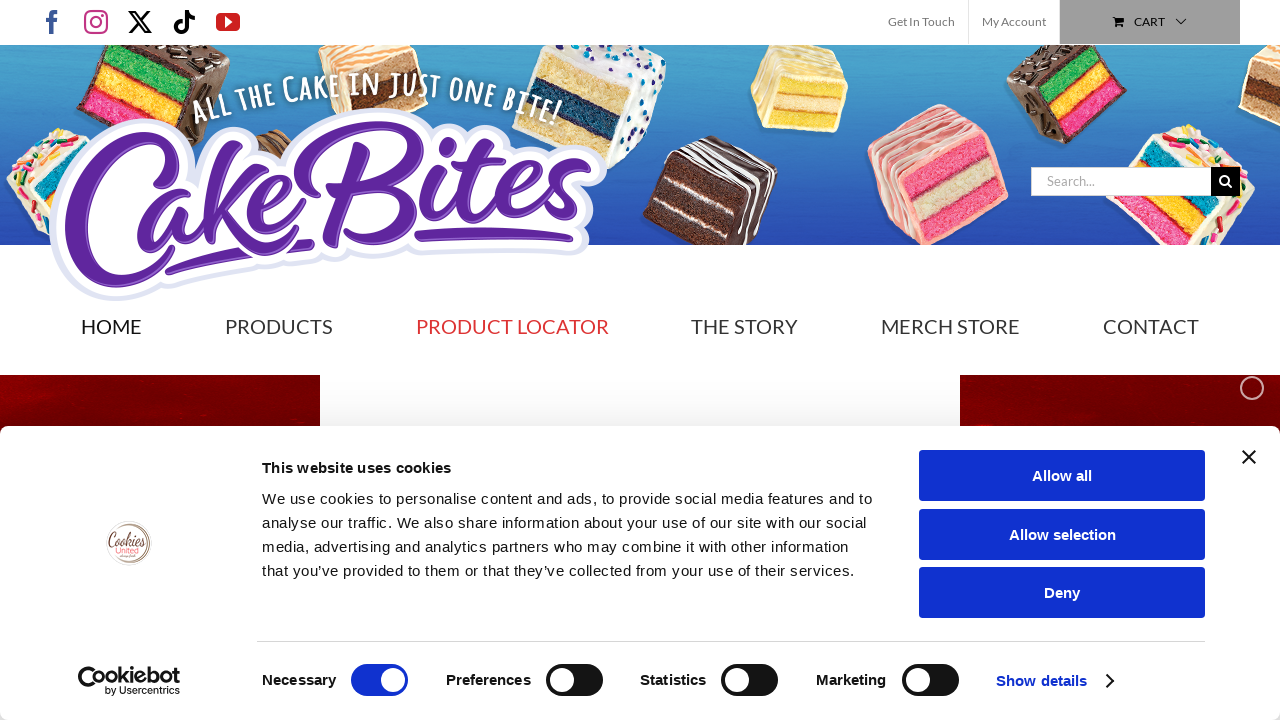

Verified link with href: https://www.facebook.com/Cookies-United-LLC-126026460785615/
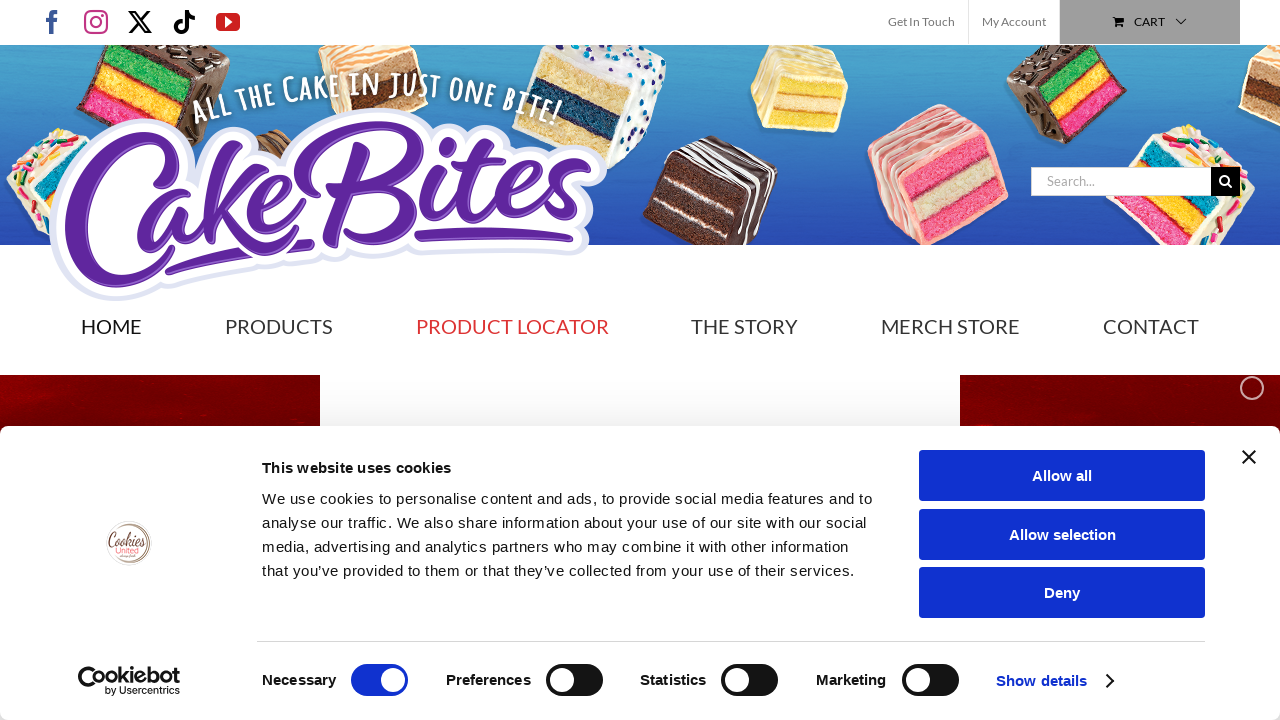

Verified link with href: https://www.instagram.com/theoriginalcakebites/
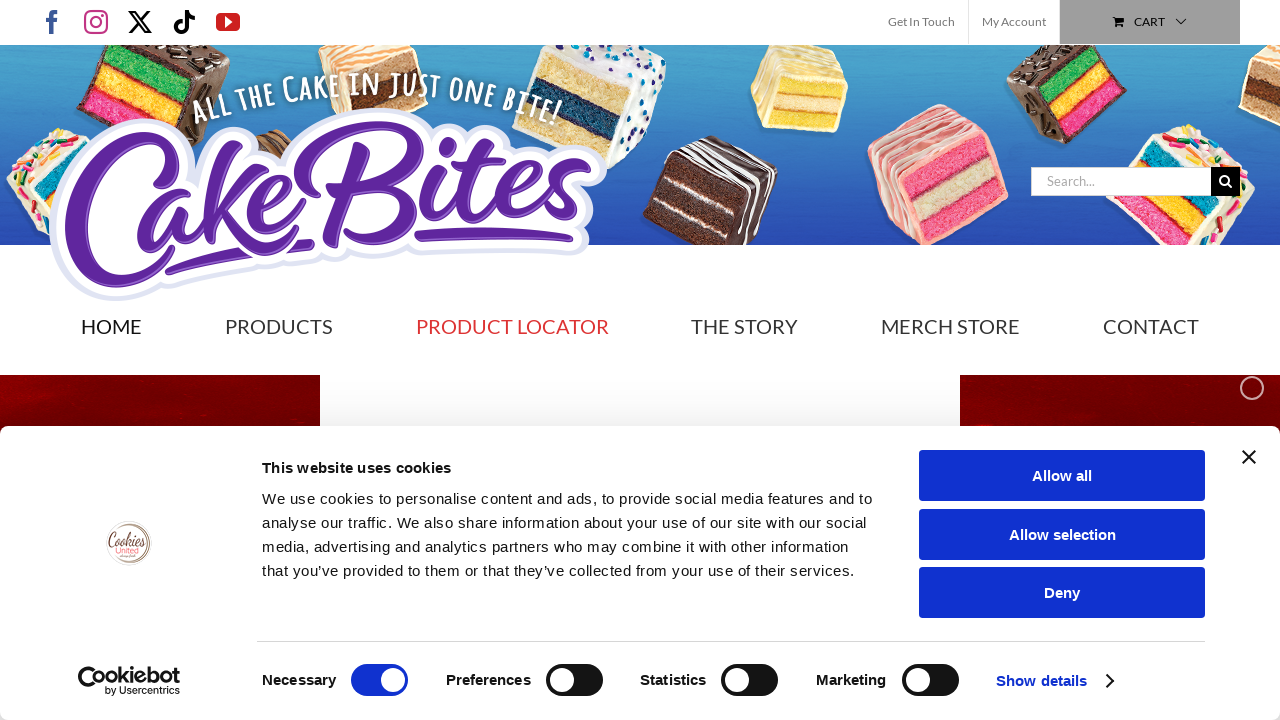

Verified link with href: https://twitter.com/CookiesUnitedCo
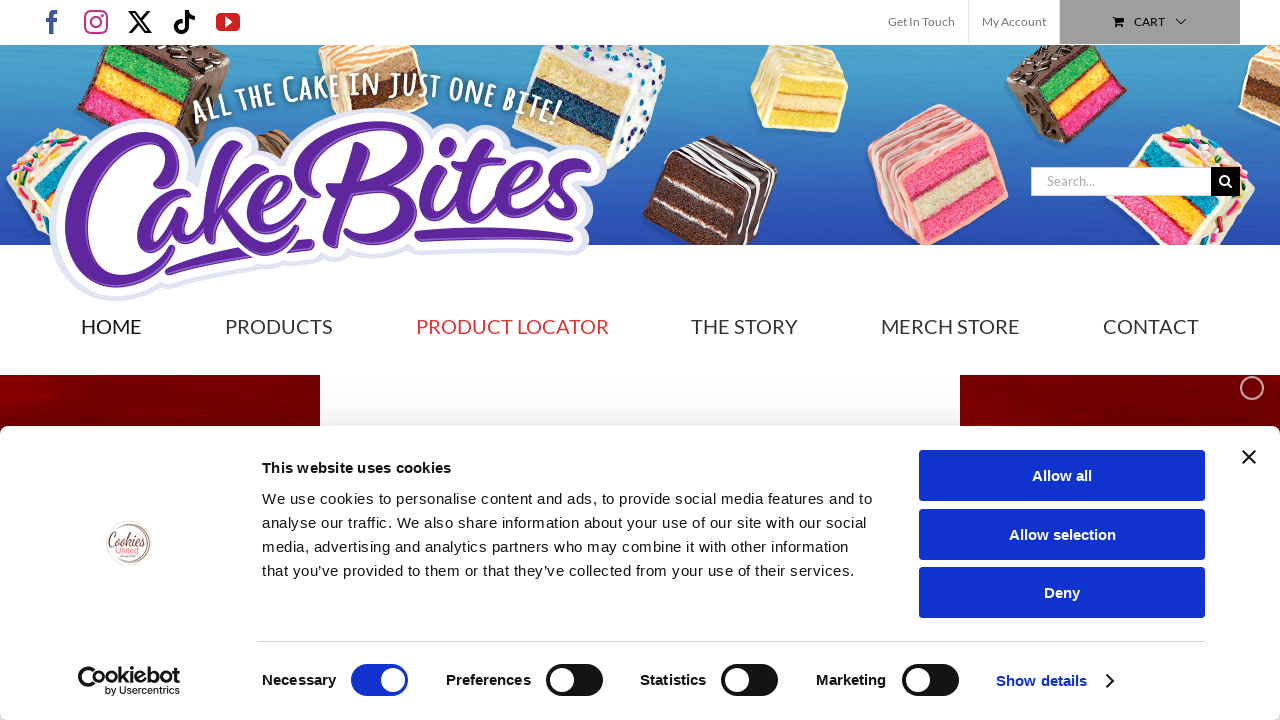

Verified link with href: https://www.tiktok.com/@theoriginalcakebites
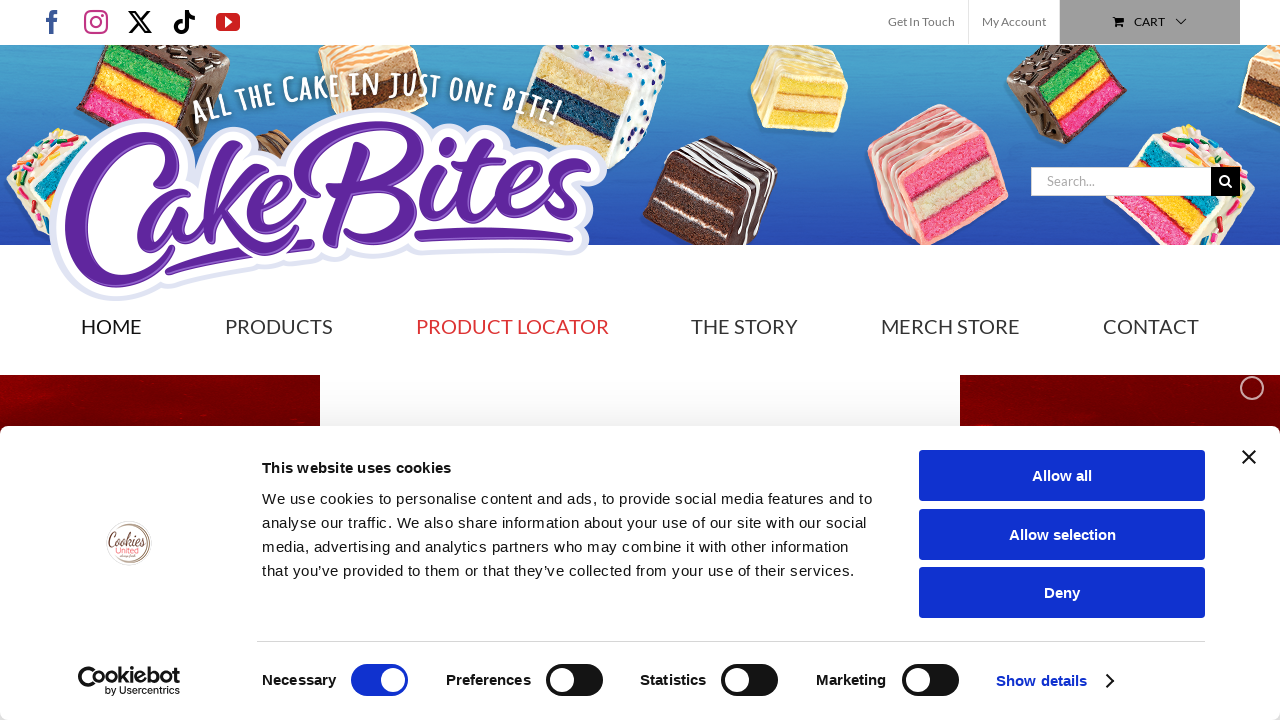

Verified link with href: https://www.youtube.com/@theoriginalcakebites9301/videos
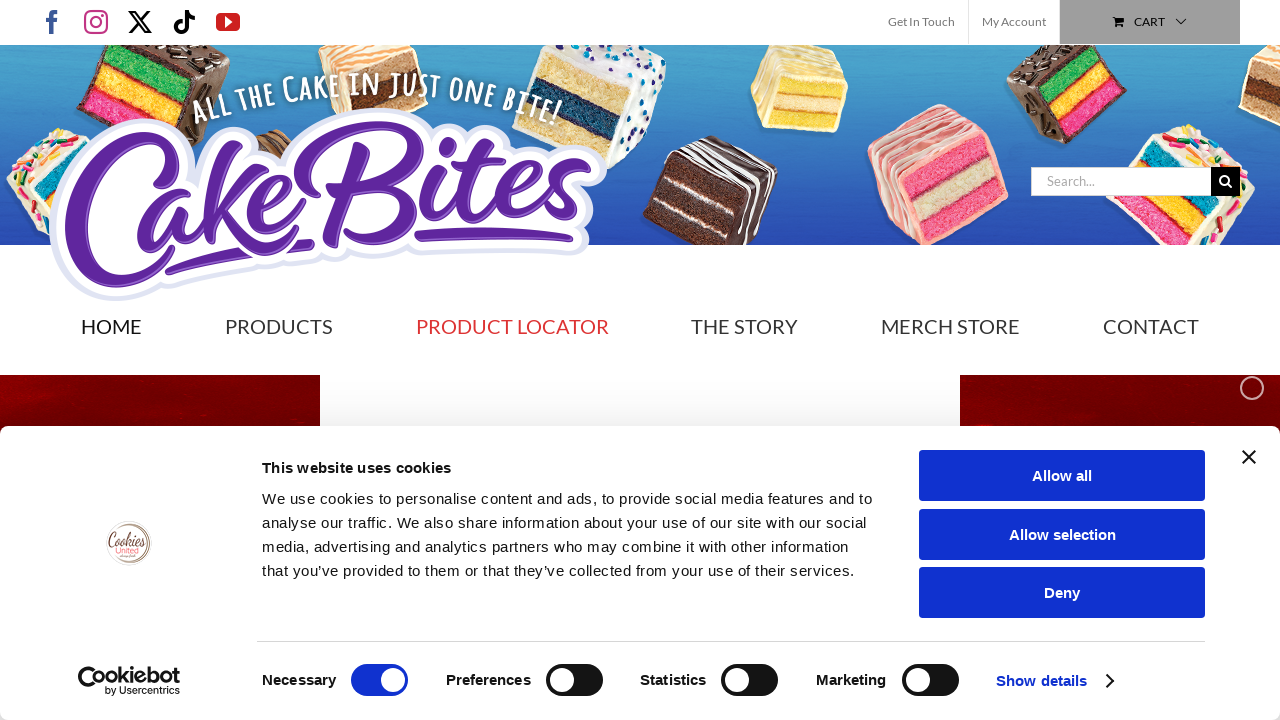

Verified link with href: http://39p.a3b.mywebsitetransfer.com/www.pinterest.com/cookiesunitedco/pins/
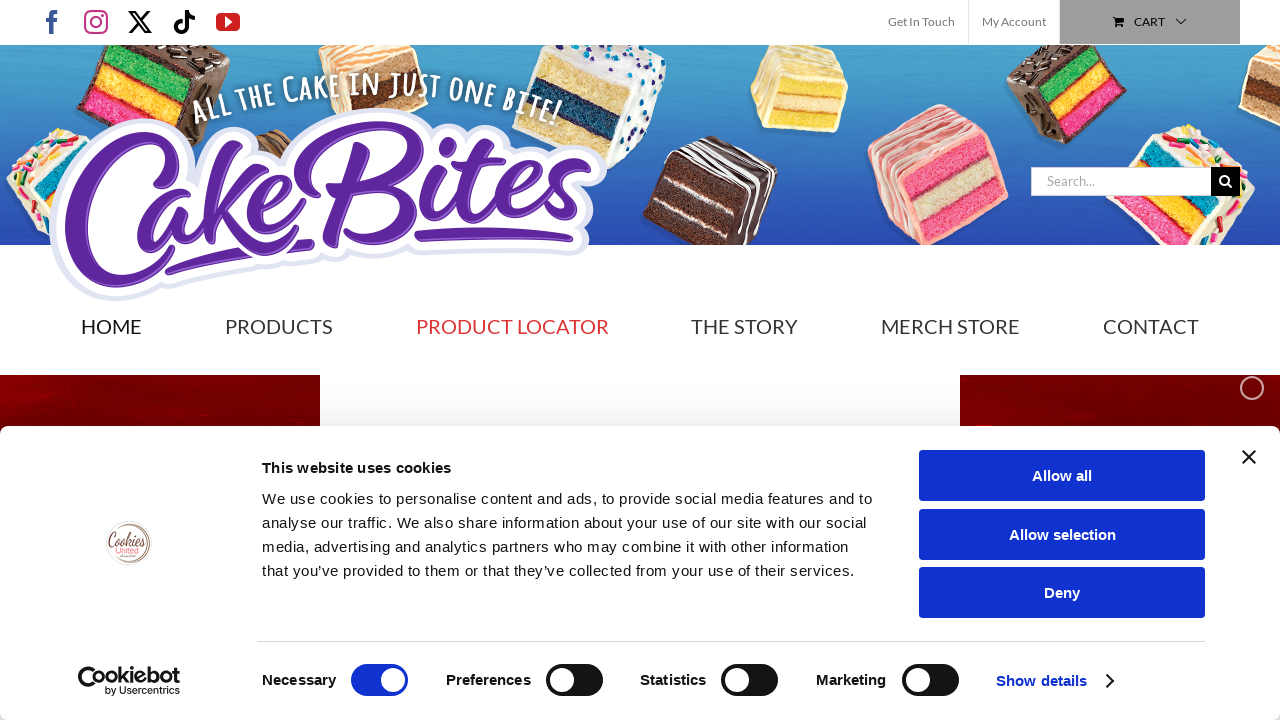

Verified link with href: tel:631-581-4000
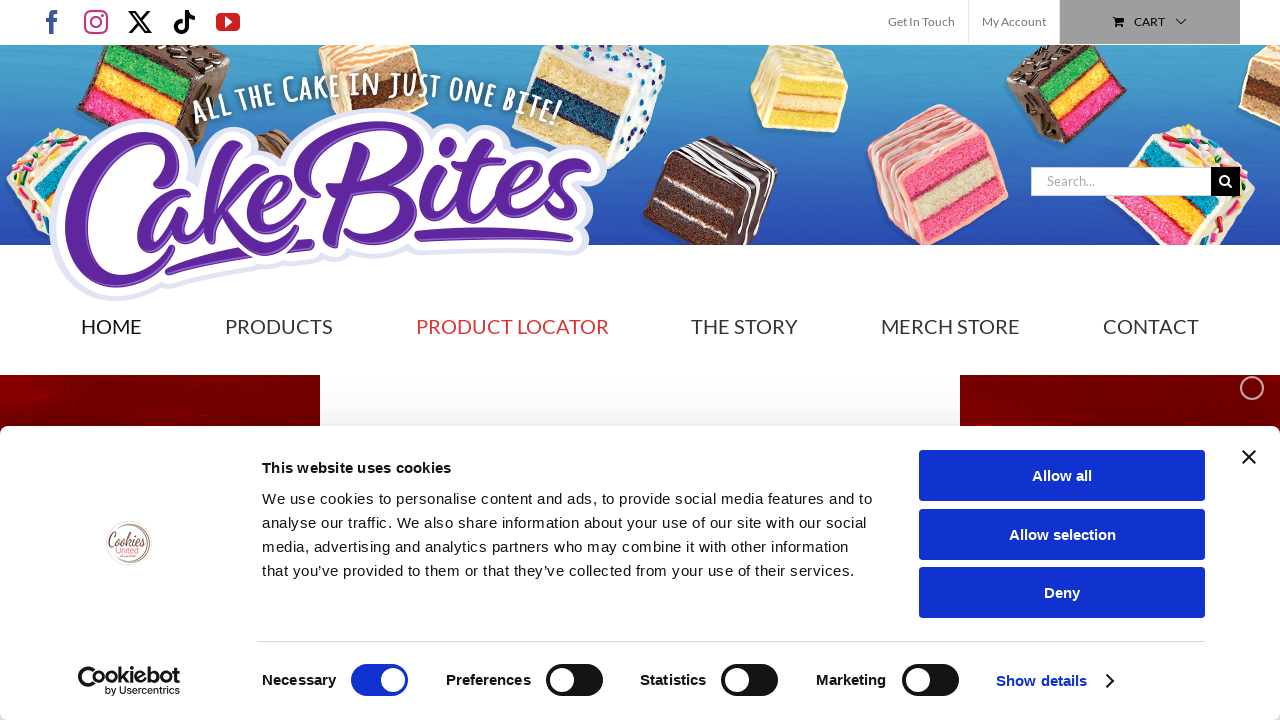

Verified link with href: fax:631-581-4510
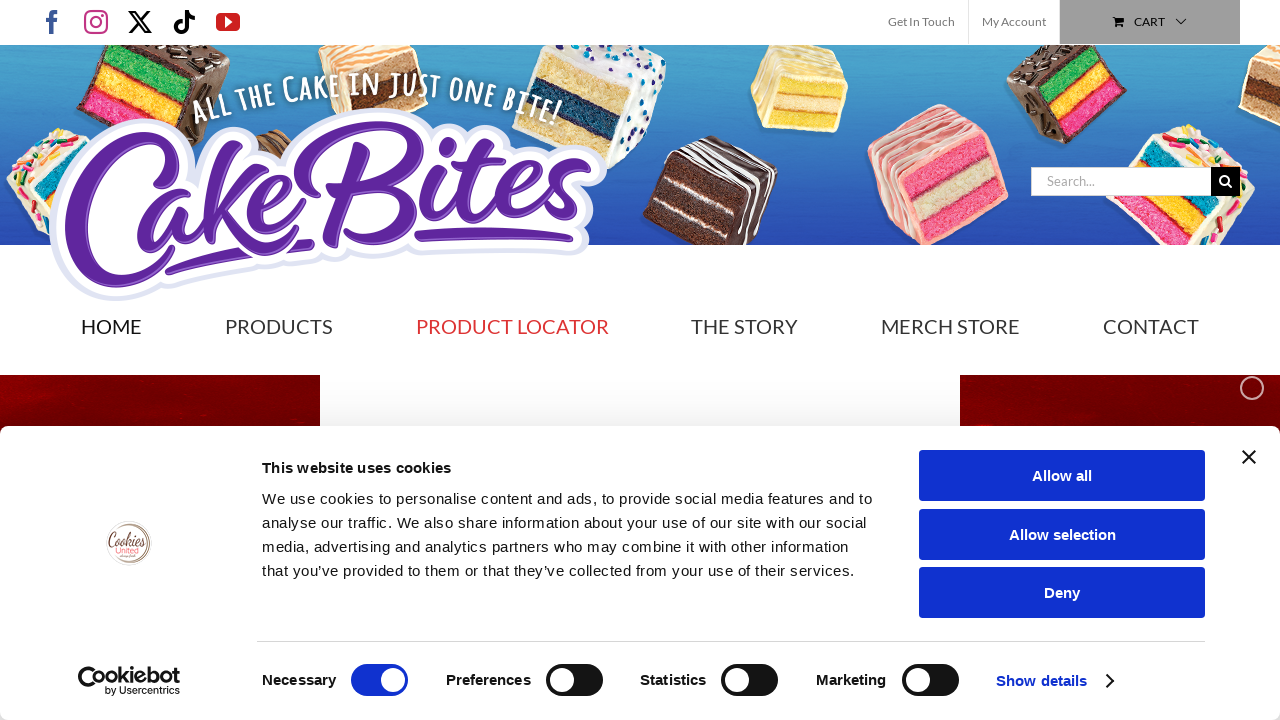

Verified link with href: mailto:info@cookiesunited.com
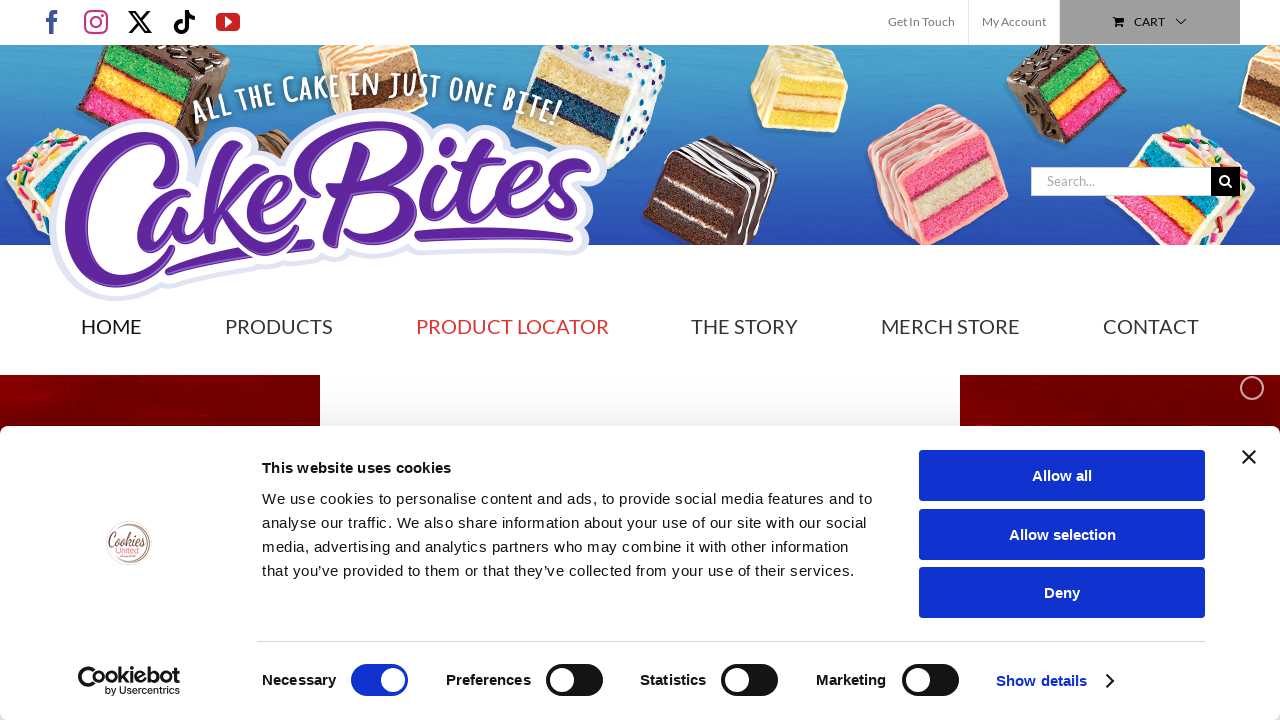

Verified link with href: http://cakebites.com
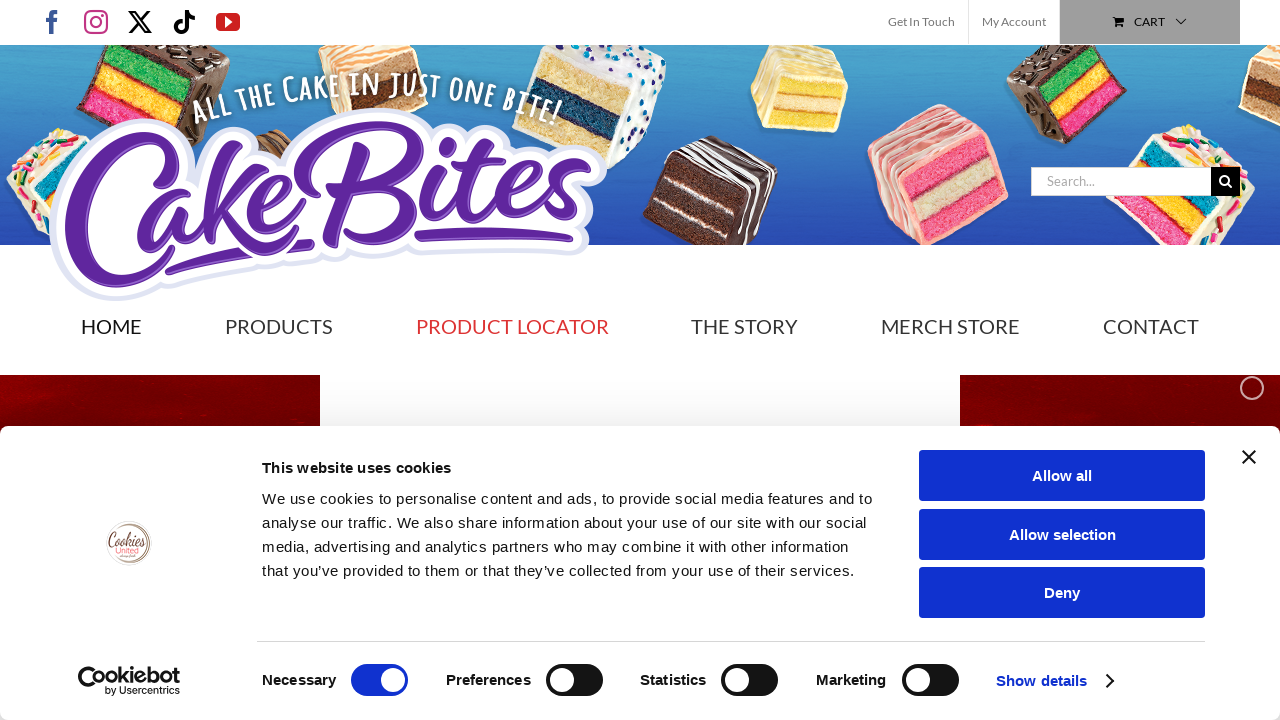

Verified link with href: https://www.cakebites.com/cookie-declaration/
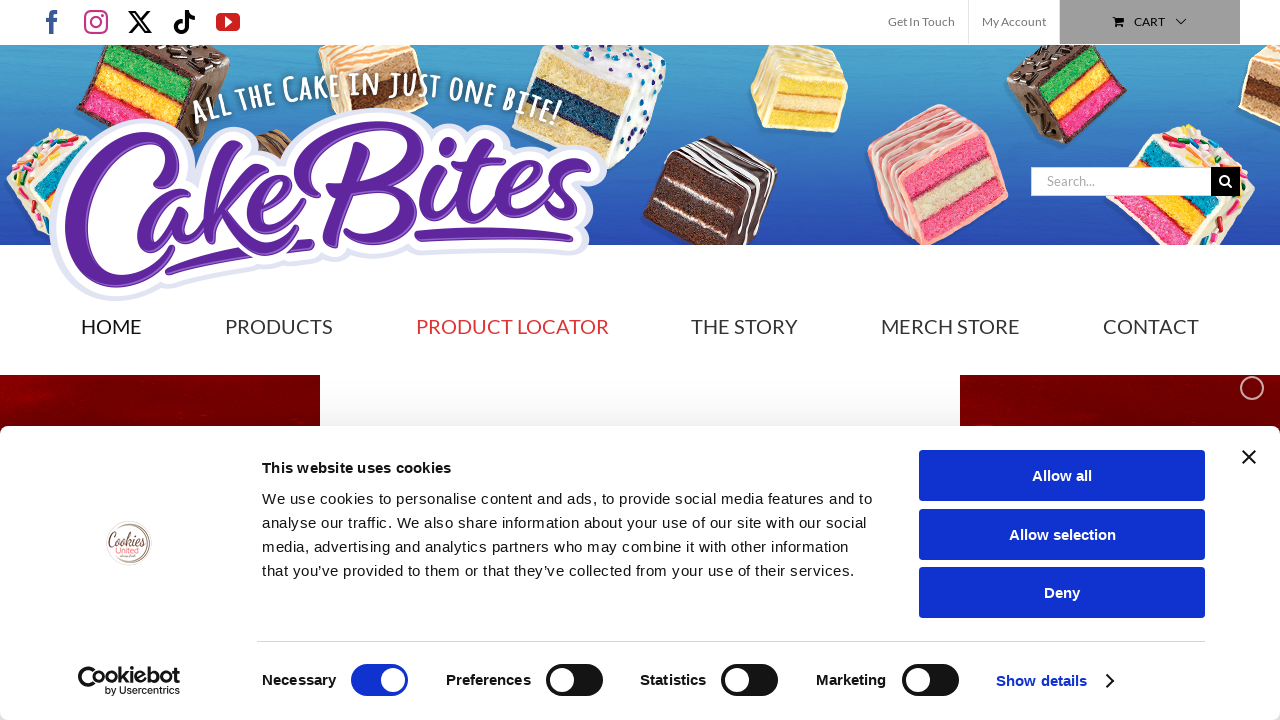

Verified link with href: https://www.cookiesunited.com
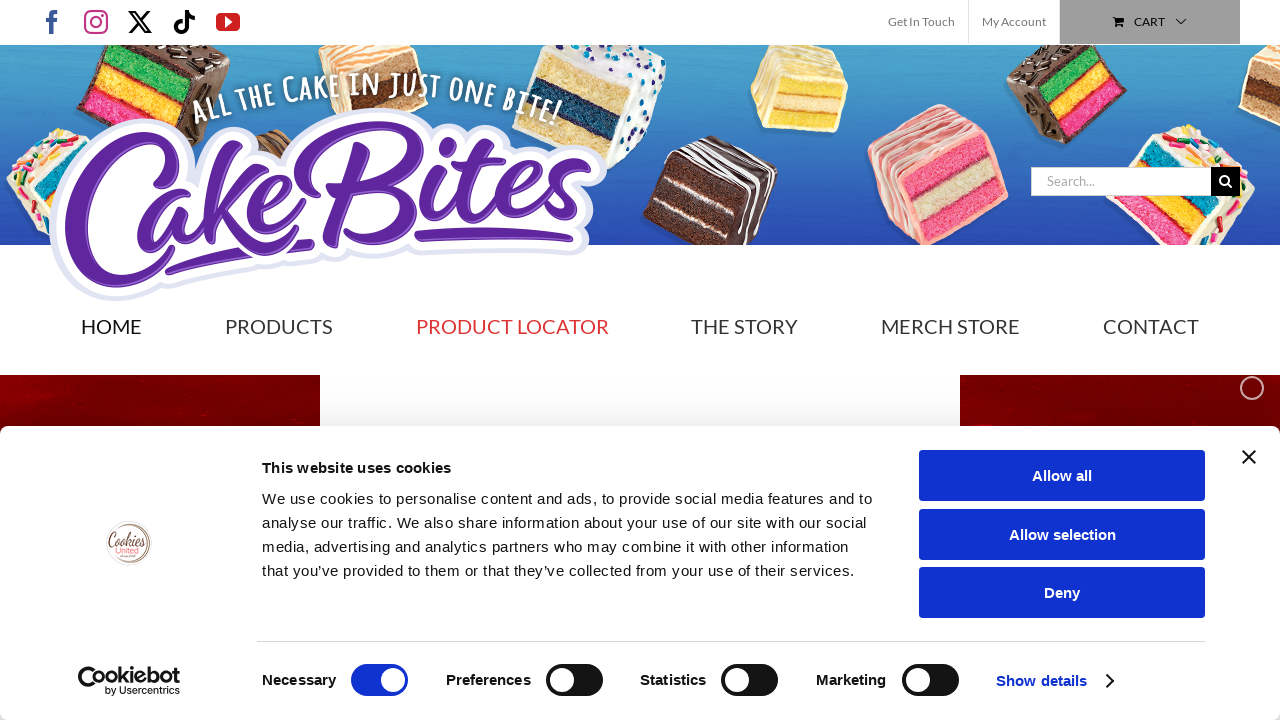

Verified link with href: https://www.facebook.com/Cookies-United-LLC-126026460785615/
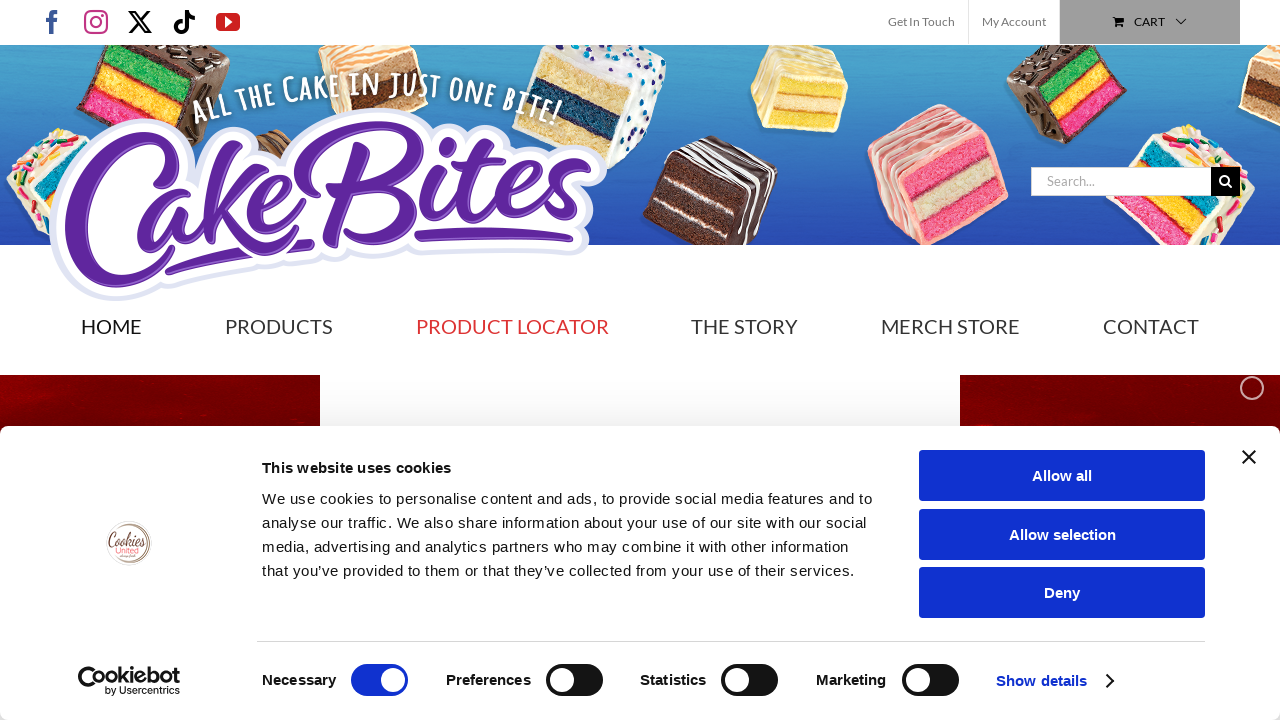

Verified link with href: https://www.instagram.com/theoriginalcakebites/
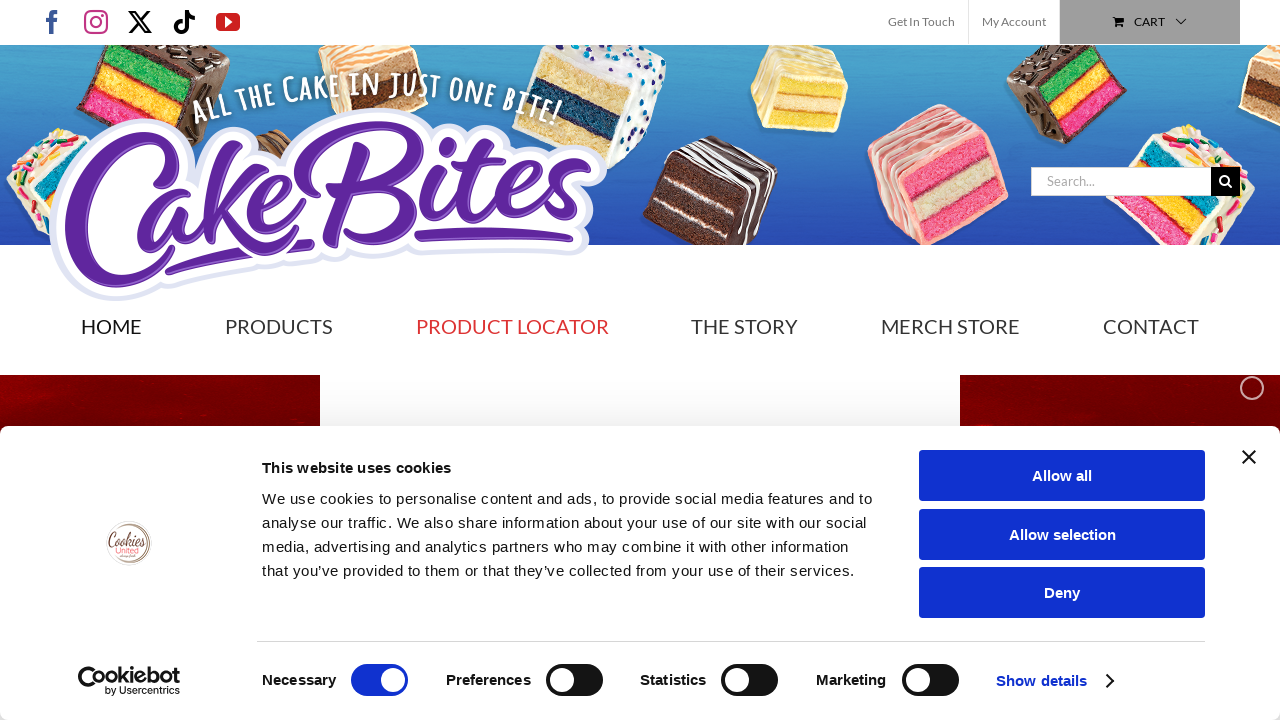

Verified link with href: https://twitter.com/lovemycakebites
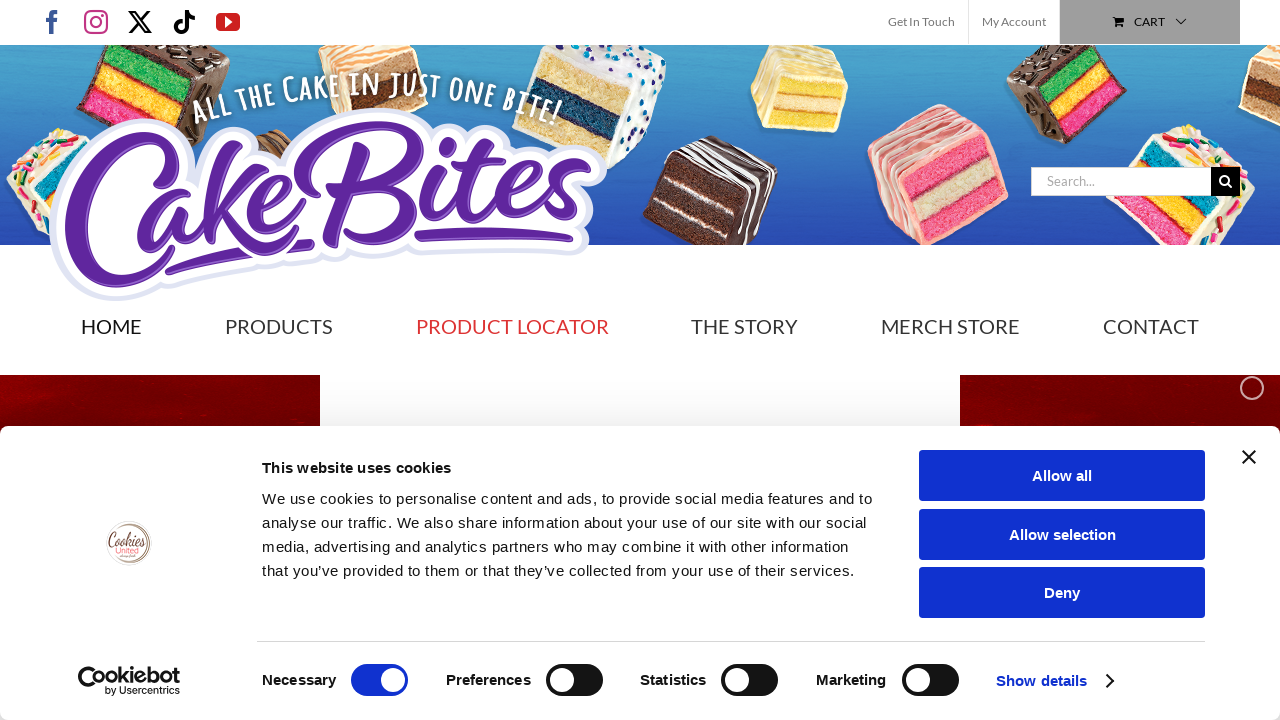

Verified link with href: https://www.tiktok.com/@theoriginalcakebites
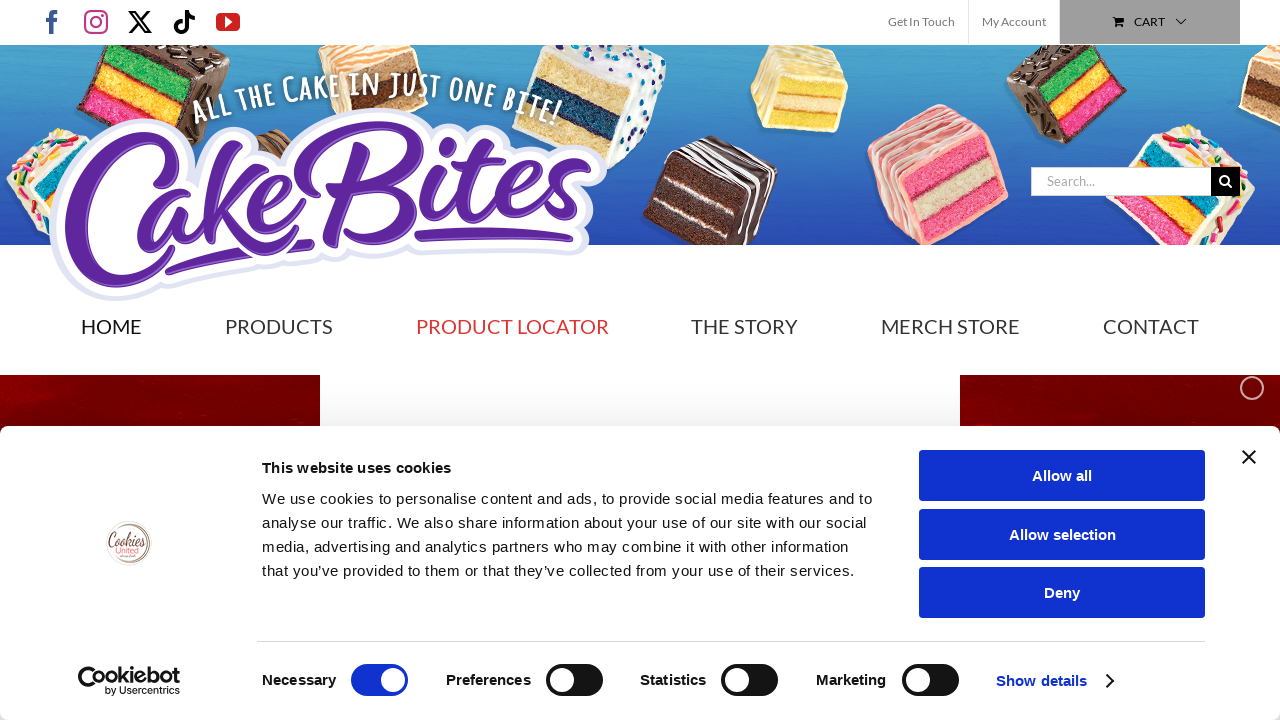

Verified link with href: https://www.youtube.com/channel/UCSSpyvzLUeN7-rtSqoPd1-Q
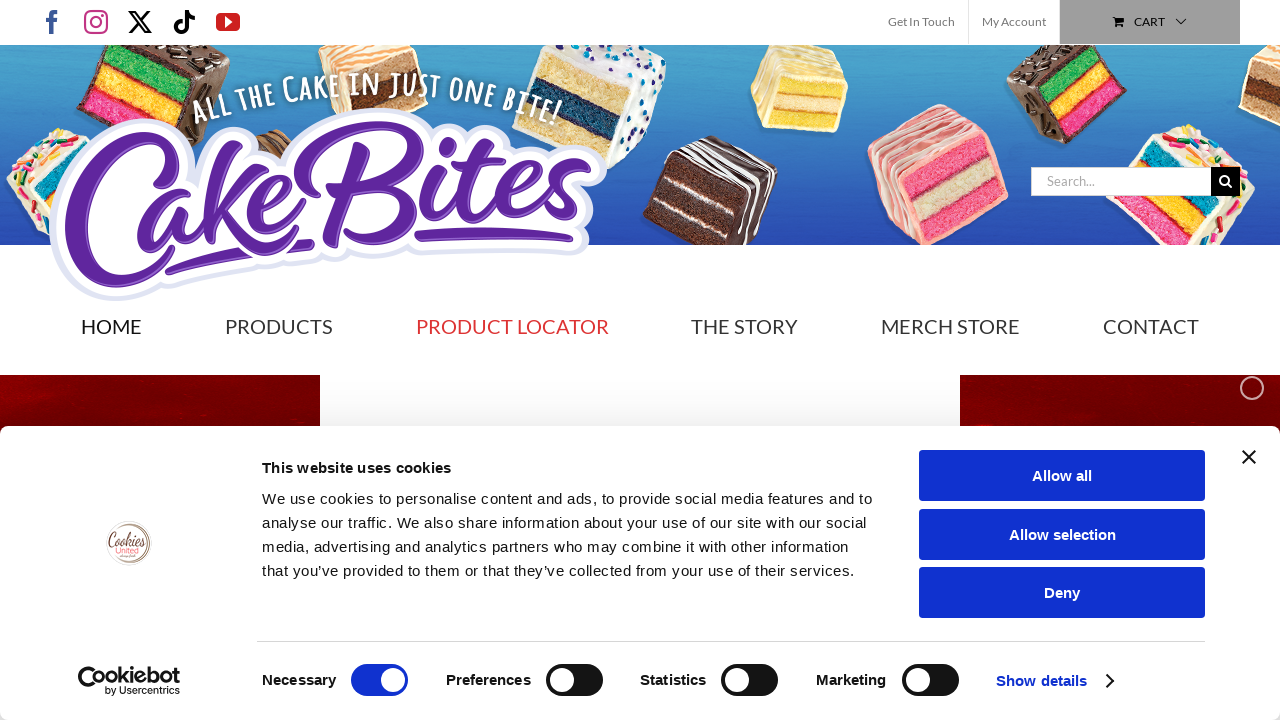

Verified link with href: #
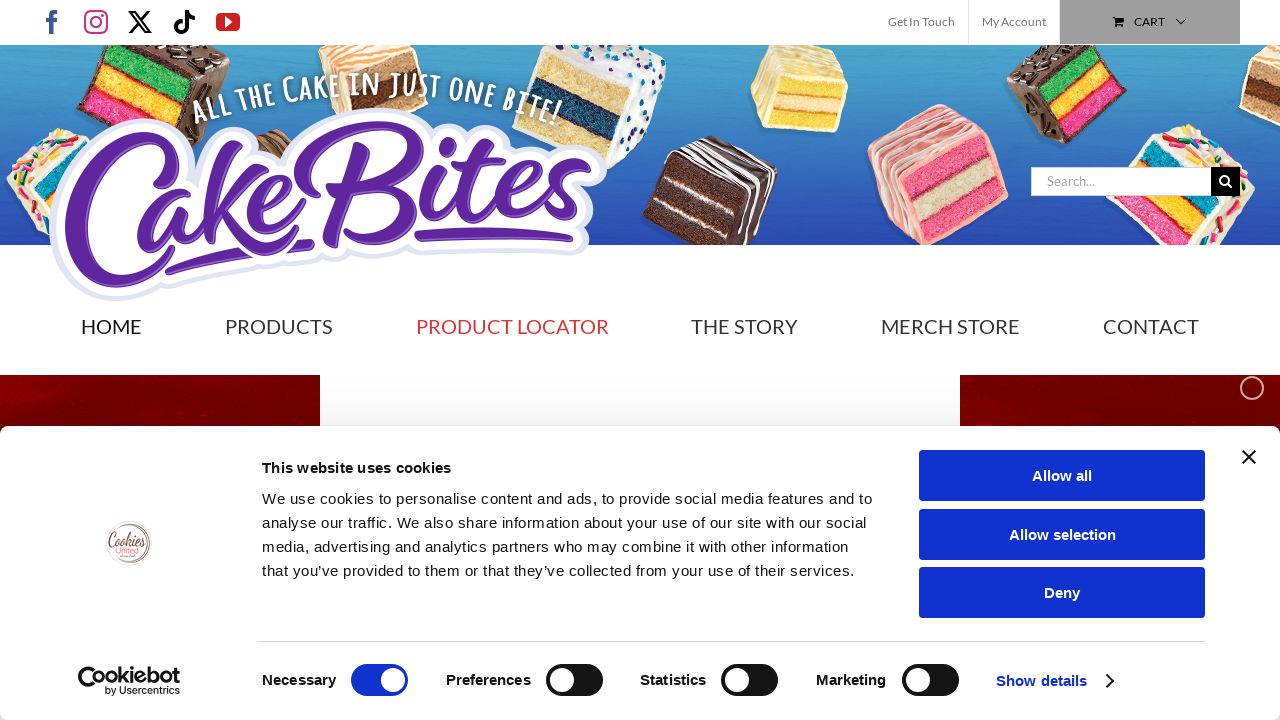

Verified link with href: #
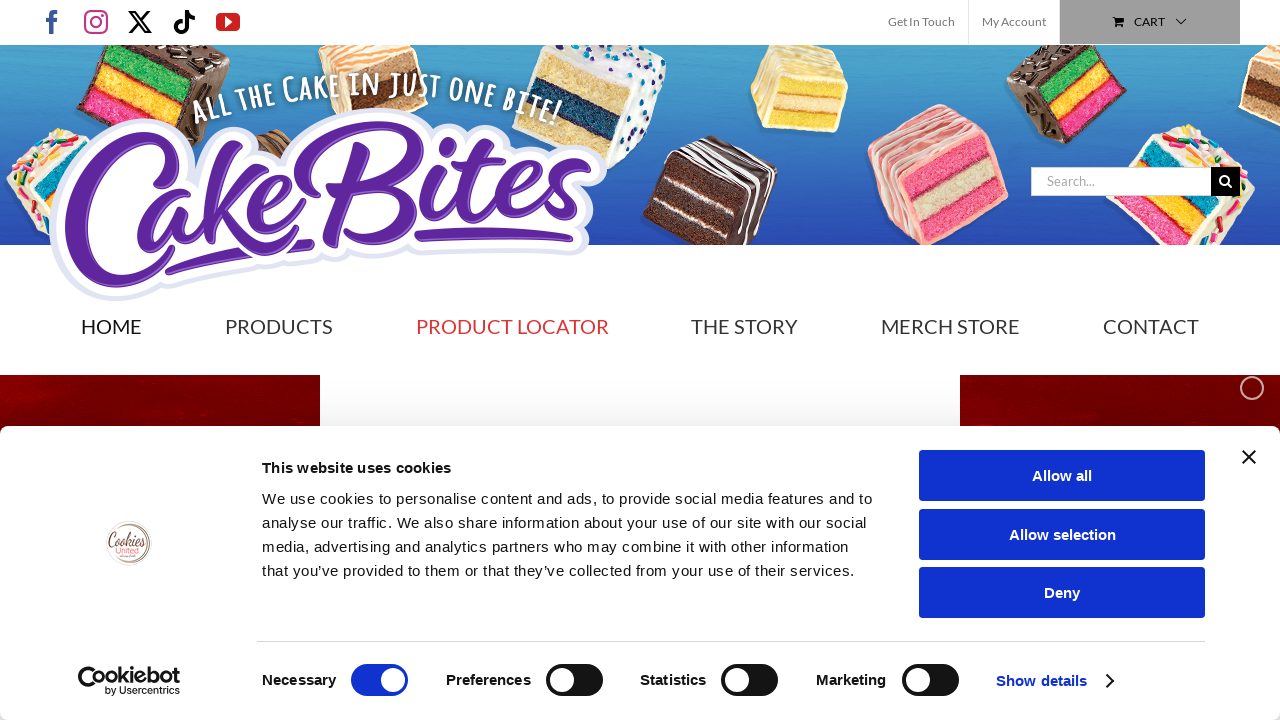

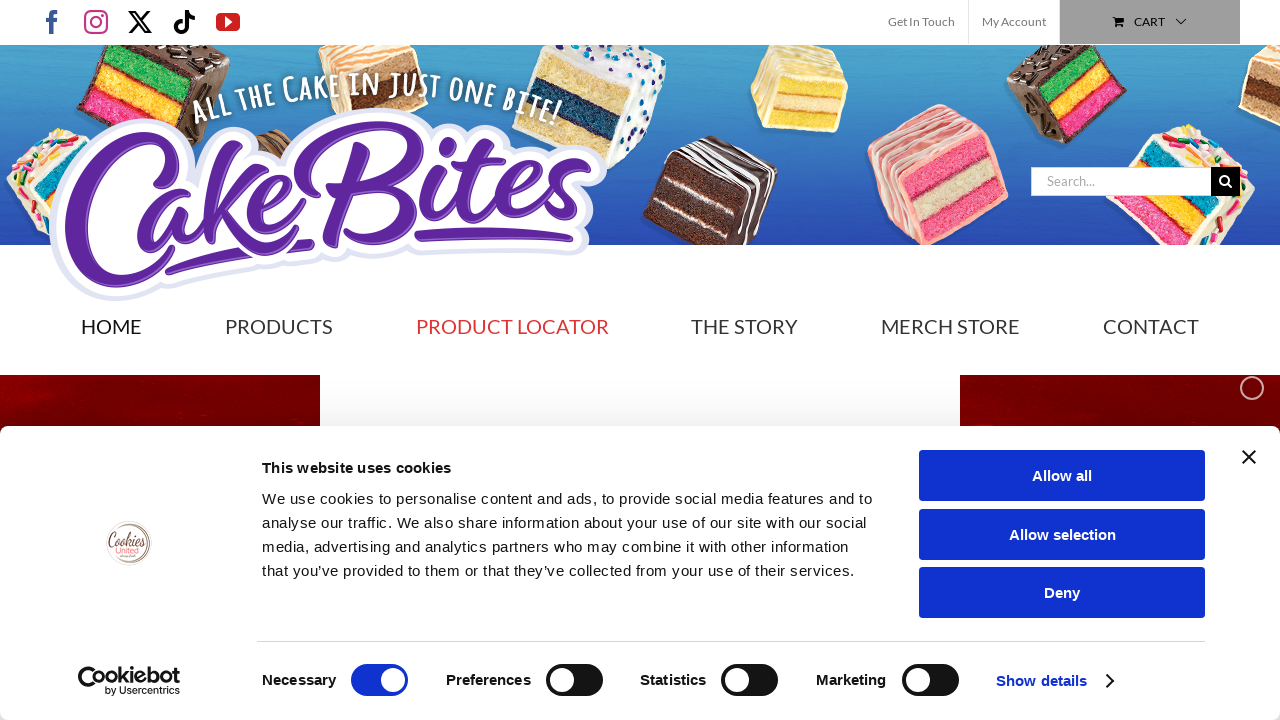